Tests the Add/Remove Elements page by clicking the "Add Element" button 100 times to create delete buttons, then clicking "Delete" 50 times and validating that the correct number of buttons remain.

Starting URL: http://the-internet.herokuapp.com/add_remove_elements/

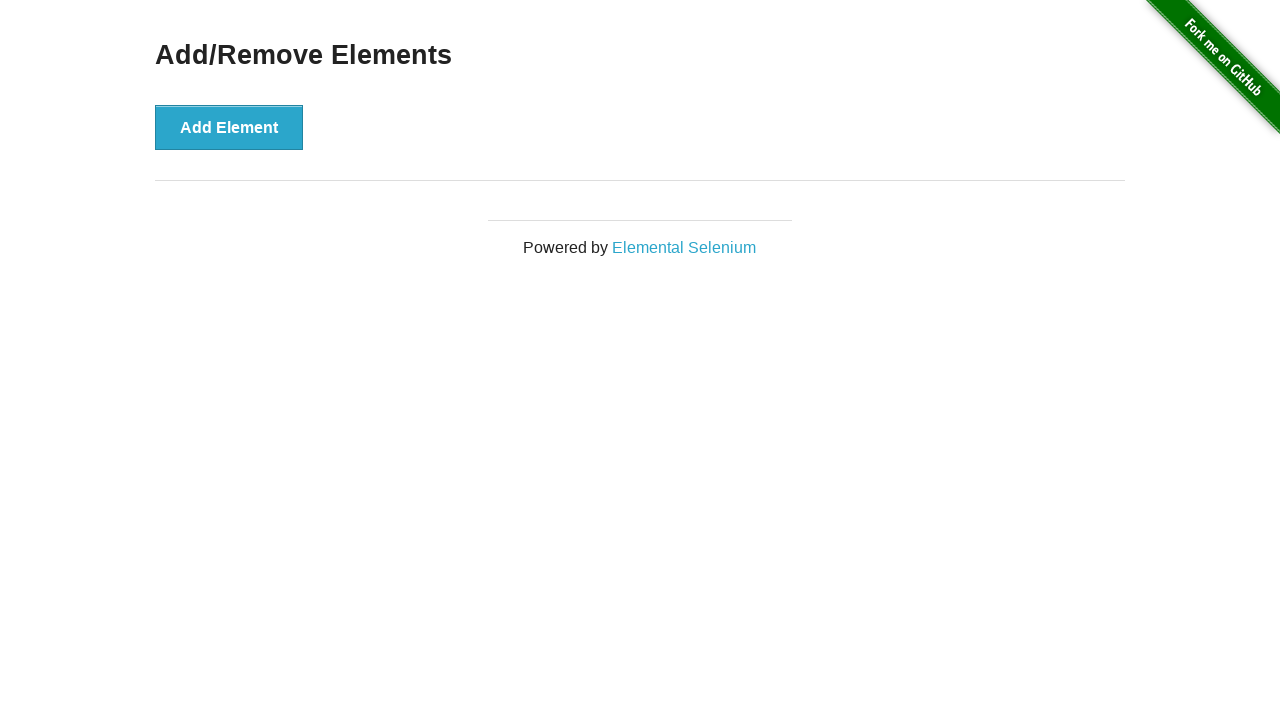

Clicked 'Add Element' button (iteration 1/100) at (229, 127) on button[onclick='addElement()']
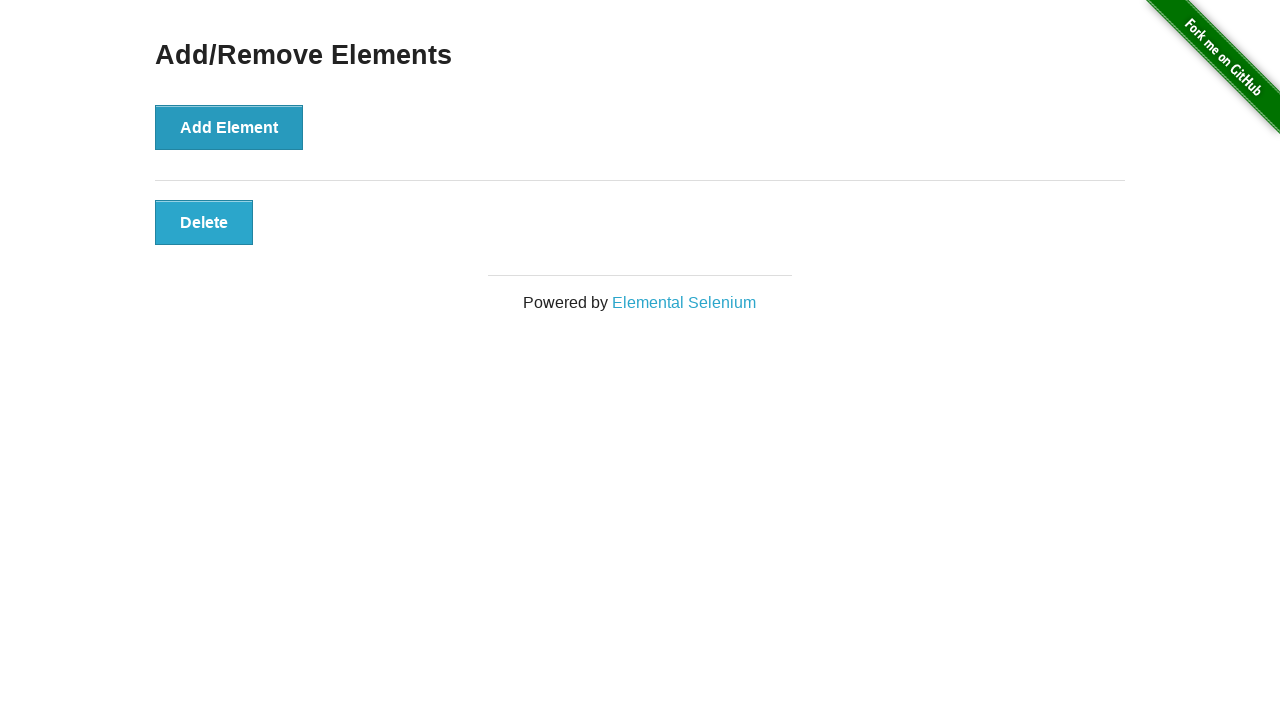

Clicked 'Add Element' button (iteration 2/100) at (229, 127) on button[onclick='addElement()']
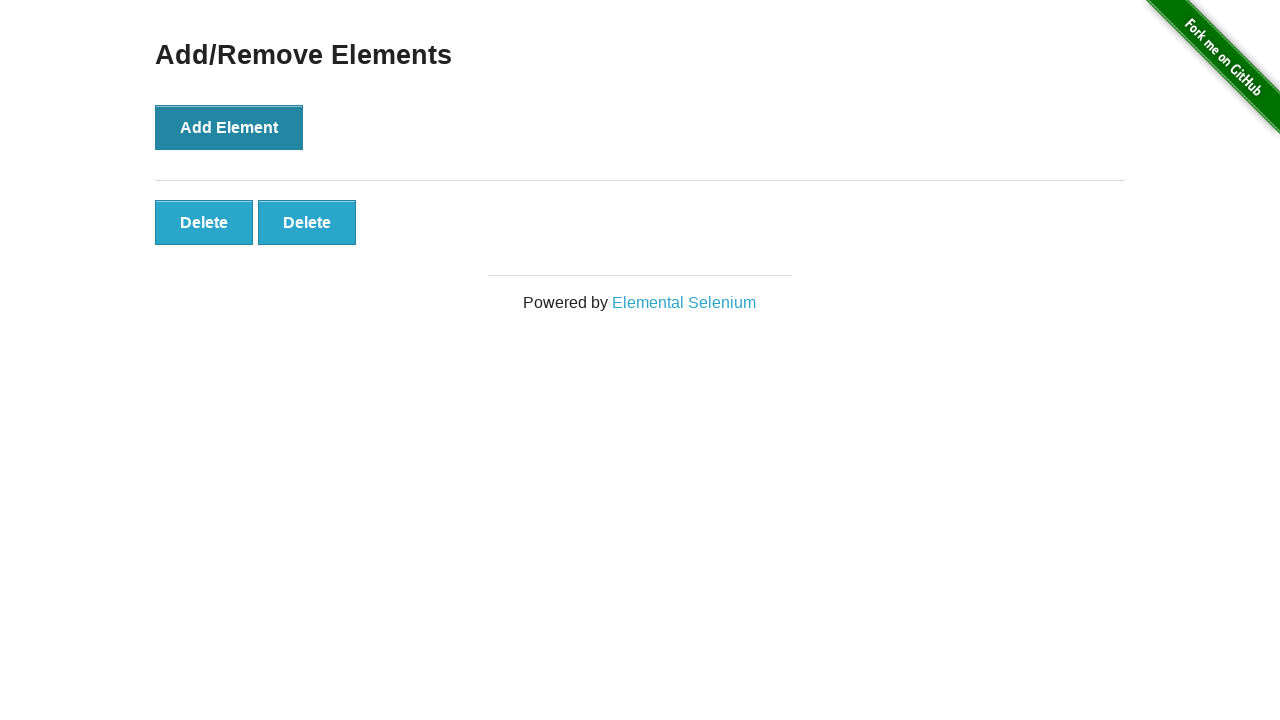

Clicked 'Add Element' button (iteration 3/100) at (229, 127) on button[onclick='addElement()']
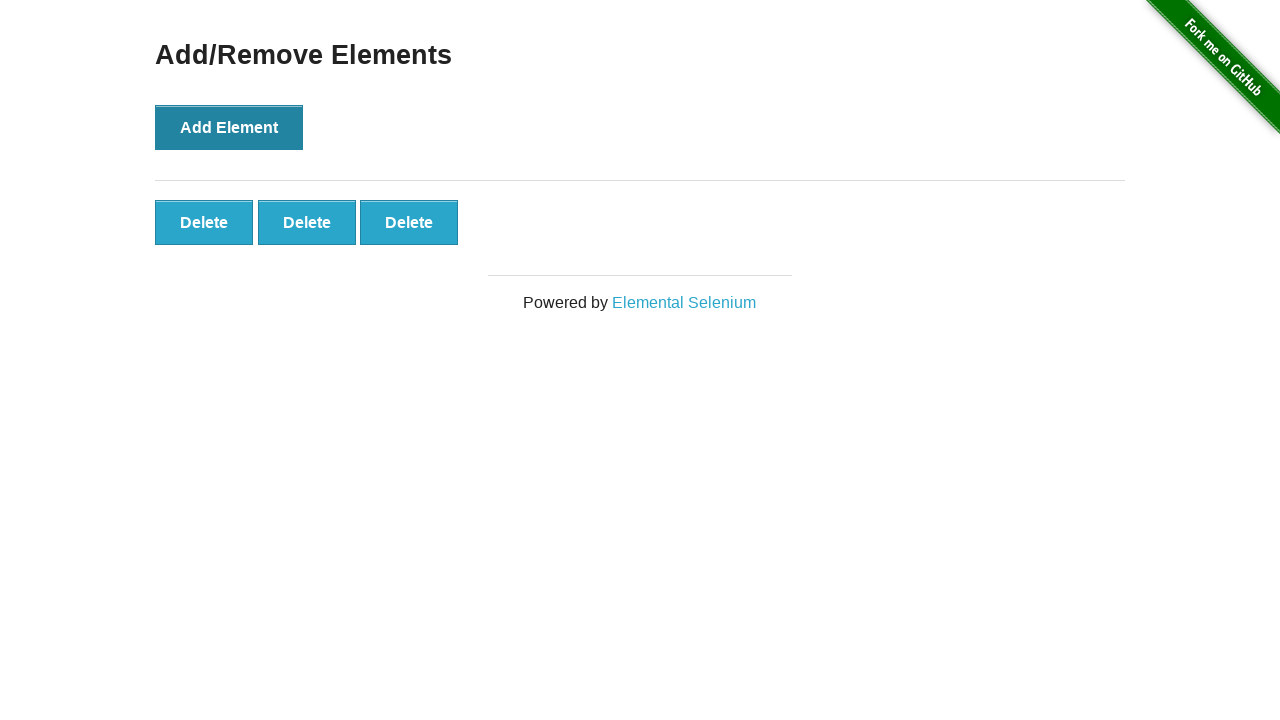

Clicked 'Add Element' button (iteration 4/100) at (229, 127) on button[onclick='addElement()']
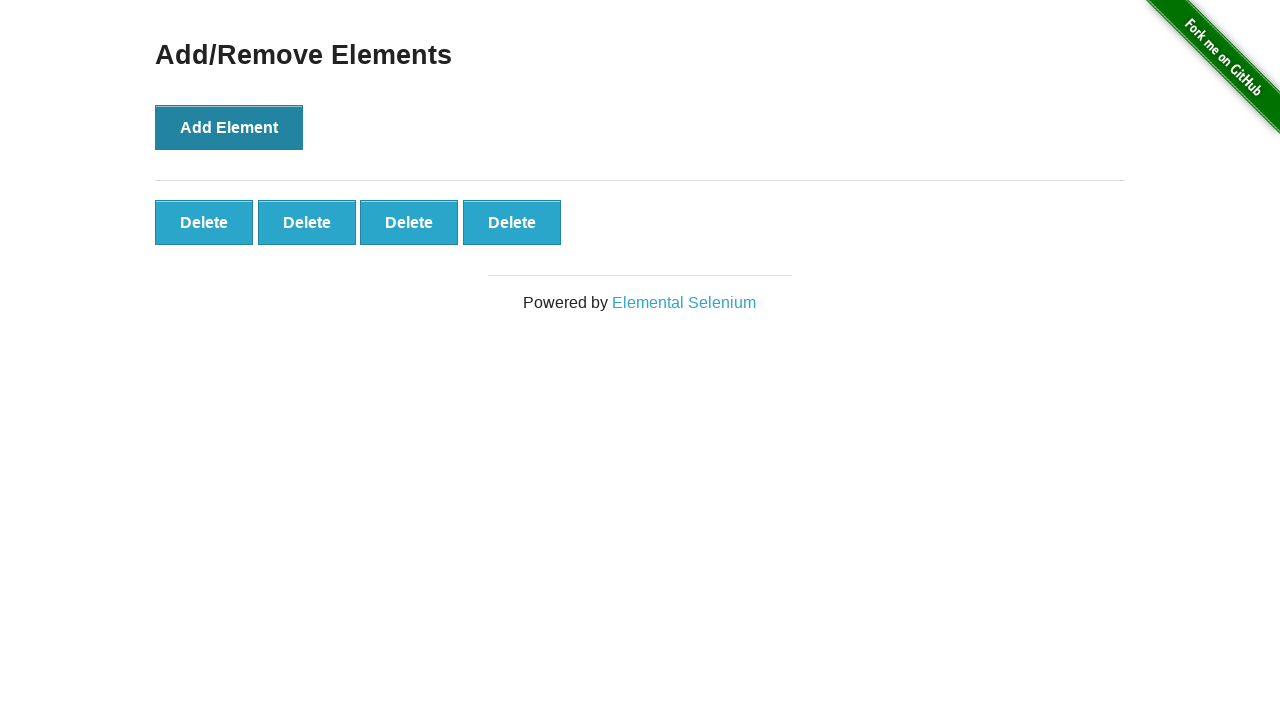

Clicked 'Add Element' button (iteration 5/100) at (229, 127) on button[onclick='addElement()']
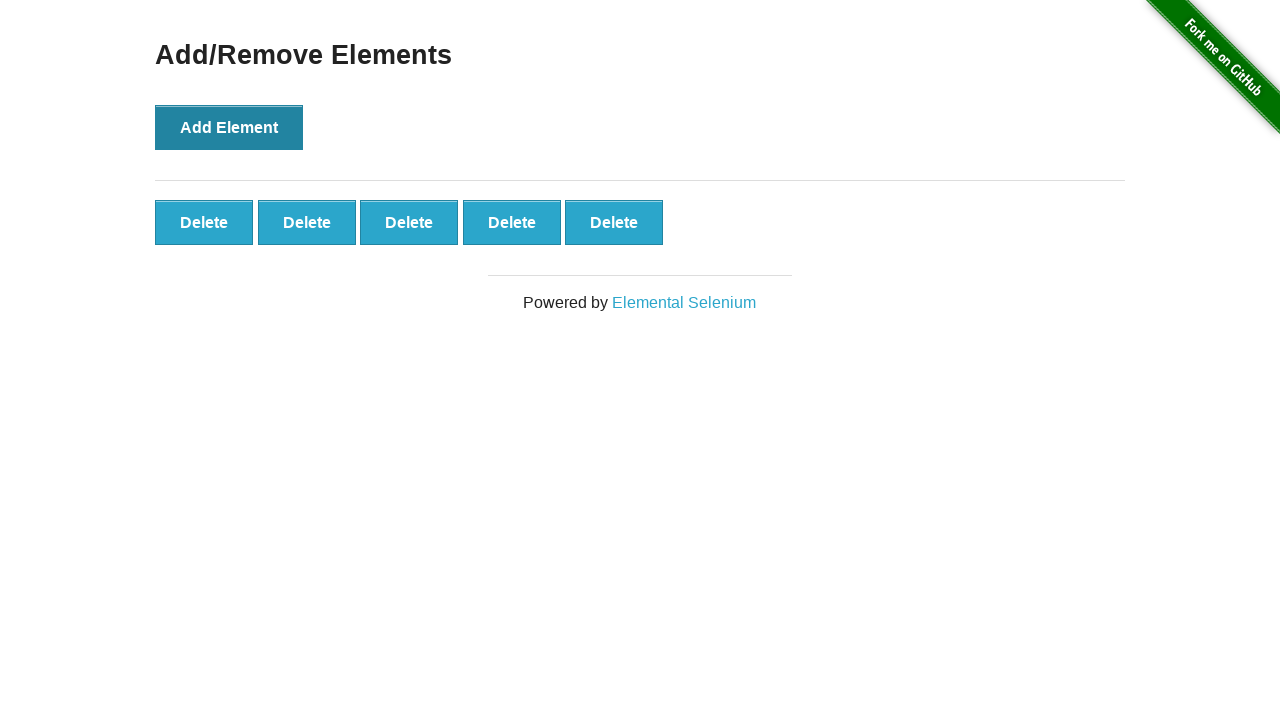

Clicked 'Add Element' button (iteration 6/100) at (229, 127) on button[onclick='addElement()']
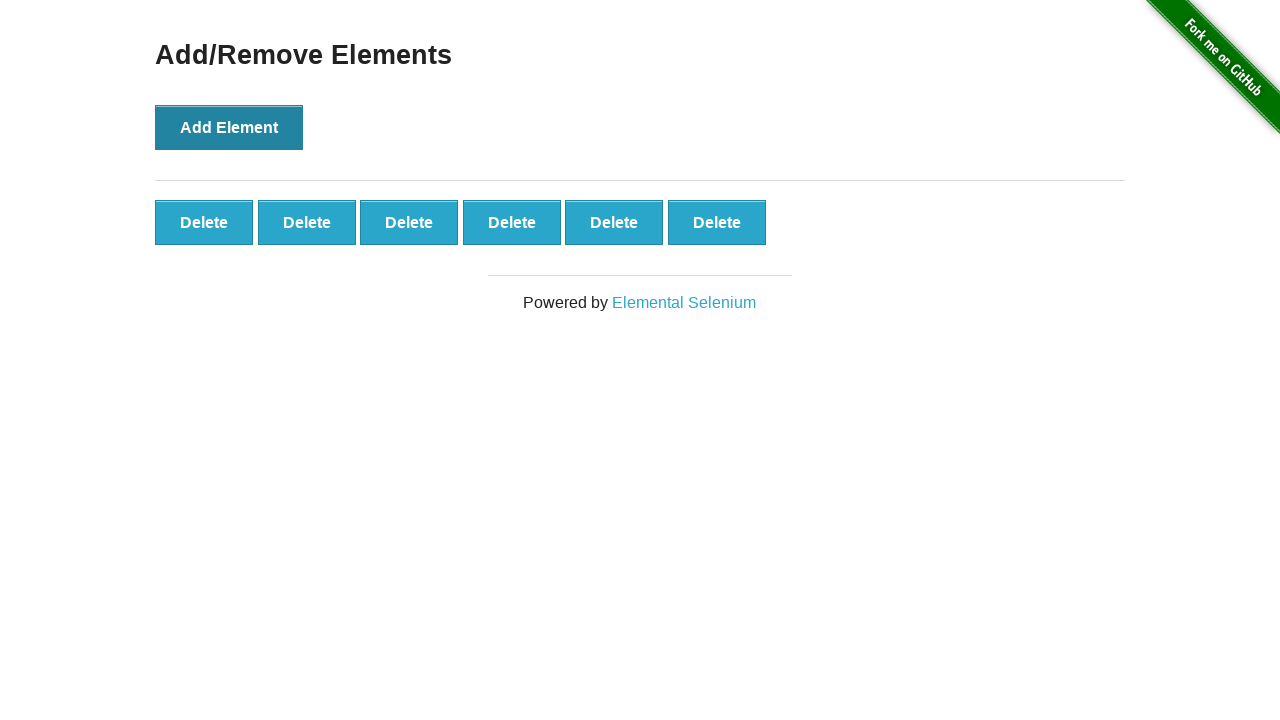

Clicked 'Add Element' button (iteration 7/100) at (229, 127) on button[onclick='addElement()']
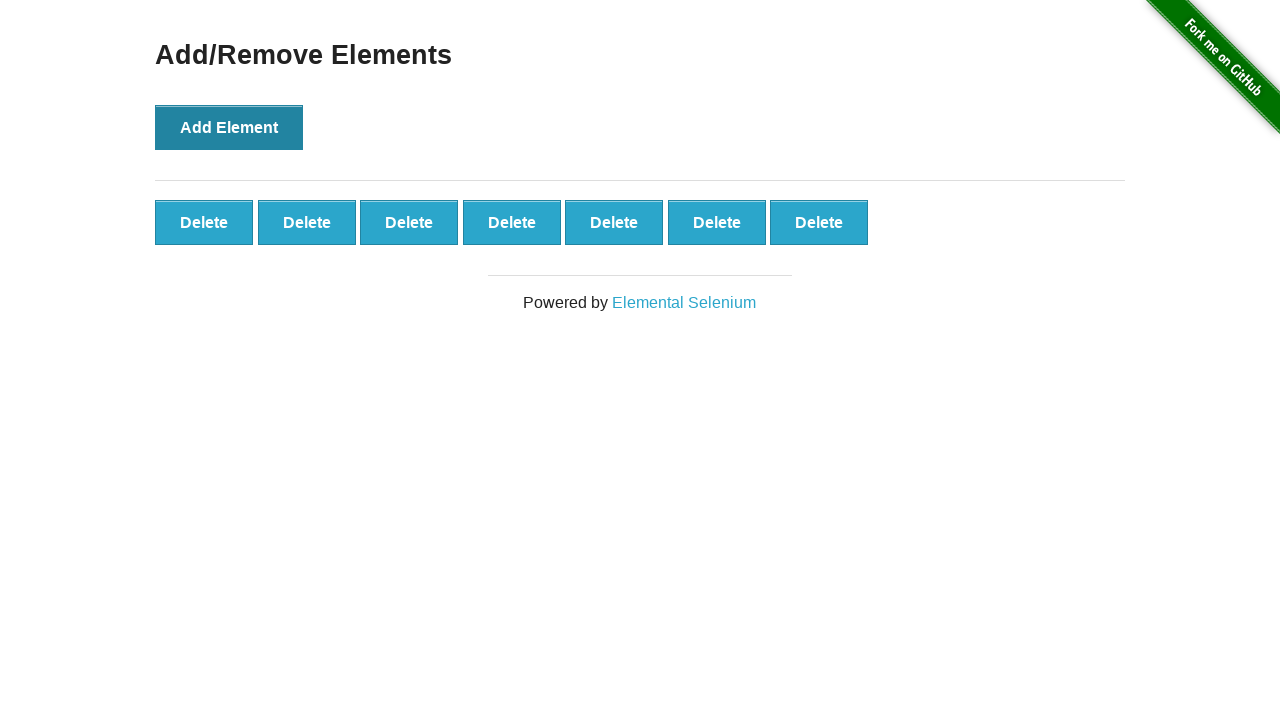

Clicked 'Add Element' button (iteration 8/100) at (229, 127) on button[onclick='addElement()']
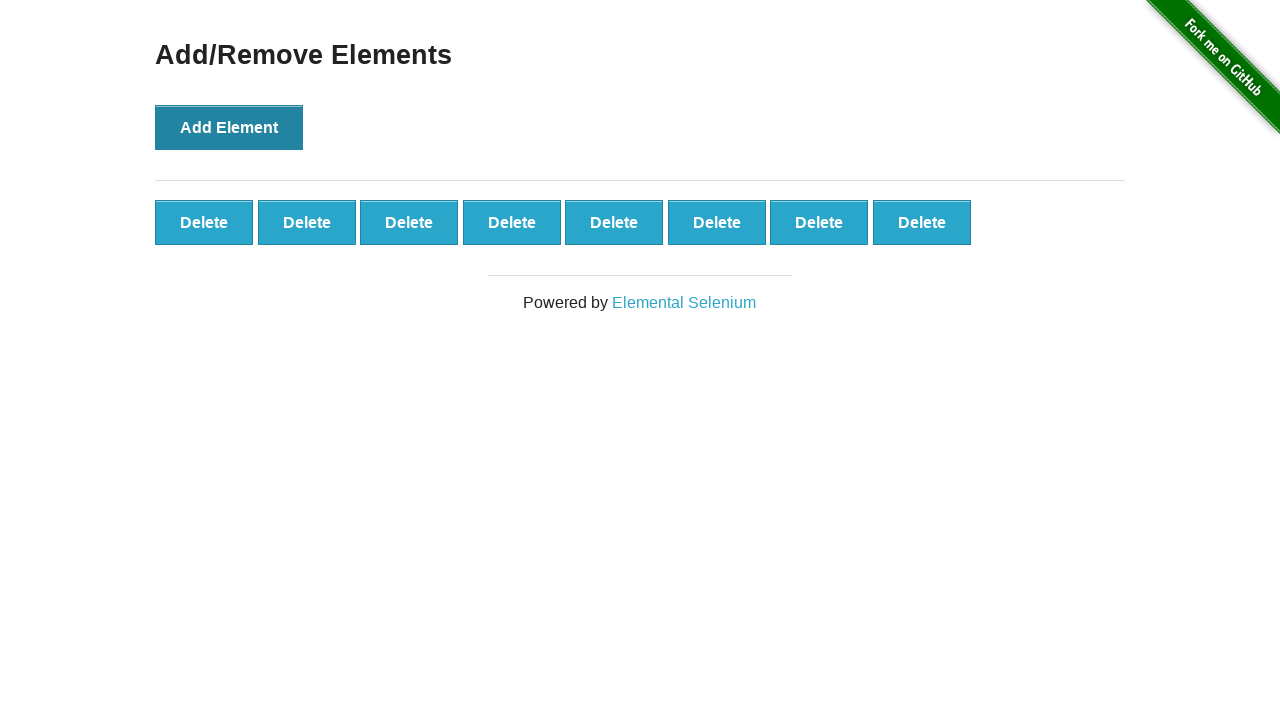

Clicked 'Add Element' button (iteration 9/100) at (229, 127) on button[onclick='addElement()']
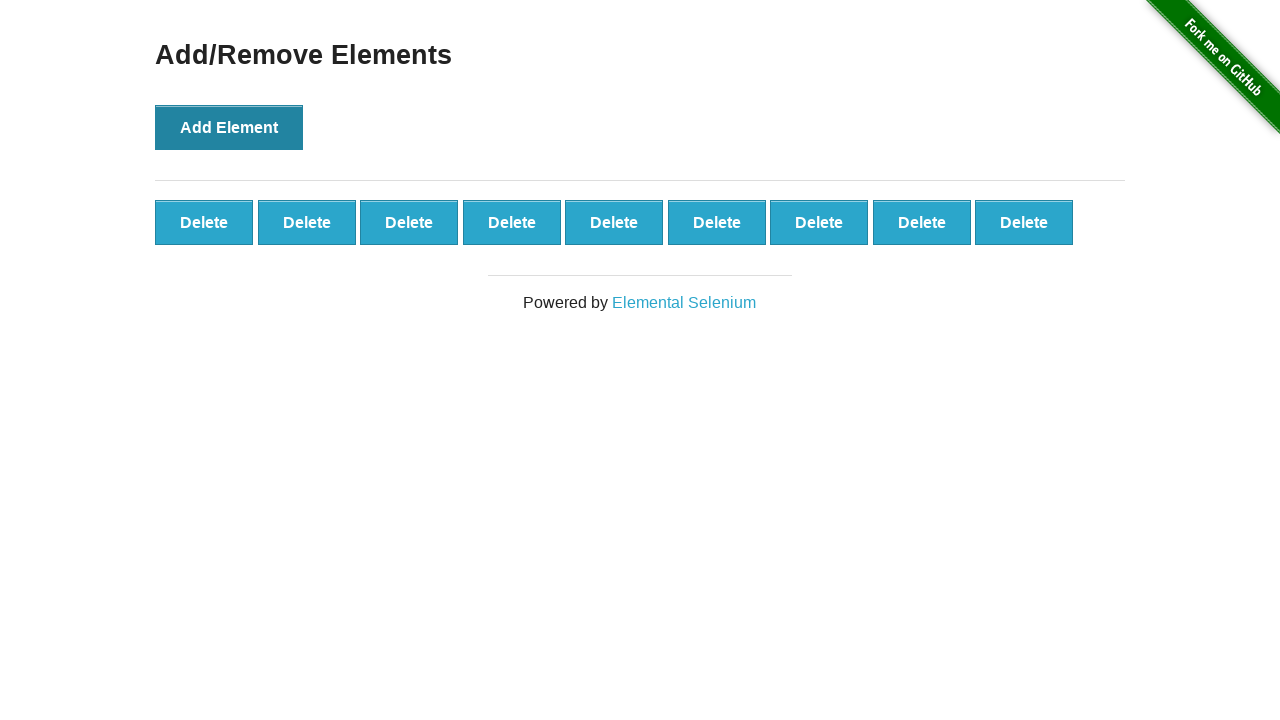

Clicked 'Add Element' button (iteration 10/100) at (229, 127) on button[onclick='addElement()']
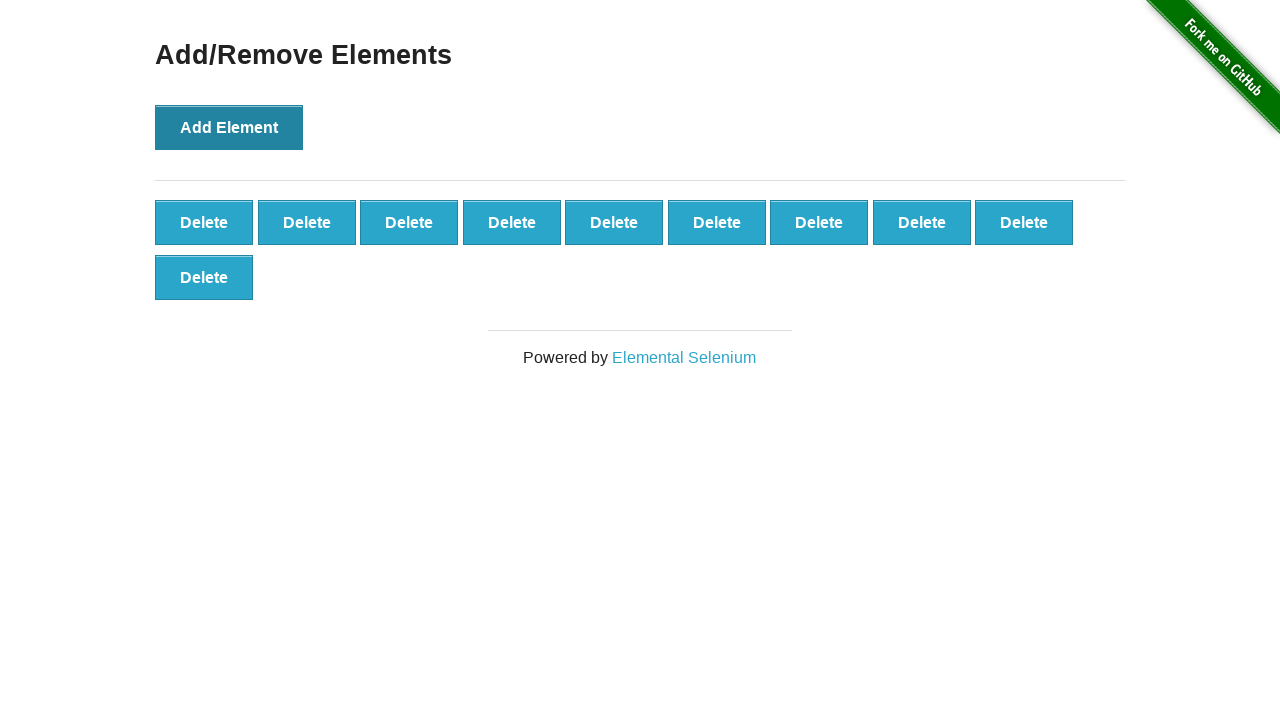

Clicked 'Add Element' button (iteration 11/100) at (229, 127) on button[onclick='addElement()']
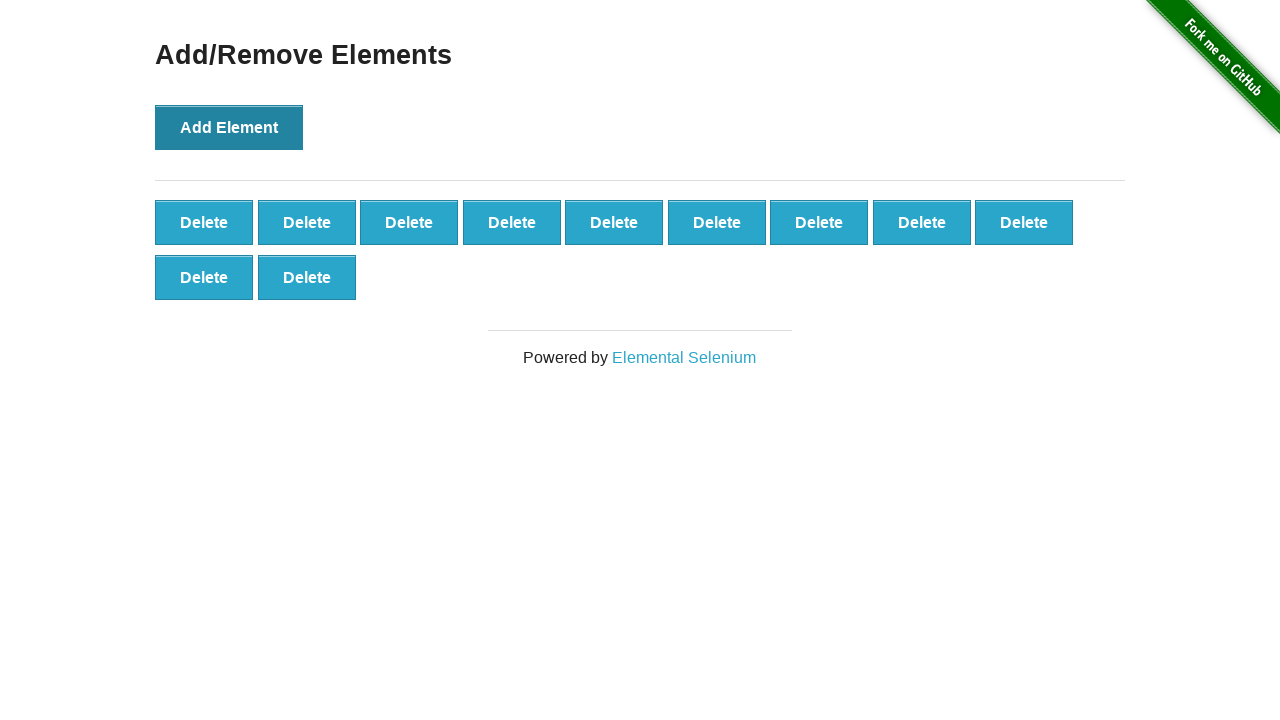

Clicked 'Add Element' button (iteration 12/100) at (229, 127) on button[onclick='addElement()']
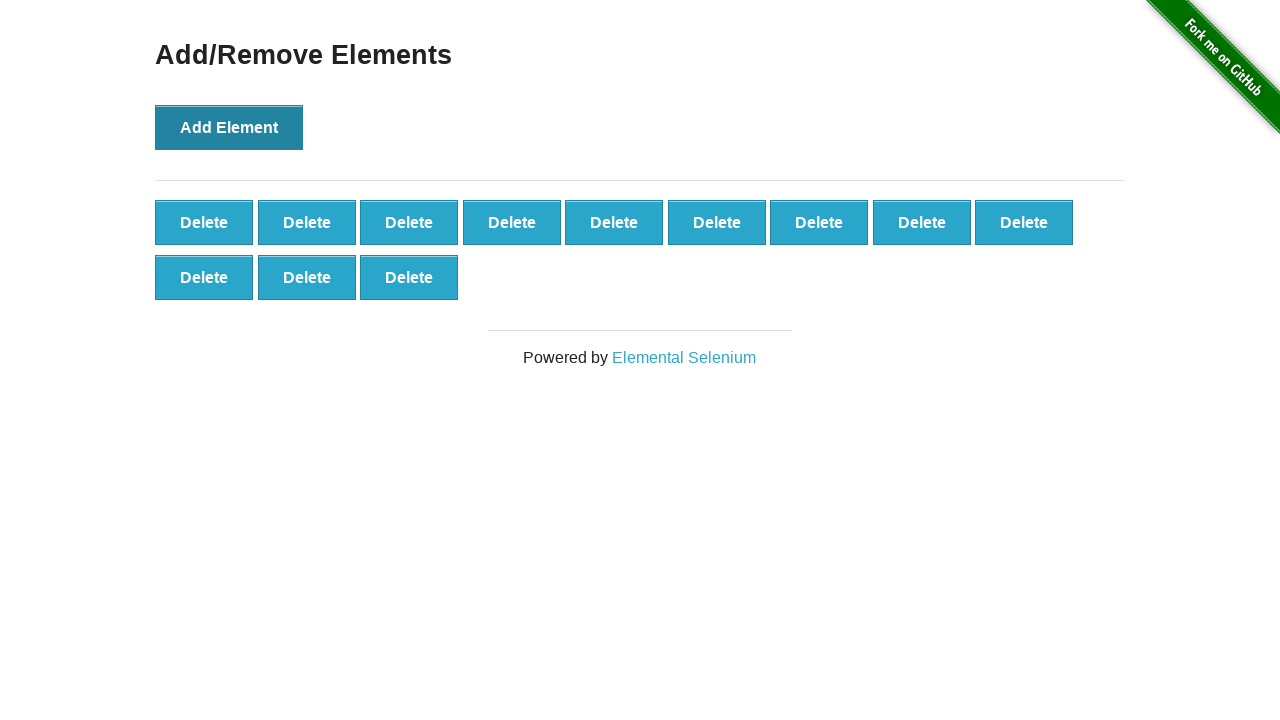

Clicked 'Add Element' button (iteration 13/100) at (229, 127) on button[onclick='addElement()']
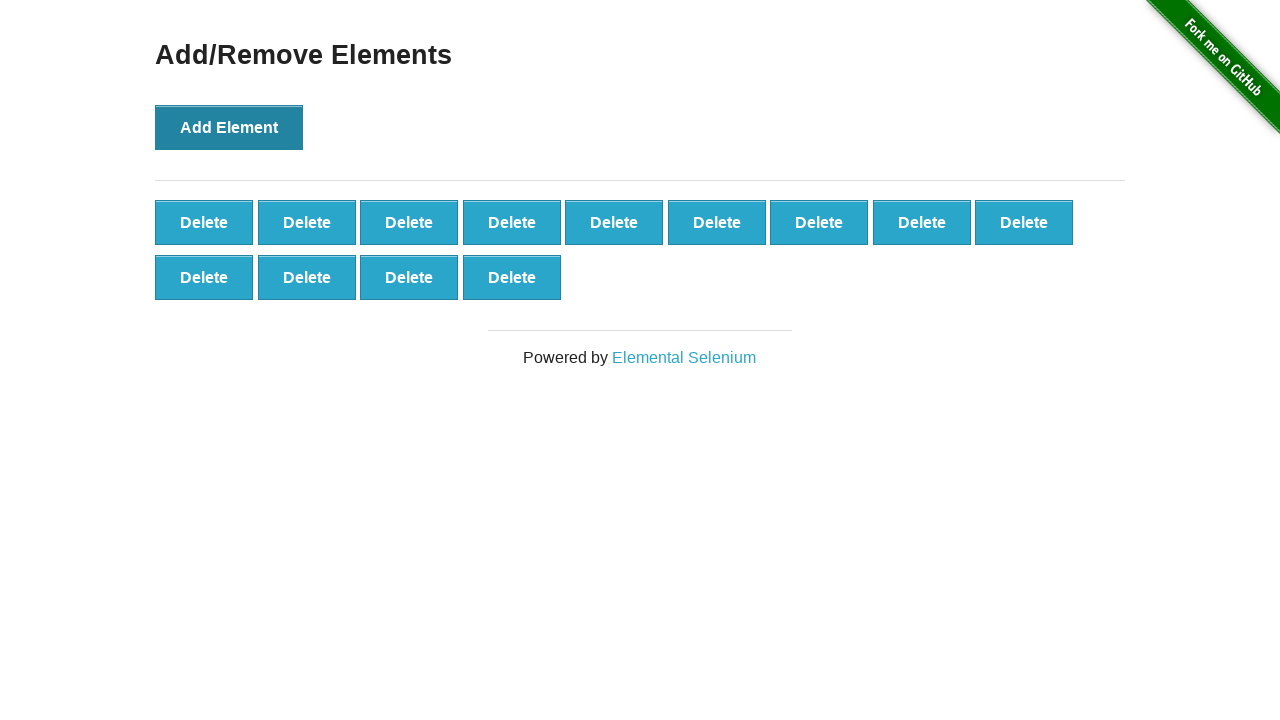

Clicked 'Add Element' button (iteration 14/100) at (229, 127) on button[onclick='addElement()']
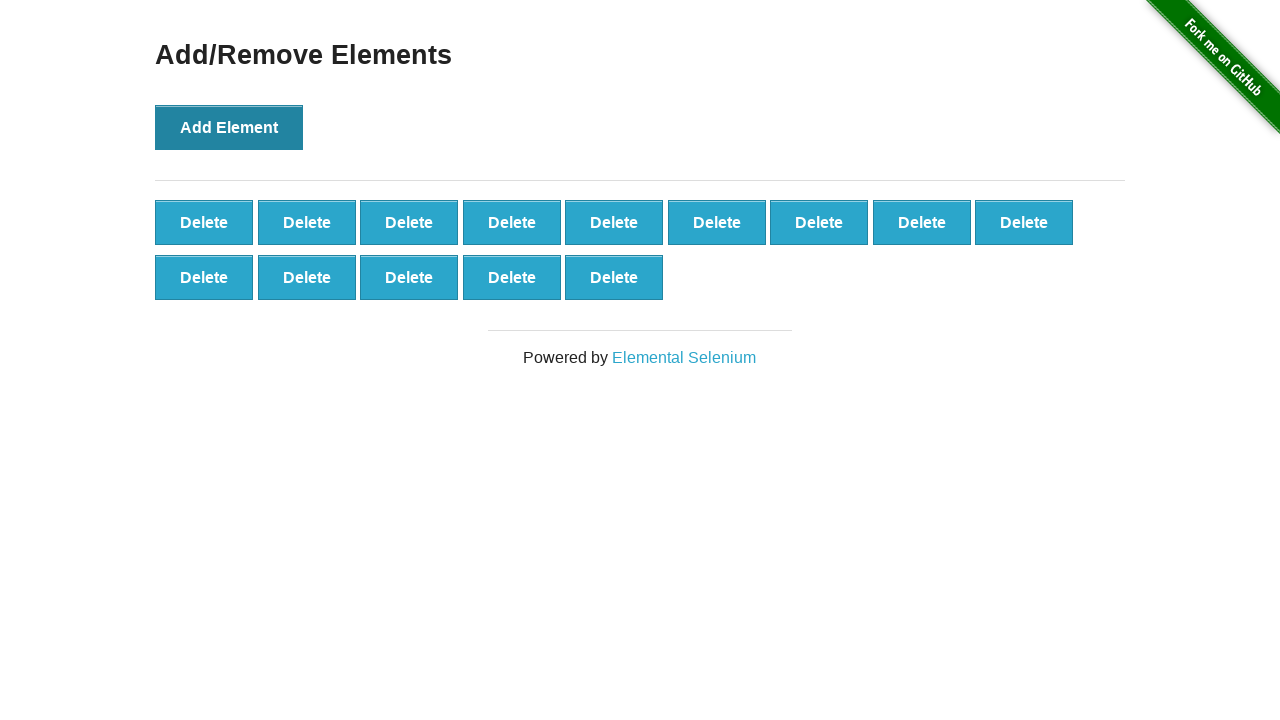

Clicked 'Add Element' button (iteration 15/100) at (229, 127) on button[onclick='addElement()']
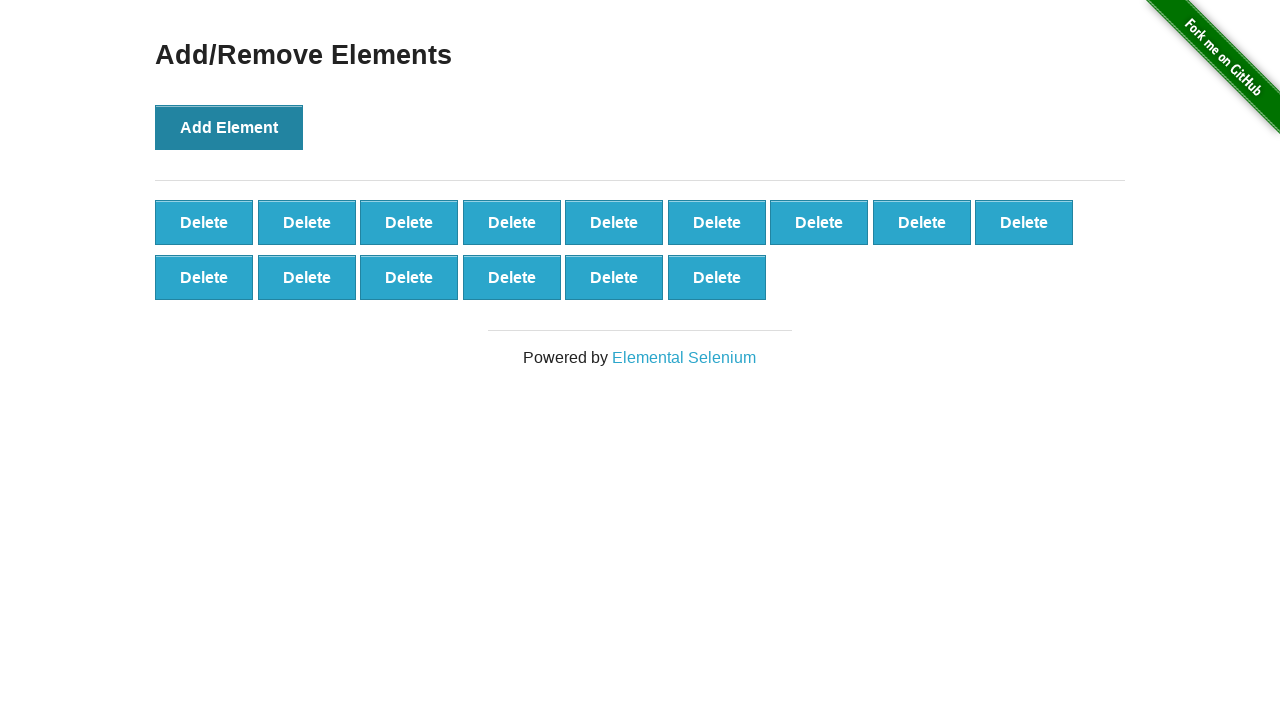

Clicked 'Add Element' button (iteration 16/100) at (229, 127) on button[onclick='addElement()']
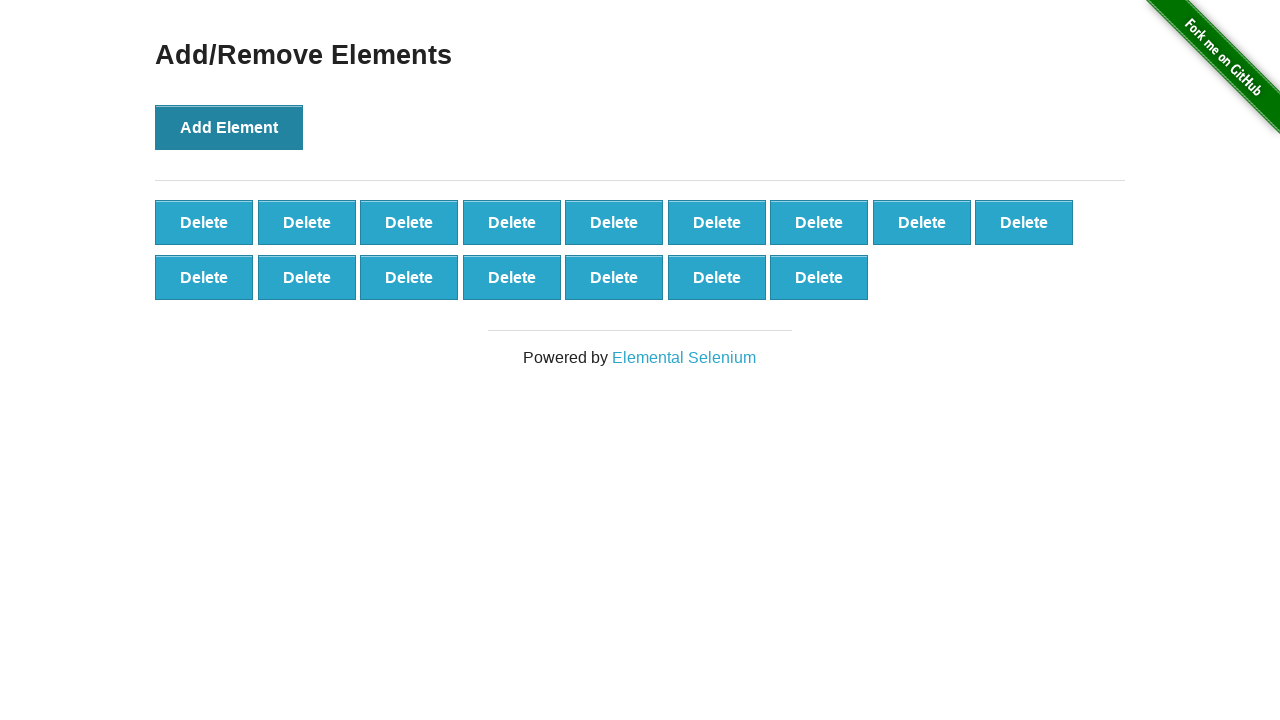

Clicked 'Add Element' button (iteration 17/100) at (229, 127) on button[onclick='addElement()']
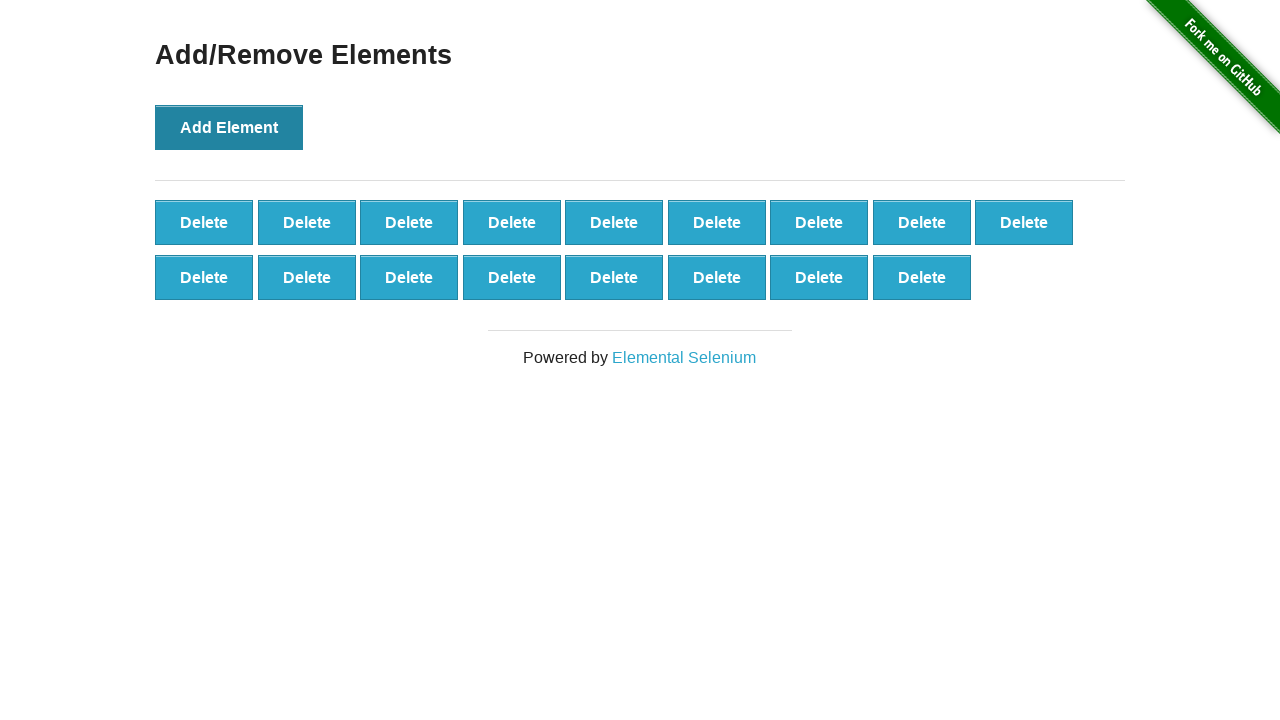

Clicked 'Add Element' button (iteration 18/100) at (229, 127) on button[onclick='addElement()']
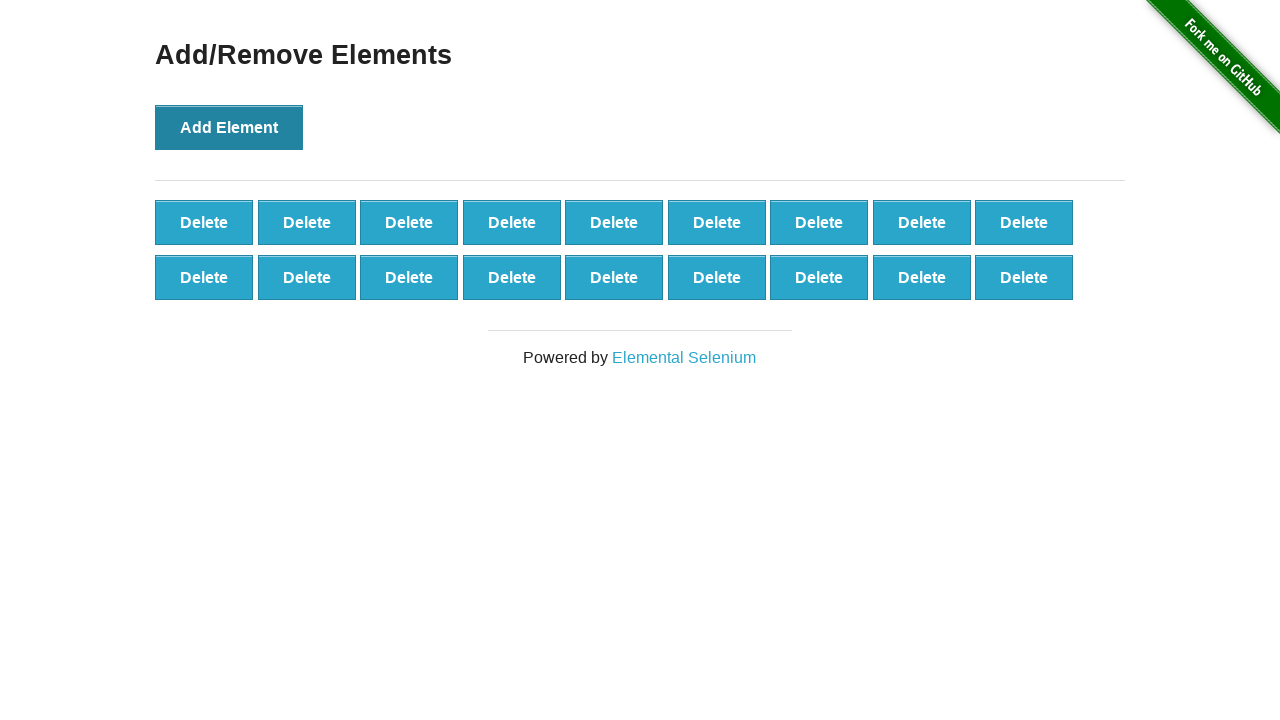

Clicked 'Add Element' button (iteration 19/100) at (229, 127) on button[onclick='addElement()']
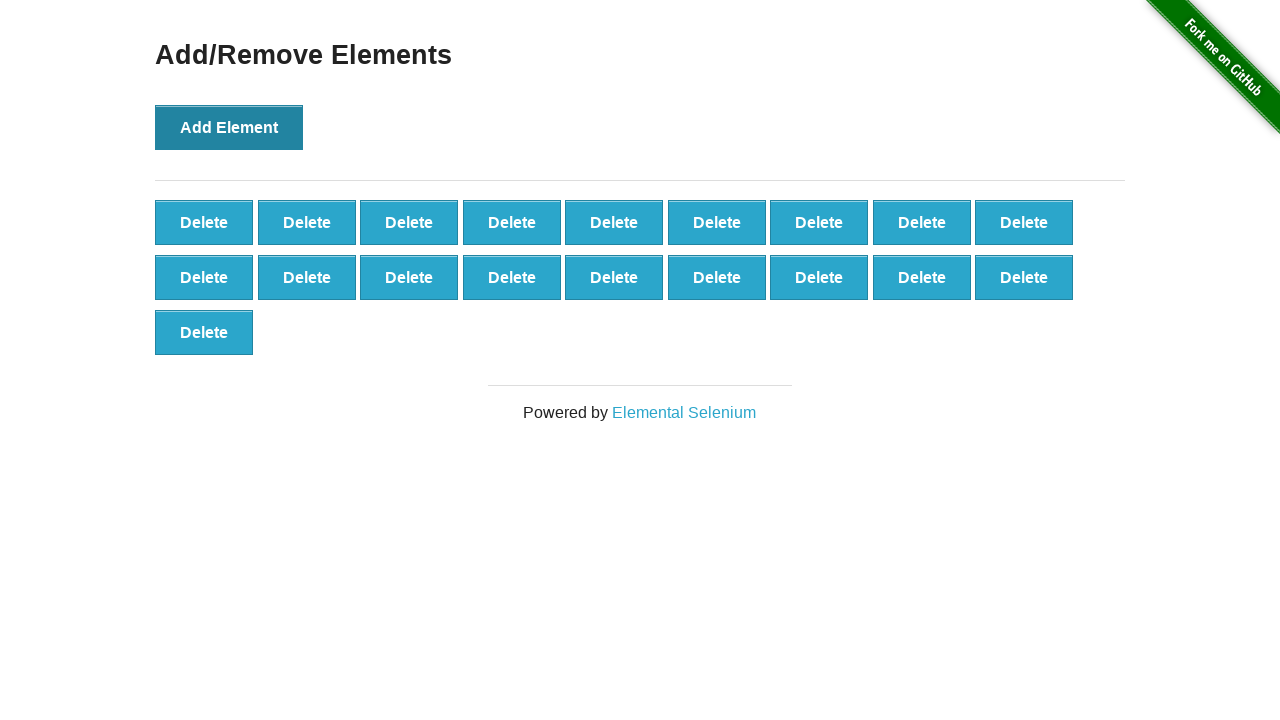

Clicked 'Add Element' button (iteration 20/100) at (229, 127) on button[onclick='addElement()']
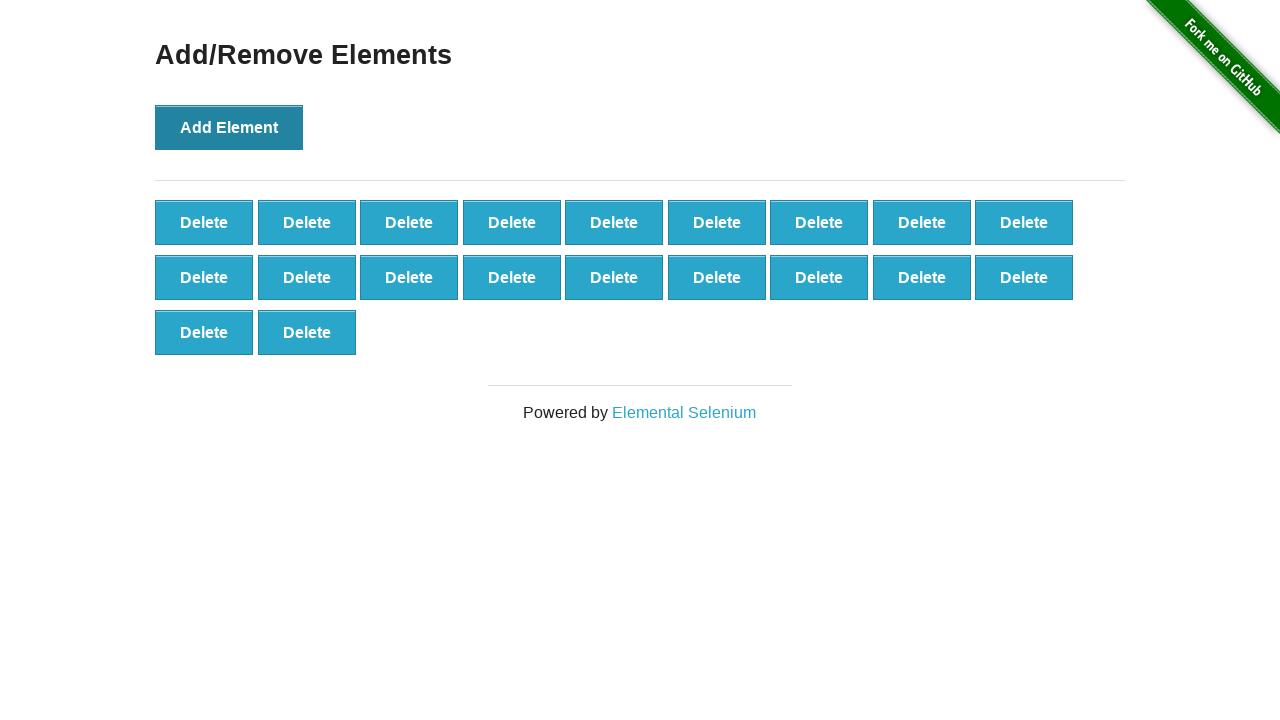

Clicked 'Add Element' button (iteration 21/100) at (229, 127) on button[onclick='addElement()']
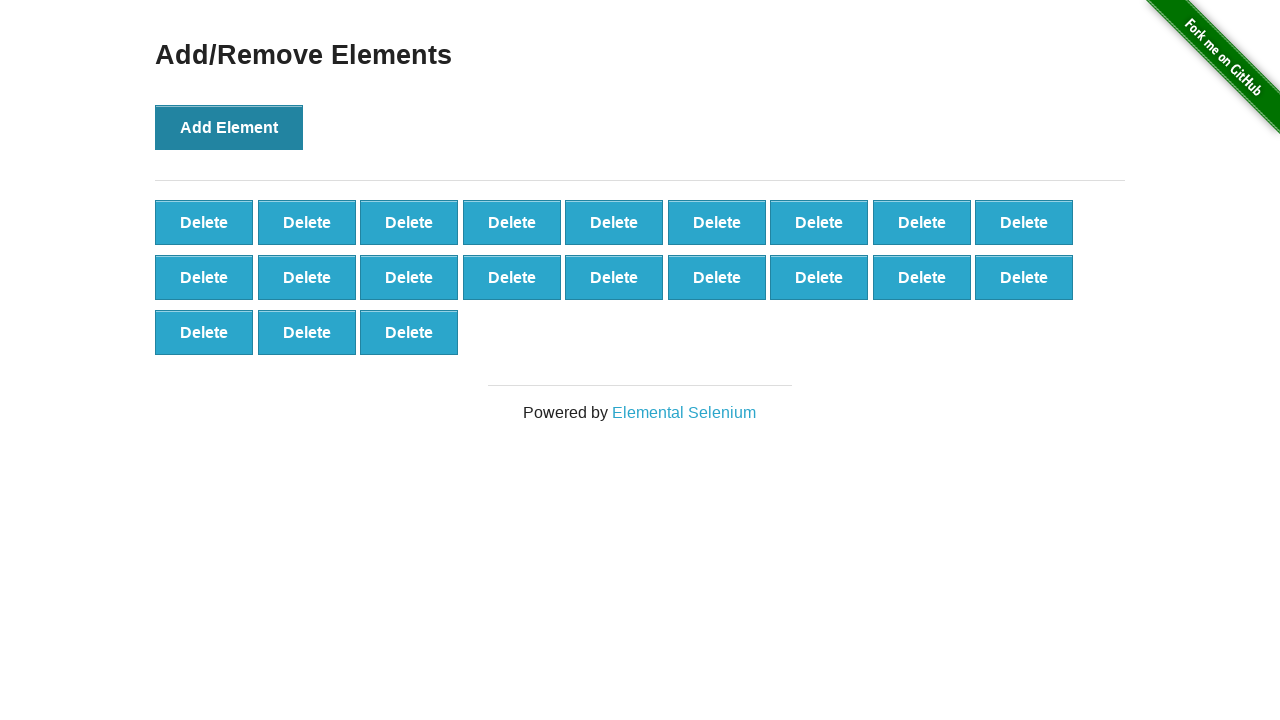

Clicked 'Add Element' button (iteration 22/100) at (229, 127) on button[onclick='addElement()']
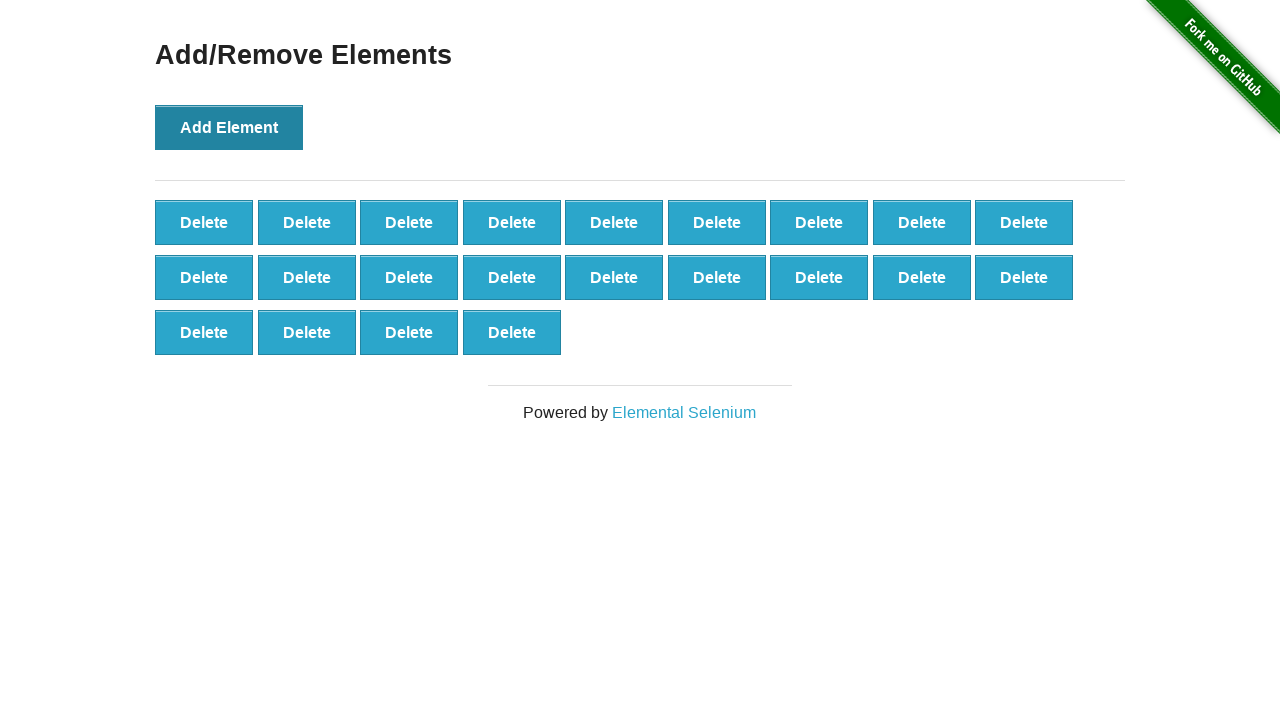

Clicked 'Add Element' button (iteration 23/100) at (229, 127) on button[onclick='addElement()']
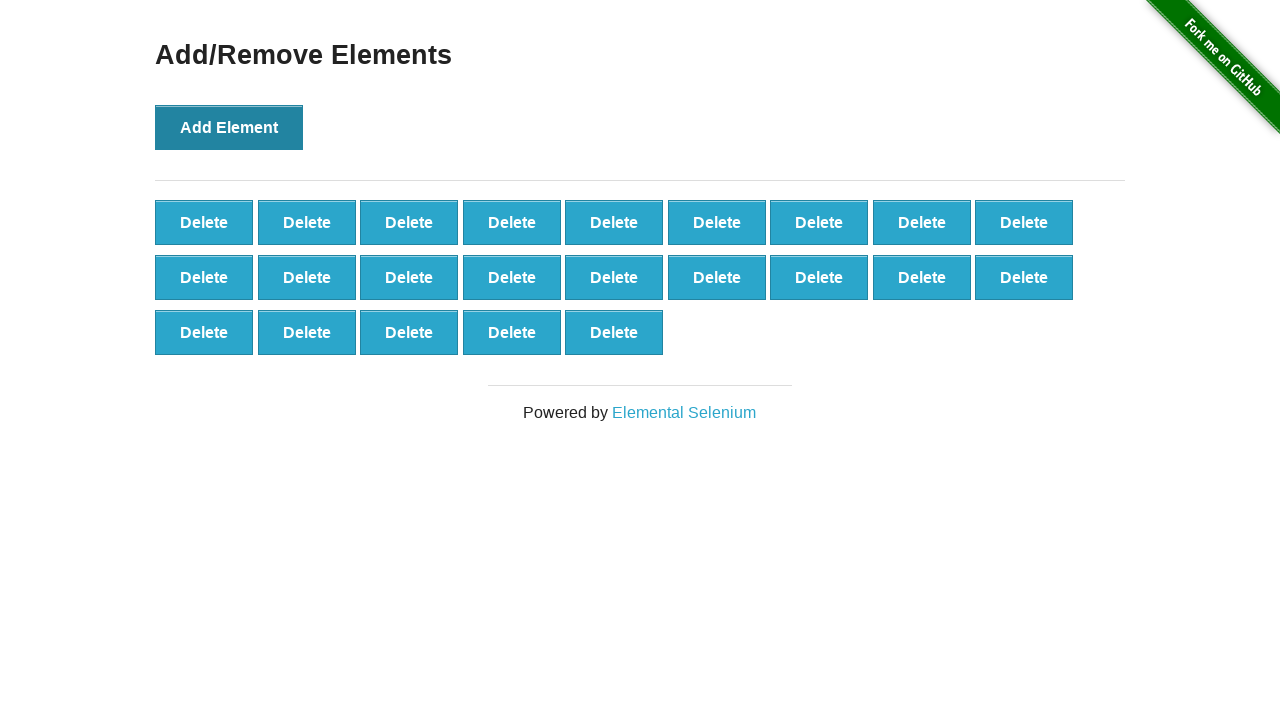

Clicked 'Add Element' button (iteration 24/100) at (229, 127) on button[onclick='addElement()']
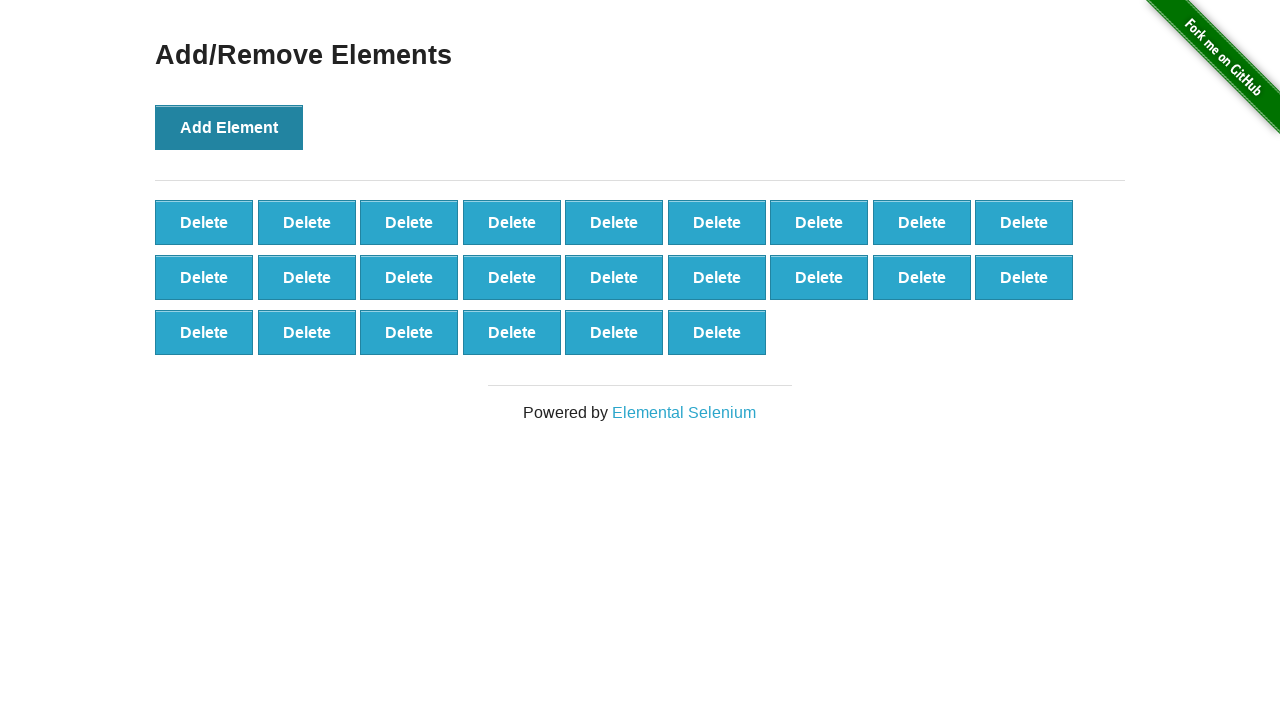

Clicked 'Add Element' button (iteration 25/100) at (229, 127) on button[onclick='addElement()']
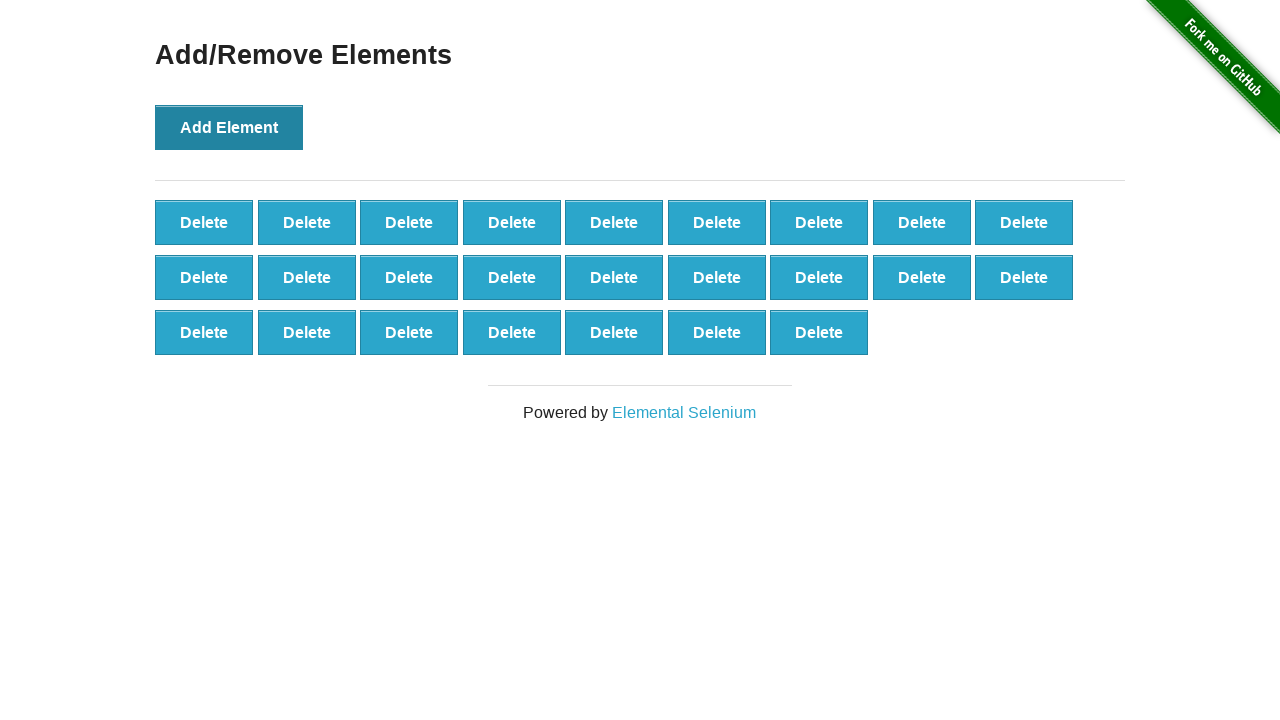

Clicked 'Add Element' button (iteration 26/100) at (229, 127) on button[onclick='addElement()']
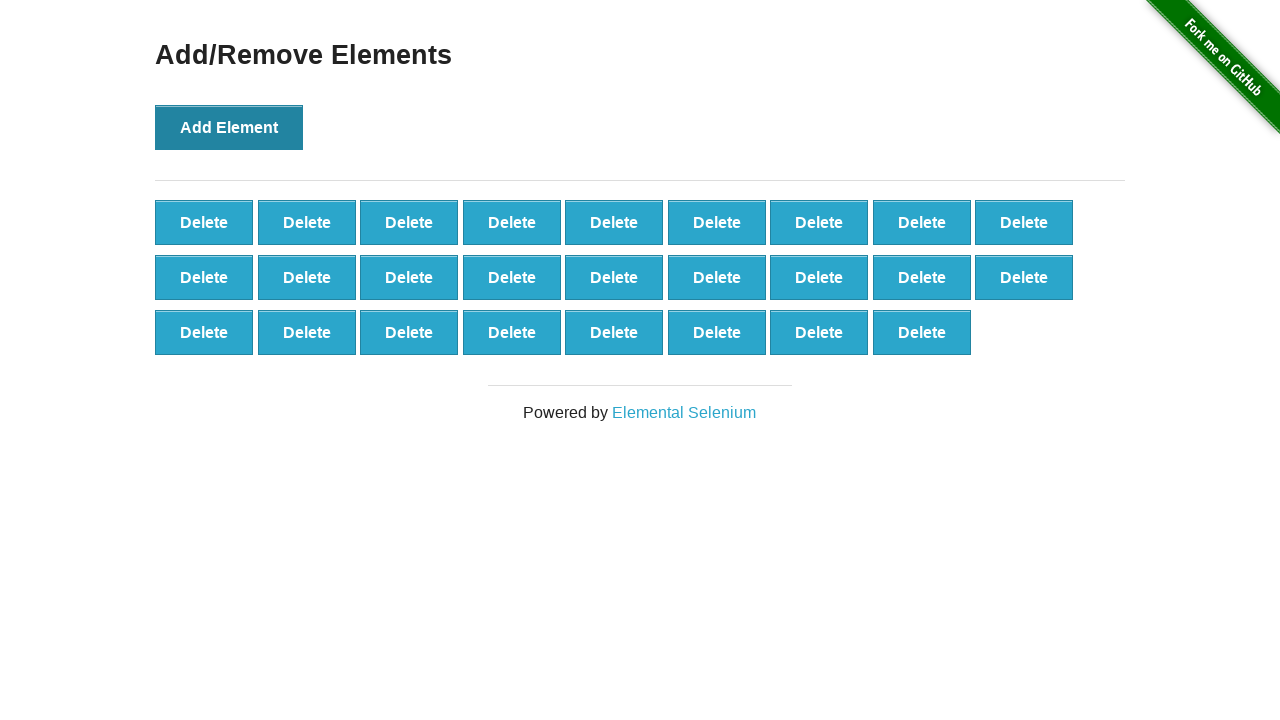

Clicked 'Add Element' button (iteration 27/100) at (229, 127) on button[onclick='addElement()']
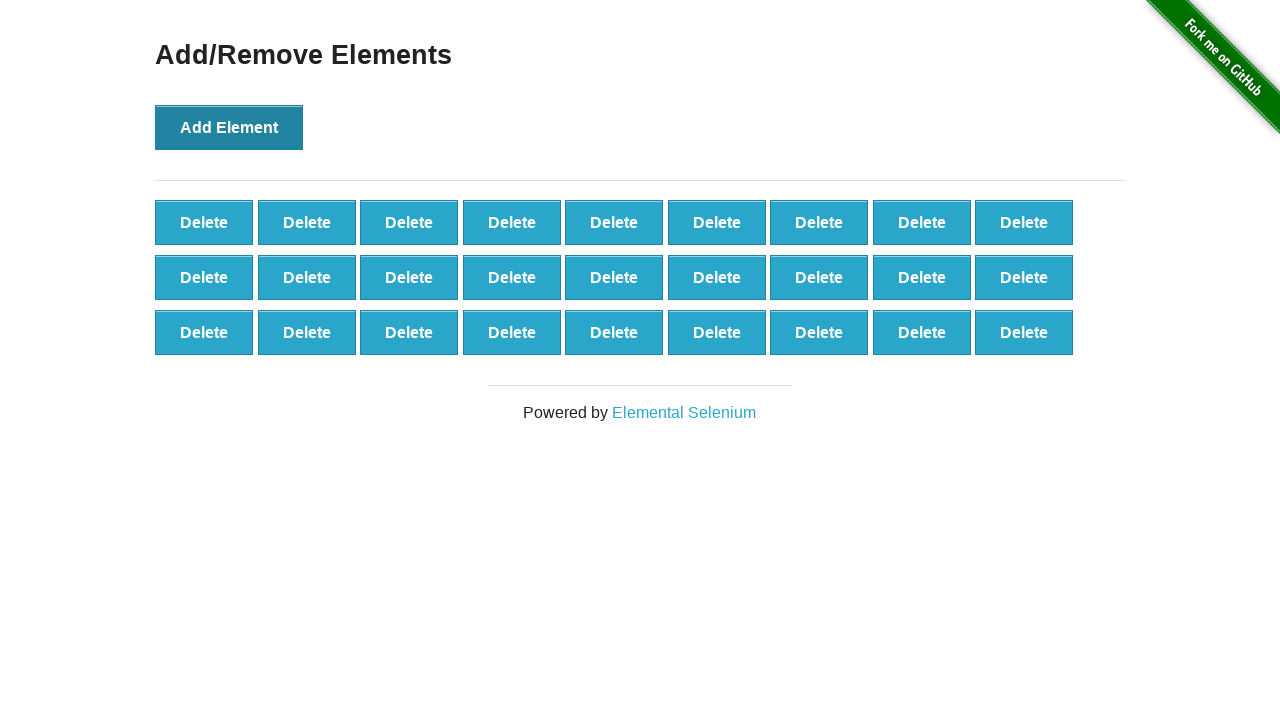

Clicked 'Add Element' button (iteration 28/100) at (229, 127) on button[onclick='addElement()']
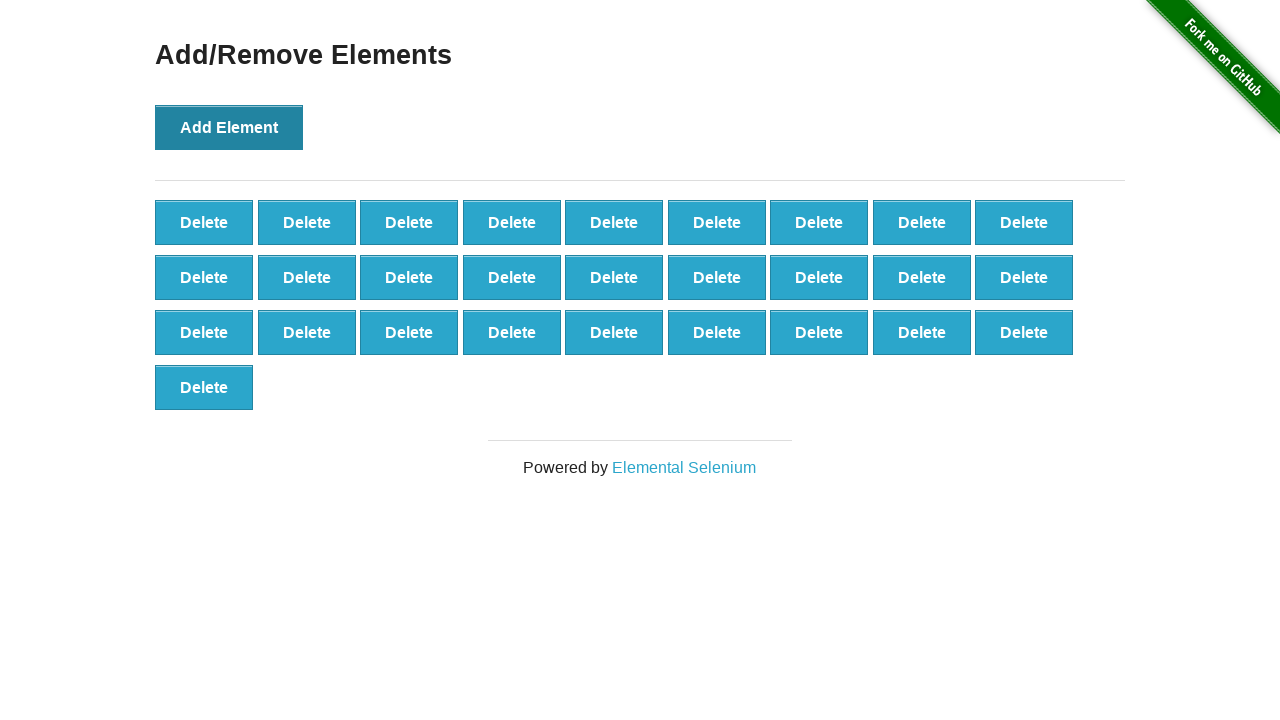

Clicked 'Add Element' button (iteration 29/100) at (229, 127) on button[onclick='addElement()']
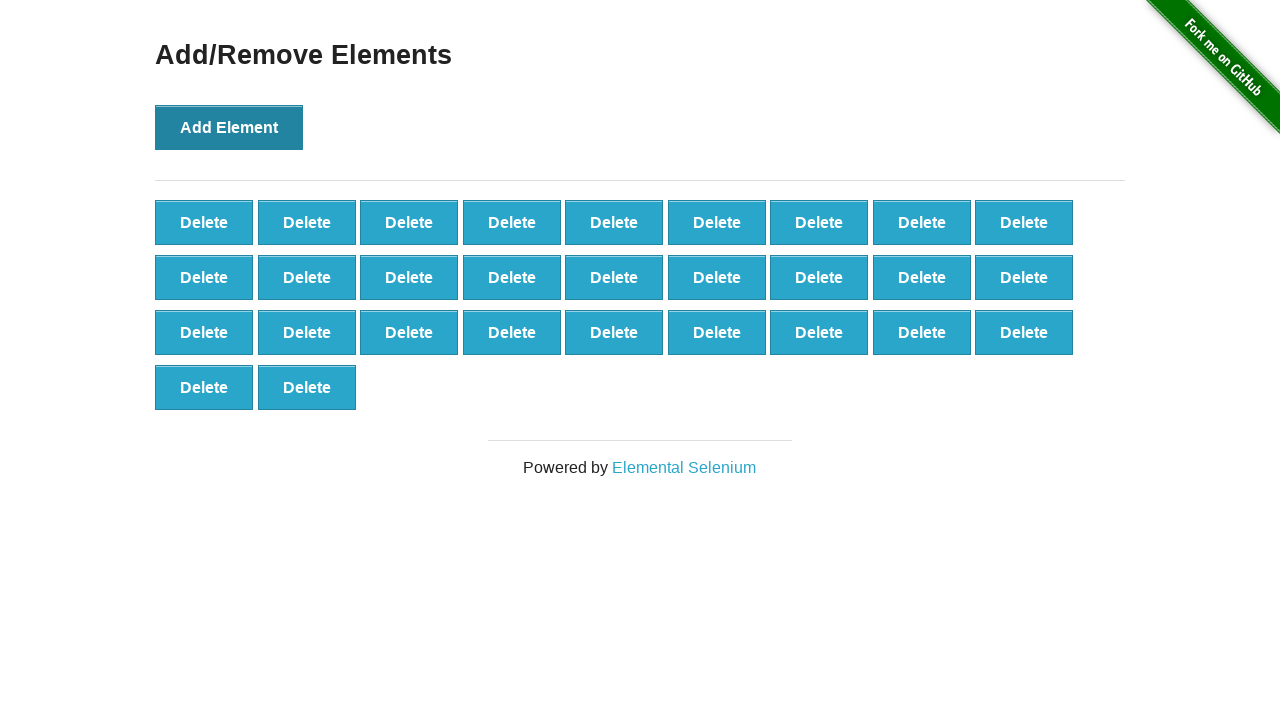

Clicked 'Add Element' button (iteration 30/100) at (229, 127) on button[onclick='addElement()']
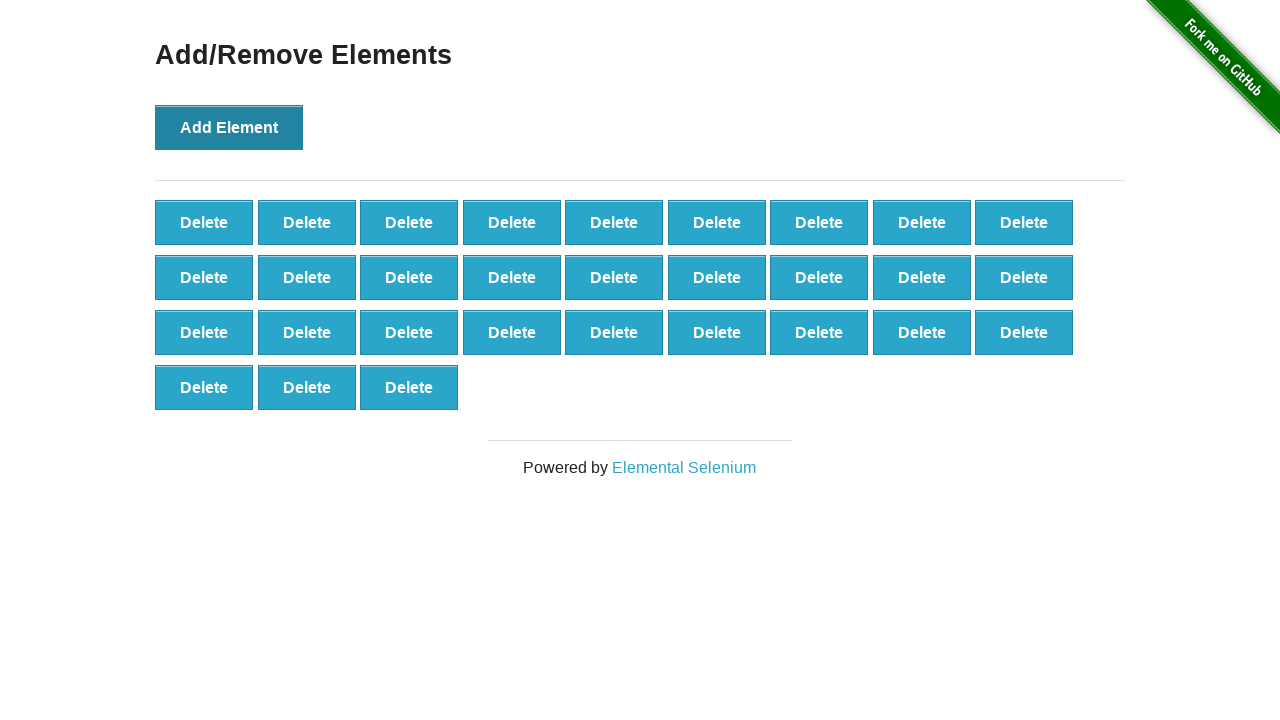

Clicked 'Add Element' button (iteration 31/100) at (229, 127) on button[onclick='addElement()']
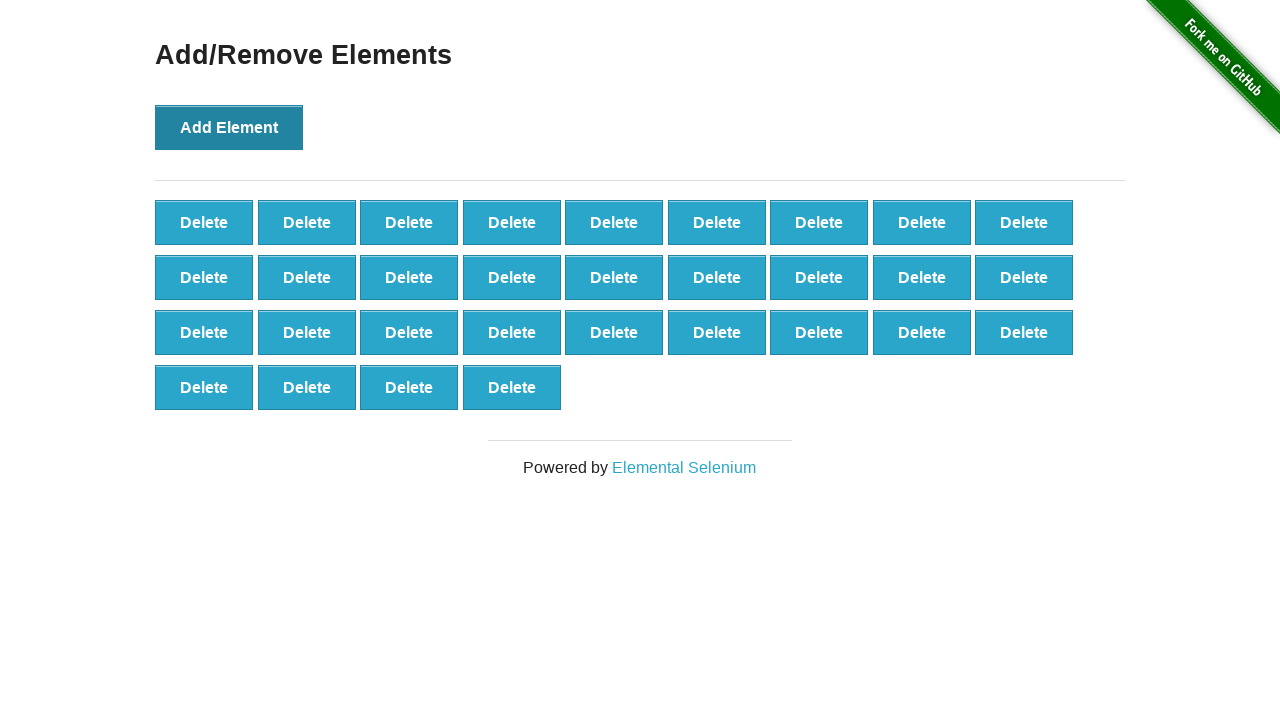

Clicked 'Add Element' button (iteration 32/100) at (229, 127) on button[onclick='addElement()']
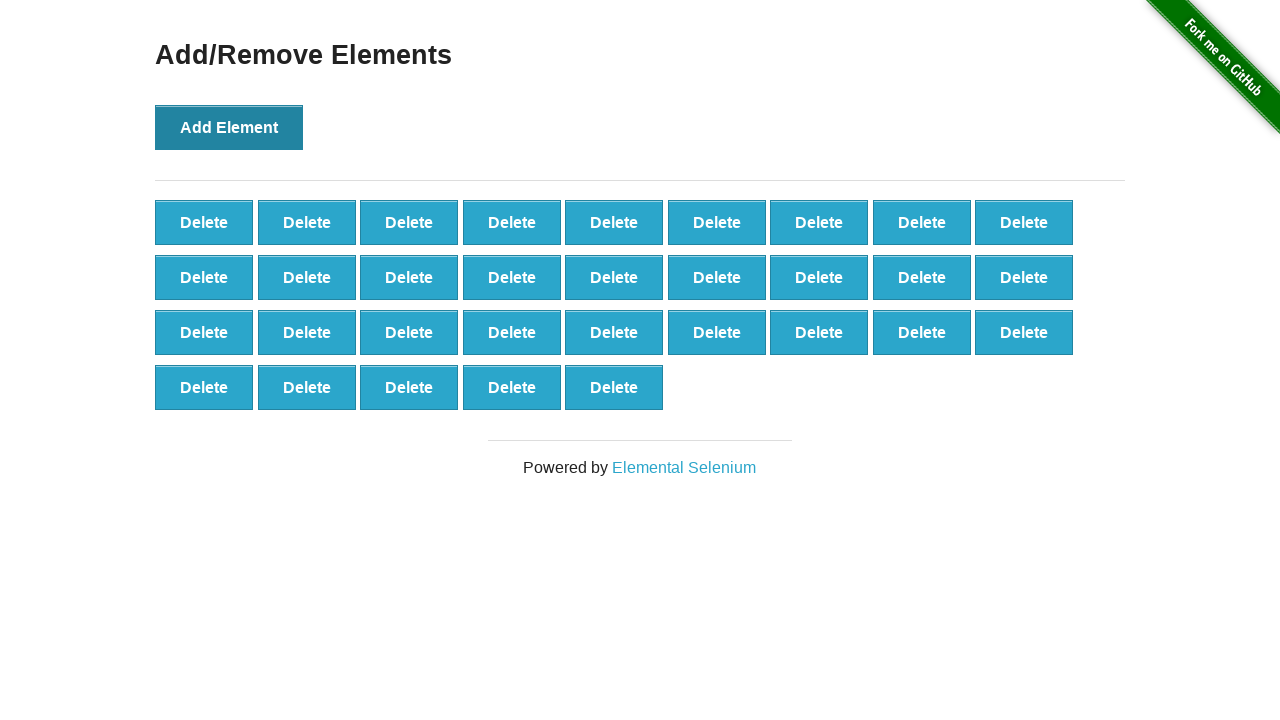

Clicked 'Add Element' button (iteration 33/100) at (229, 127) on button[onclick='addElement()']
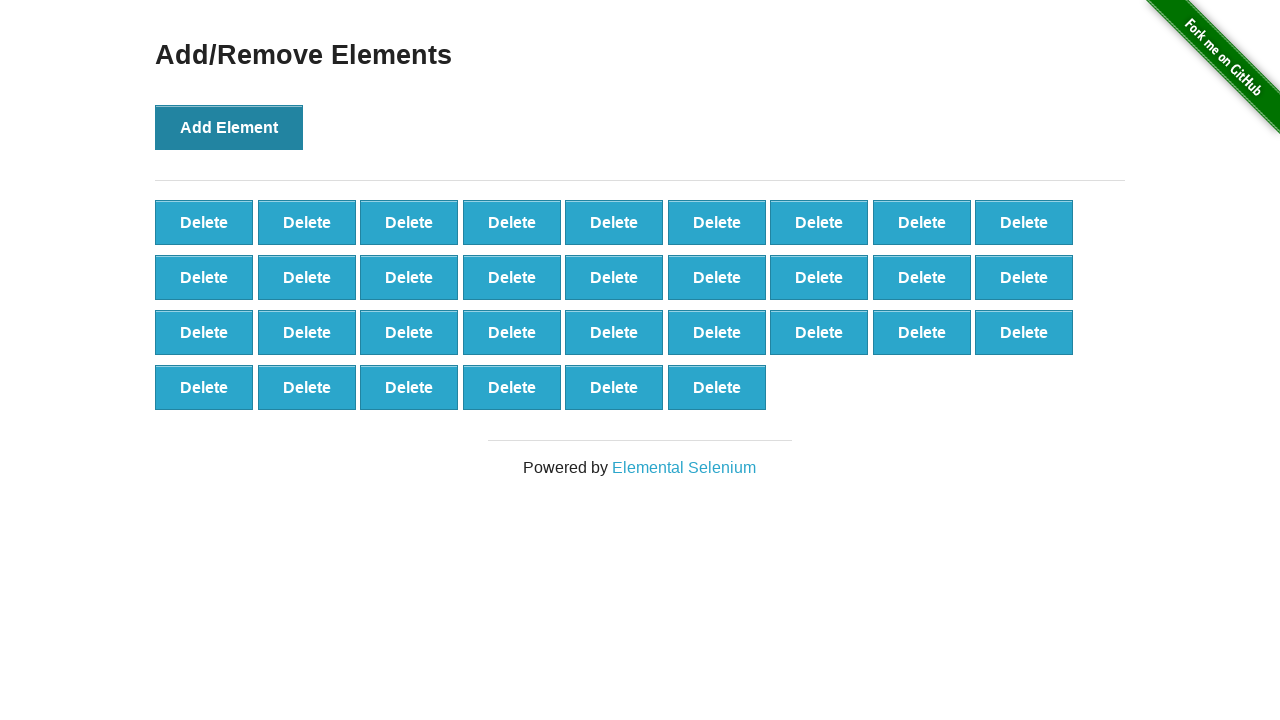

Clicked 'Add Element' button (iteration 34/100) at (229, 127) on button[onclick='addElement()']
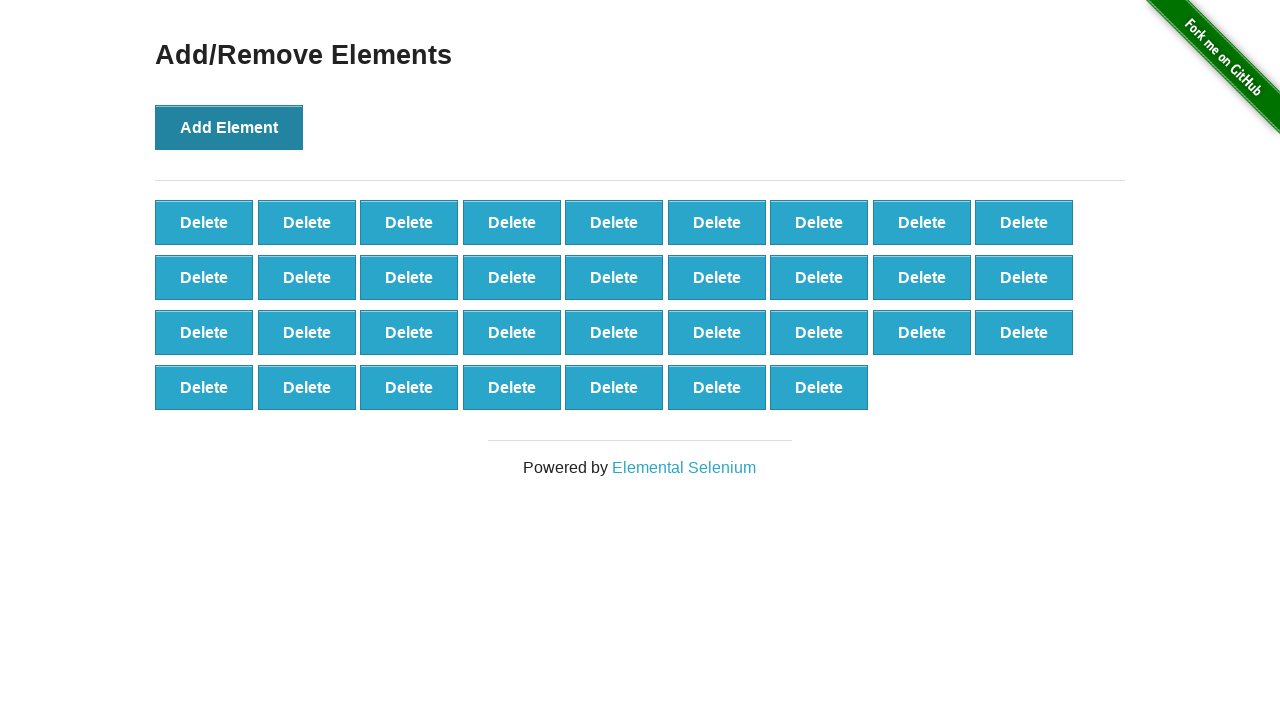

Clicked 'Add Element' button (iteration 35/100) at (229, 127) on button[onclick='addElement()']
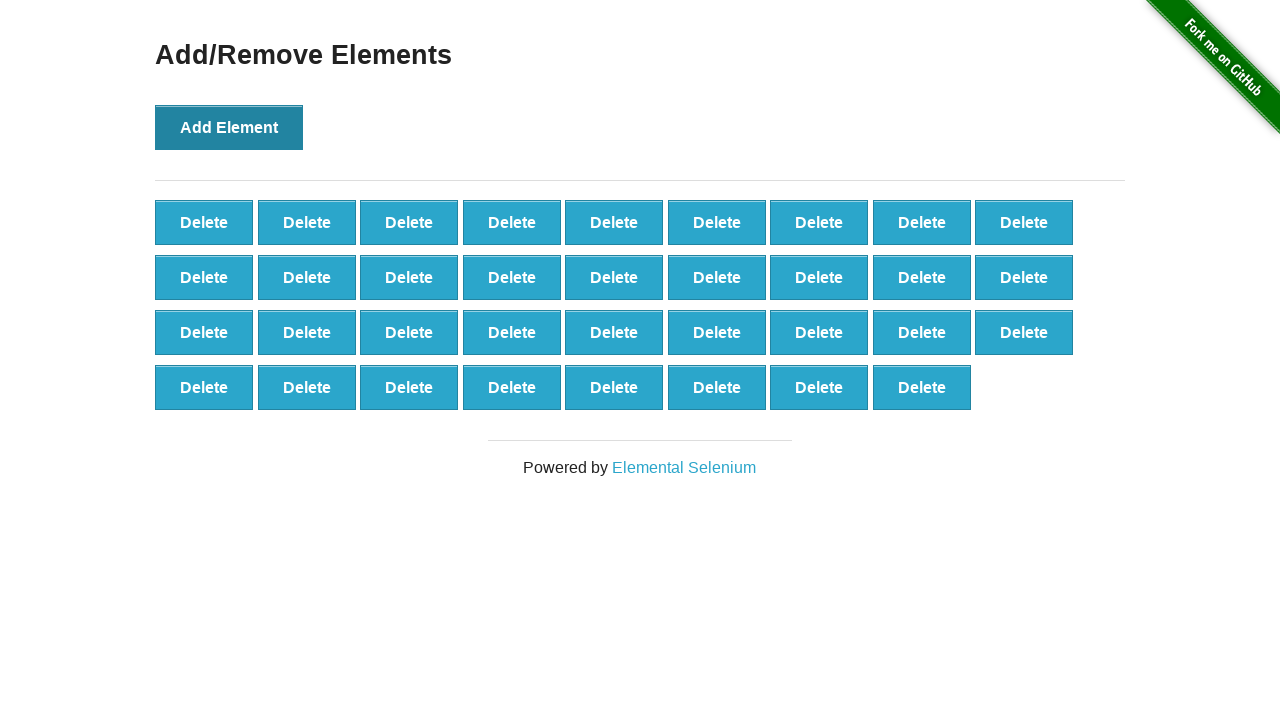

Clicked 'Add Element' button (iteration 36/100) at (229, 127) on button[onclick='addElement()']
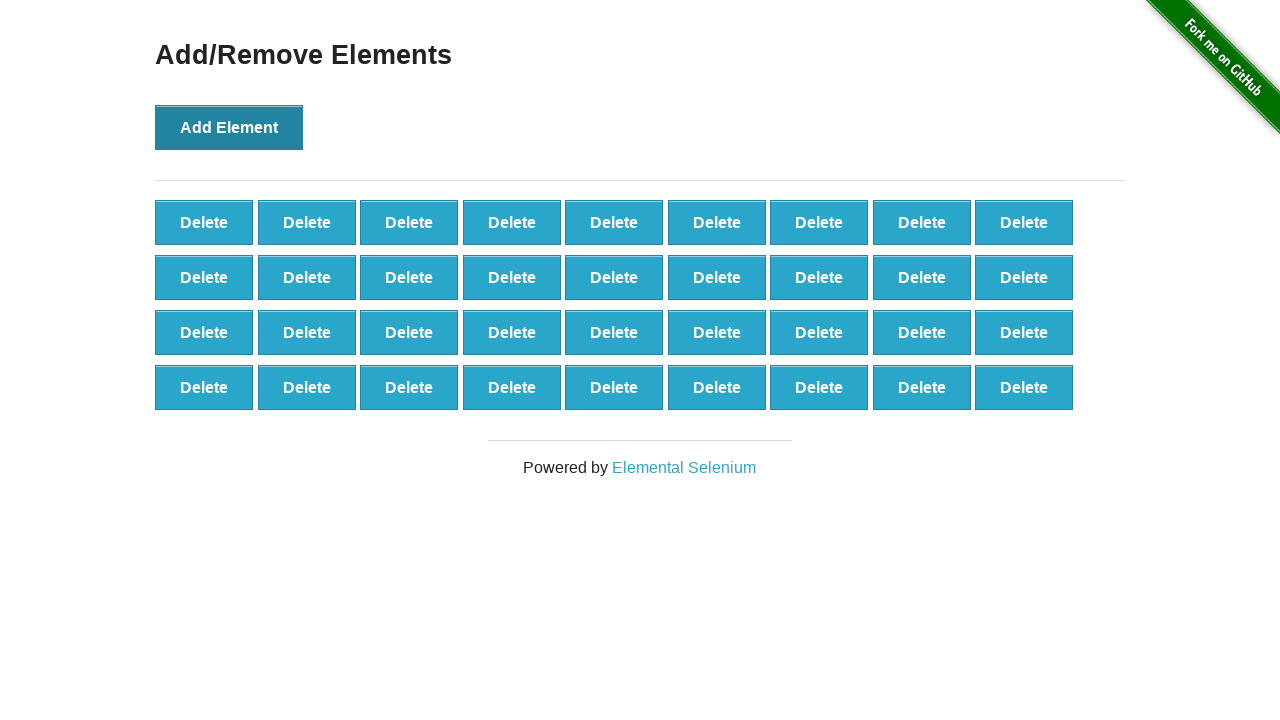

Clicked 'Add Element' button (iteration 37/100) at (229, 127) on button[onclick='addElement()']
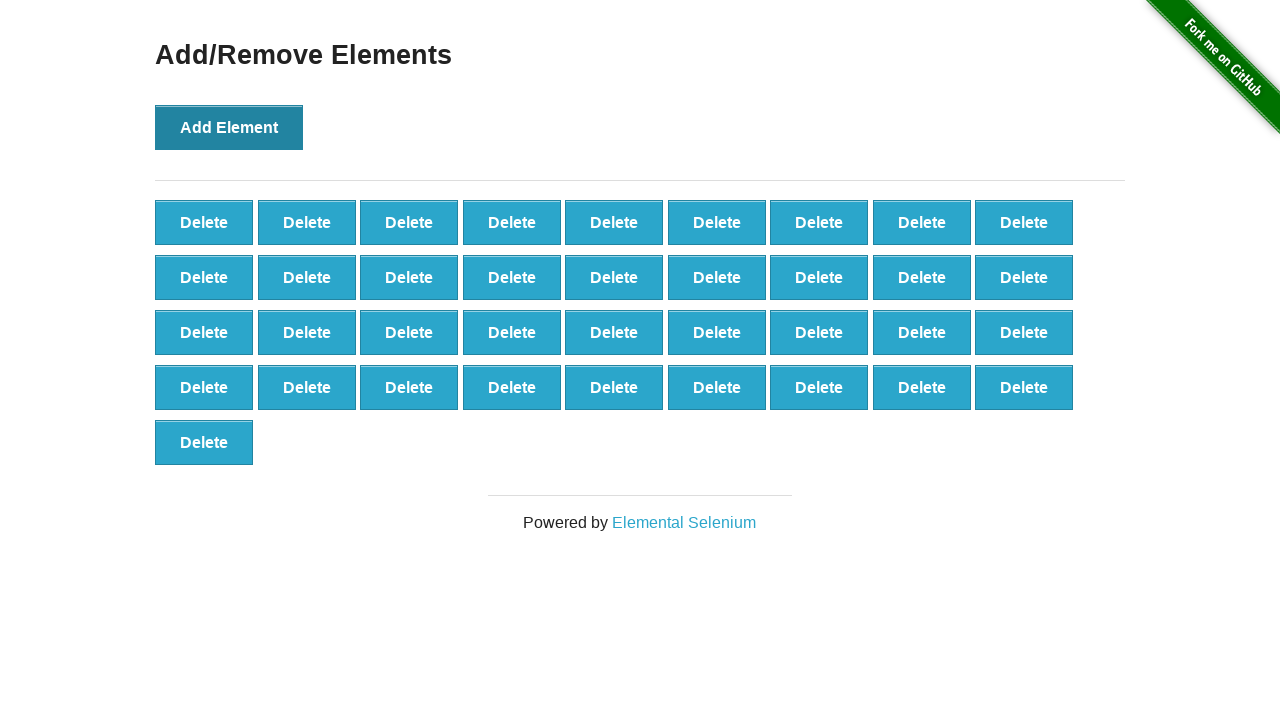

Clicked 'Add Element' button (iteration 38/100) at (229, 127) on button[onclick='addElement()']
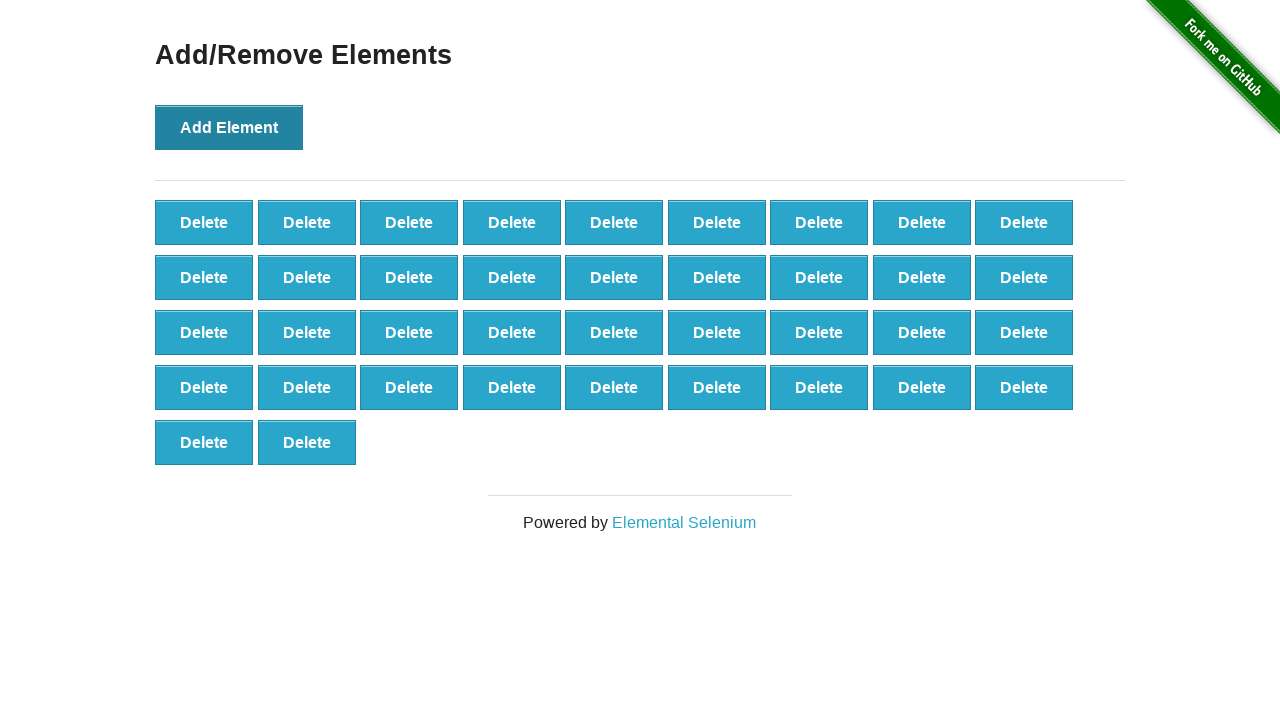

Clicked 'Add Element' button (iteration 39/100) at (229, 127) on button[onclick='addElement()']
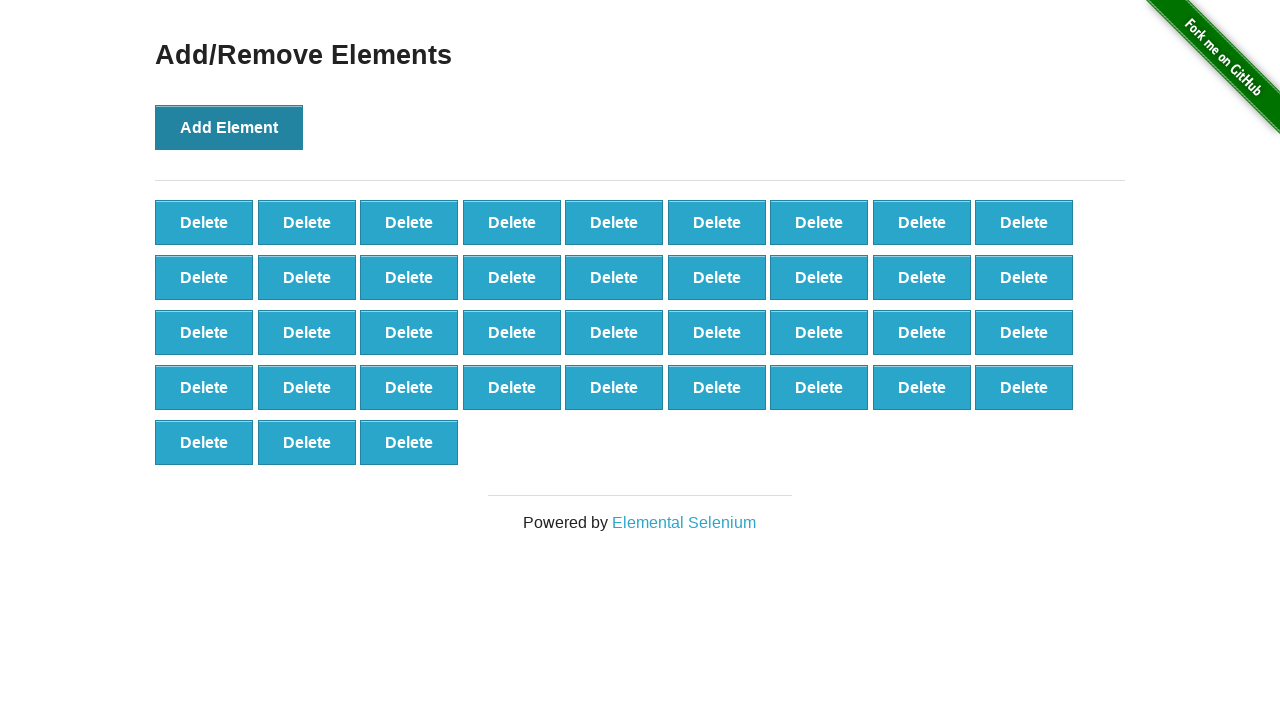

Clicked 'Add Element' button (iteration 40/100) at (229, 127) on button[onclick='addElement()']
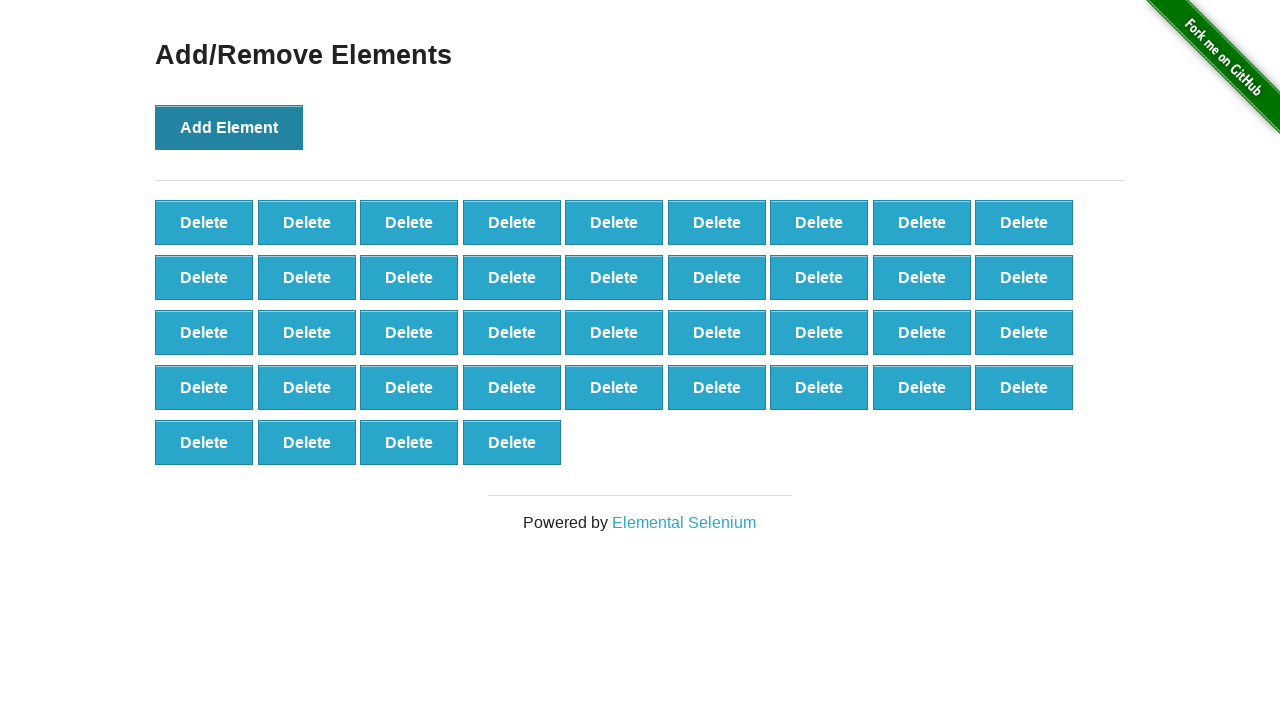

Clicked 'Add Element' button (iteration 41/100) at (229, 127) on button[onclick='addElement()']
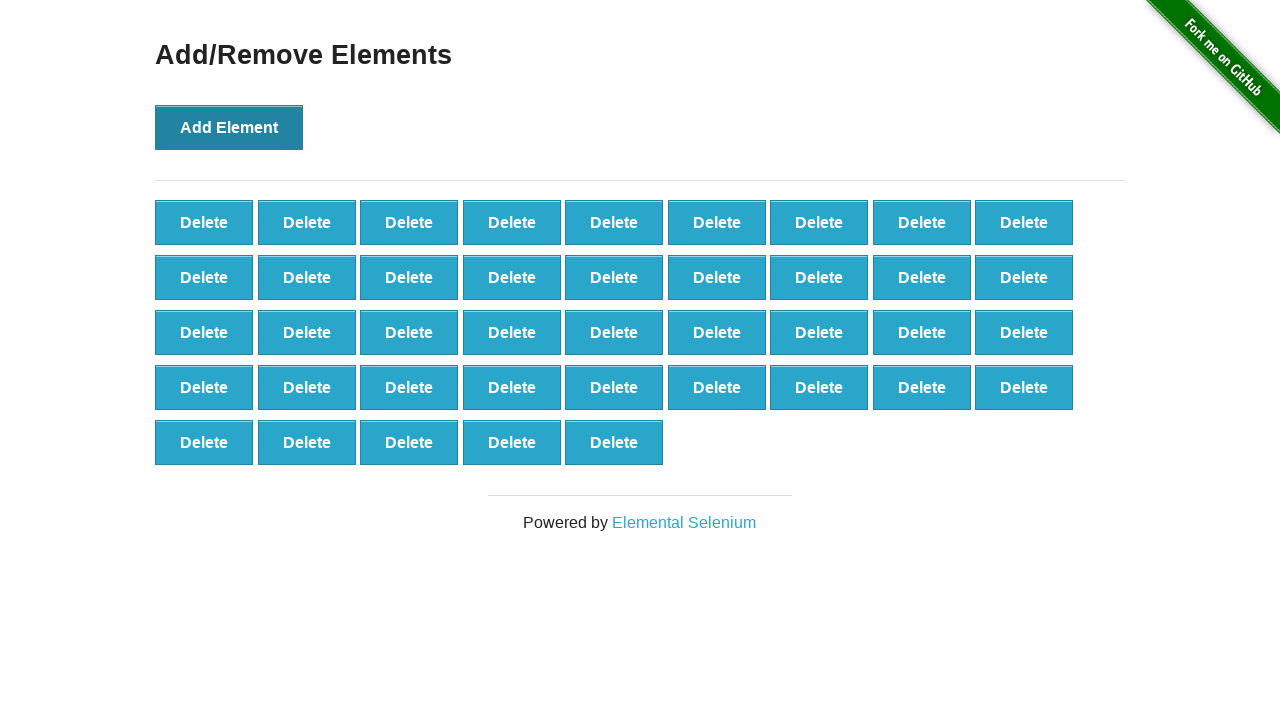

Clicked 'Add Element' button (iteration 42/100) at (229, 127) on button[onclick='addElement()']
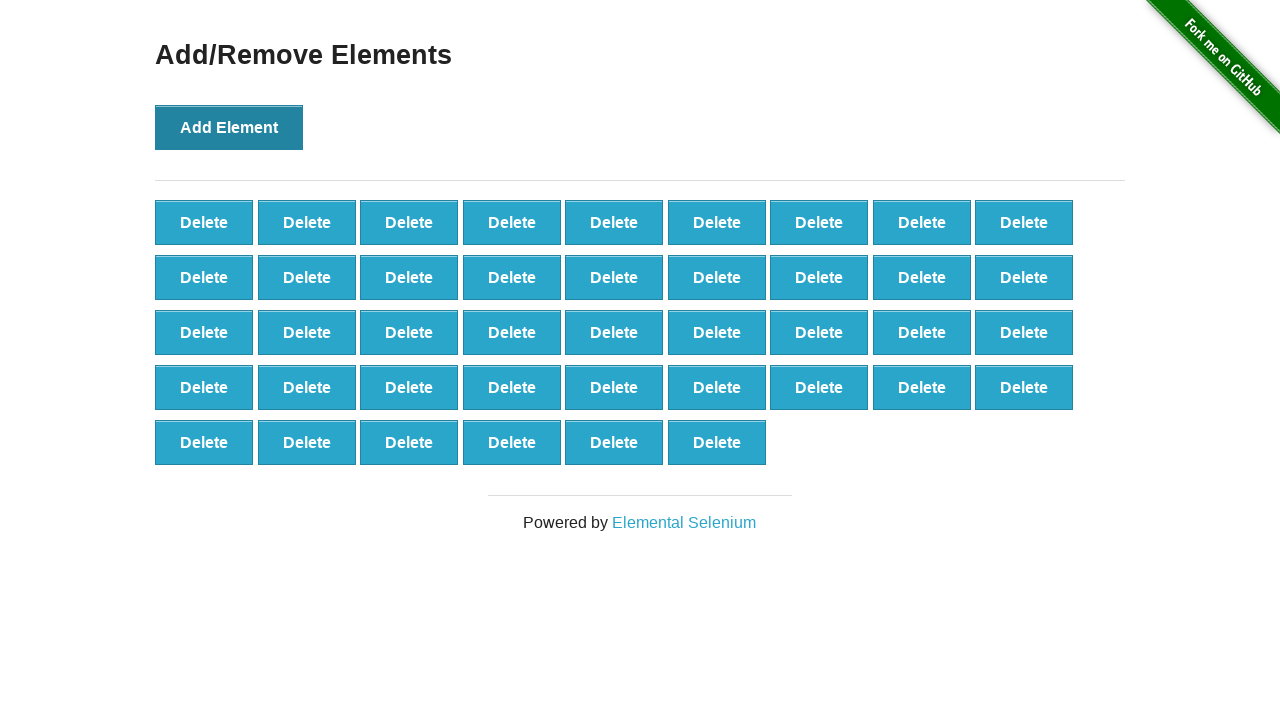

Clicked 'Add Element' button (iteration 43/100) at (229, 127) on button[onclick='addElement()']
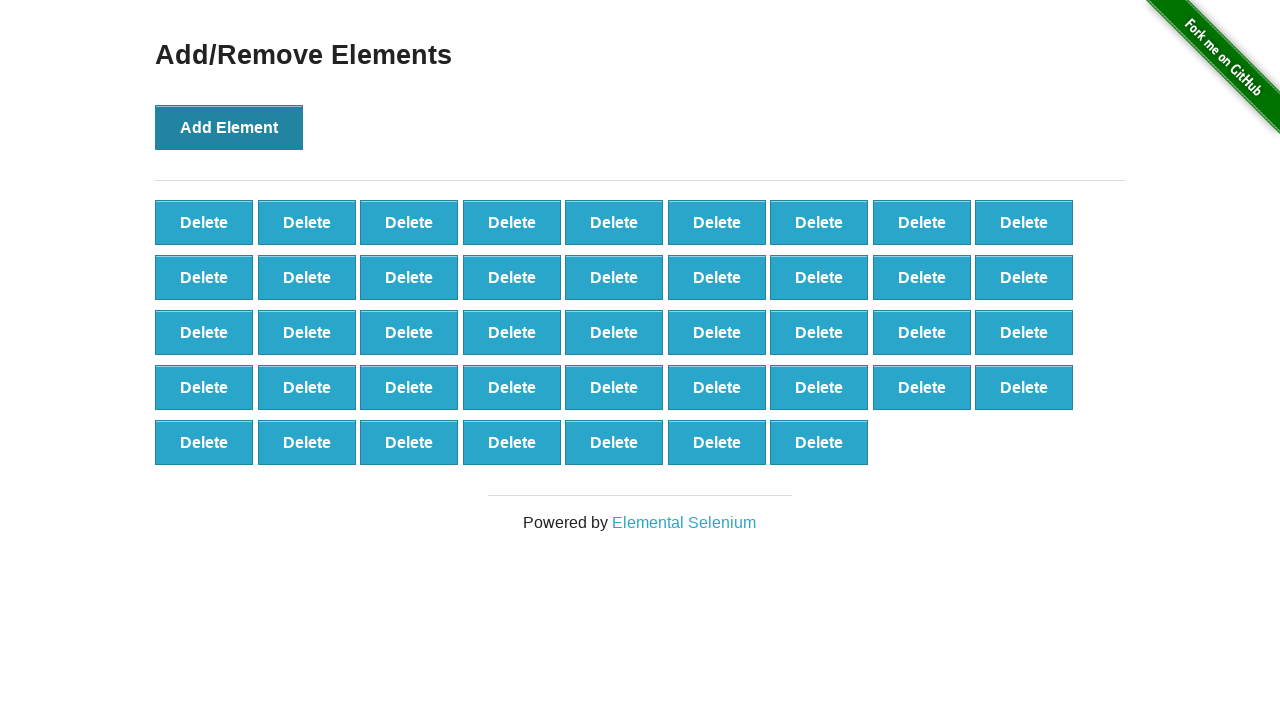

Clicked 'Add Element' button (iteration 44/100) at (229, 127) on button[onclick='addElement()']
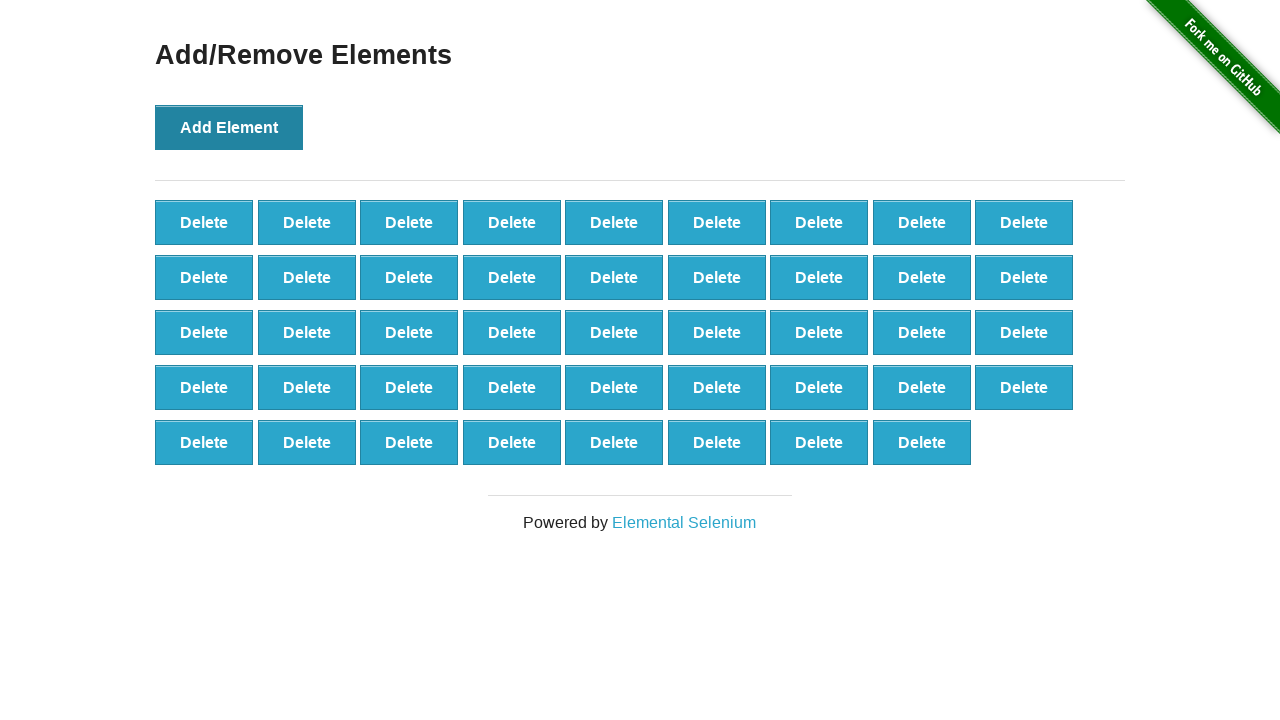

Clicked 'Add Element' button (iteration 45/100) at (229, 127) on button[onclick='addElement()']
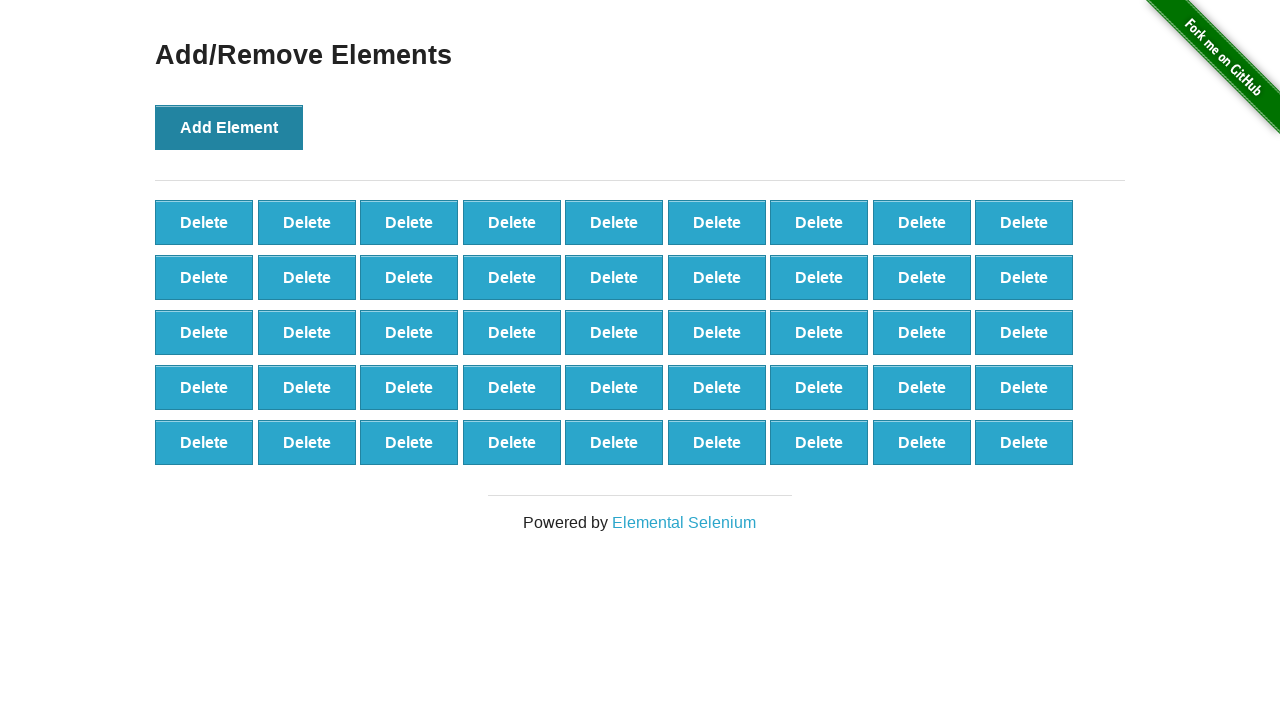

Clicked 'Add Element' button (iteration 46/100) at (229, 127) on button[onclick='addElement()']
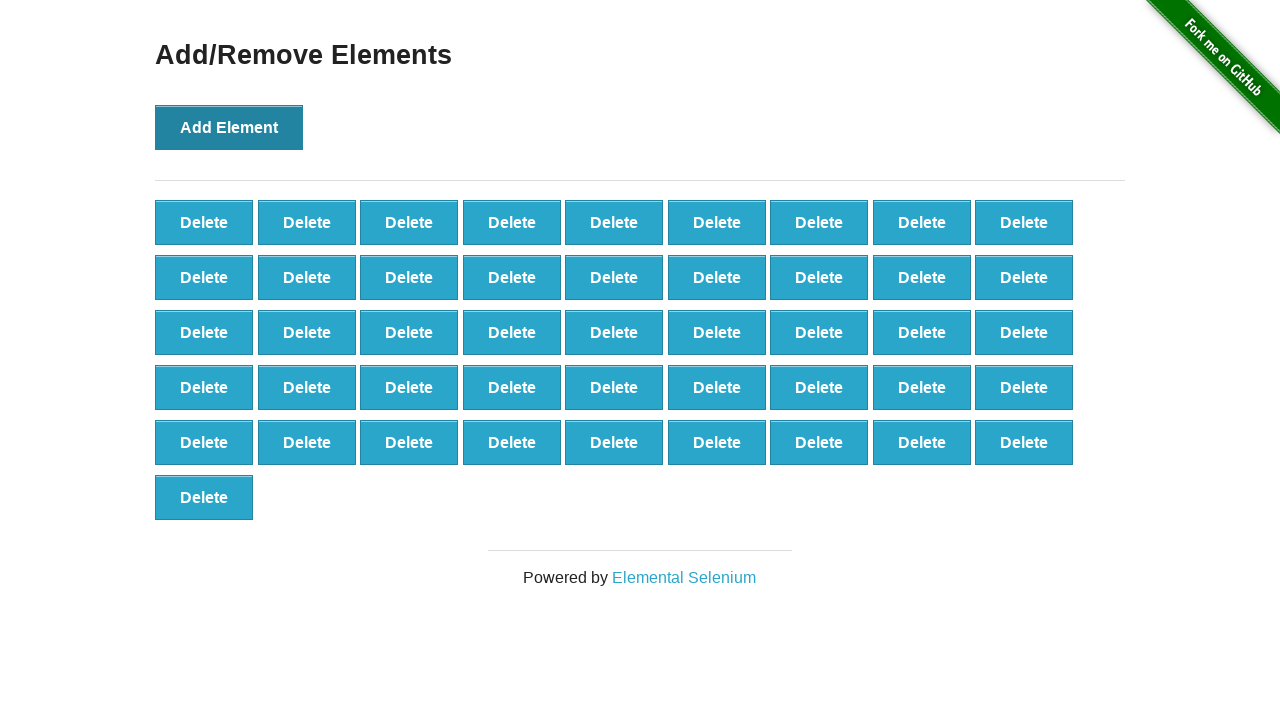

Clicked 'Add Element' button (iteration 47/100) at (229, 127) on button[onclick='addElement()']
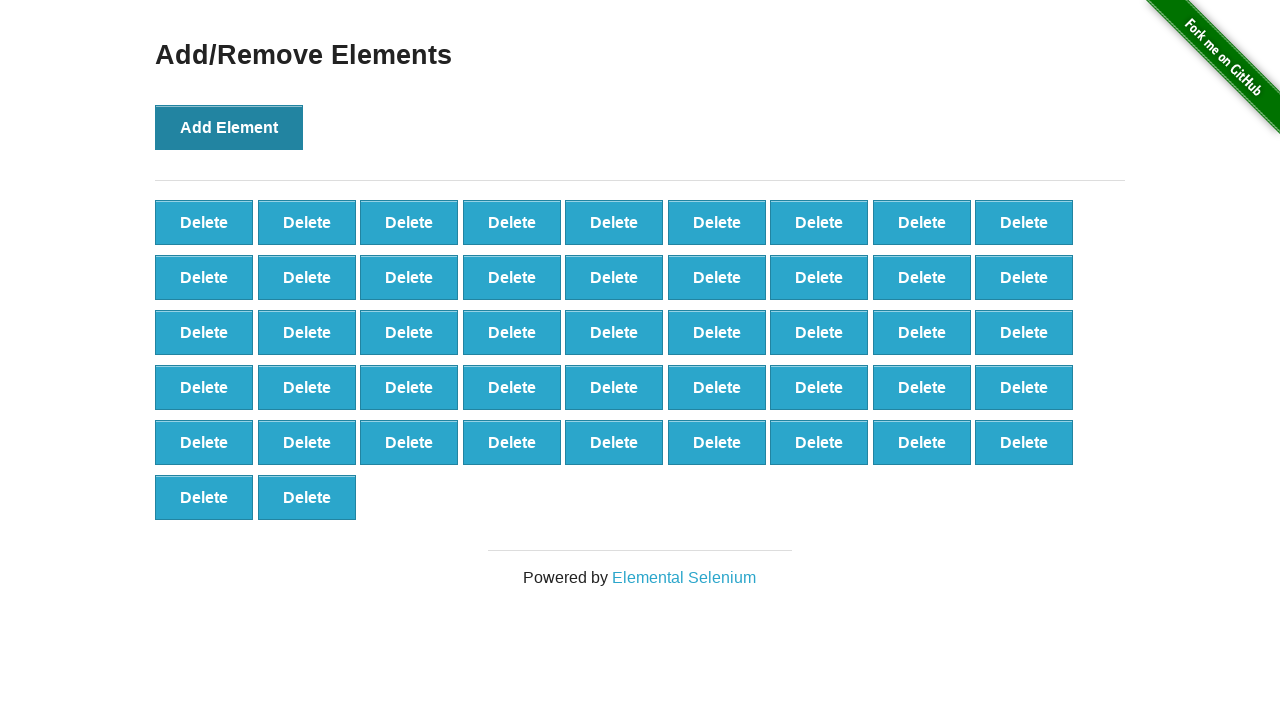

Clicked 'Add Element' button (iteration 48/100) at (229, 127) on button[onclick='addElement()']
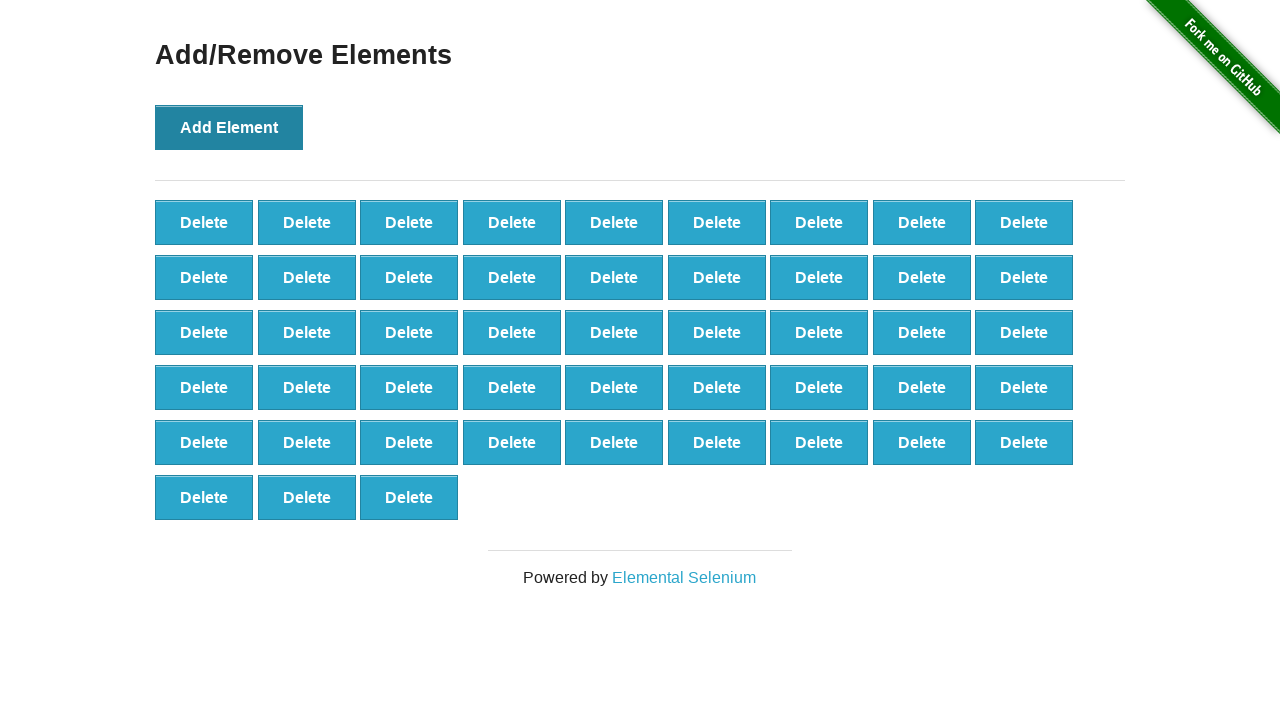

Clicked 'Add Element' button (iteration 49/100) at (229, 127) on button[onclick='addElement()']
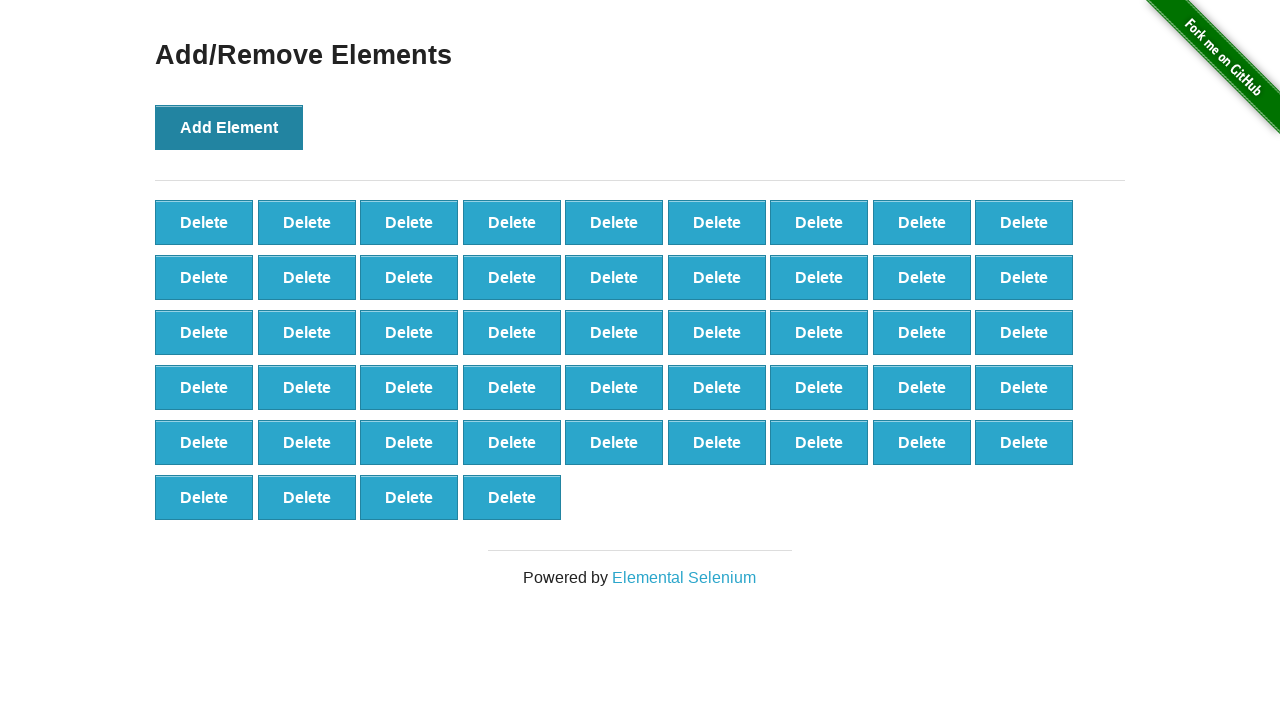

Clicked 'Add Element' button (iteration 50/100) at (229, 127) on button[onclick='addElement()']
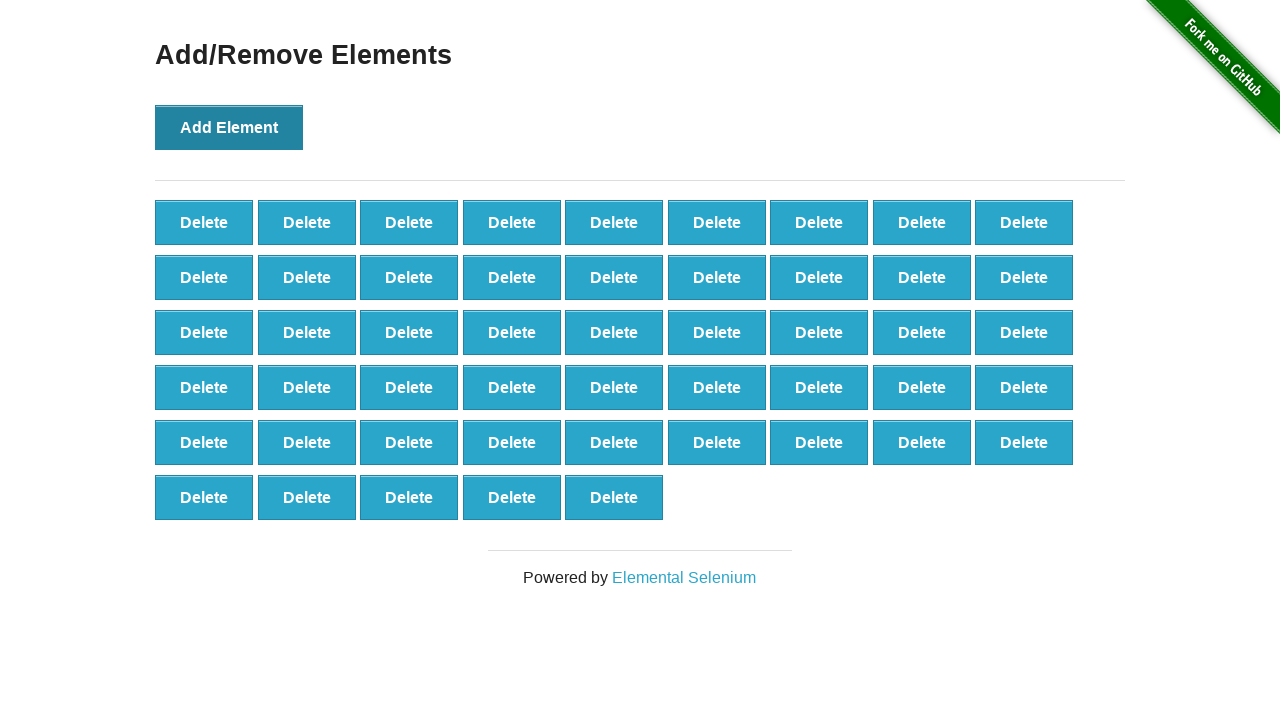

Clicked 'Add Element' button (iteration 51/100) at (229, 127) on button[onclick='addElement()']
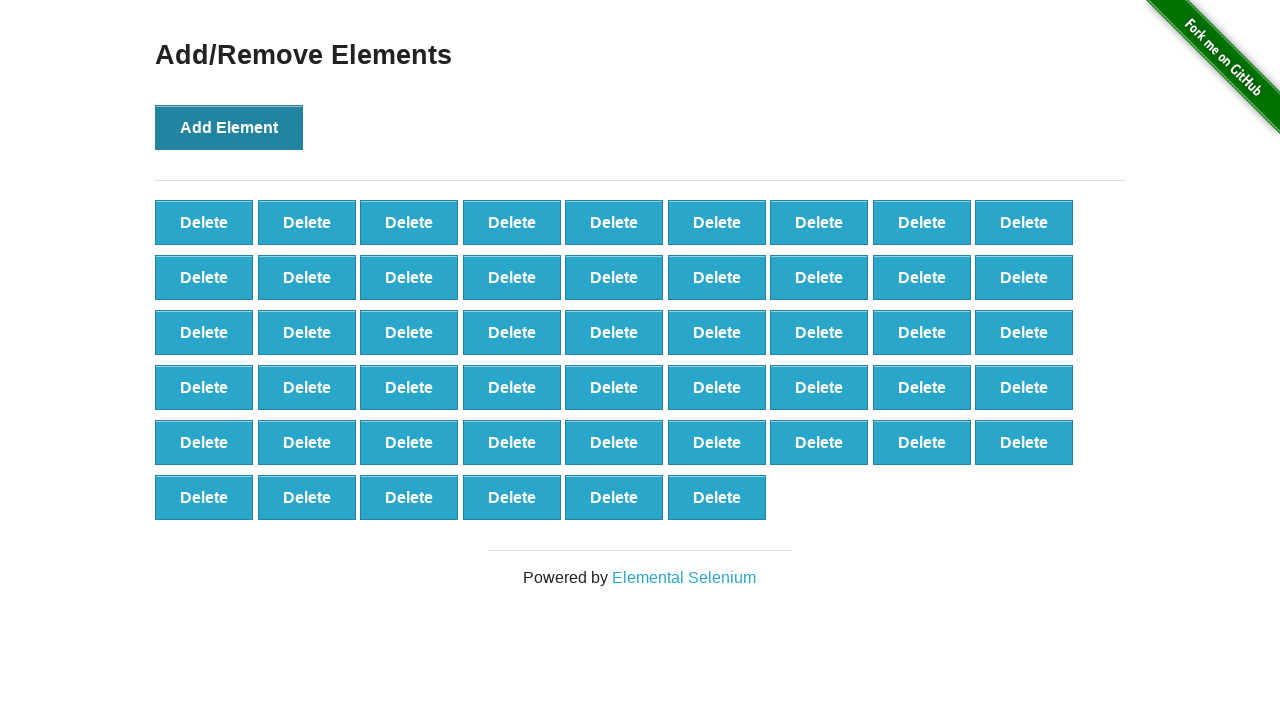

Clicked 'Add Element' button (iteration 52/100) at (229, 127) on button[onclick='addElement()']
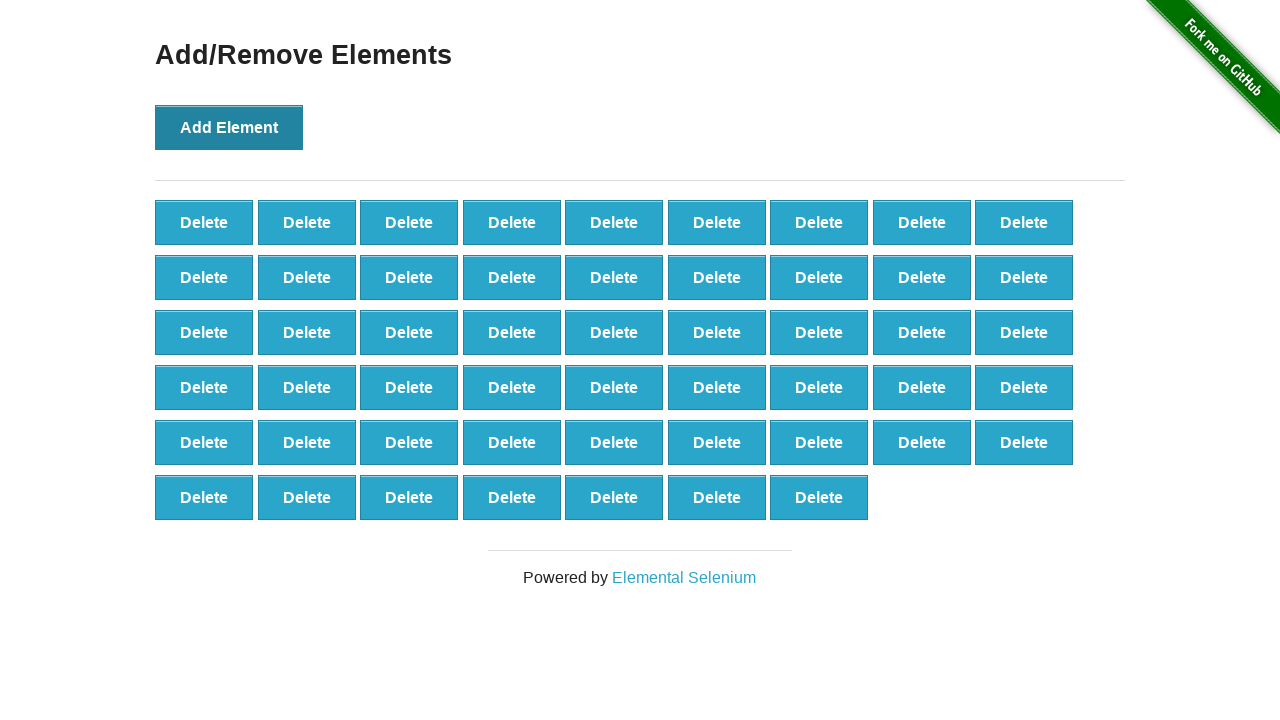

Clicked 'Add Element' button (iteration 53/100) at (229, 127) on button[onclick='addElement()']
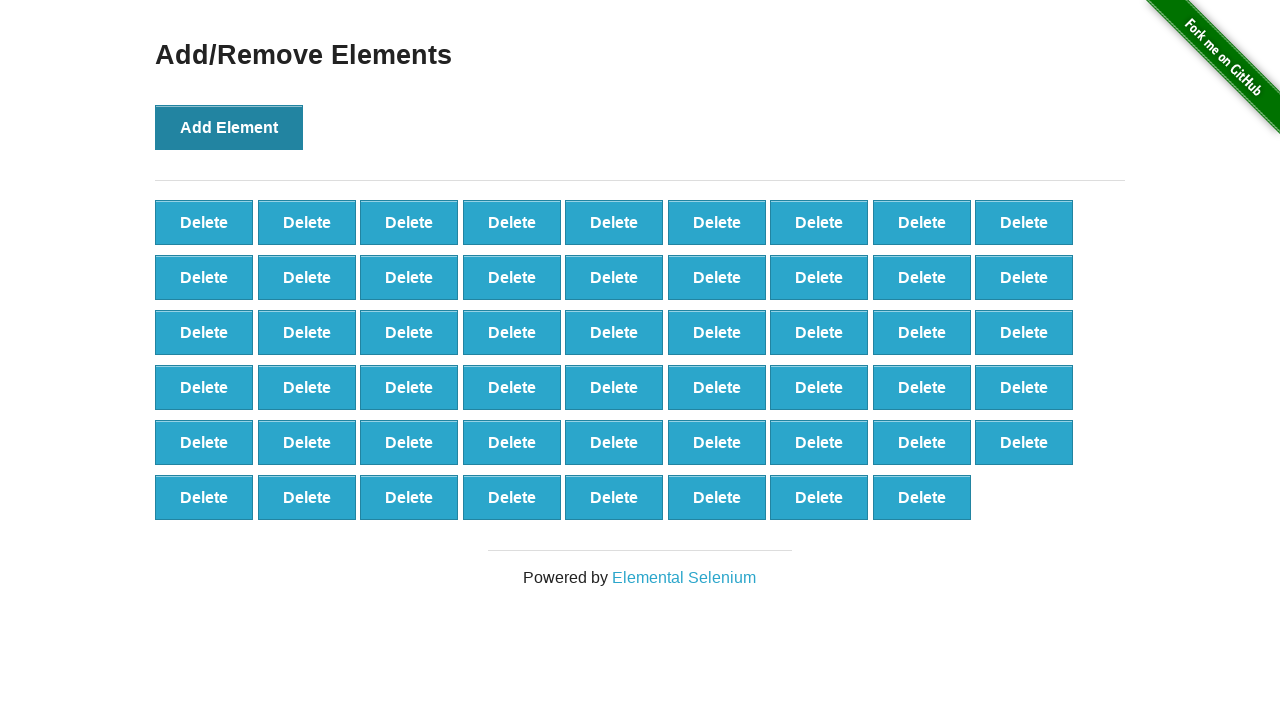

Clicked 'Add Element' button (iteration 54/100) at (229, 127) on button[onclick='addElement()']
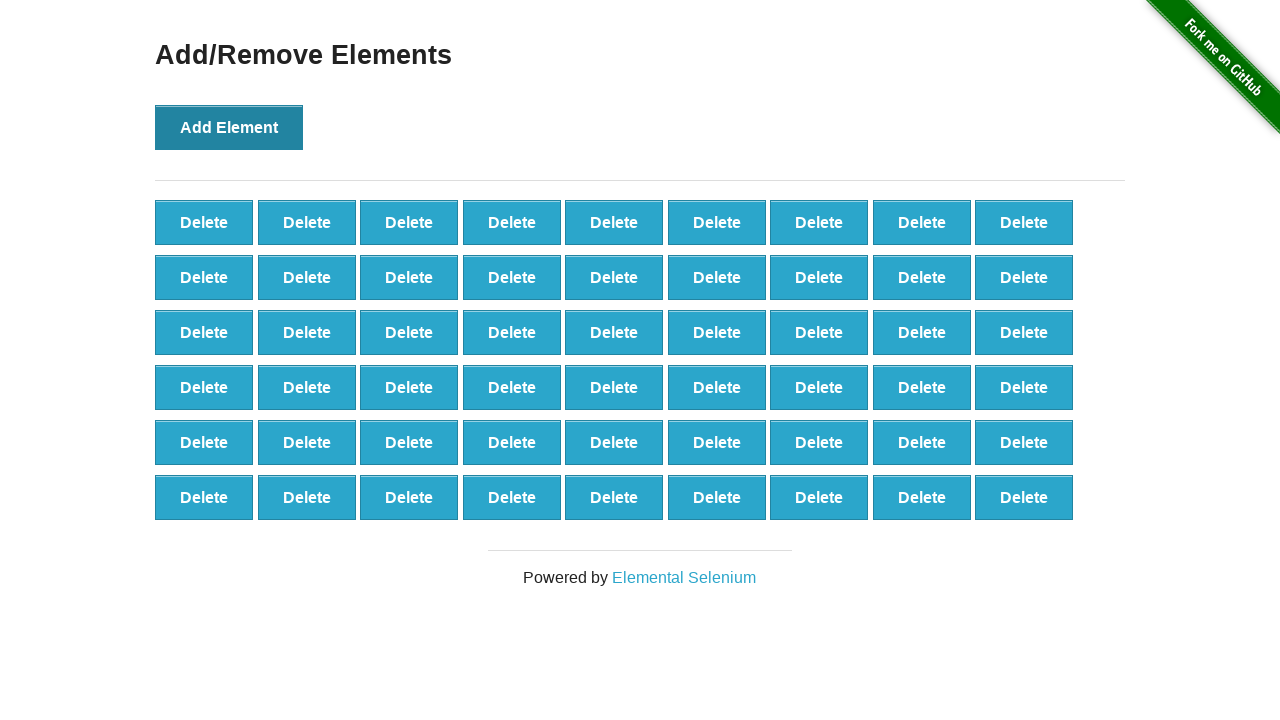

Clicked 'Add Element' button (iteration 55/100) at (229, 127) on button[onclick='addElement()']
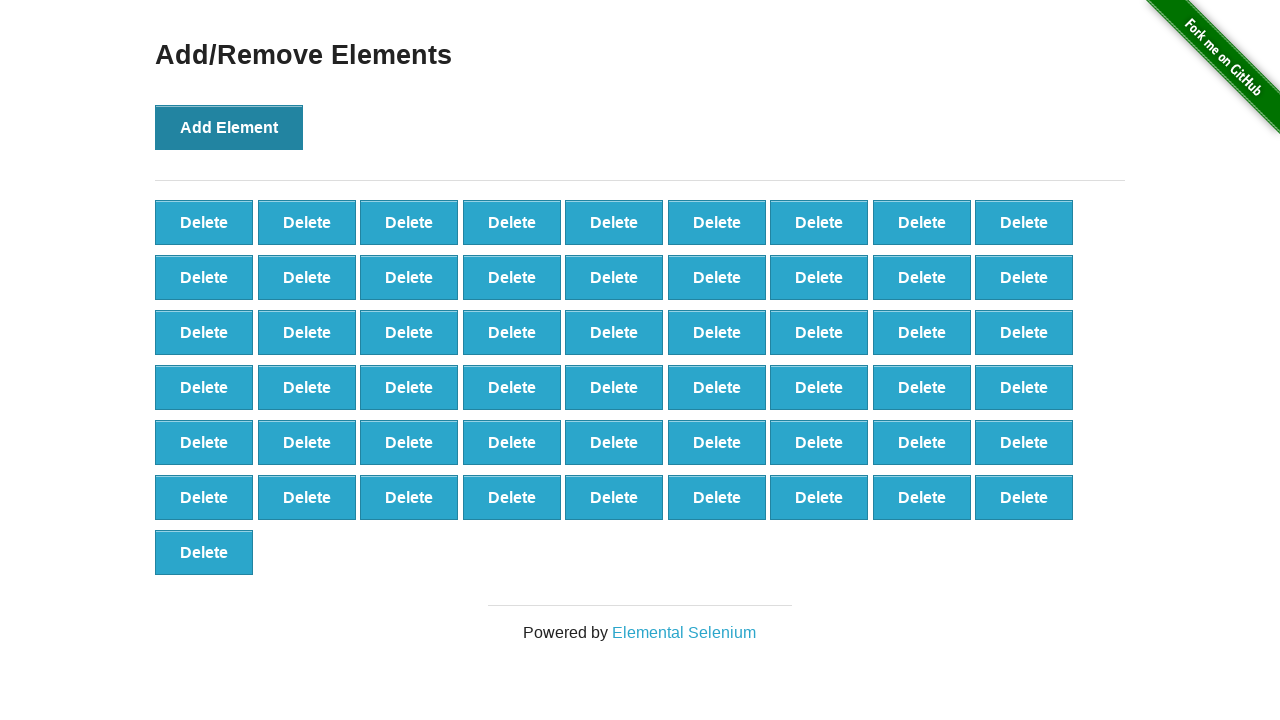

Clicked 'Add Element' button (iteration 56/100) at (229, 127) on button[onclick='addElement()']
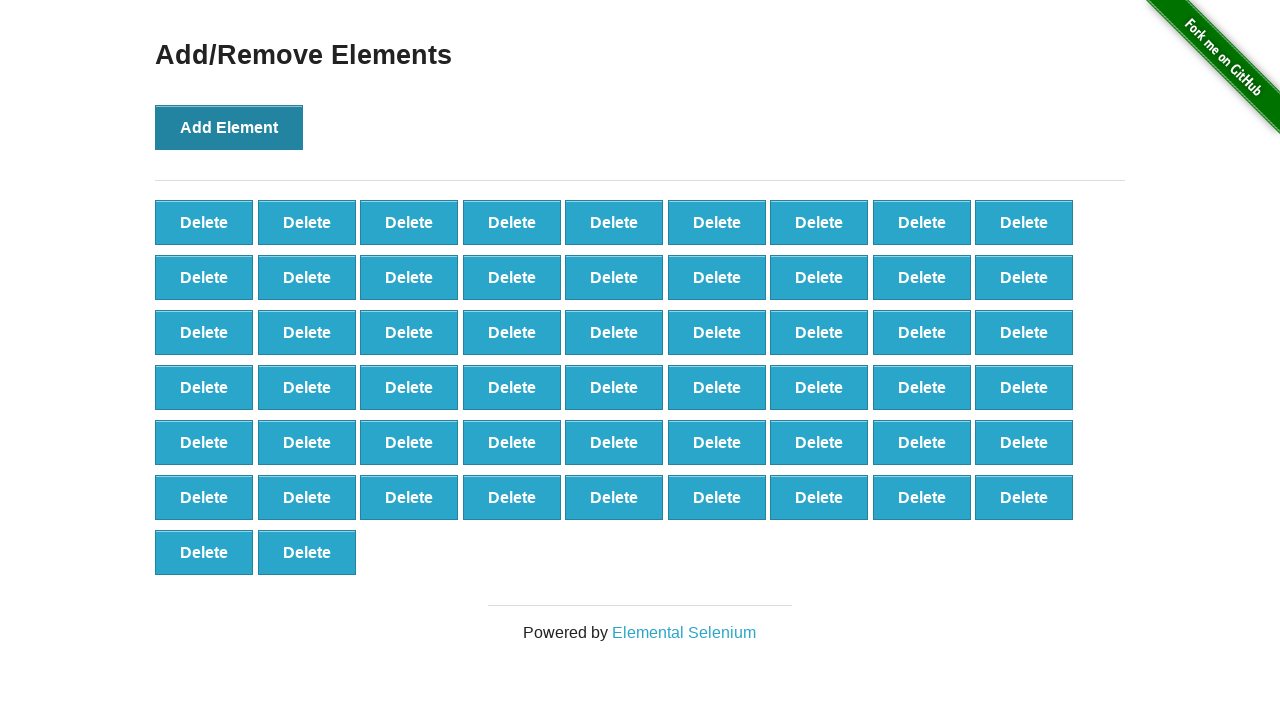

Clicked 'Add Element' button (iteration 57/100) at (229, 127) on button[onclick='addElement()']
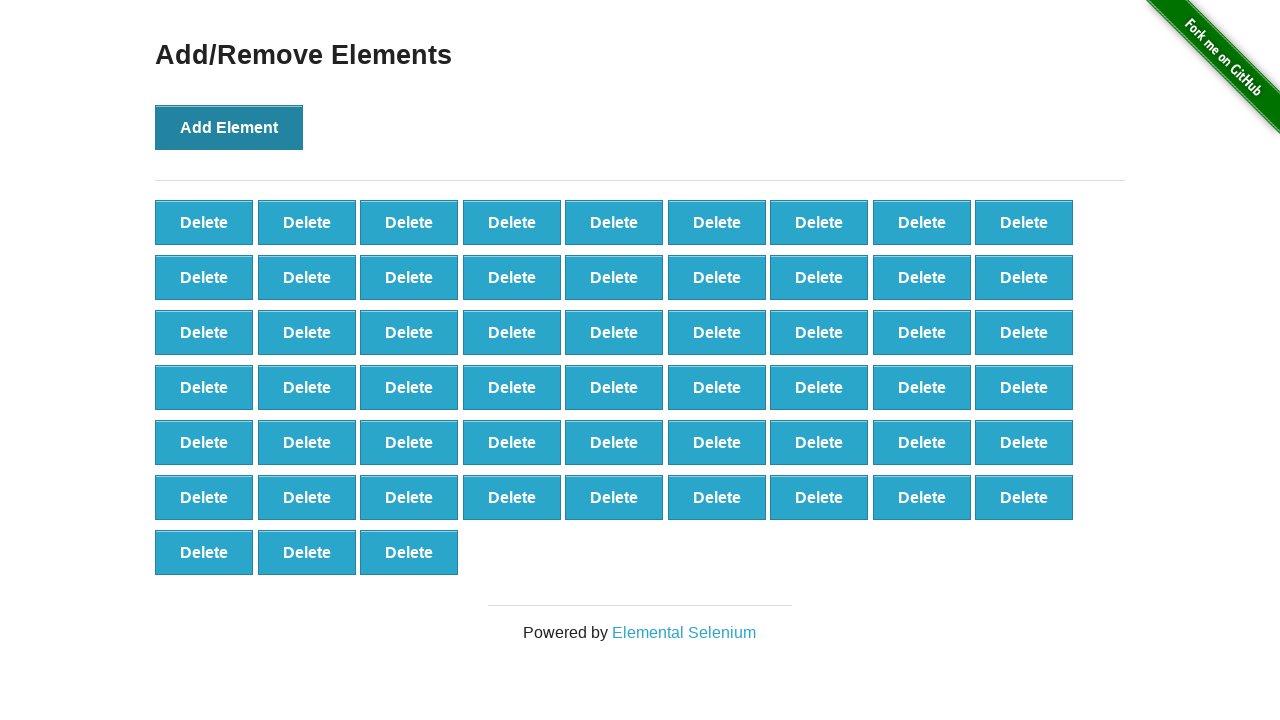

Clicked 'Add Element' button (iteration 58/100) at (229, 127) on button[onclick='addElement()']
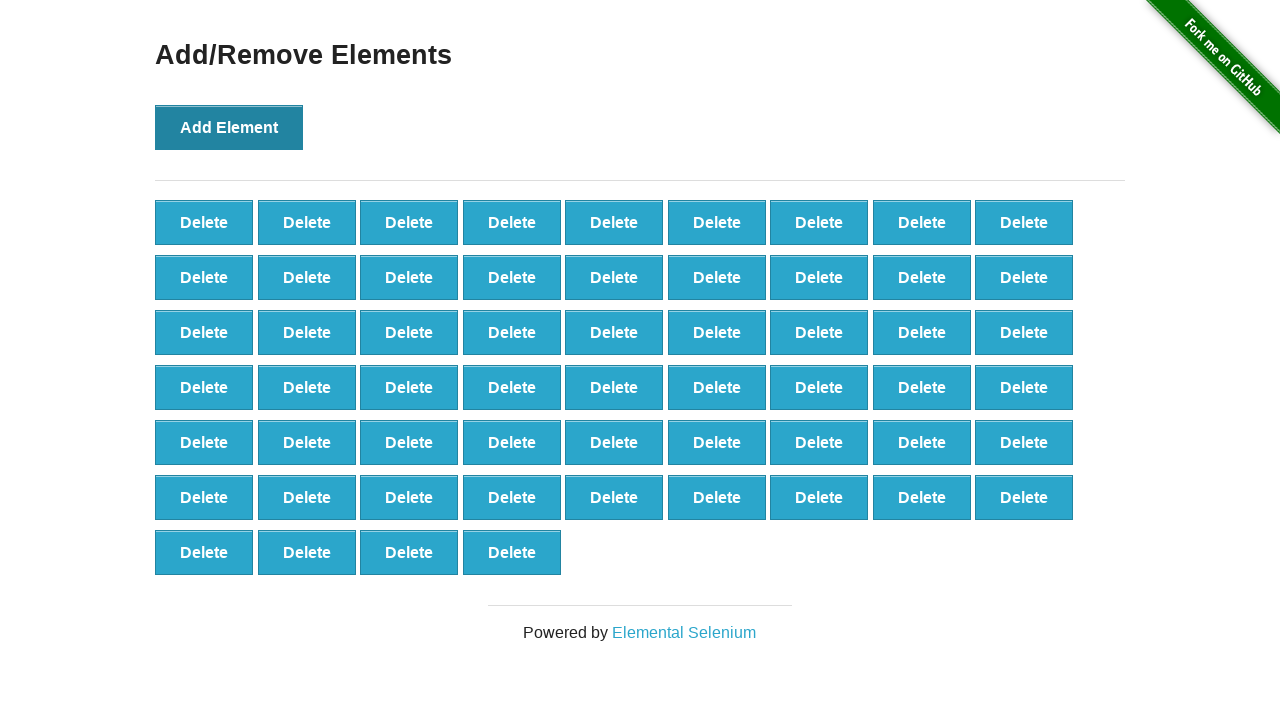

Clicked 'Add Element' button (iteration 59/100) at (229, 127) on button[onclick='addElement()']
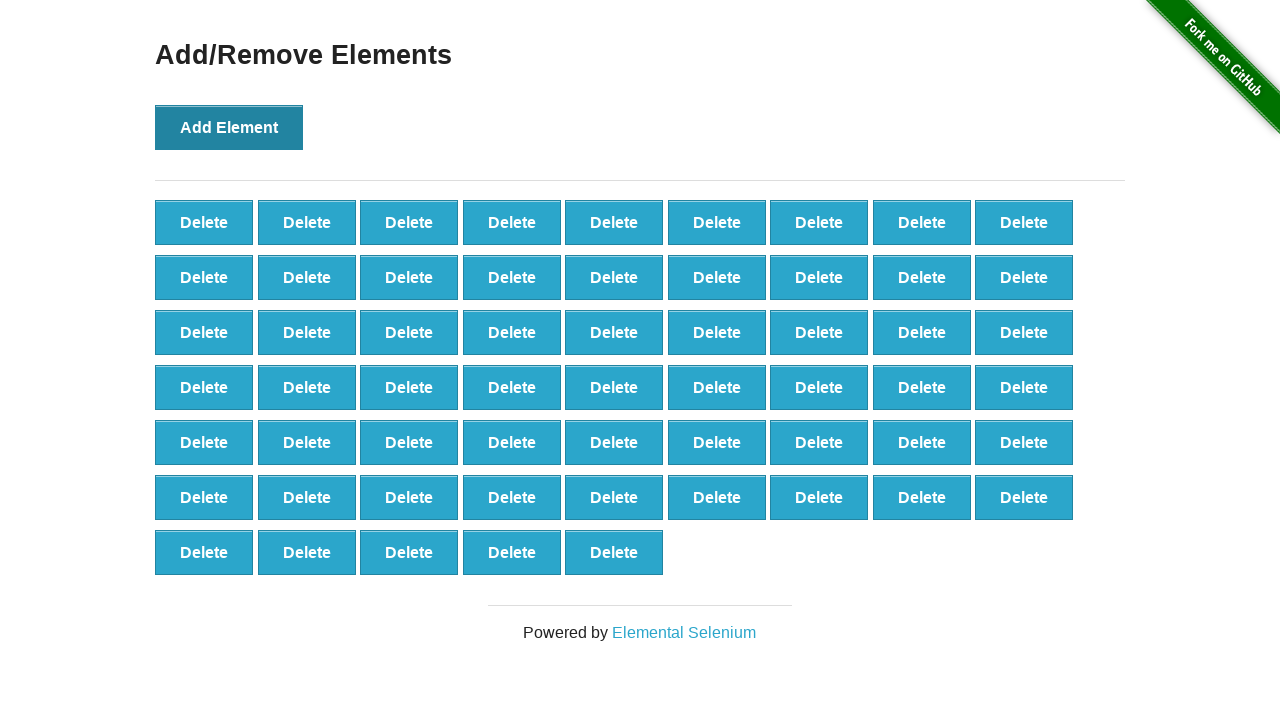

Clicked 'Add Element' button (iteration 60/100) at (229, 127) on button[onclick='addElement()']
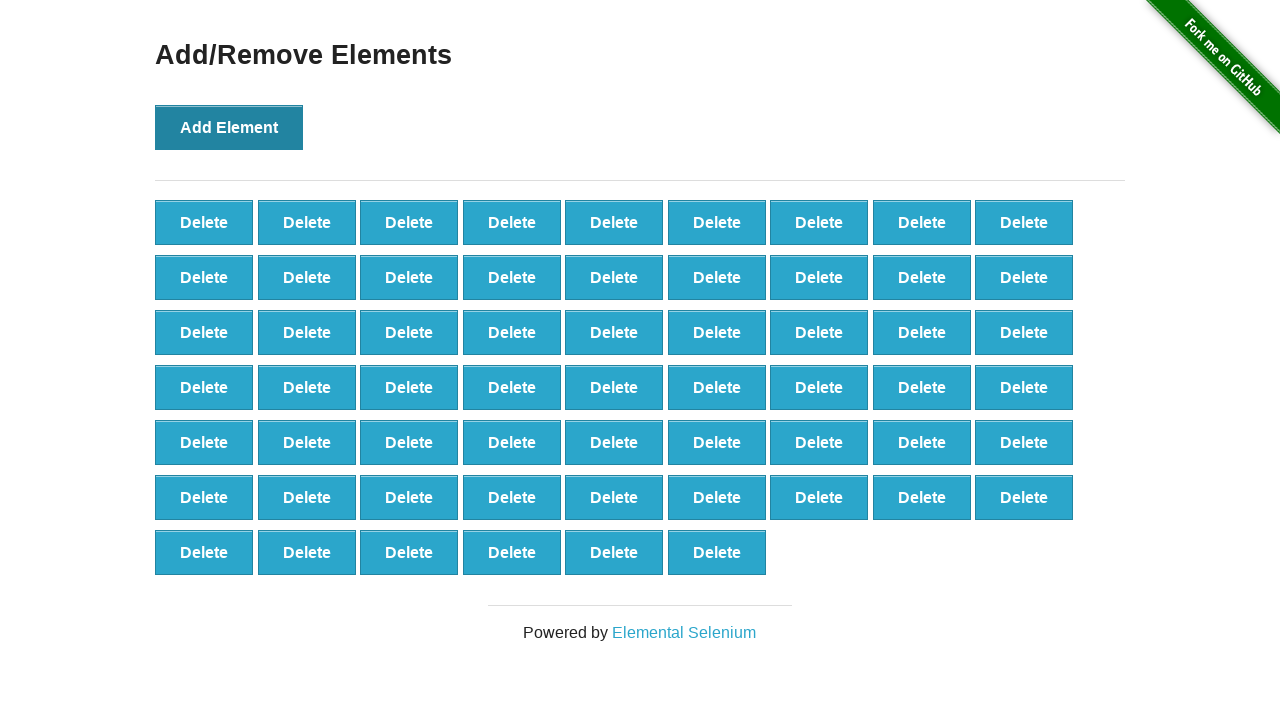

Clicked 'Add Element' button (iteration 61/100) at (229, 127) on button[onclick='addElement()']
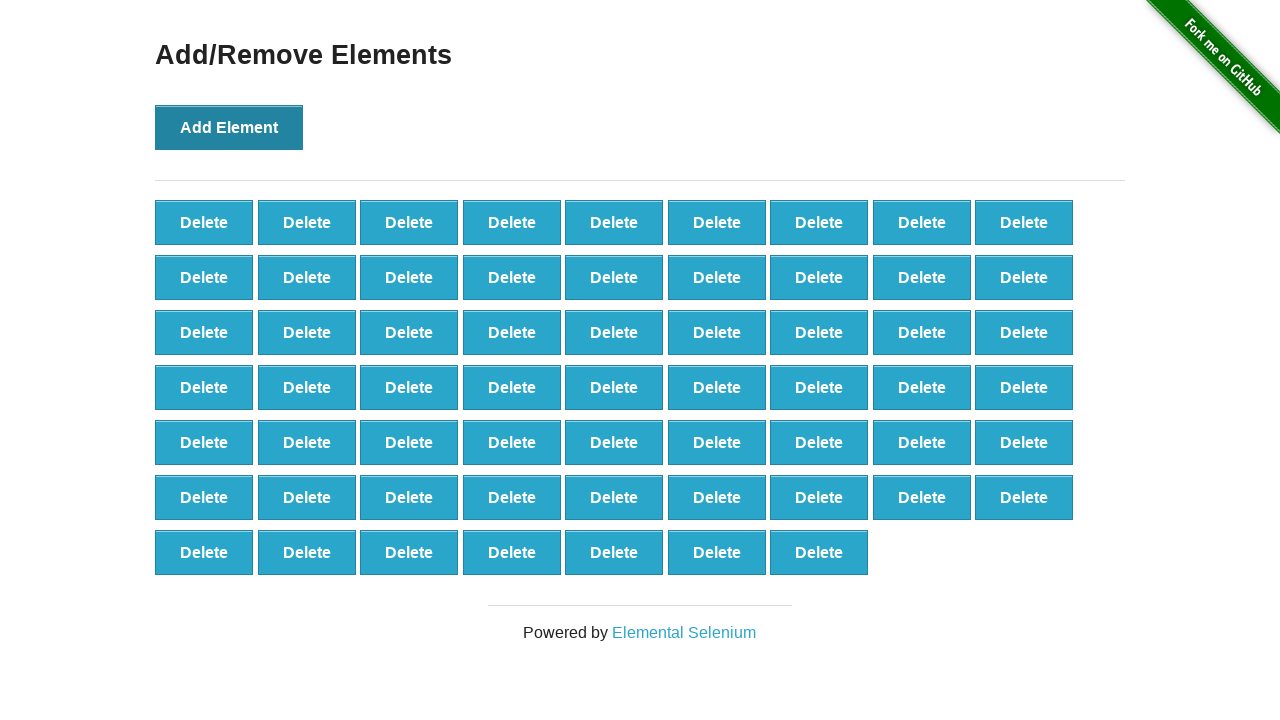

Clicked 'Add Element' button (iteration 62/100) at (229, 127) on button[onclick='addElement()']
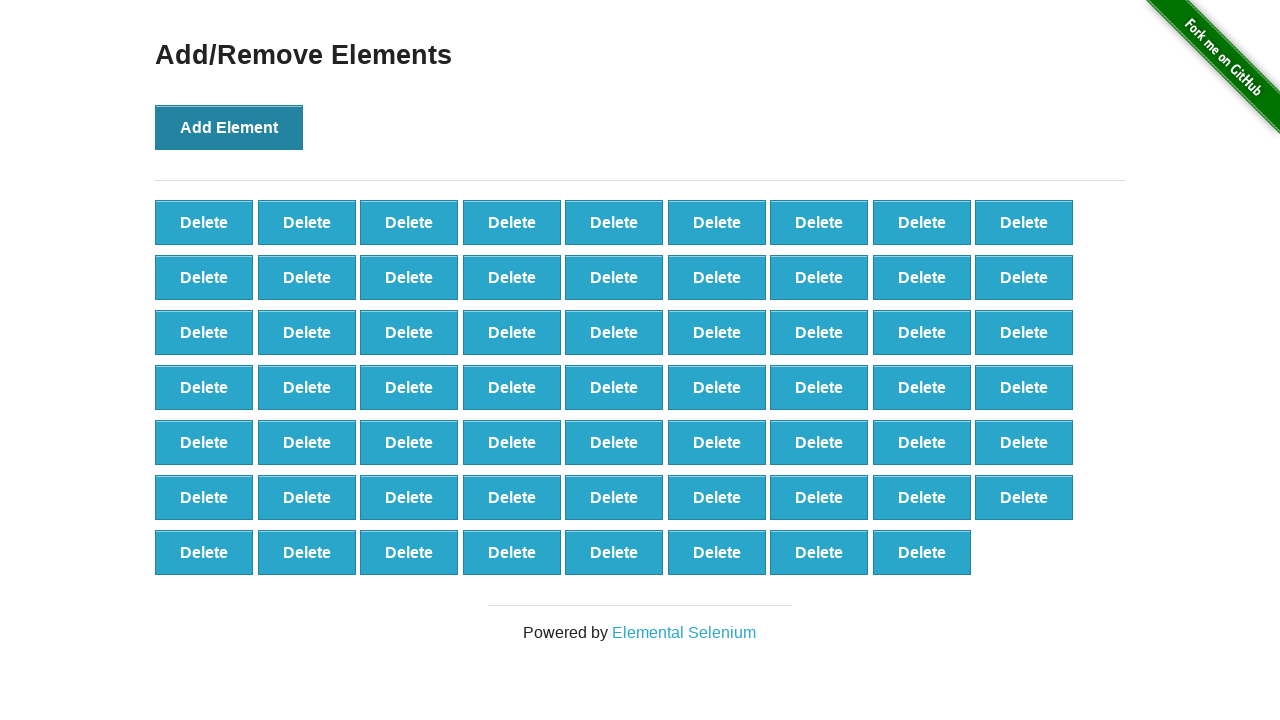

Clicked 'Add Element' button (iteration 63/100) at (229, 127) on button[onclick='addElement()']
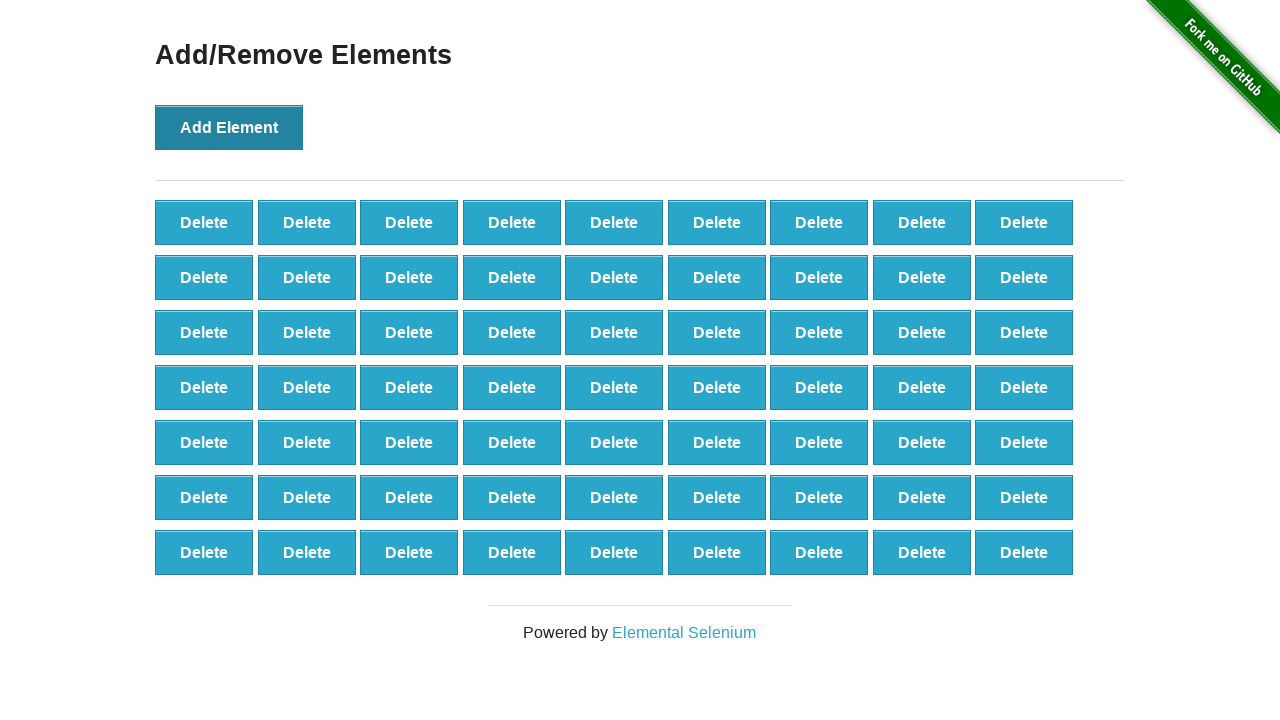

Clicked 'Add Element' button (iteration 64/100) at (229, 127) on button[onclick='addElement()']
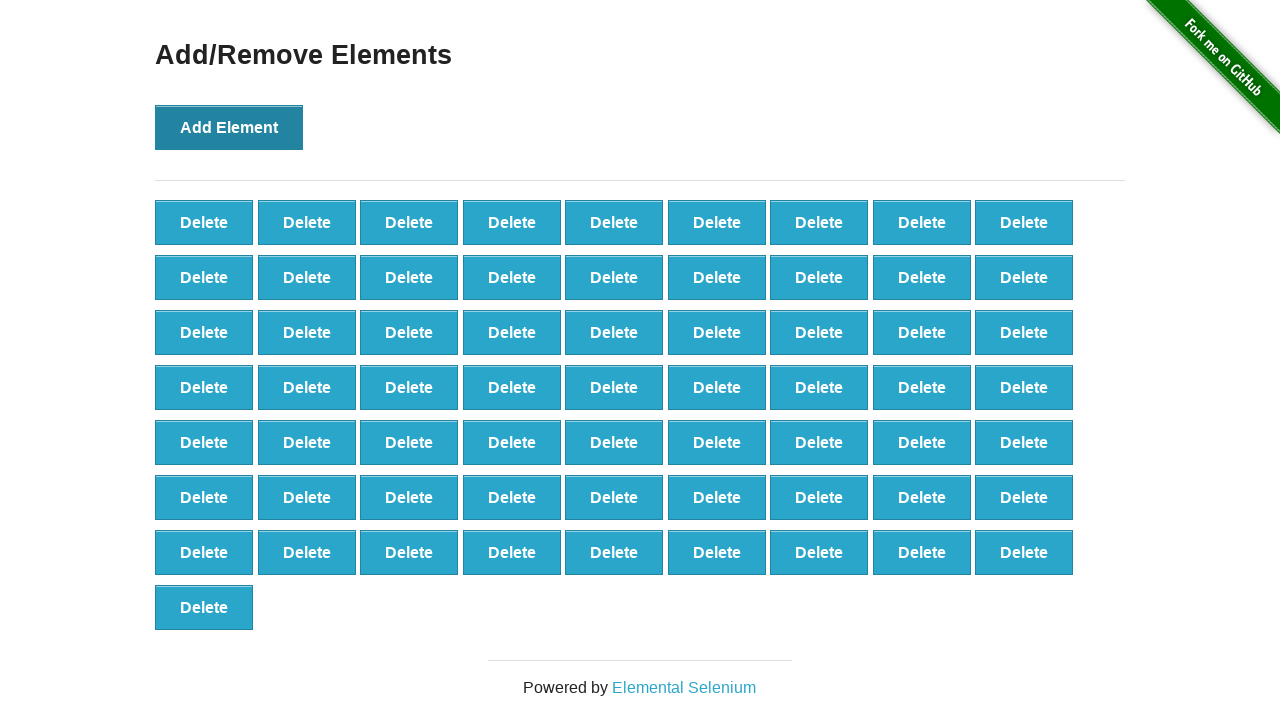

Clicked 'Add Element' button (iteration 65/100) at (229, 127) on button[onclick='addElement()']
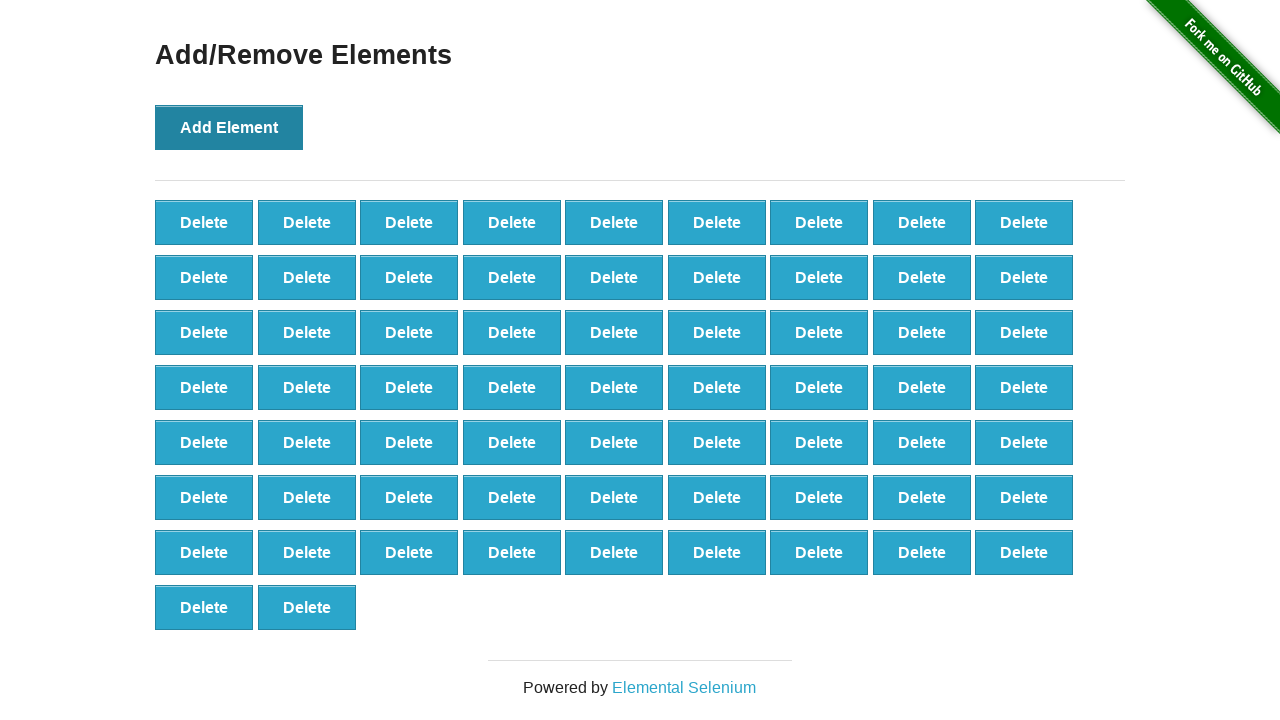

Clicked 'Add Element' button (iteration 66/100) at (229, 127) on button[onclick='addElement()']
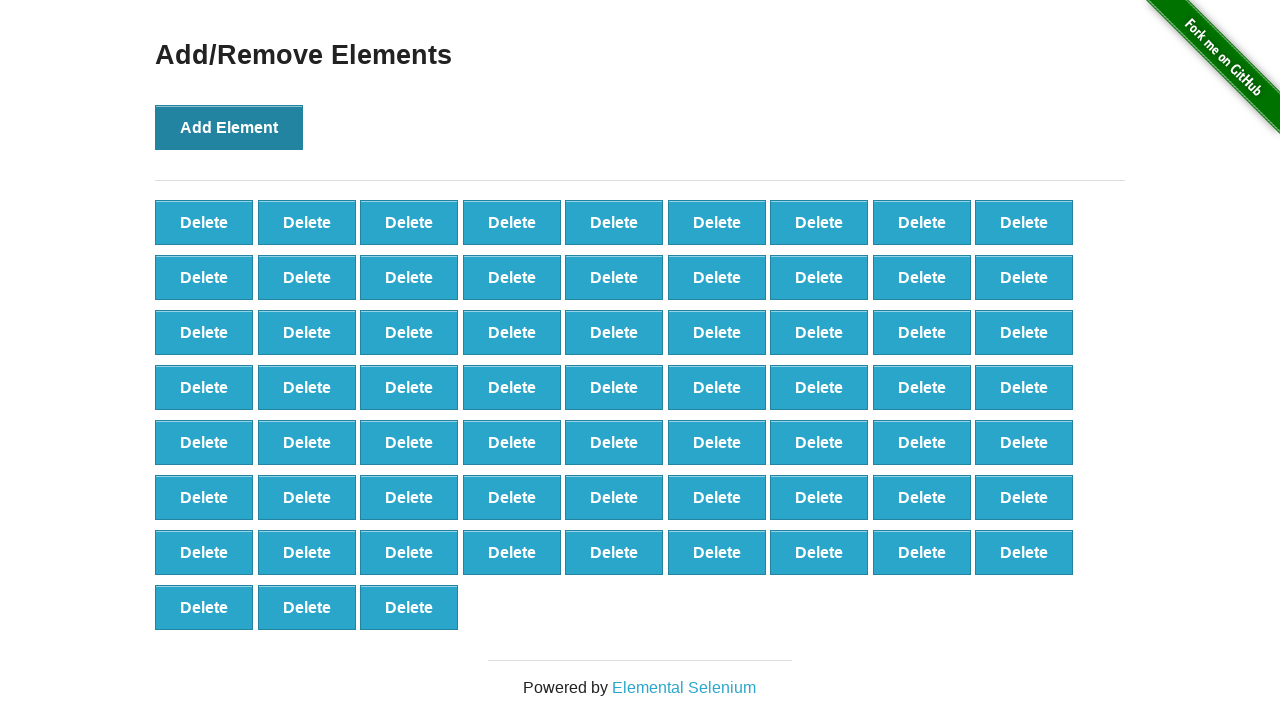

Clicked 'Add Element' button (iteration 67/100) at (229, 127) on button[onclick='addElement()']
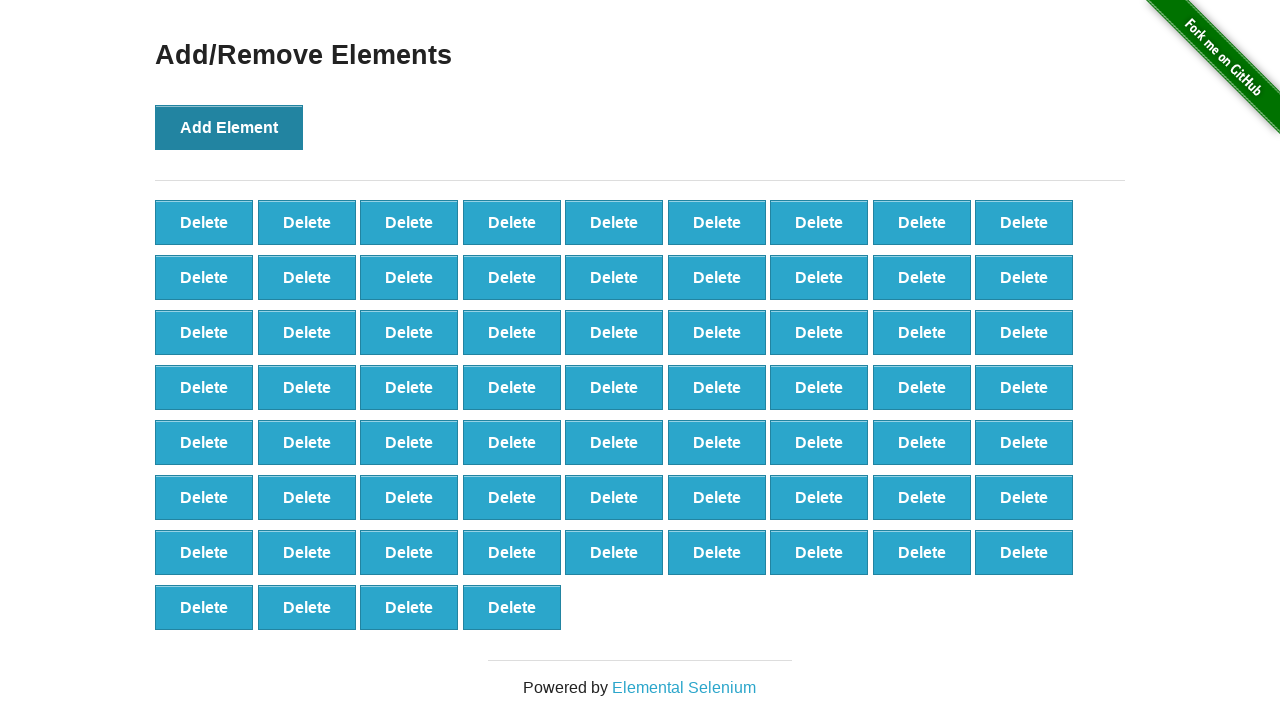

Clicked 'Add Element' button (iteration 68/100) at (229, 127) on button[onclick='addElement()']
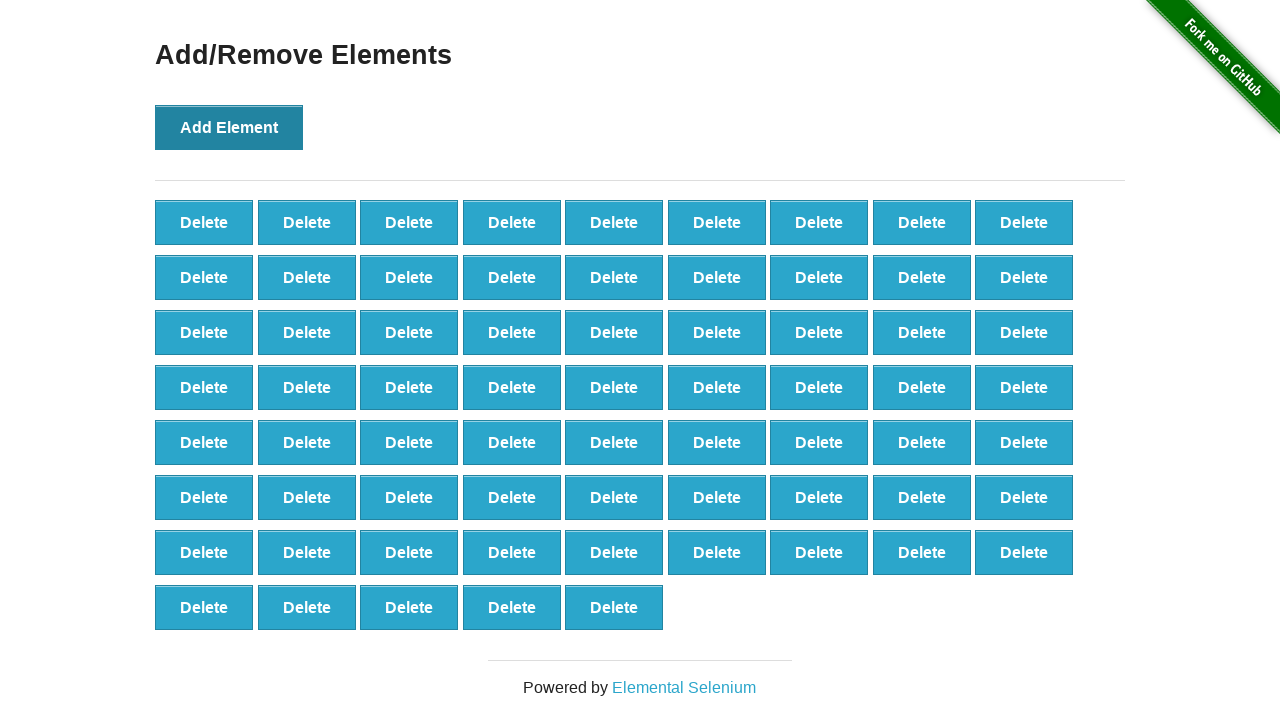

Clicked 'Add Element' button (iteration 69/100) at (229, 127) on button[onclick='addElement()']
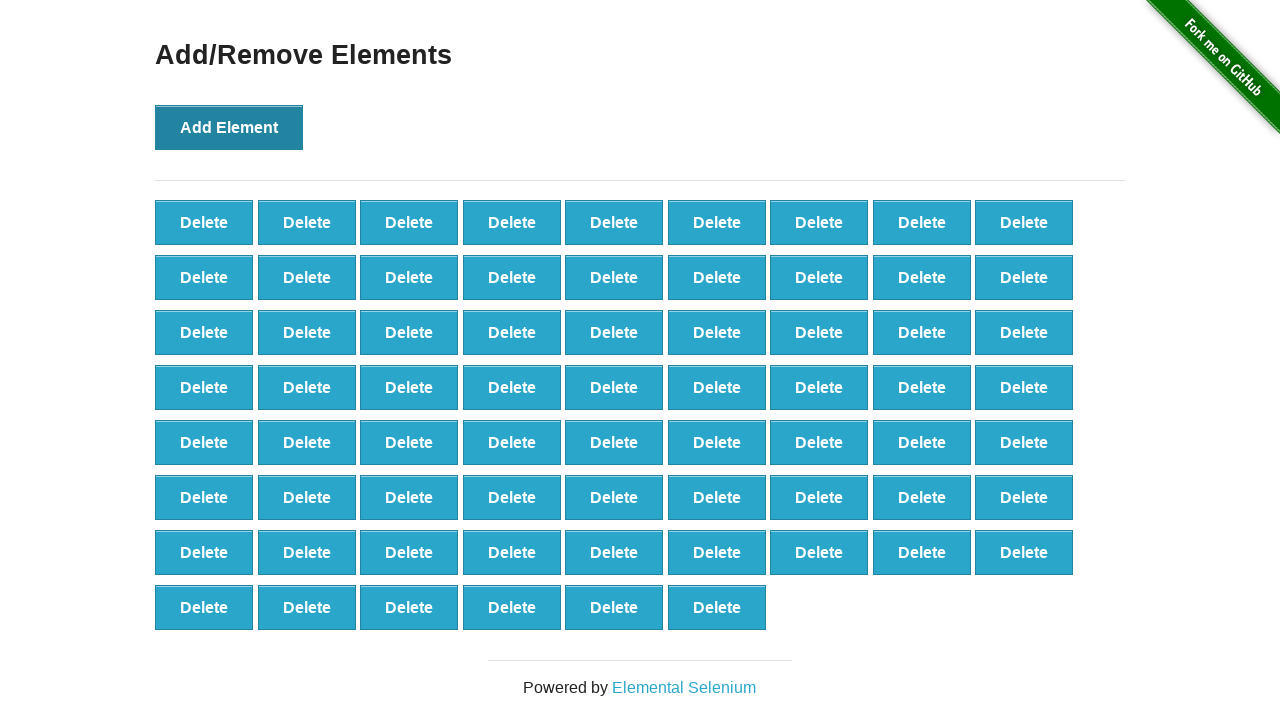

Clicked 'Add Element' button (iteration 70/100) at (229, 127) on button[onclick='addElement()']
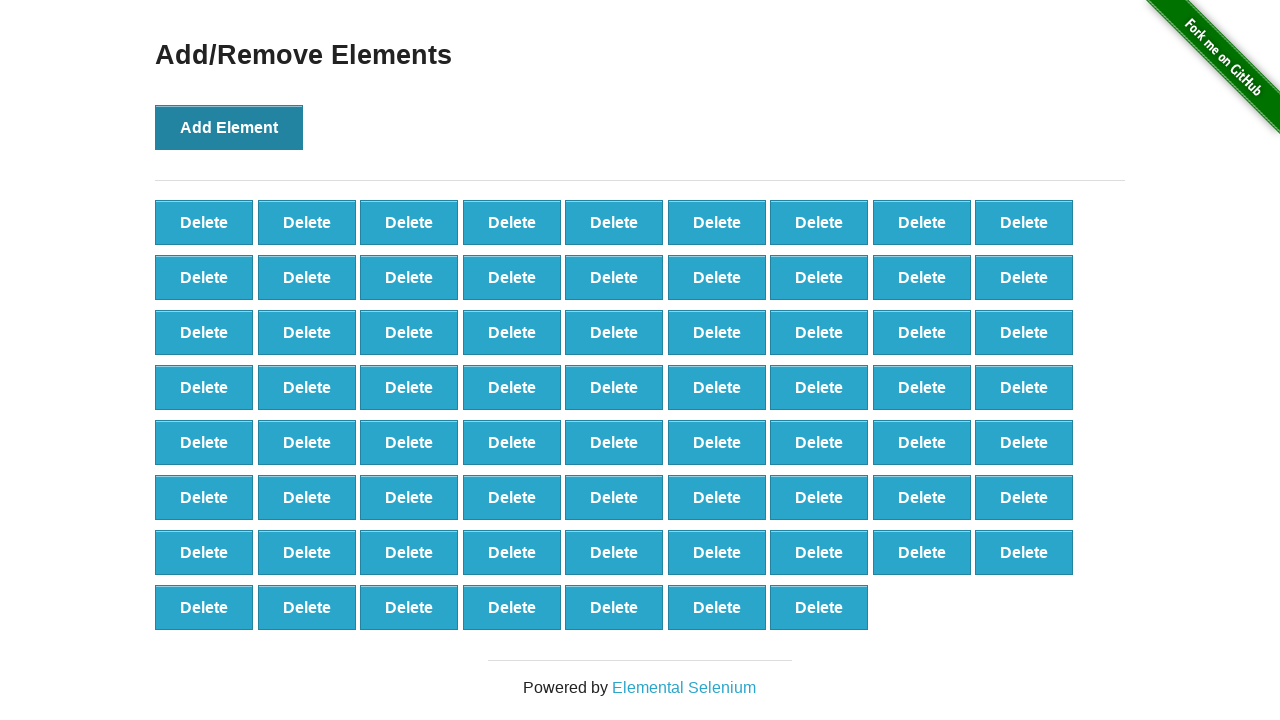

Clicked 'Add Element' button (iteration 71/100) at (229, 127) on button[onclick='addElement()']
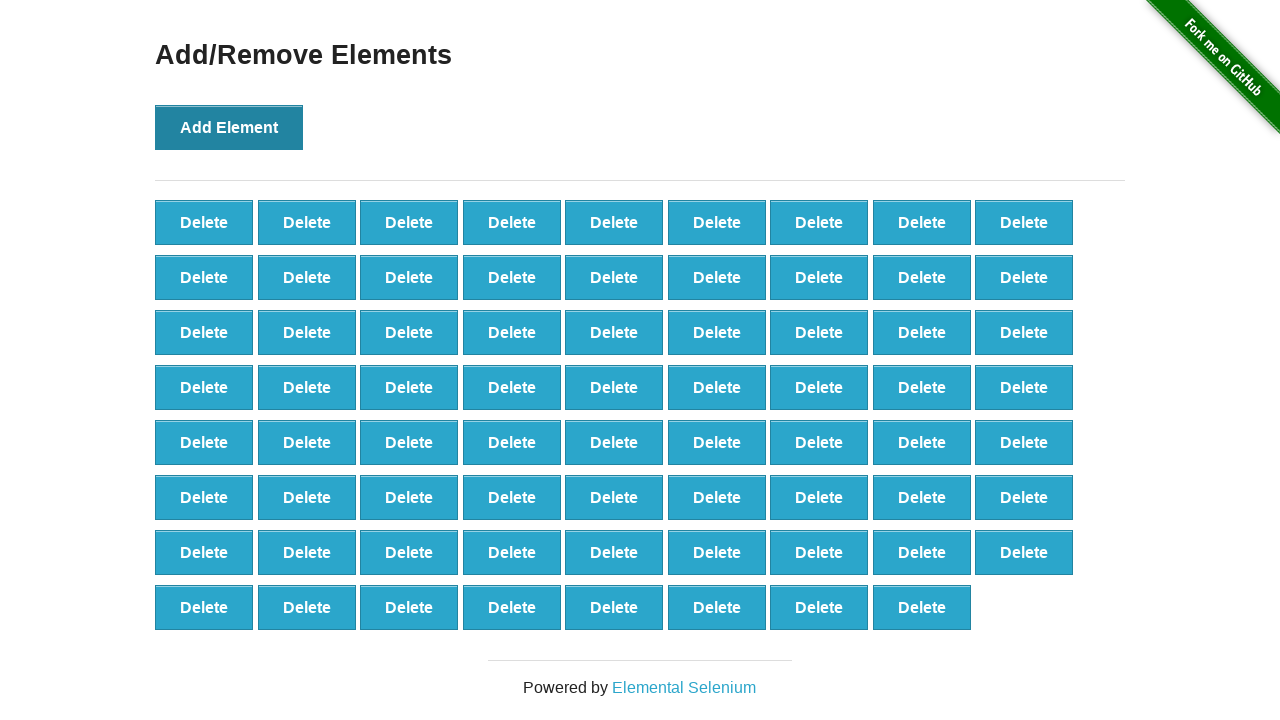

Clicked 'Add Element' button (iteration 72/100) at (229, 127) on button[onclick='addElement()']
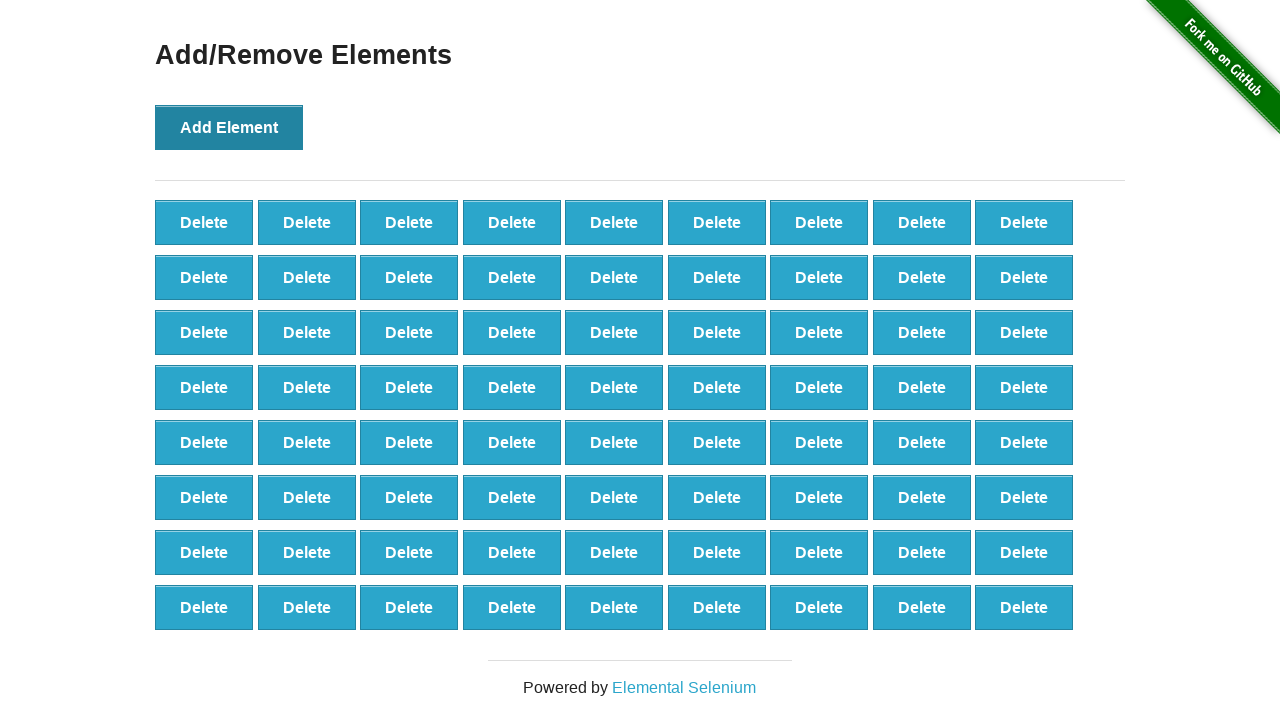

Clicked 'Add Element' button (iteration 73/100) at (229, 127) on button[onclick='addElement()']
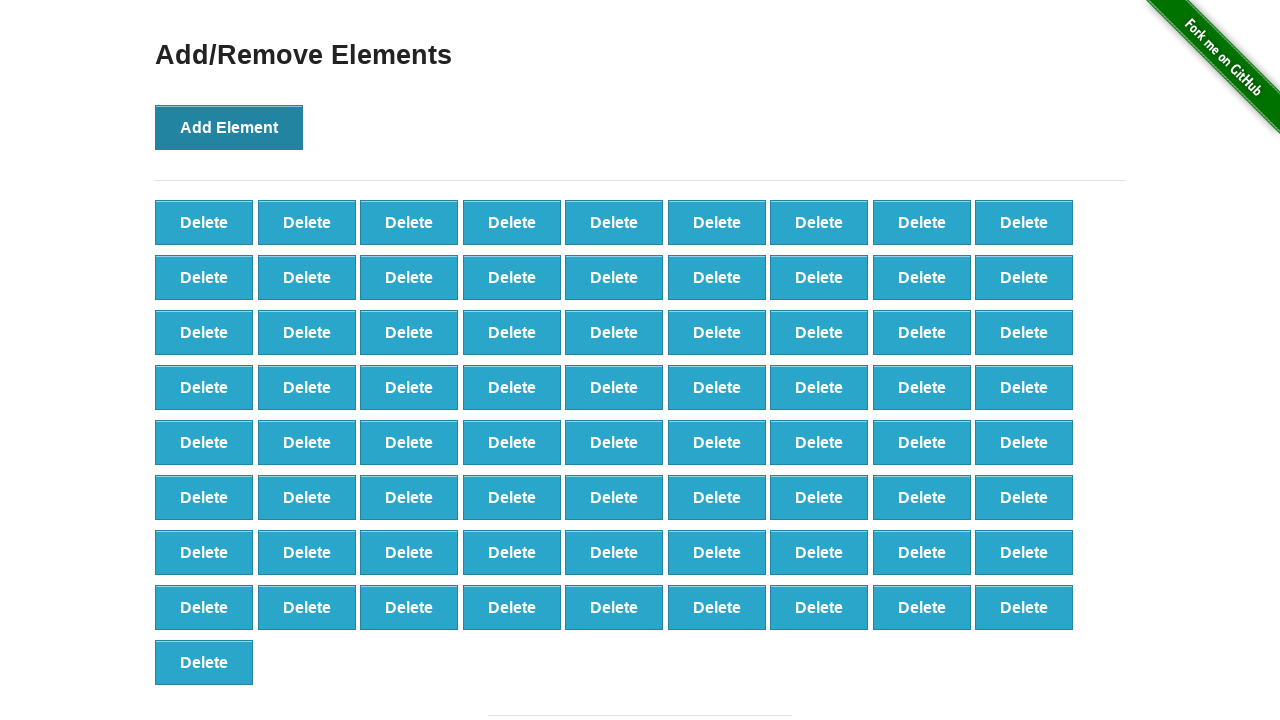

Clicked 'Add Element' button (iteration 74/100) at (229, 127) on button[onclick='addElement()']
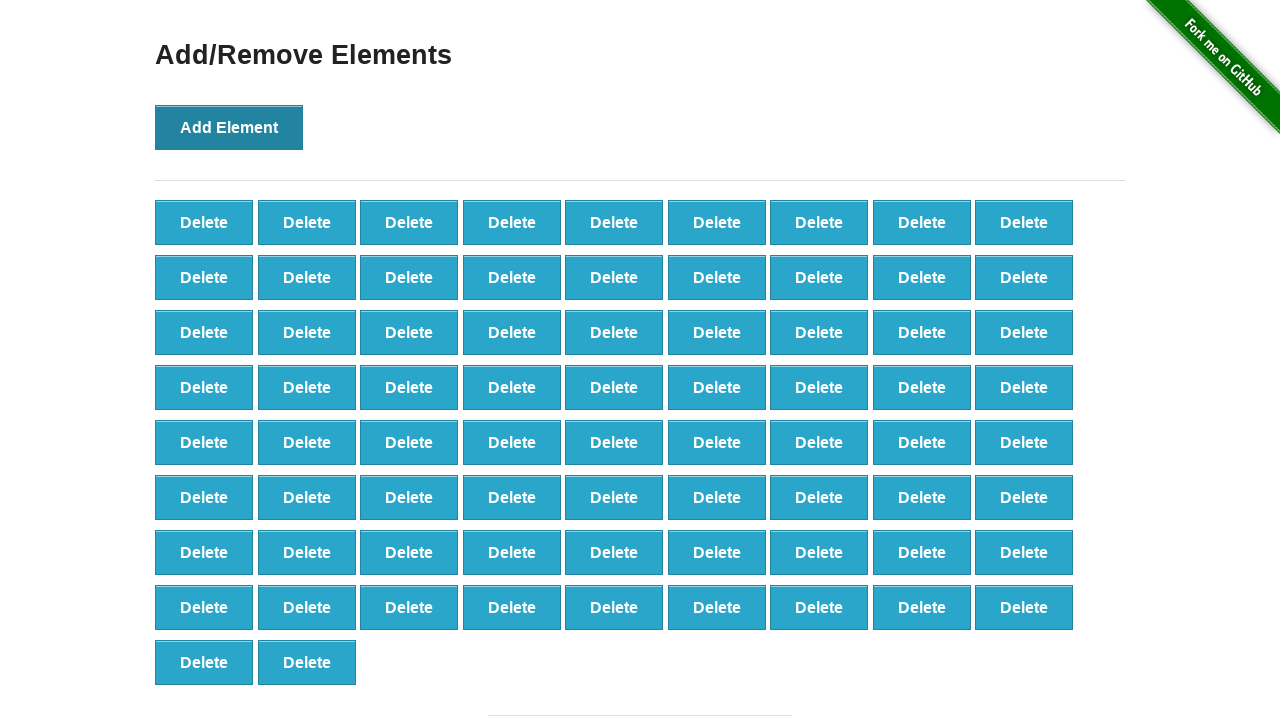

Clicked 'Add Element' button (iteration 75/100) at (229, 127) on button[onclick='addElement()']
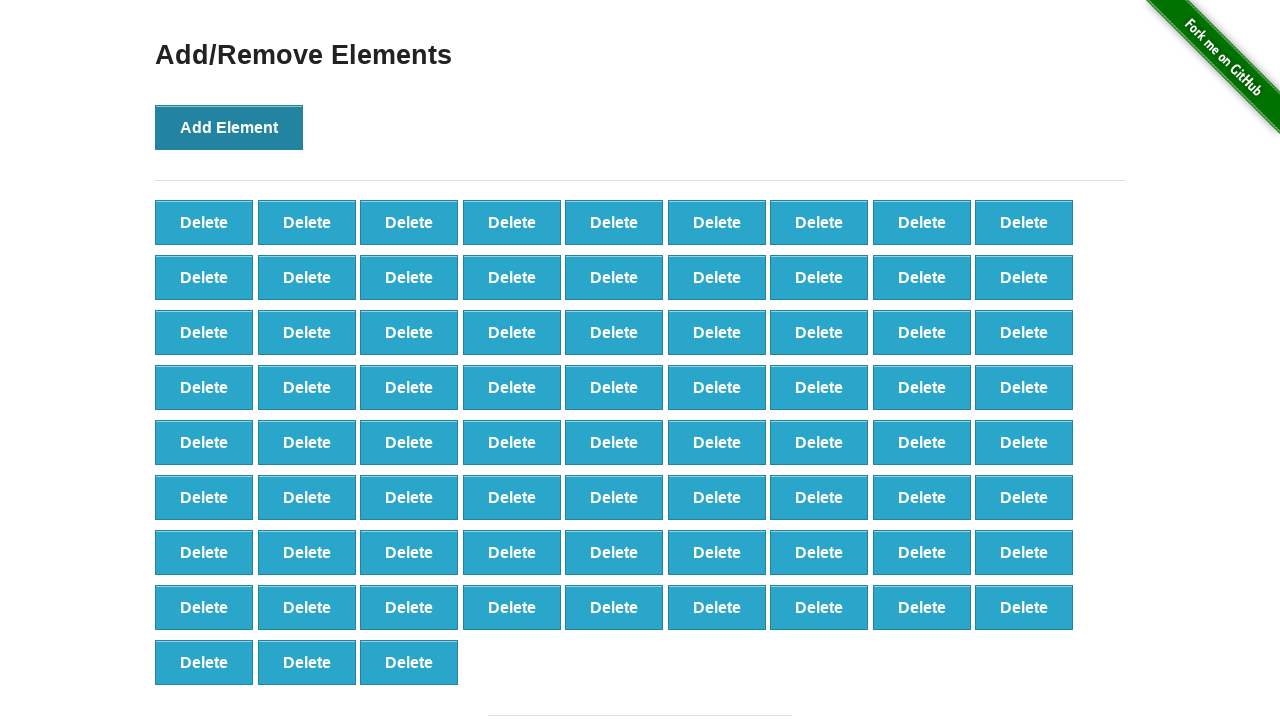

Clicked 'Add Element' button (iteration 76/100) at (229, 127) on button[onclick='addElement()']
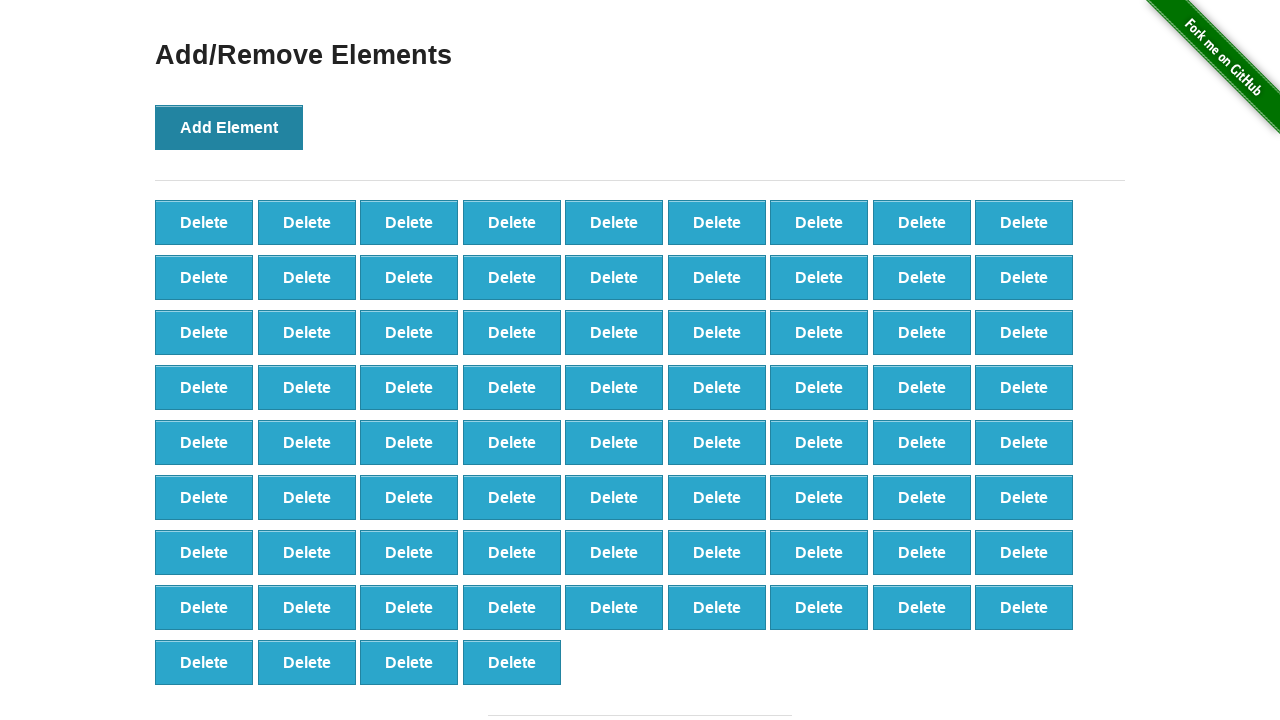

Clicked 'Add Element' button (iteration 77/100) at (229, 127) on button[onclick='addElement()']
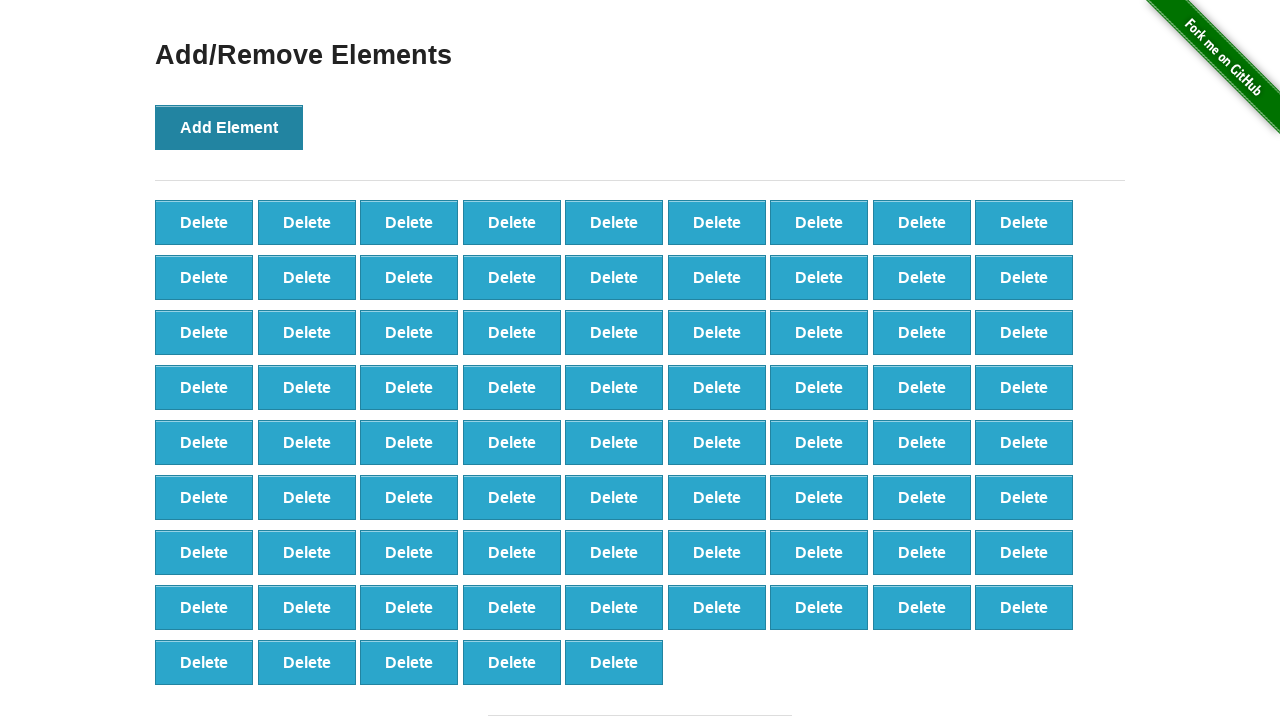

Clicked 'Add Element' button (iteration 78/100) at (229, 127) on button[onclick='addElement()']
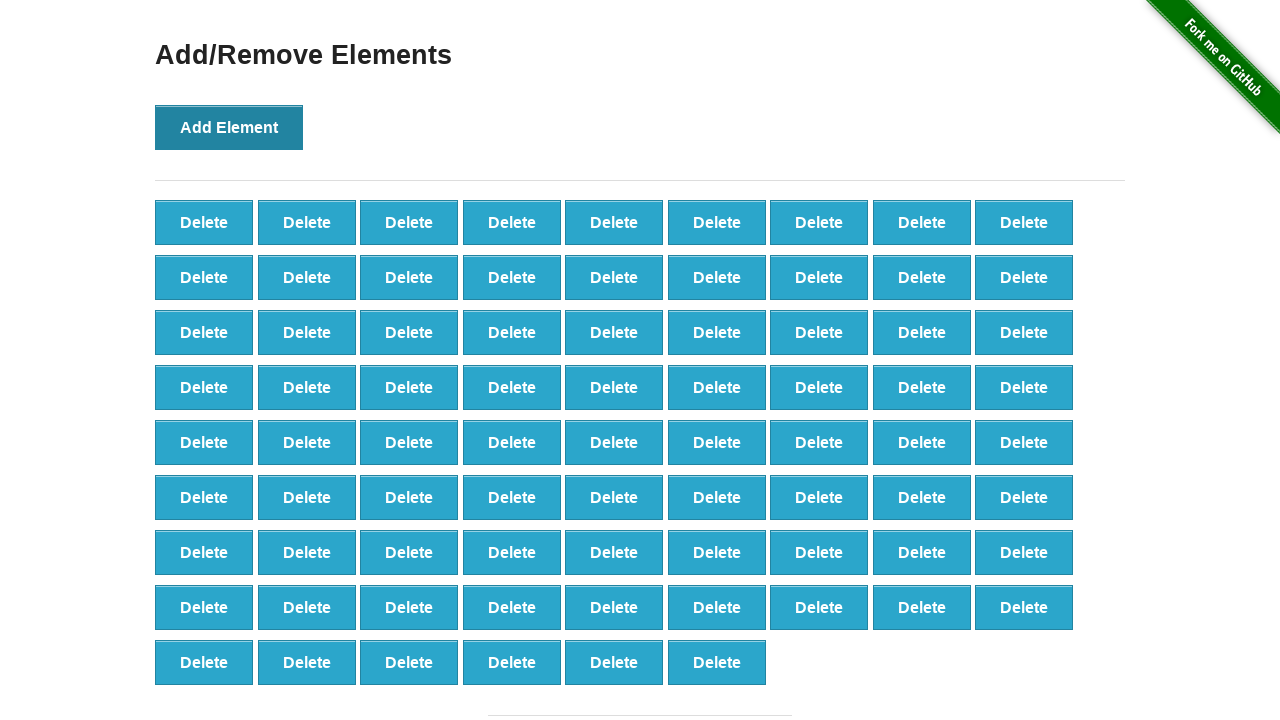

Clicked 'Add Element' button (iteration 79/100) at (229, 127) on button[onclick='addElement()']
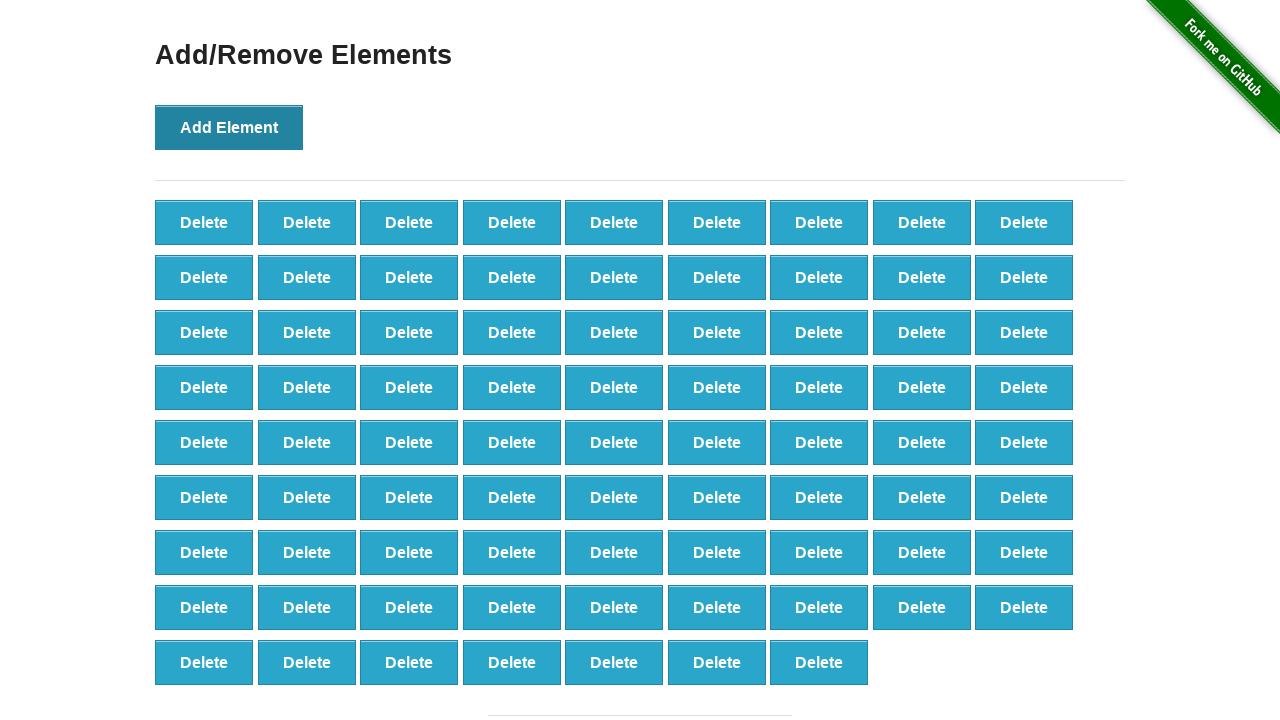

Clicked 'Add Element' button (iteration 80/100) at (229, 127) on button[onclick='addElement()']
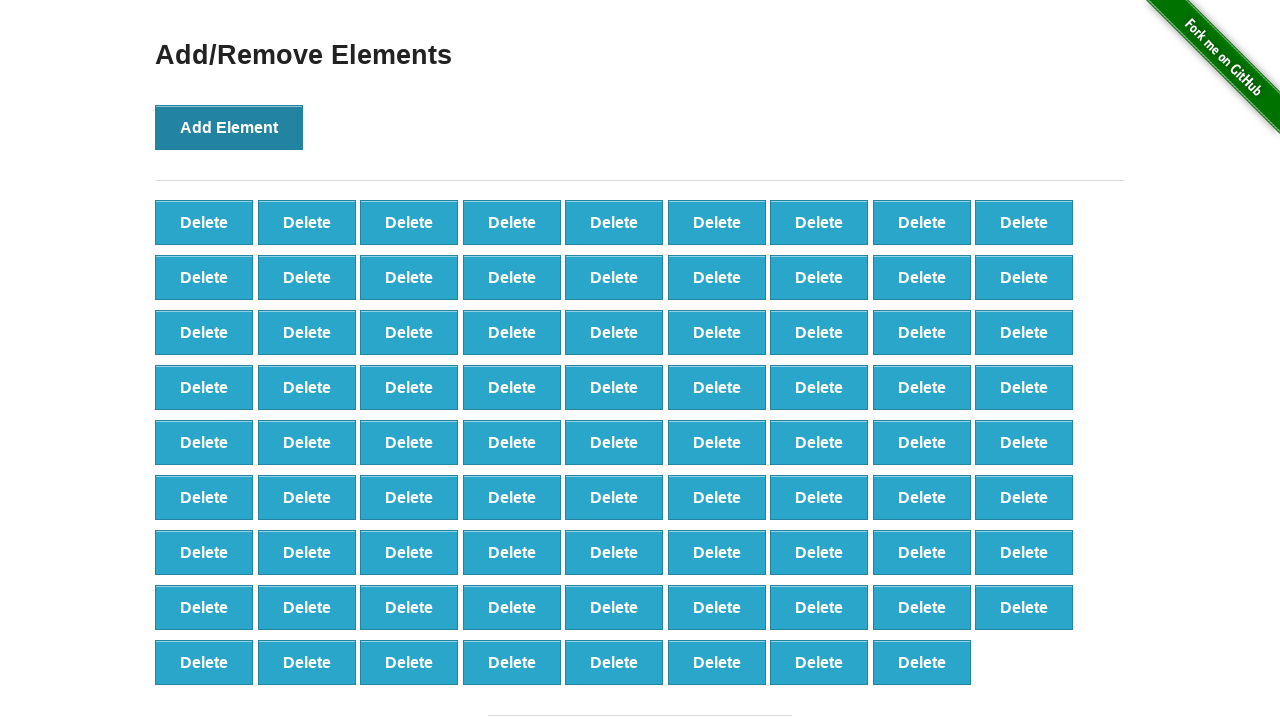

Clicked 'Add Element' button (iteration 81/100) at (229, 127) on button[onclick='addElement()']
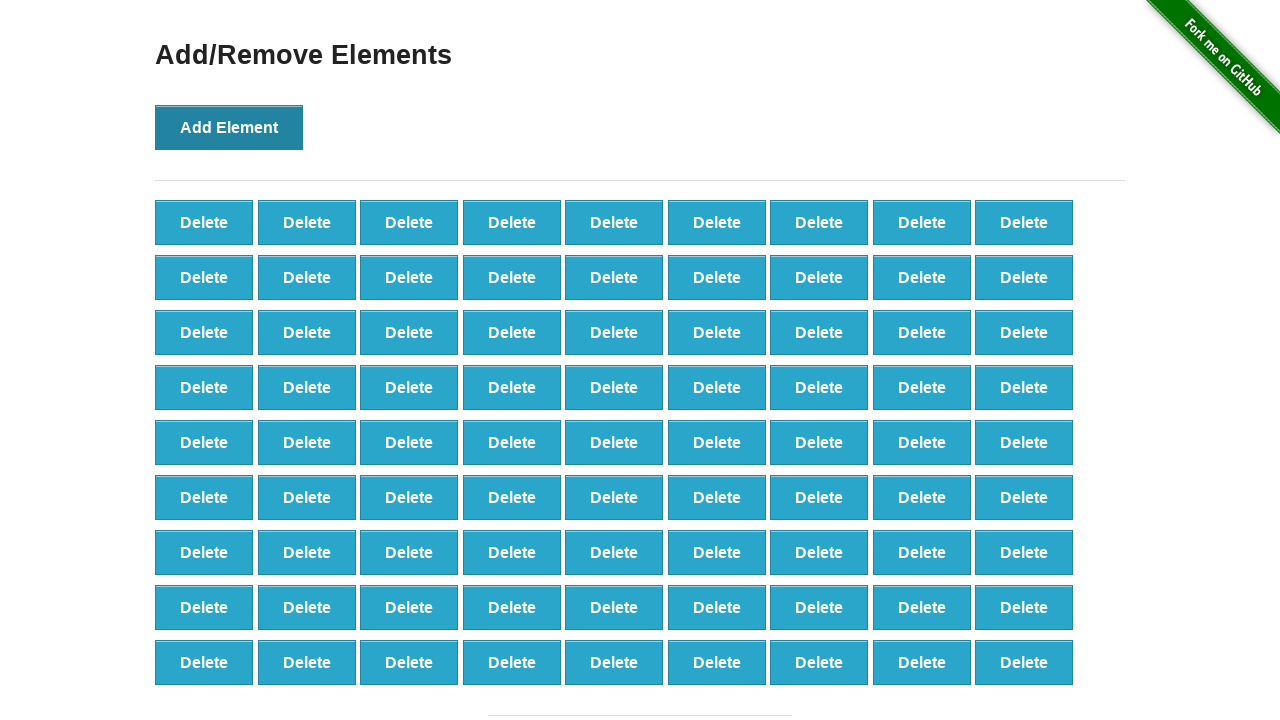

Clicked 'Add Element' button (iteration 82/100) at (229, 127) on button[onclick='addElement()']
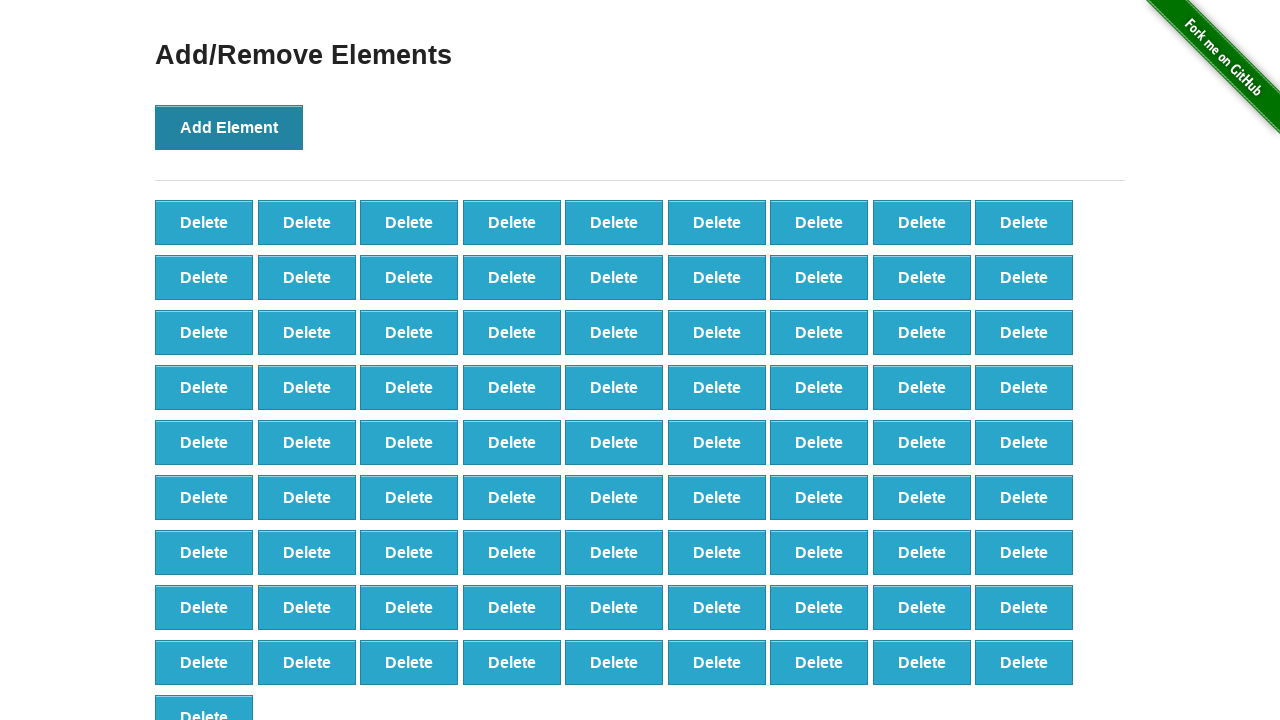

Clicked 'Add Element' button (iteration 83/100) at (229, 127) on button[onclick='addElement()']
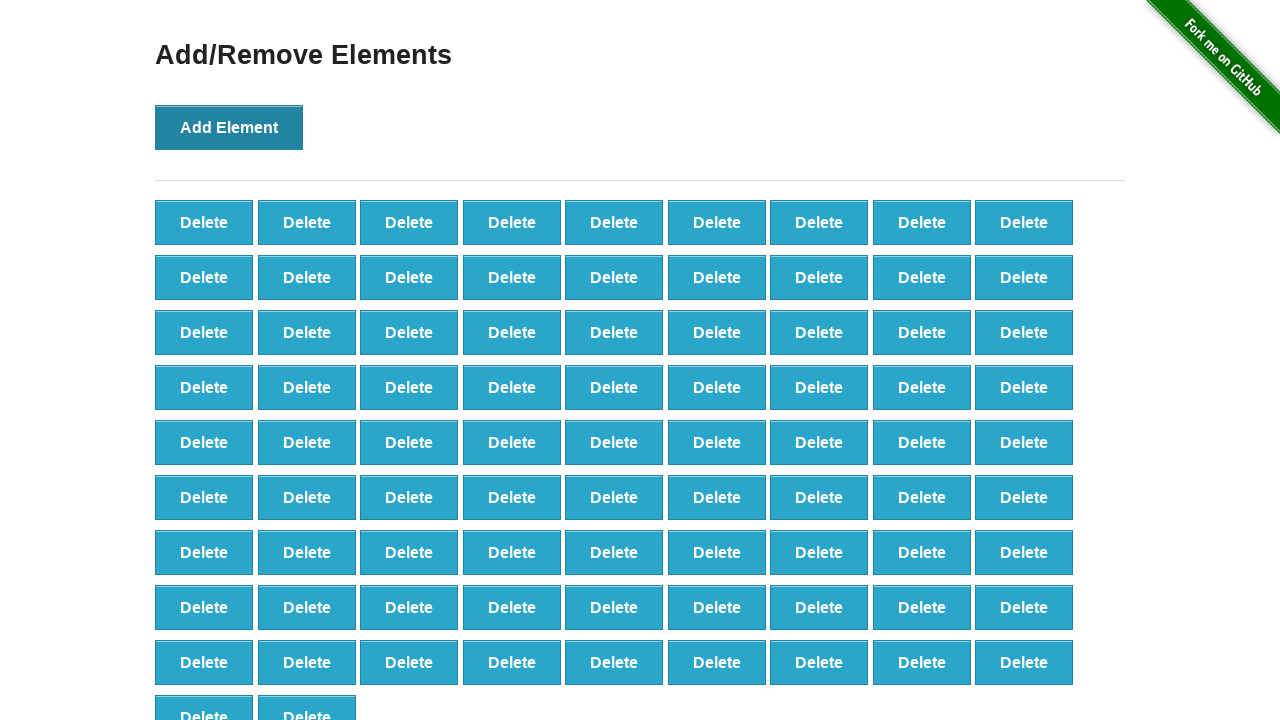

Clicked 'Add Element' button (iteration 84/100) at (229, 127) on button[onclick='addElement()']
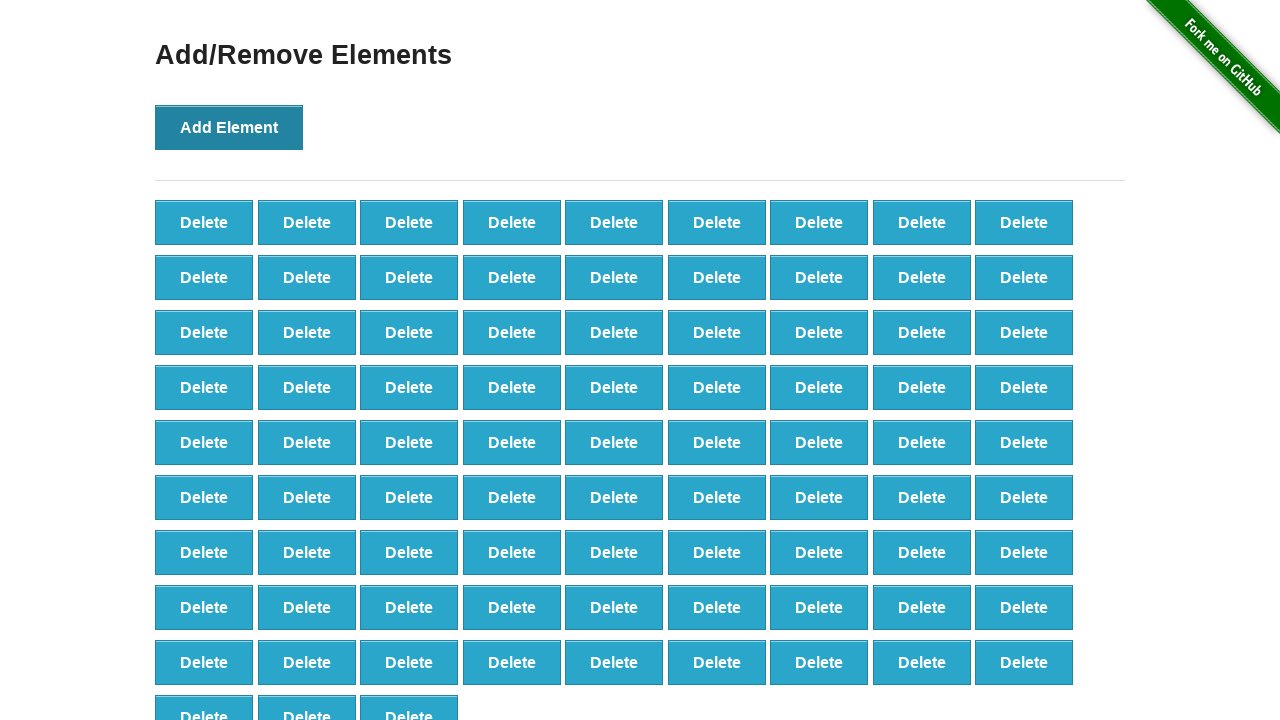

Clicked 'Add Element' button (iteration 85/100) at (229, 127) on button[onclick='addElement()']
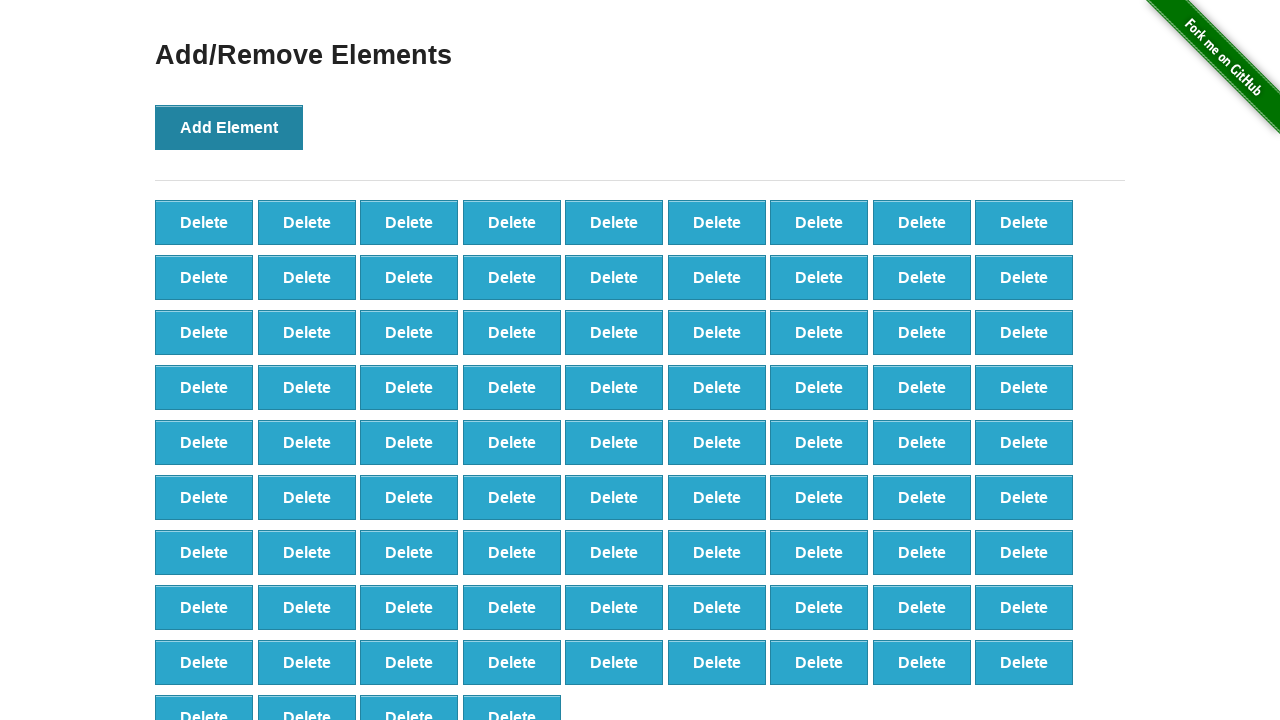

Clicked 'Add Element' button (iteration 86/100) at (229, 127) on button[onclick='addElement()']
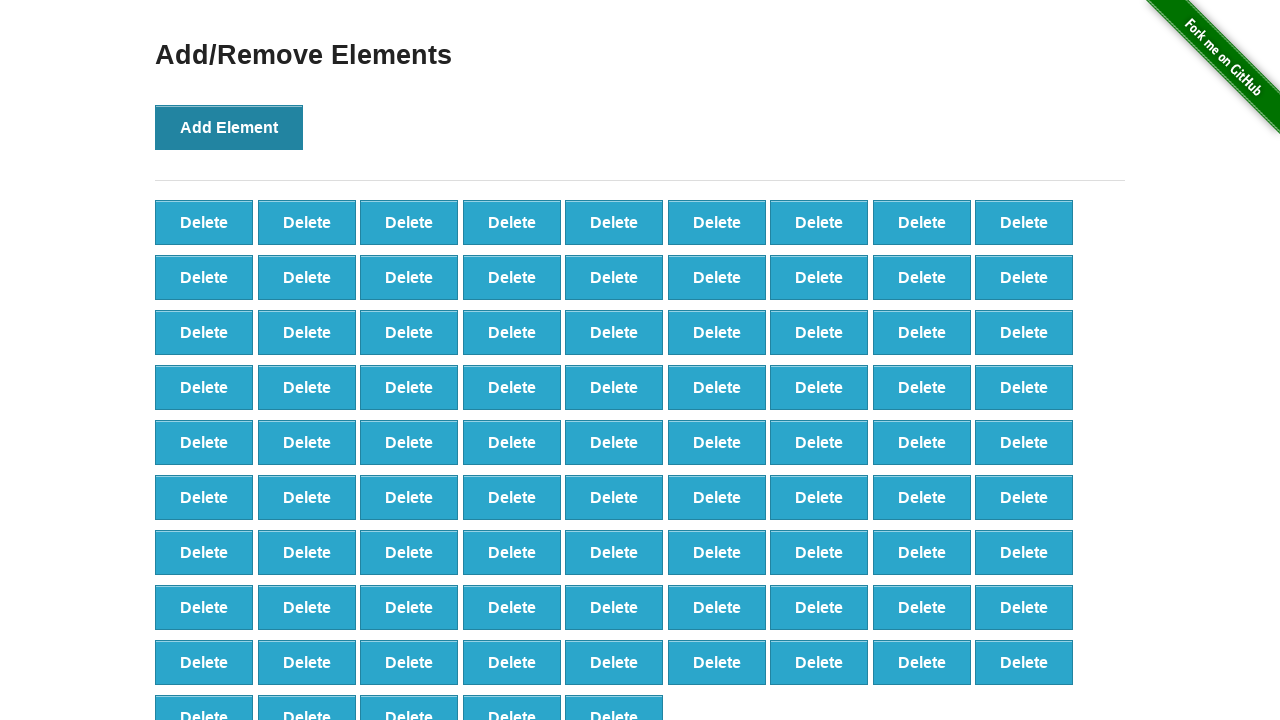

Clicked 'Add Element' button (iteration 87/100) at (229, 127) on button[onclick='addElement()']
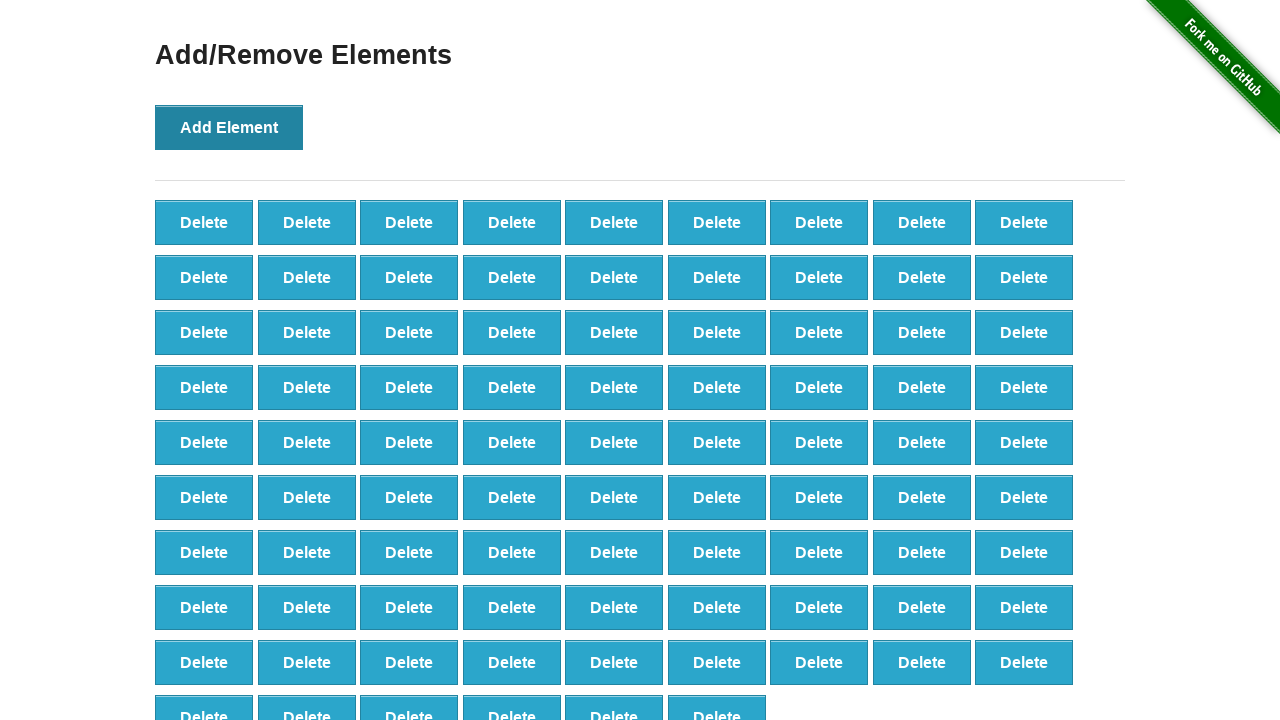

Clicked 'Add Element' button (iteration 88/100) at (229, 127) on button[onclick='addElement()']
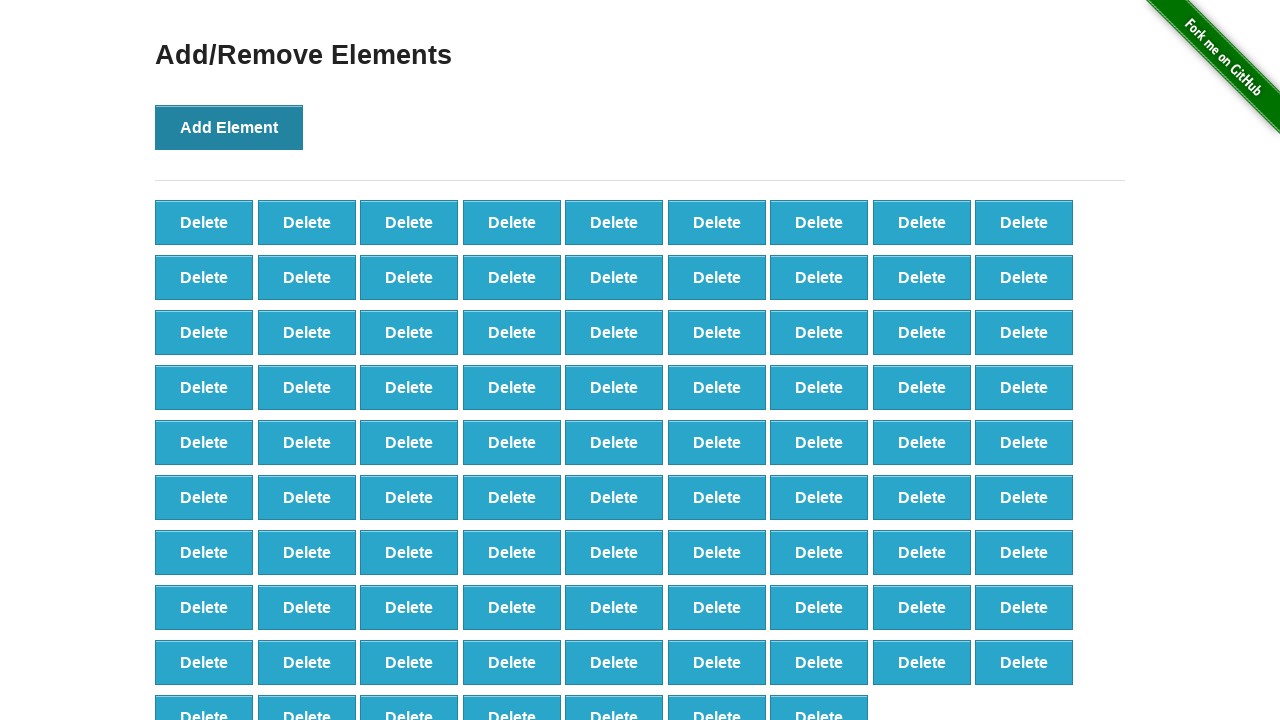

Clicked 'Add Element' button (iteration 89/100) at (229, 127) on button[onclick='addElement()']
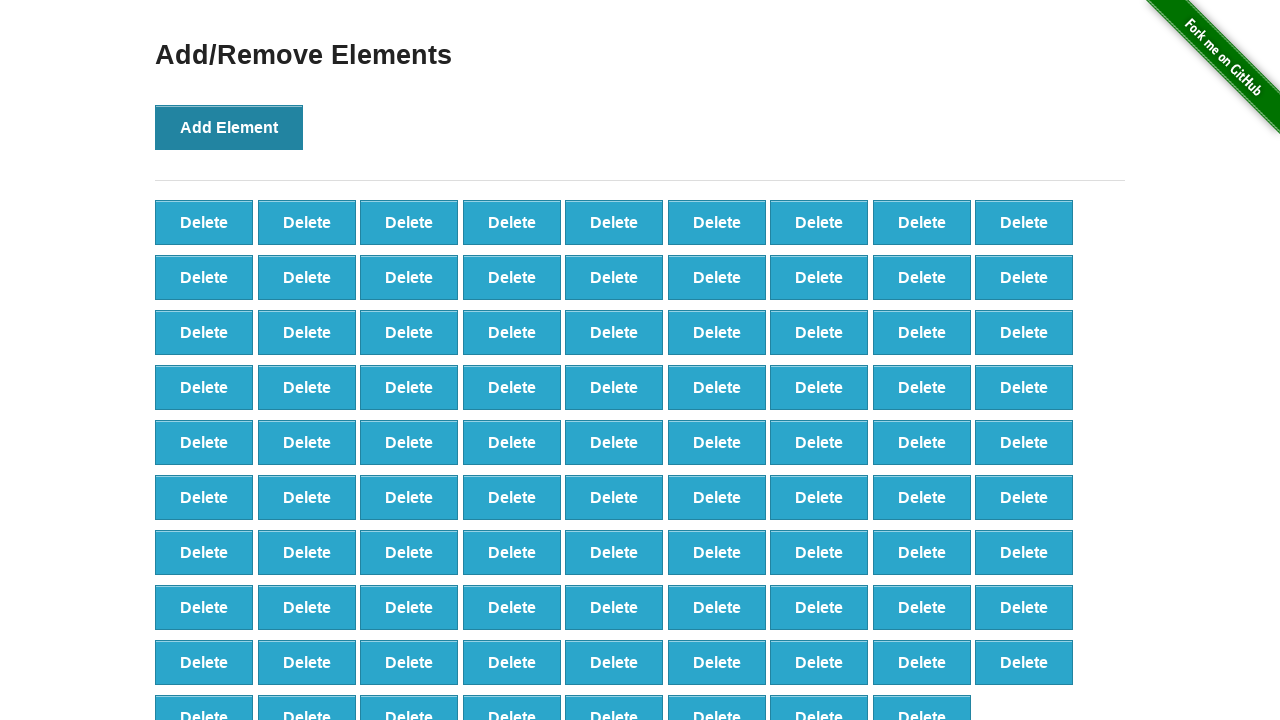

Clicked 'Add Element' button (iteration 90/100) at (229, 127) on button[onclick='addElement()']
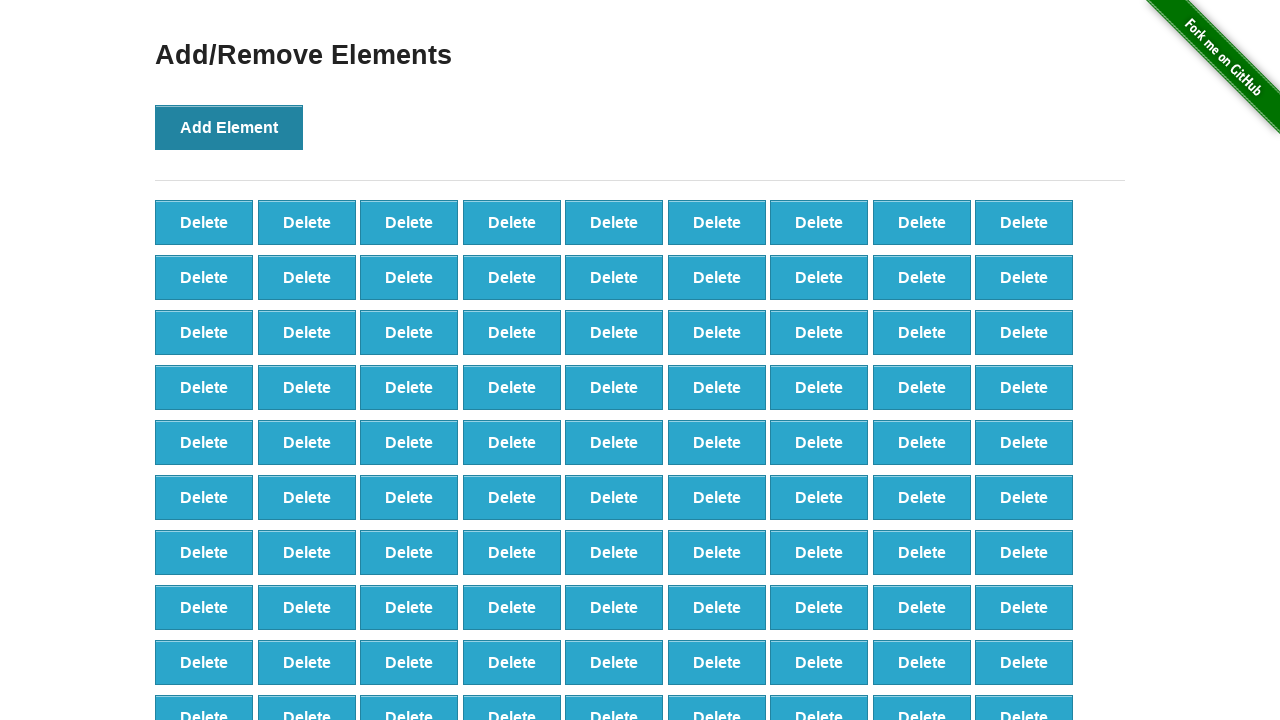

Clicked 'Add Element' button (iteration 91/100) at (229, 127) on button[onclick='addElement()']
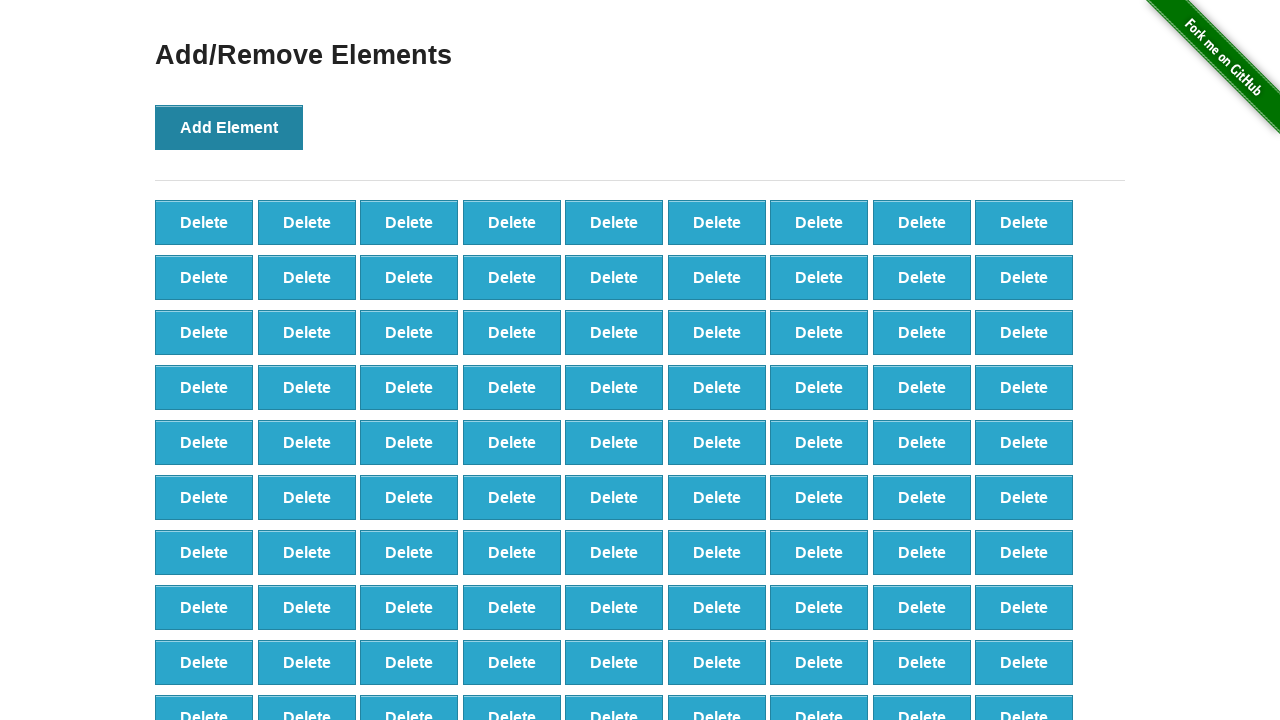

Clicked 'Add Element' button (iteration 92/100) at (229, 127) on button[onclick='addElement()']
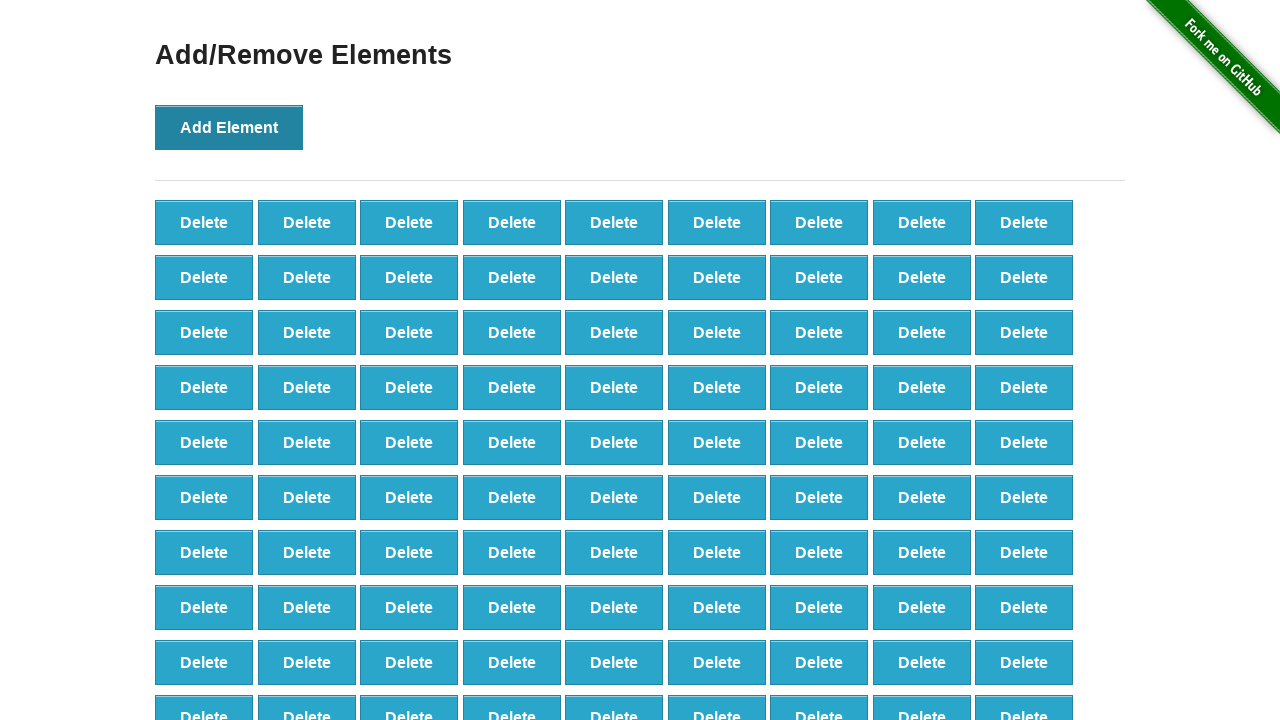

Clicked 'Add Element' button (iteration 93/100) at (229, 127) on button[onclick='addElement()']
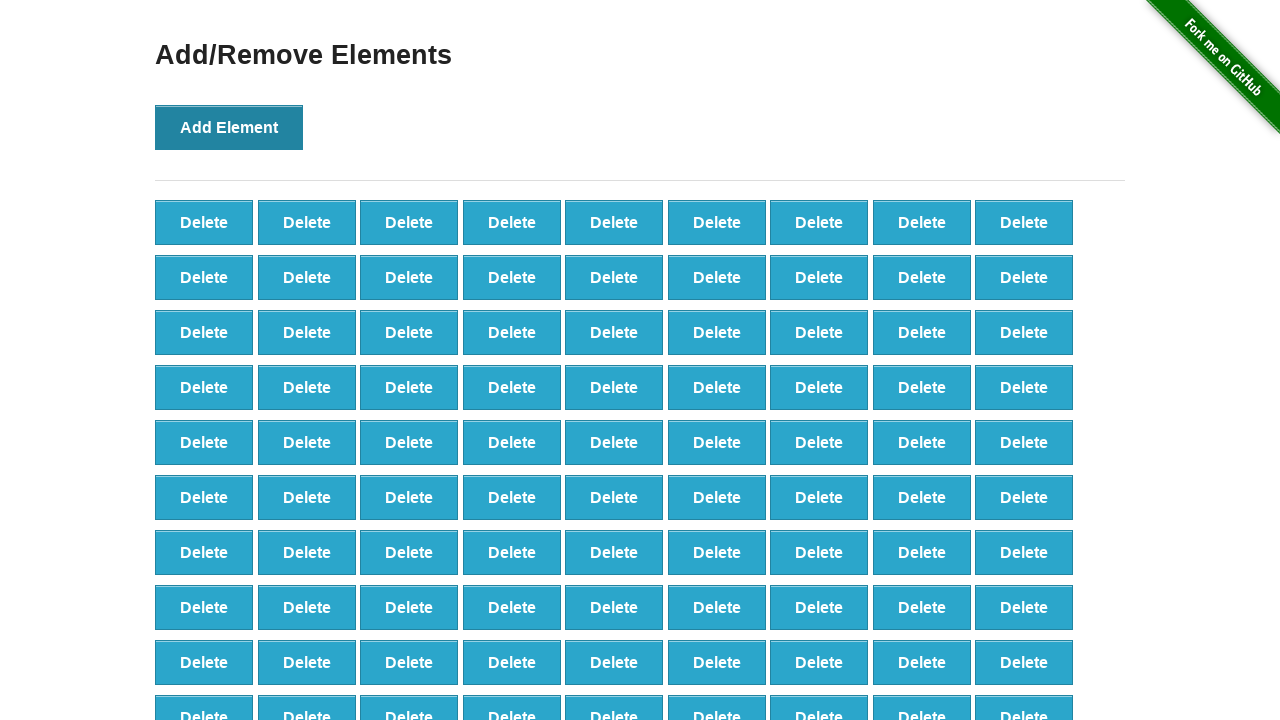

Clicked 'Add Element' button (iteration 94/100) at (229, 127) on button[onclick='addElement()']
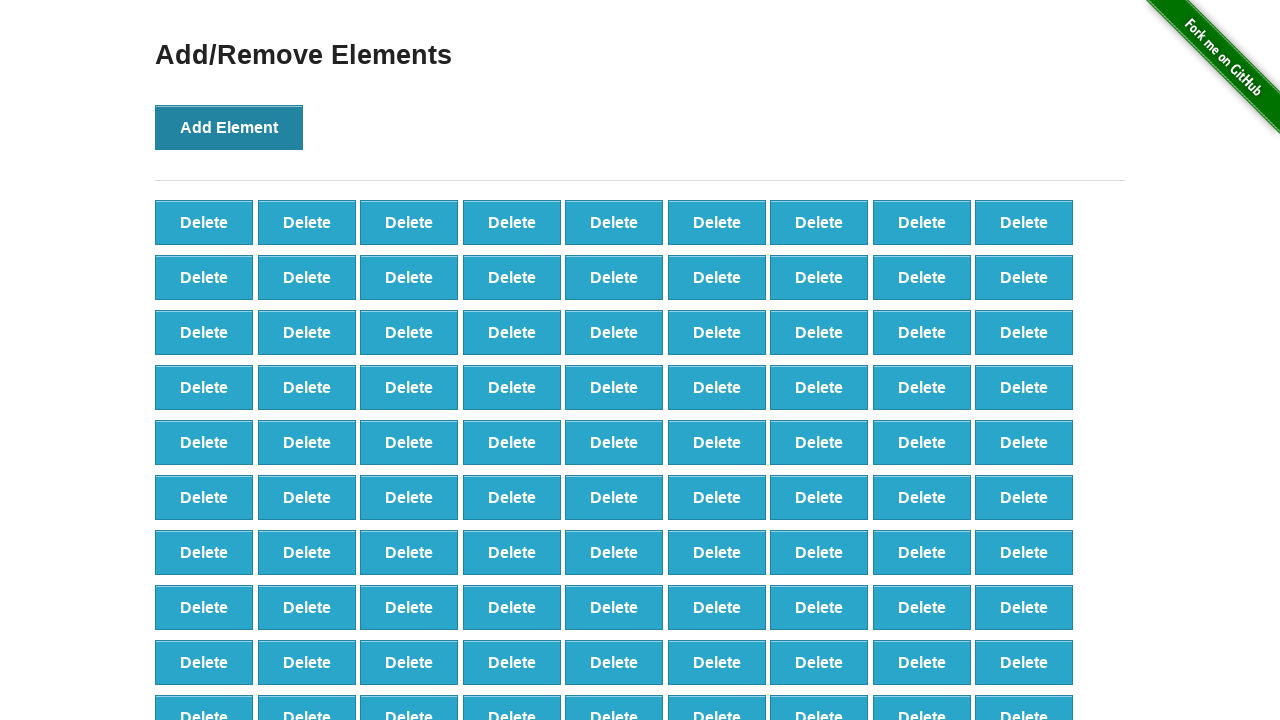

Clicked 'Add Element' button (iteration 95/100) at (229, 127) on button[onclick='addElement()']
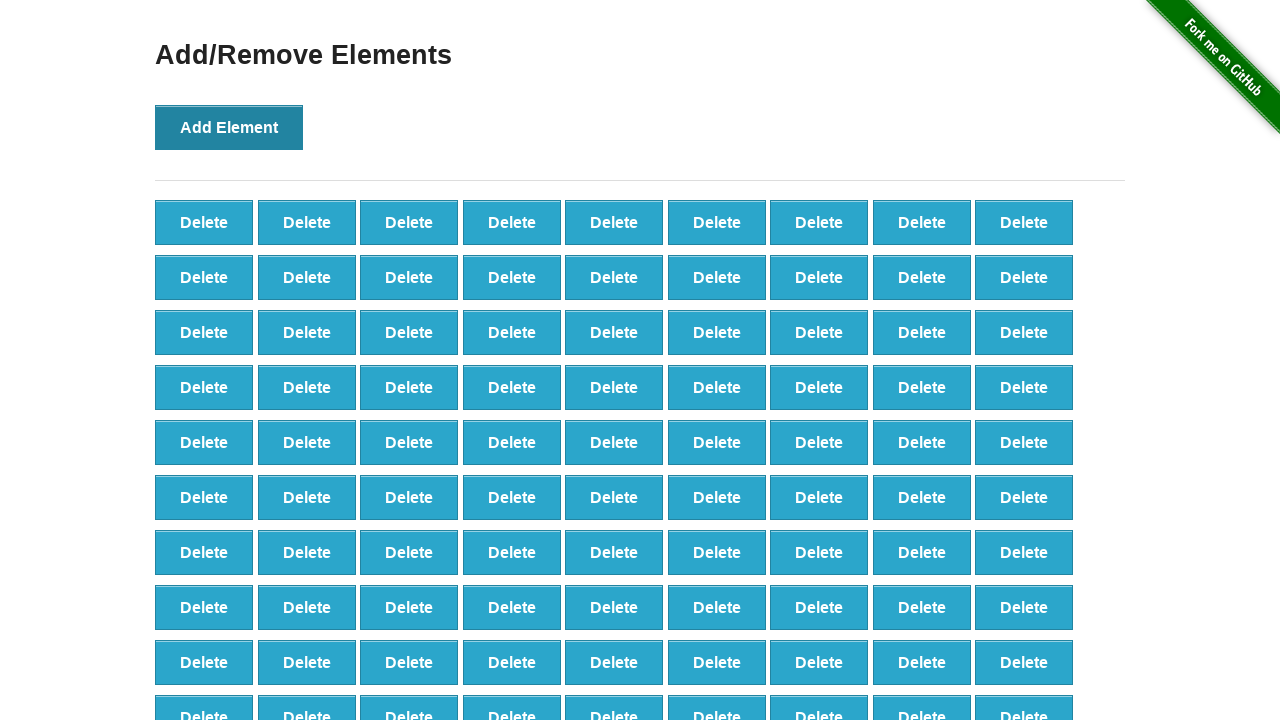

Clicked 'Add Element' button (iteration 96/100) at (229, 127) on button[onclick='addElement()']
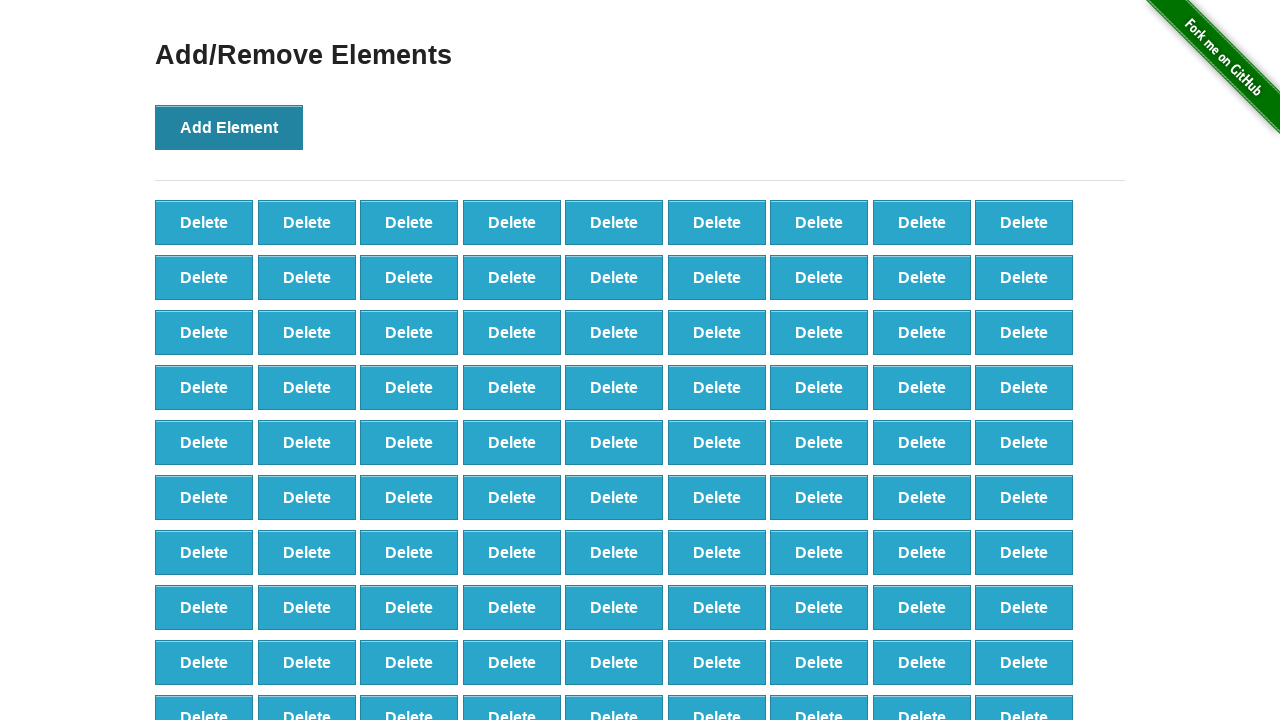

Clicked 'Add Element' button (iteration 97/100) at (229, 127) on button[onclick='addElement()']
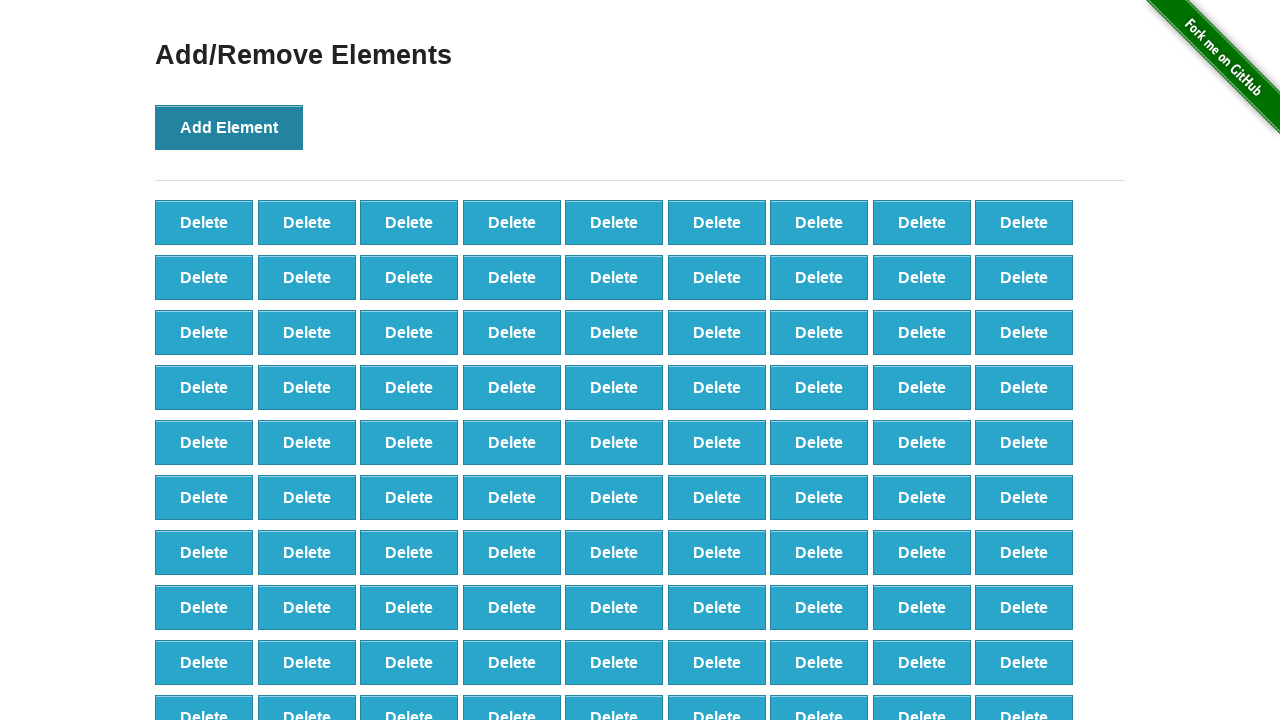

Clicked 'Add Element' button (iteration 98/100) at (229, 127) on button[onclick='addElement()']
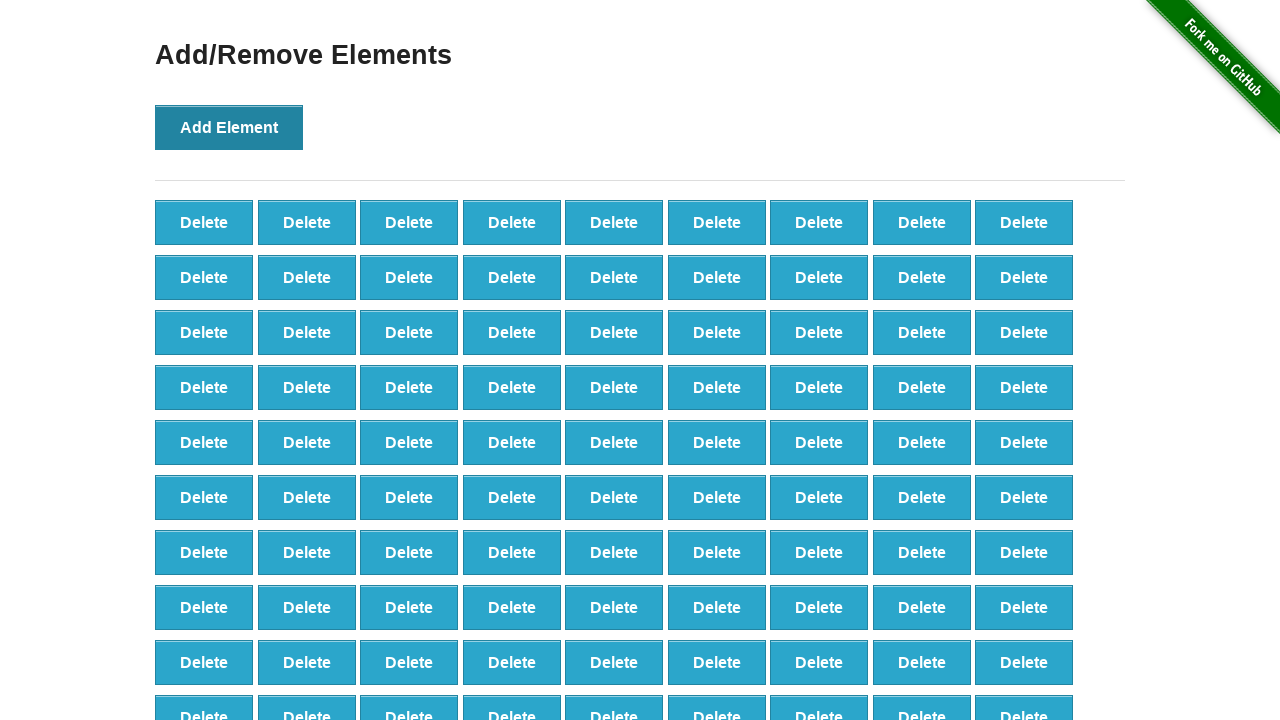

Clicked 'Add Element' button (iteration 99/100) at (229, 127) on button[onclick='addElement()']
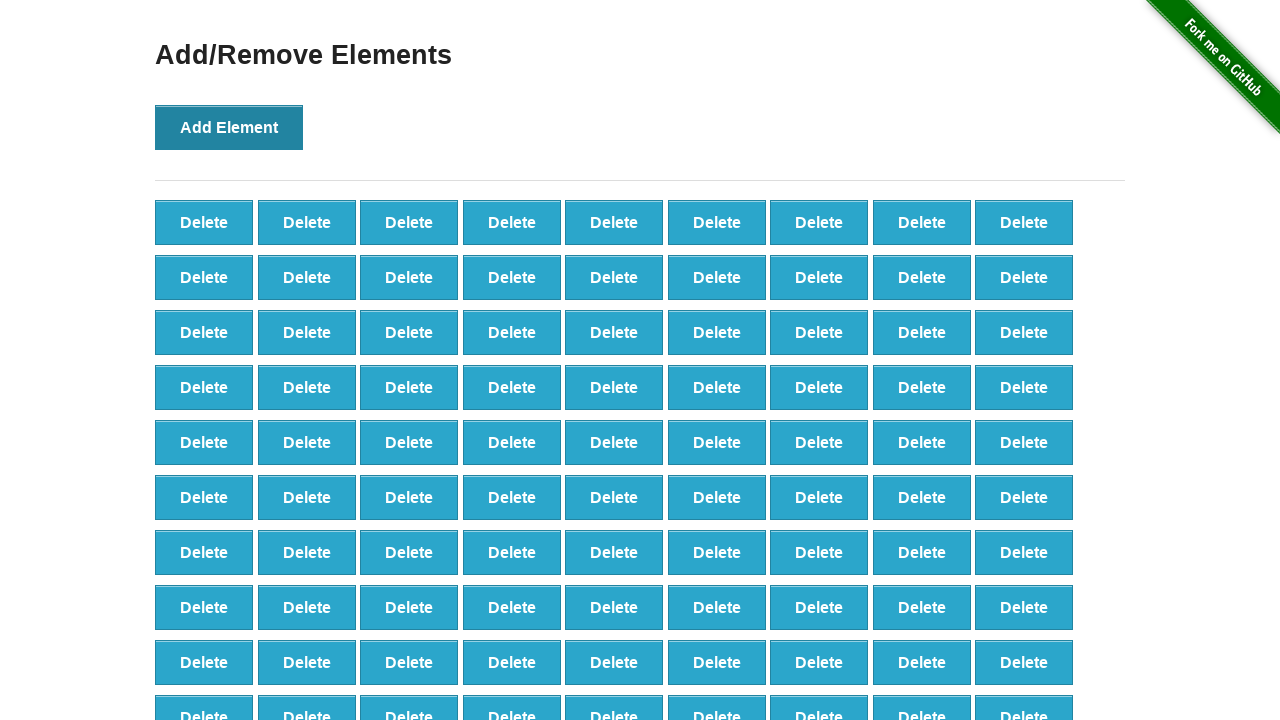

Clicked 'Add Element' button (iteration 100/100) at (229, 127) on button[onclick='addElement()']
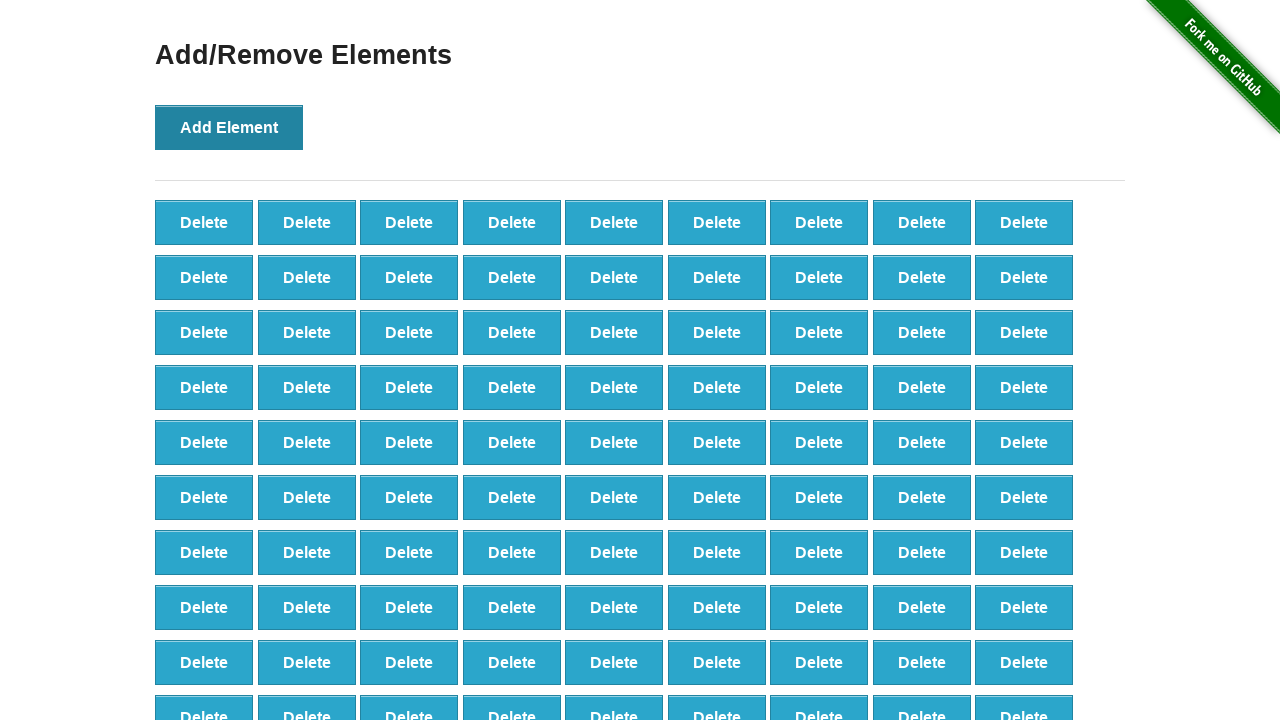

Clicked 'Delete' button (iteration 1/50) at (204, 222) on button[onclick='deleteElement()']
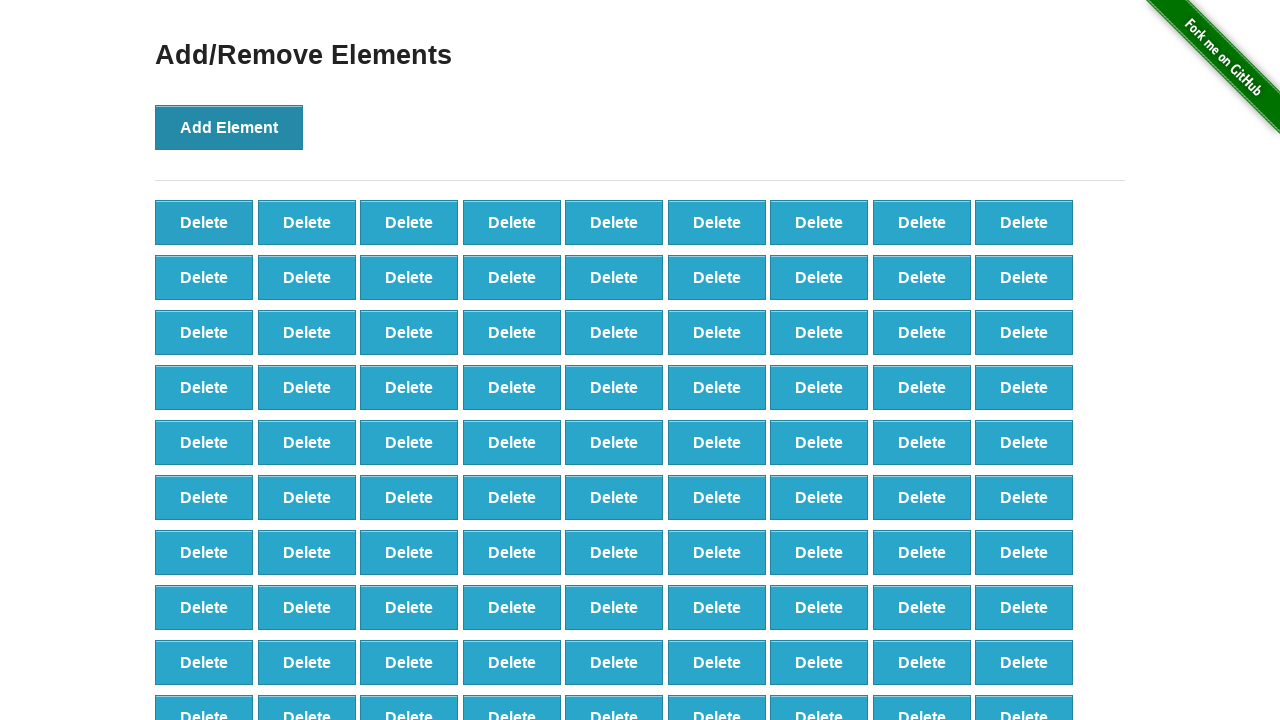

Clicked 'Delete' button (iteration 2/50) at (204, 222) on button[onclick='deleteElement()']
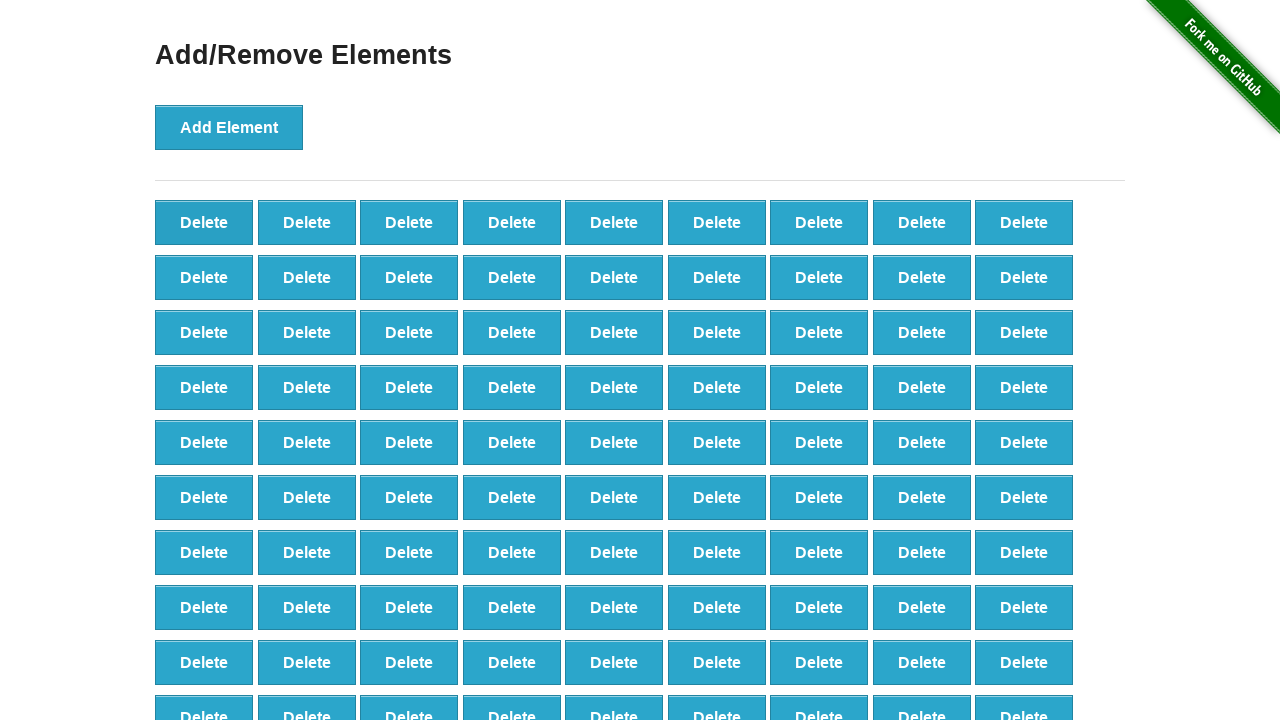

Clicked 'Delete' button (iteration 3/50) at (204, 222) on button[onclick='deleteElement()']
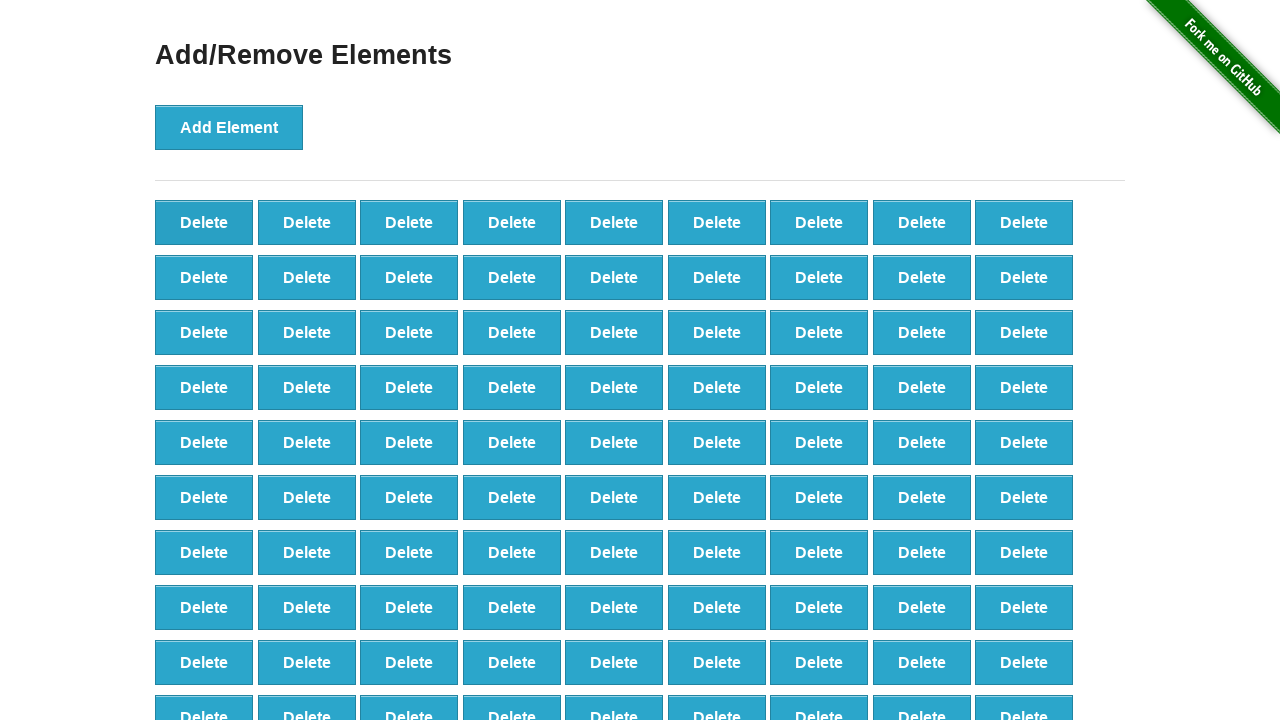

Clicked 'Delete' button (iteration 4/50) at (204, 222) on button[onclick='deleteElement()']
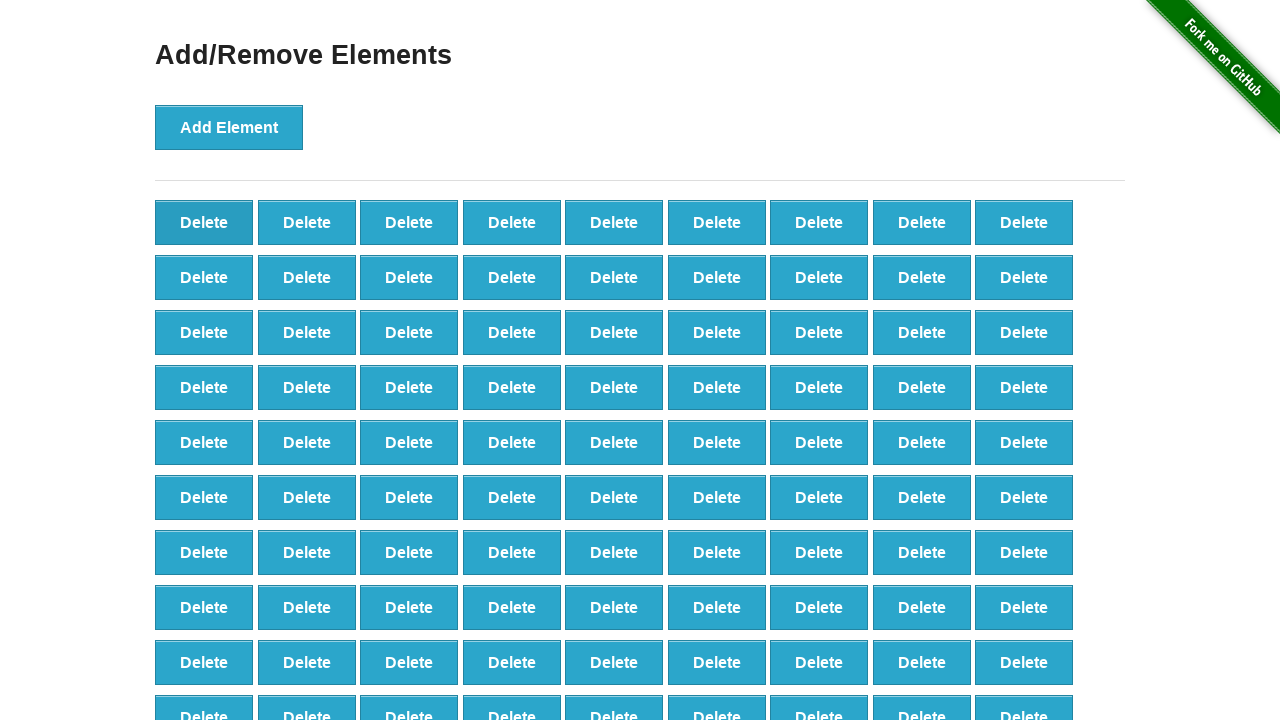

Clicked 'Delete' button (iteration 5/50) at (204, 222) on button[onclick='deleteElement()']
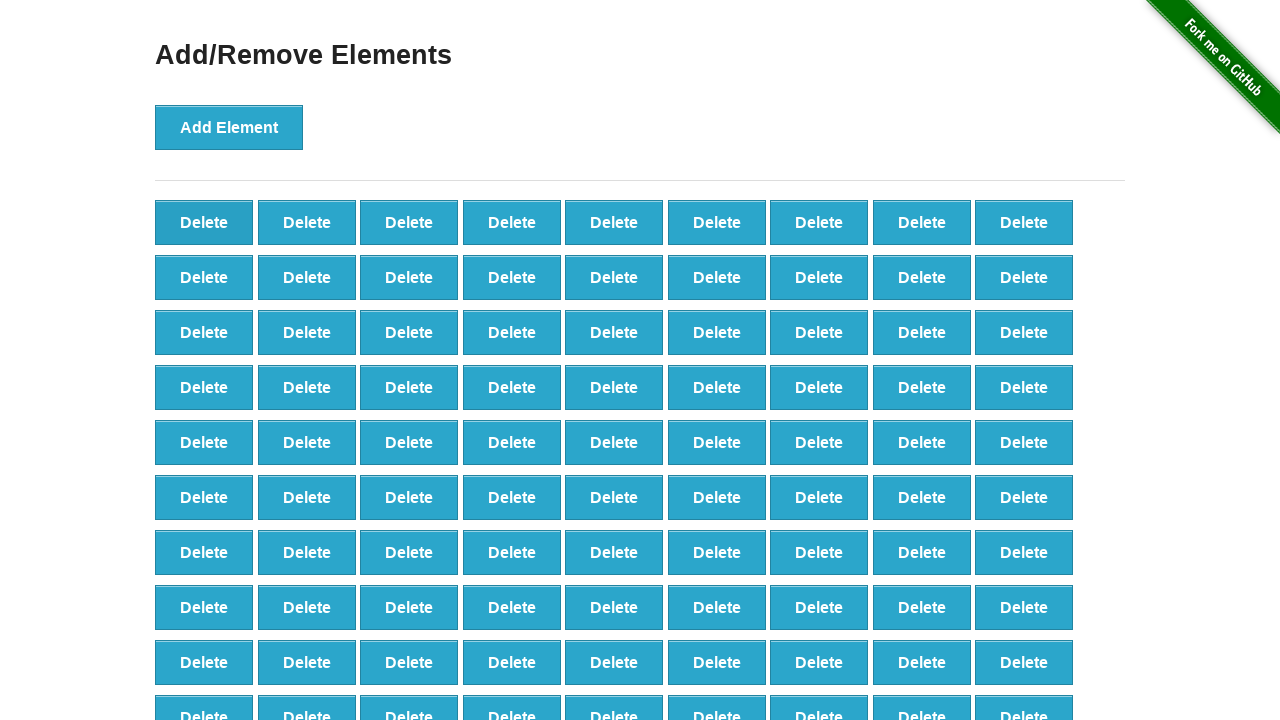

Clicked 'Delete' button (iteration 6/50) at (204, 222) on button[onclick='deleteElement()']
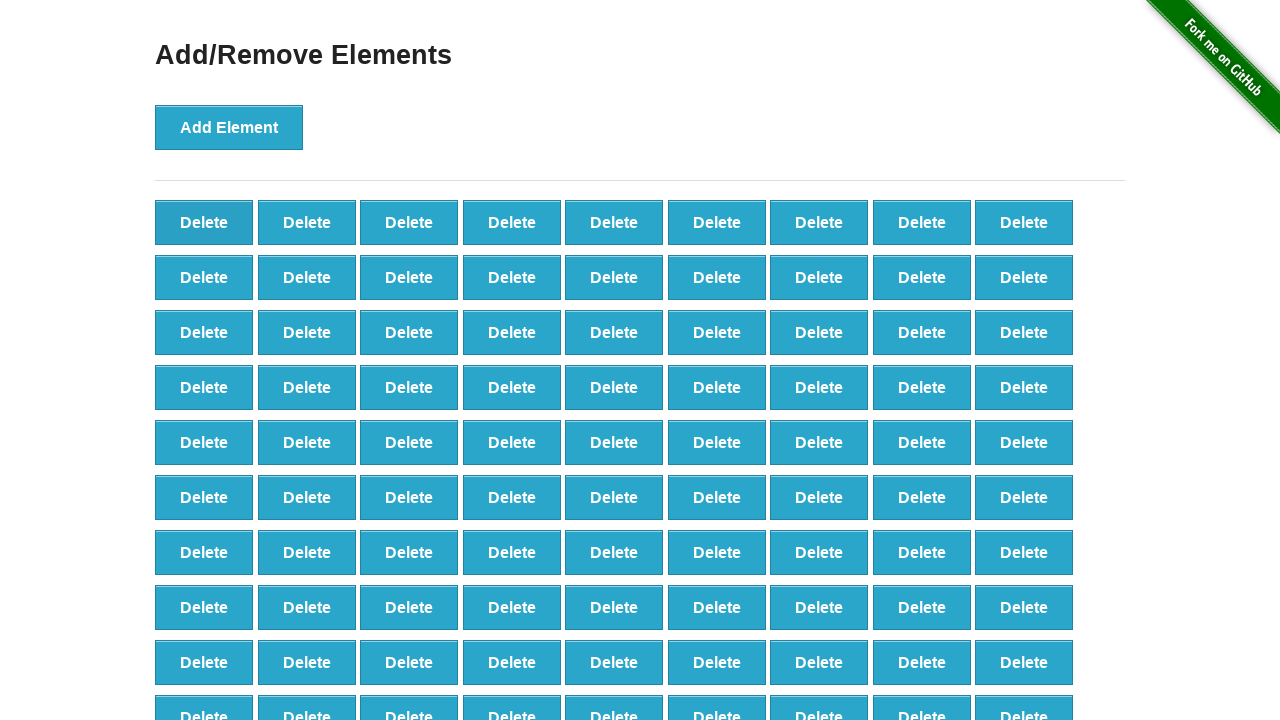

Clicked 'Delete' button (iteration 7/50) at (204, 222) on button[onclick='deleteElement()']
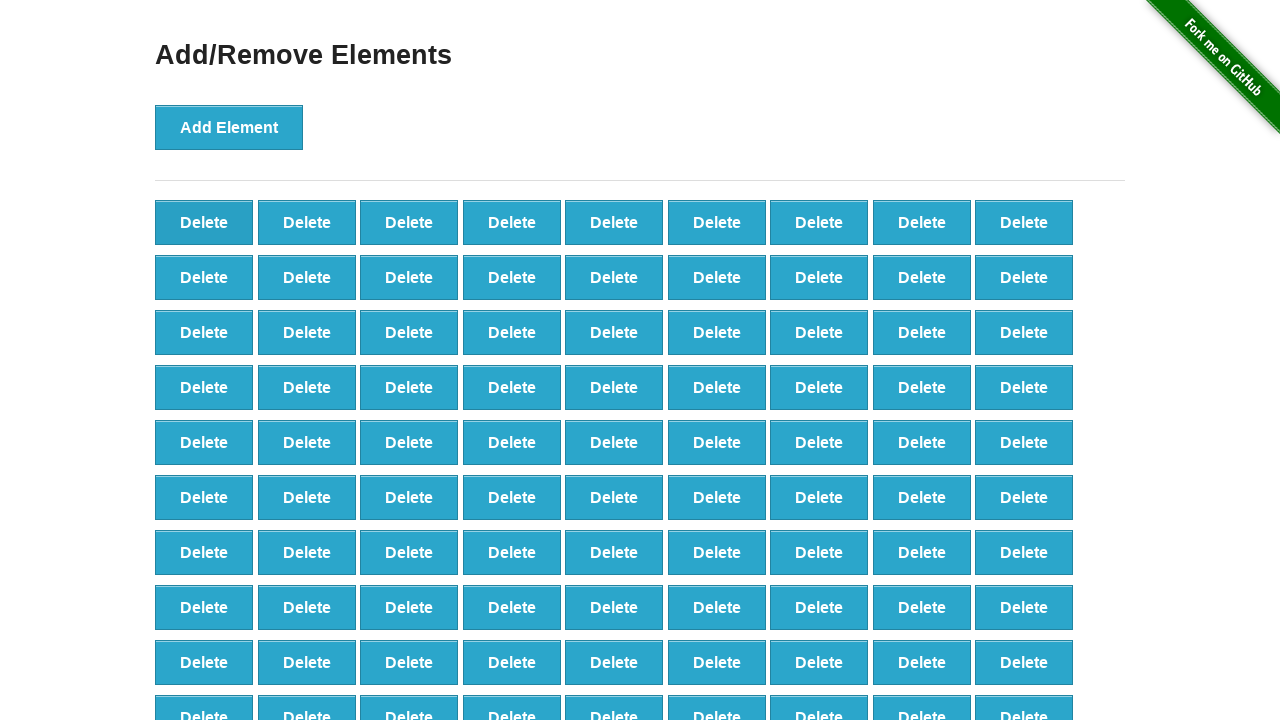

Clicked 'Delete' button (iteration 8/50) at (204, 222) on button[onclick='deleteElement()']
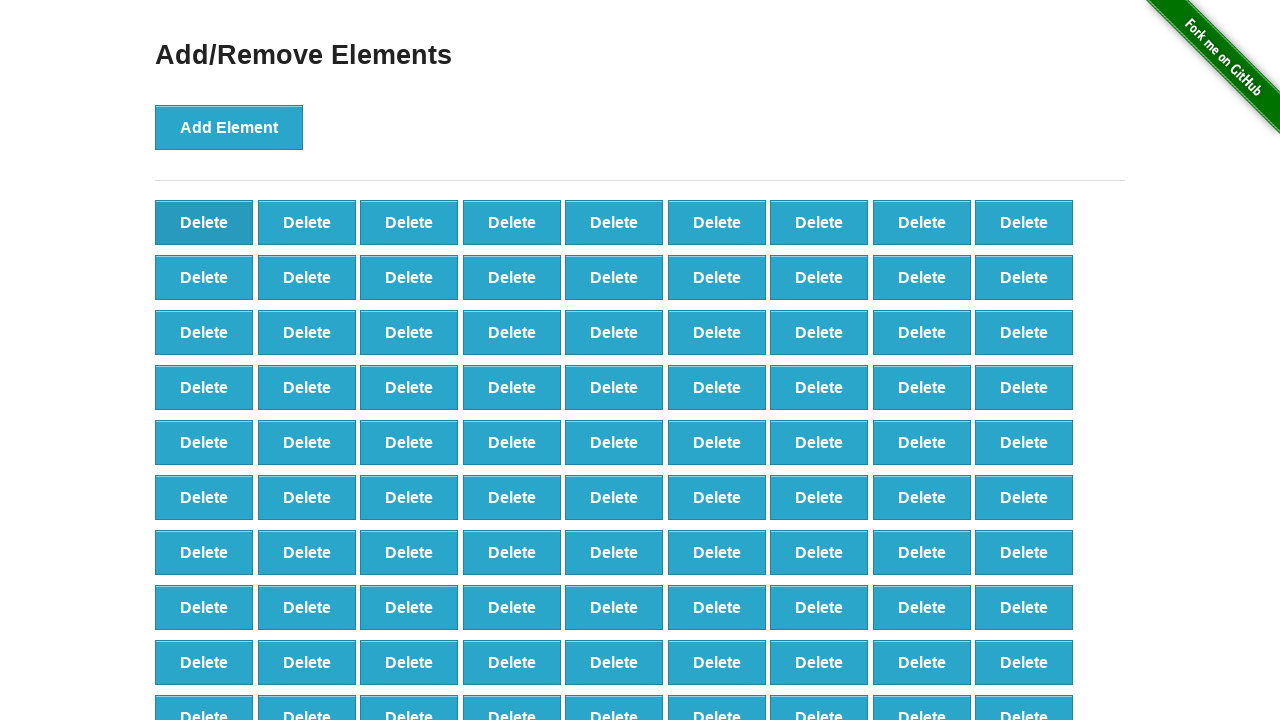

Clicked 'Delete' button (iteration 9/50) at (204, 222) on button[onclick='deleteElement()']
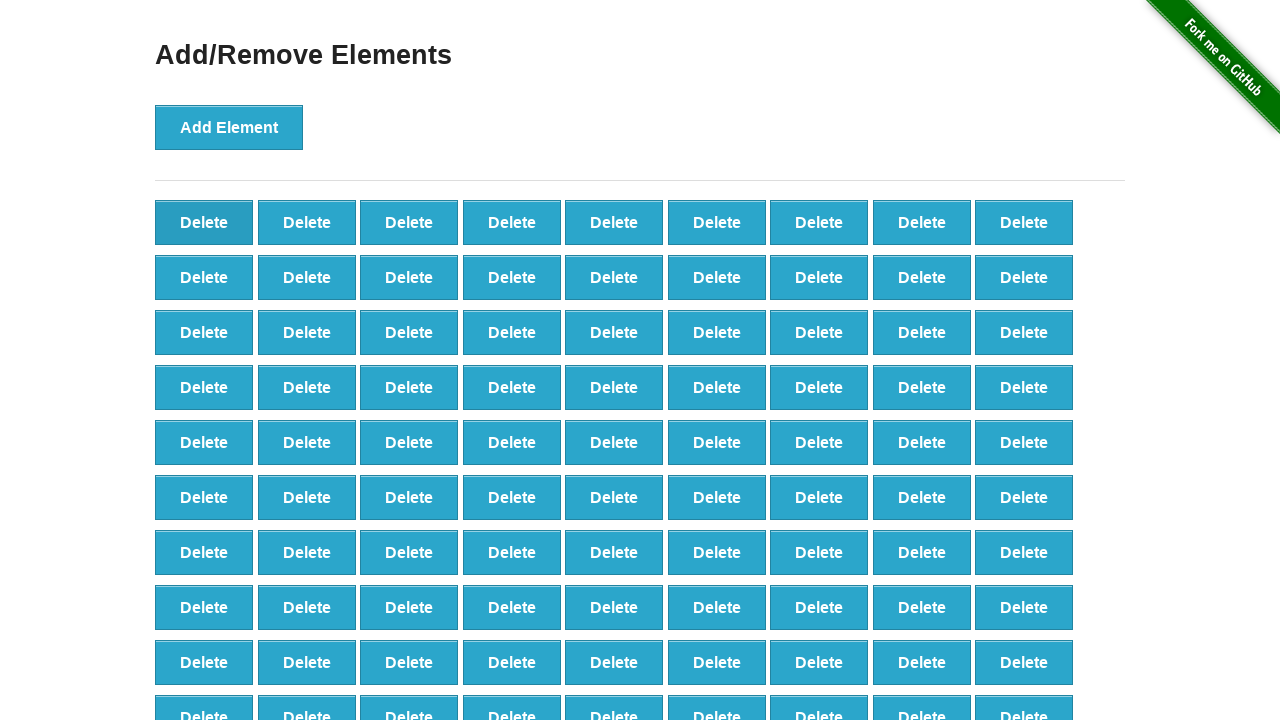

Clicked 'Delete' button (iteration 10/50) at (204, 222) on button[onclick='deleteElement()']
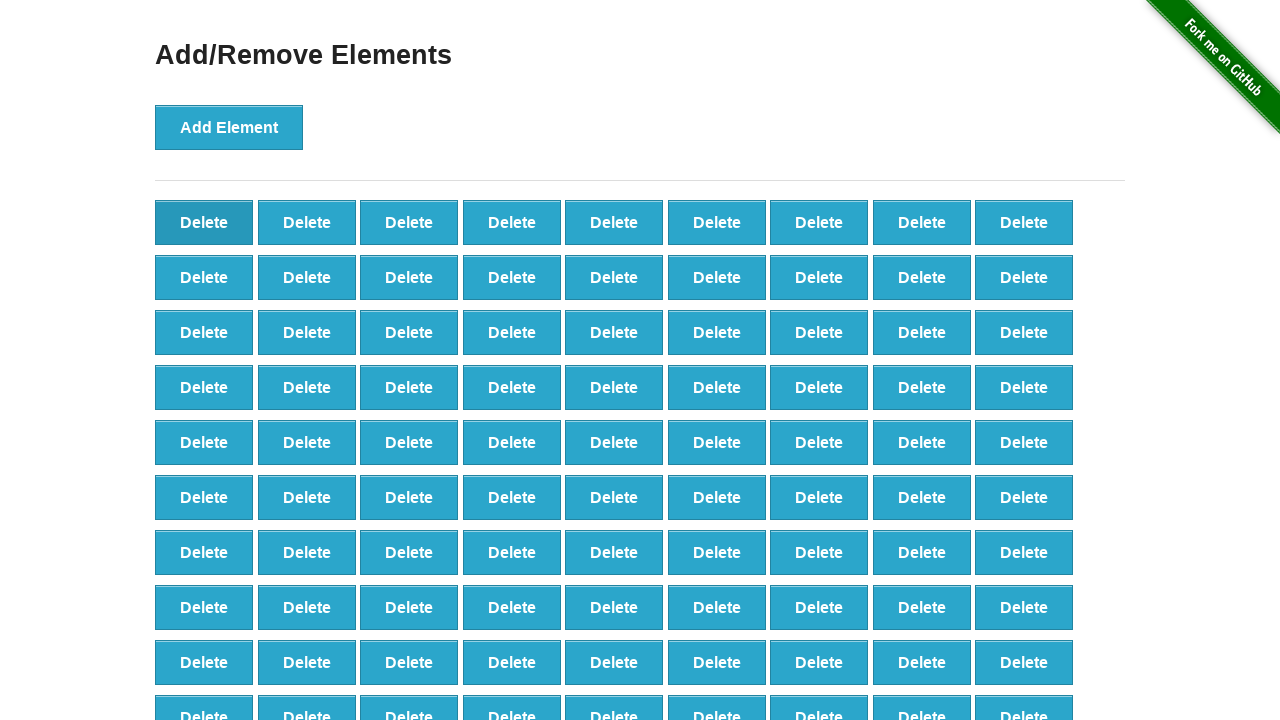

Clicked 'Delete' button (iteration 11/50) at (204, 222) on button[onclick='deleteElement()']
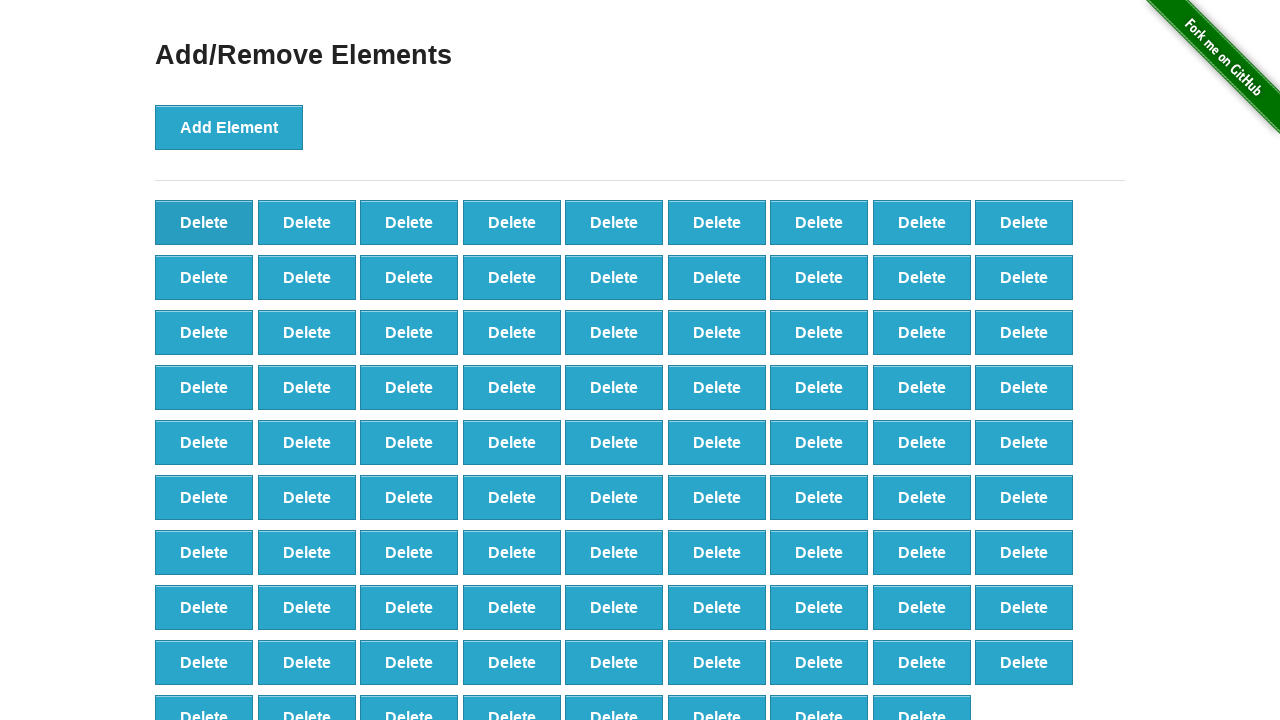

Clicked 'Delete' button (iteration 12/50) at (204, 222) on button[onclick='deleteElement()']
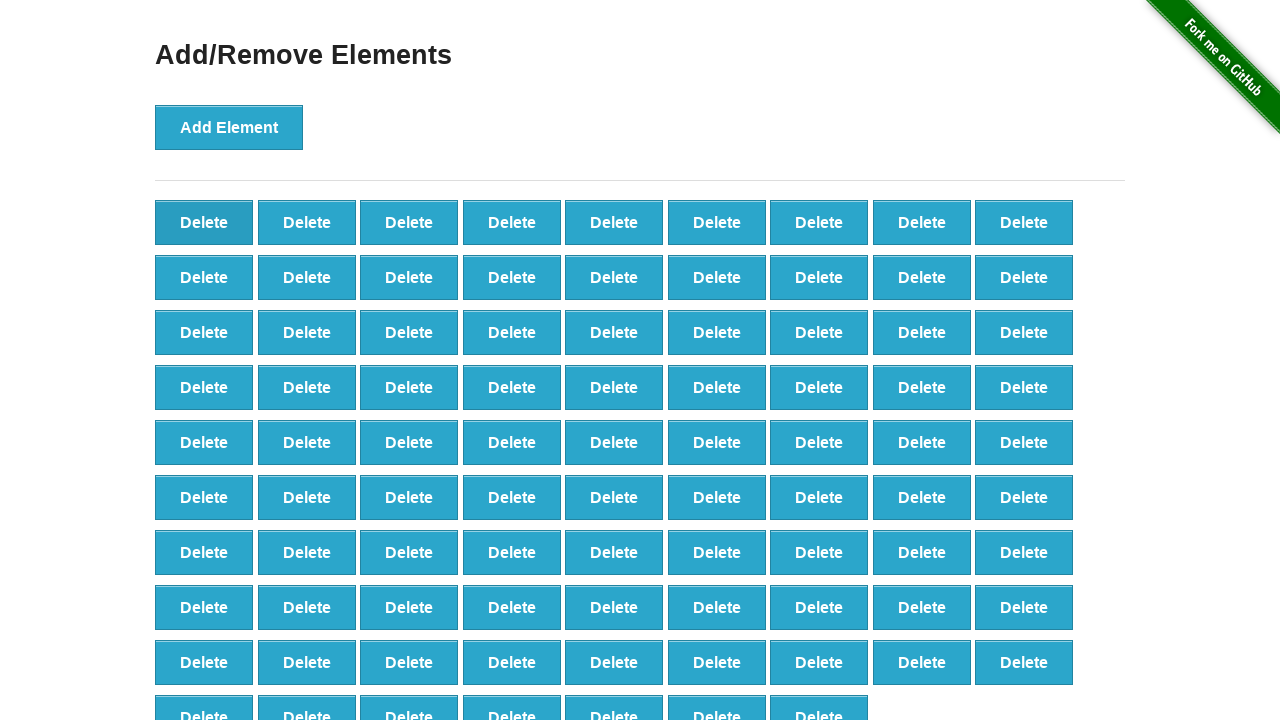

Clicked 'Delete' button (iteration 13/50) at (204, 222) on button[onclick='deleteElement()']
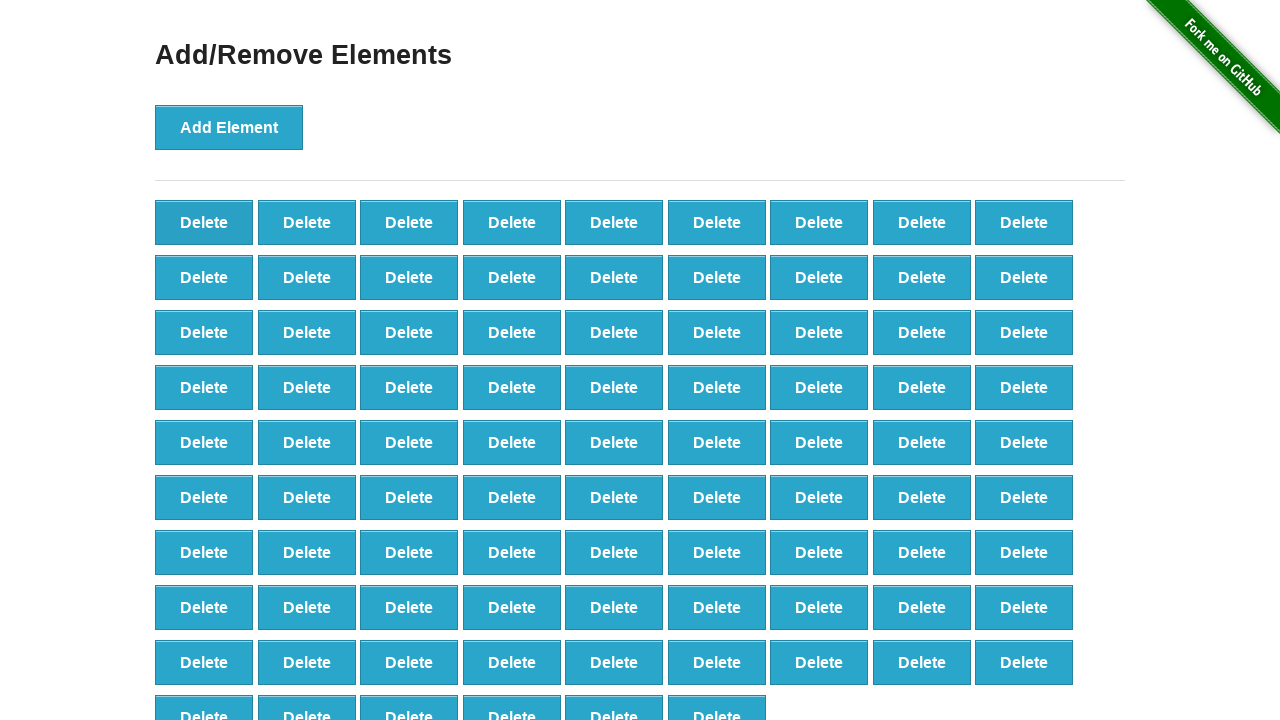

Clicked 'Delete' button (iteration 14/50) at (204, 222) on button[onclick='deleteElement()']
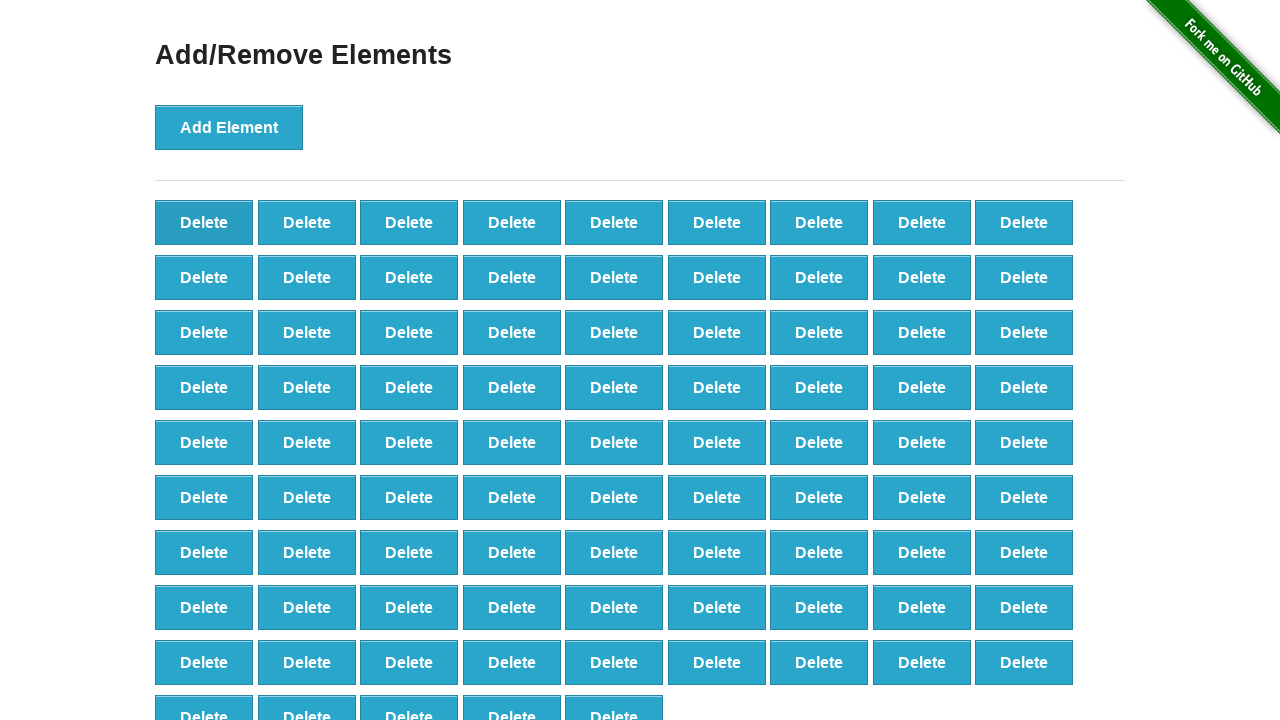

Clicked 'Delete' button (iteration 15/50) at (204, 222) on button[onclick='deleteElement()']
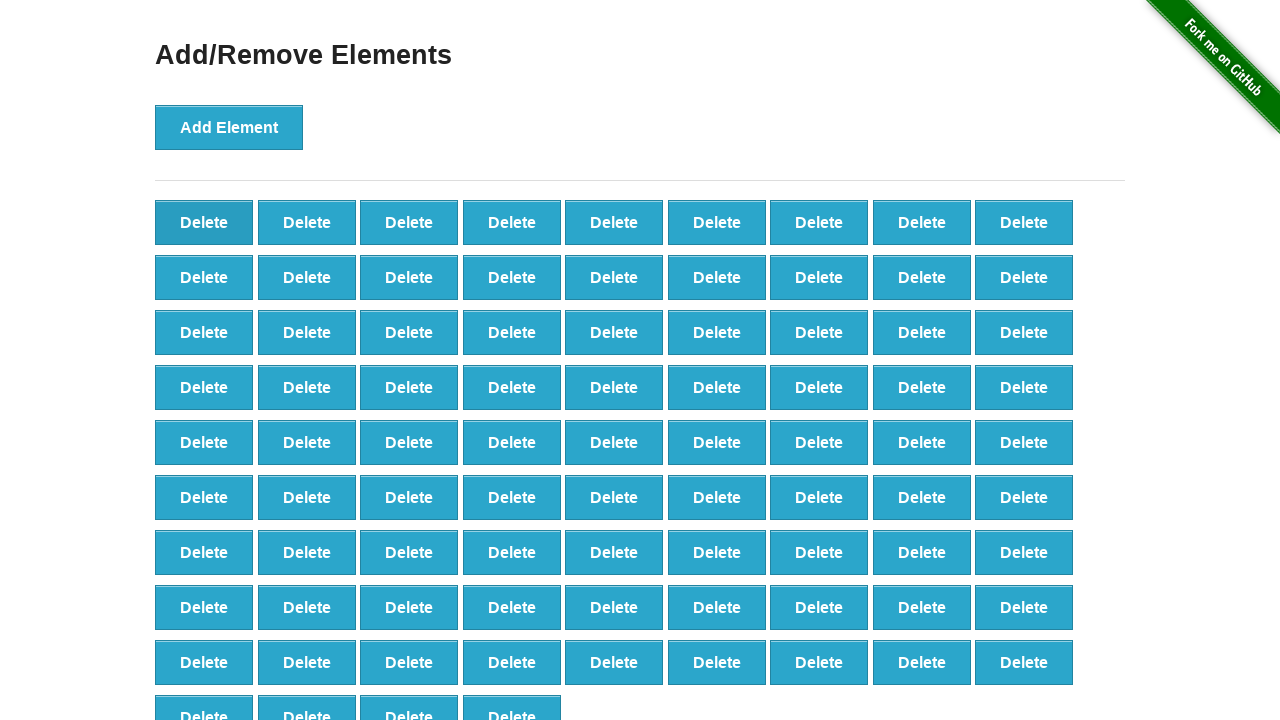

Clicked 'Delete' button (iteration 16/50) at (204, 222) on button[onclick='deleteElement()']
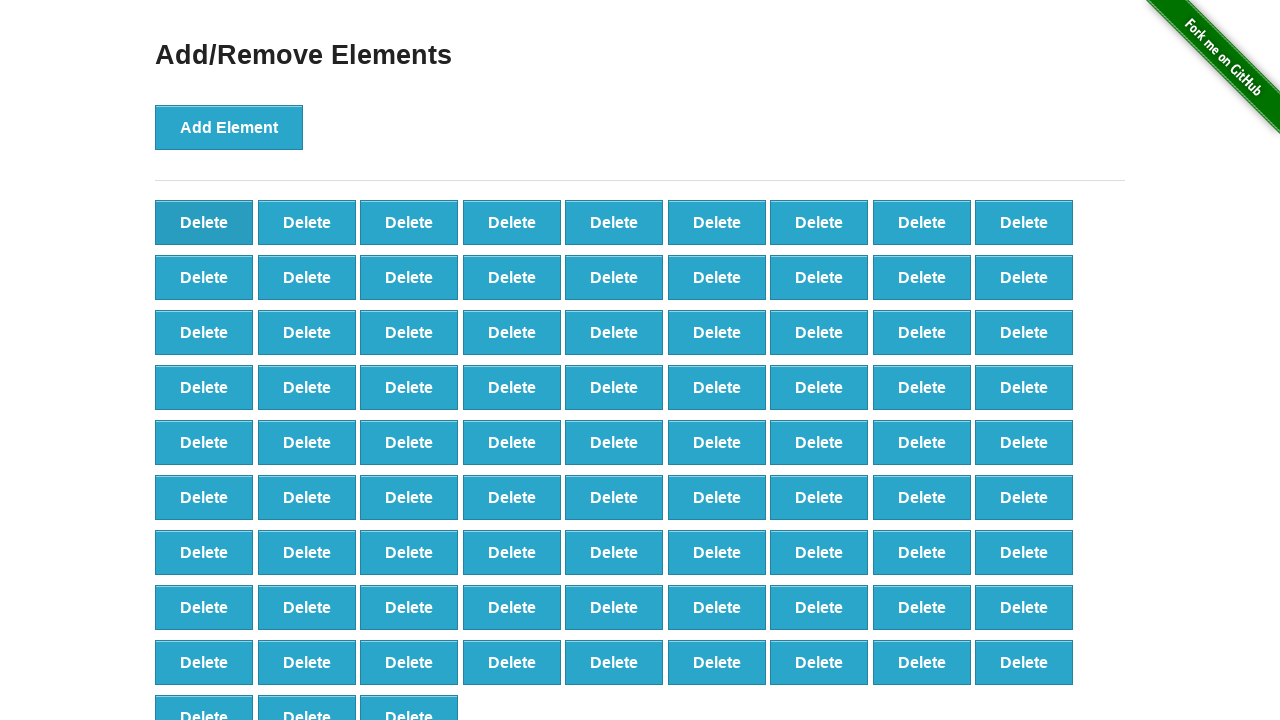

Clicked 'Delete' button (iteration 17/50) at (204, 222) on button[onclick='deleteElement()']
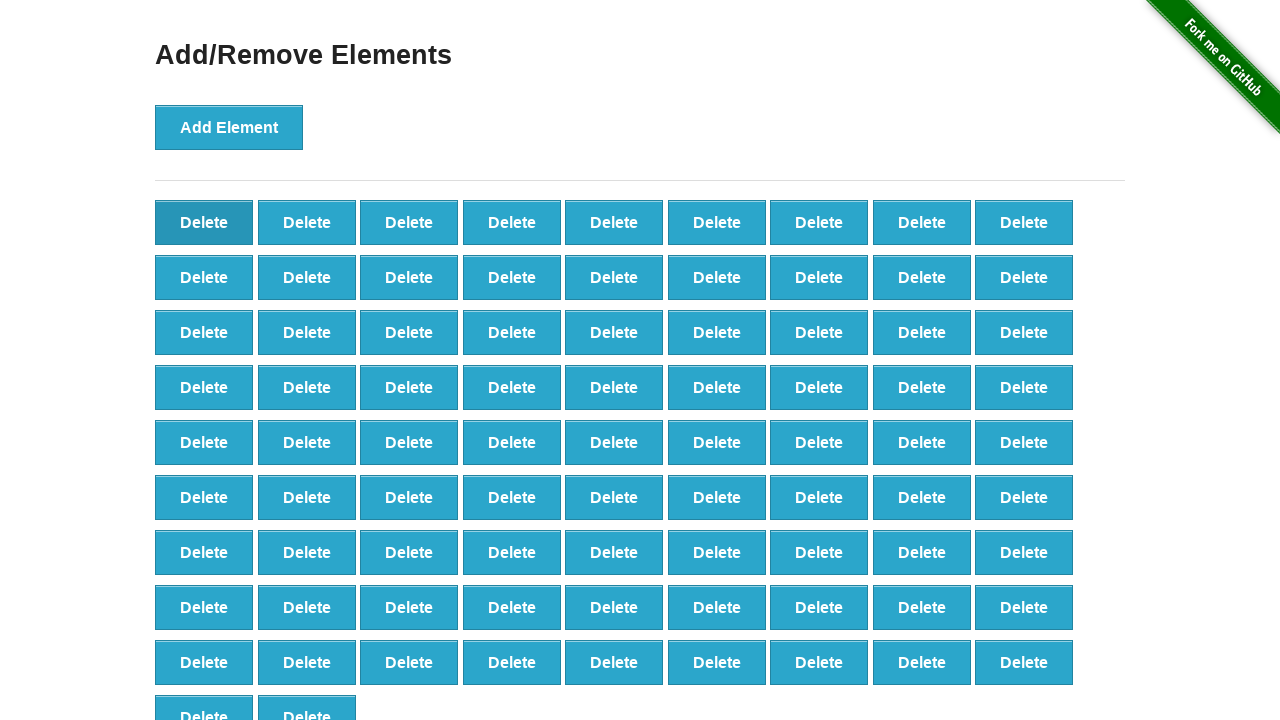

Clicked 'Delete' button (iteration 18/50) at (204, 222) on button[onclick='deleteElement()']
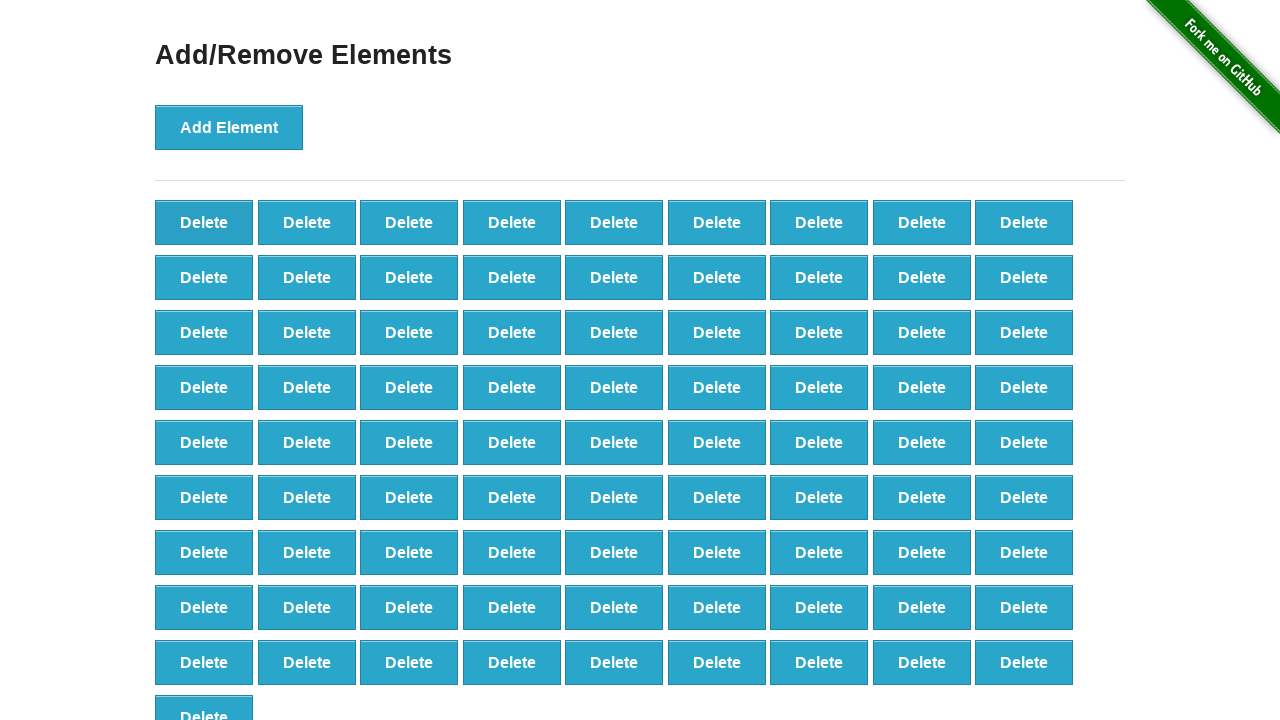

Clicked 'Delete' button (iteration 19/50) at (204, 222) on button[onclick='deleteElement()']
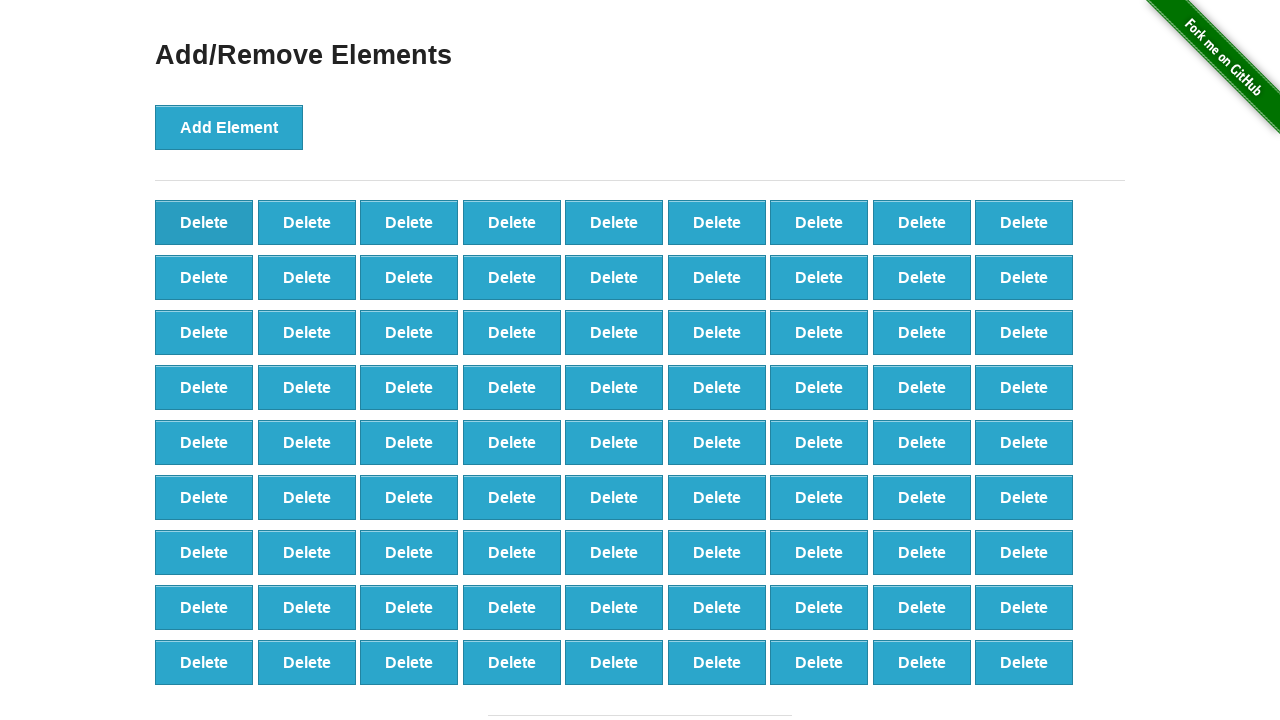

Clicked 'Delete' button (iteration 20/50) at (204, 222) on button[onclick='deleteElement()']
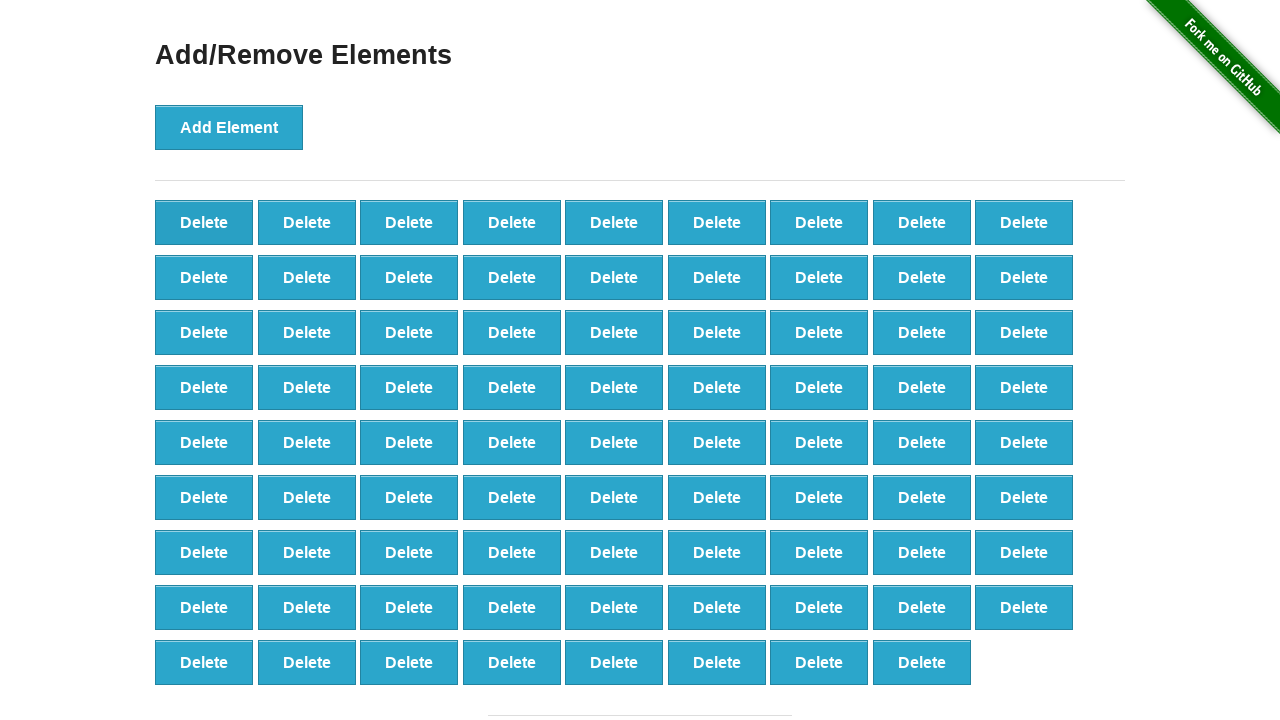

Clicked 'Delete' button (iteration 21/50) at (204, 222) on button[onclick='deleteElement()']
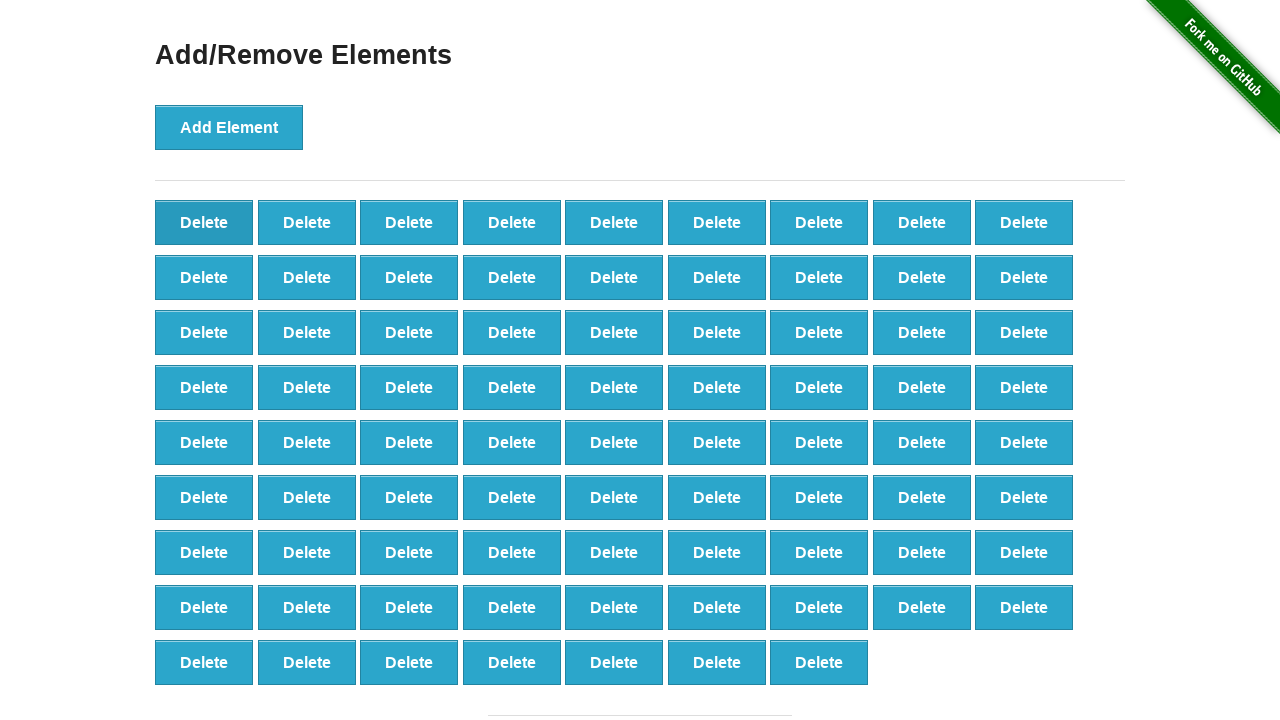

Clicked 'Delete' button (iteration 22/50) at (204, 222) on button[onclick='deleteElement()']
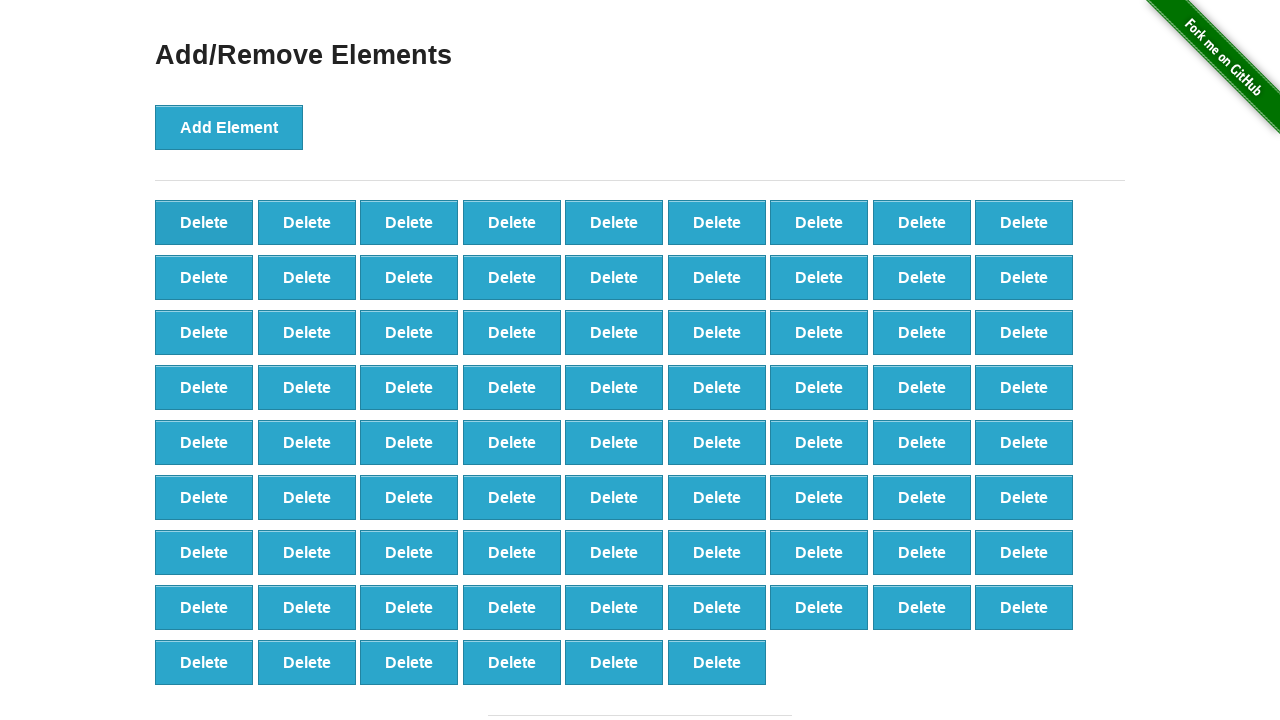

Clicked 'Delete' button (iteration 23/50) at (204, 222) on button[onclick='deleteElement()']
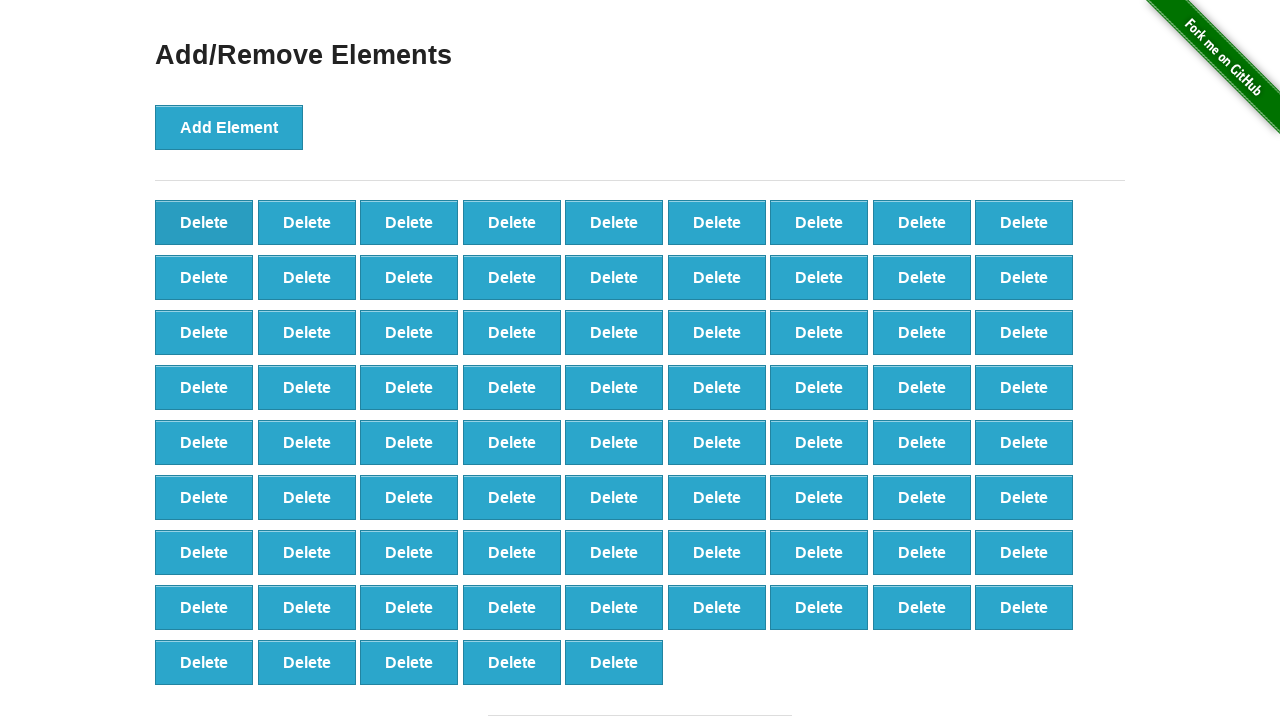

Clicked 'Delete' button (iteration 24/50) at (204, 222) on button[onclick='deleteElement()']
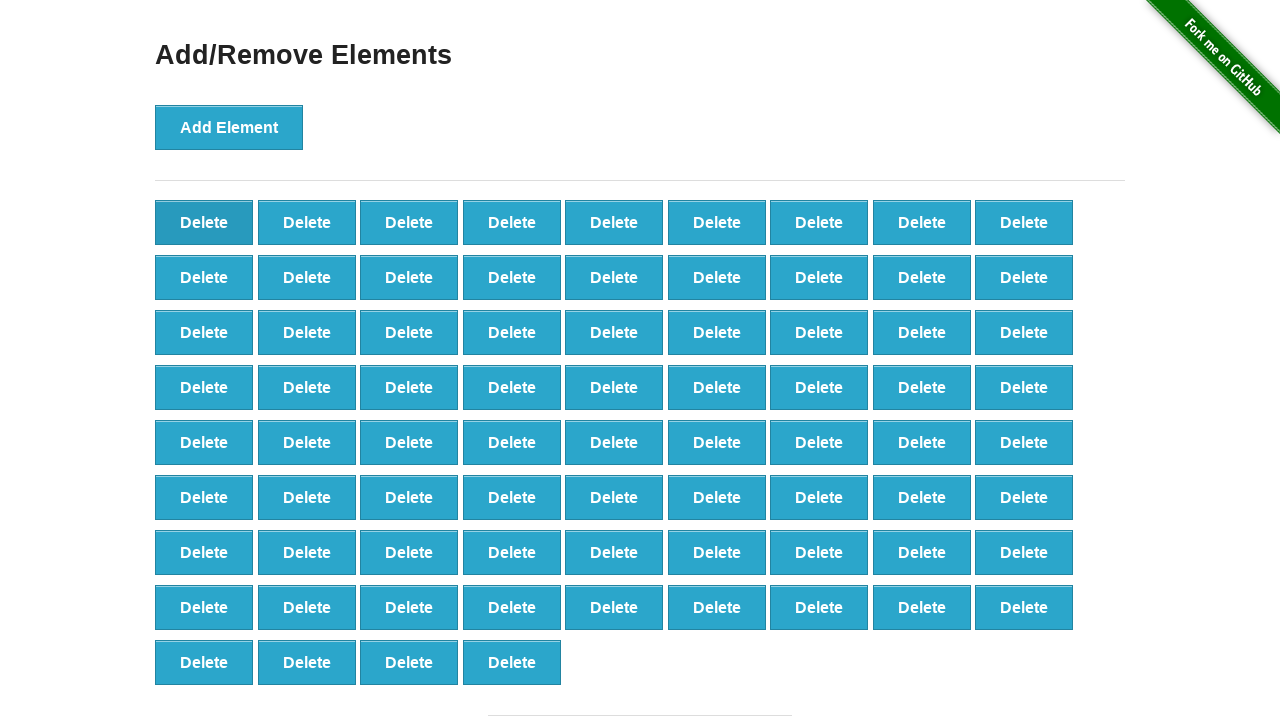

Clicked 'Delete' button (iteration 25/50) at (204, 222) on button[onclick='deleteElement()']
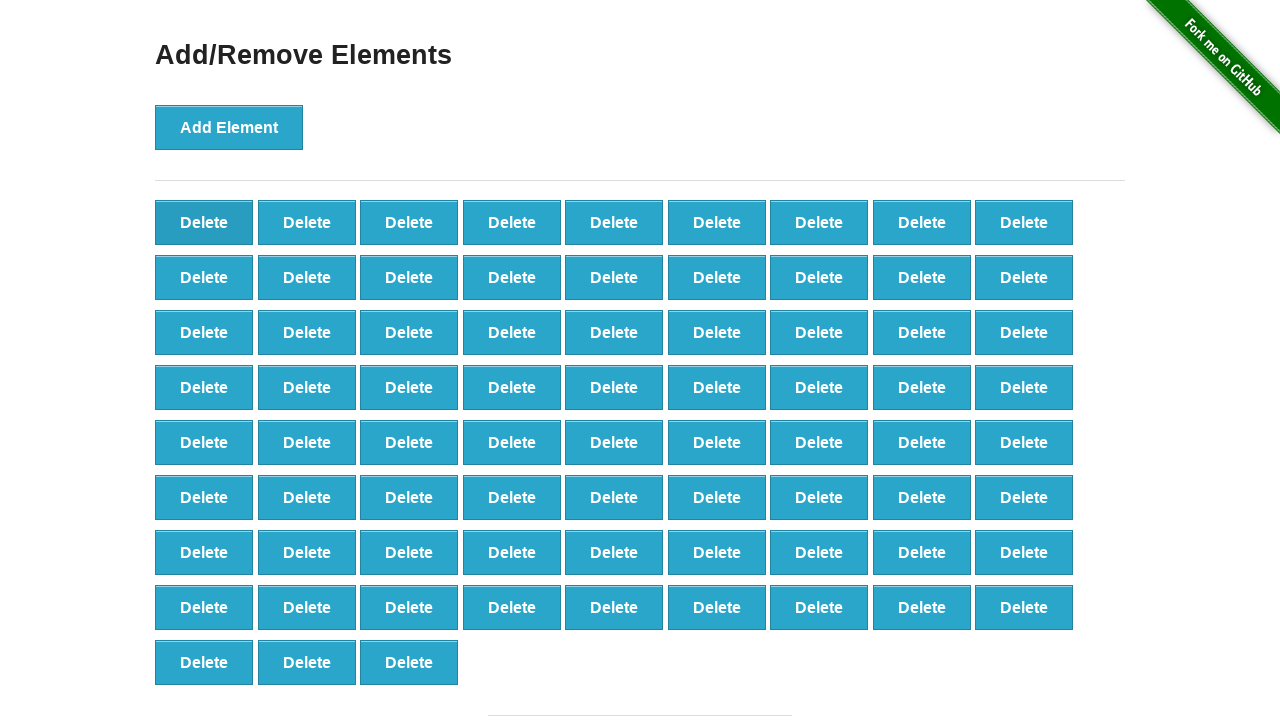

Clicked 'Delete' button (iteration 26/50) at (204, 222) on button[onclick='deleteElement()']
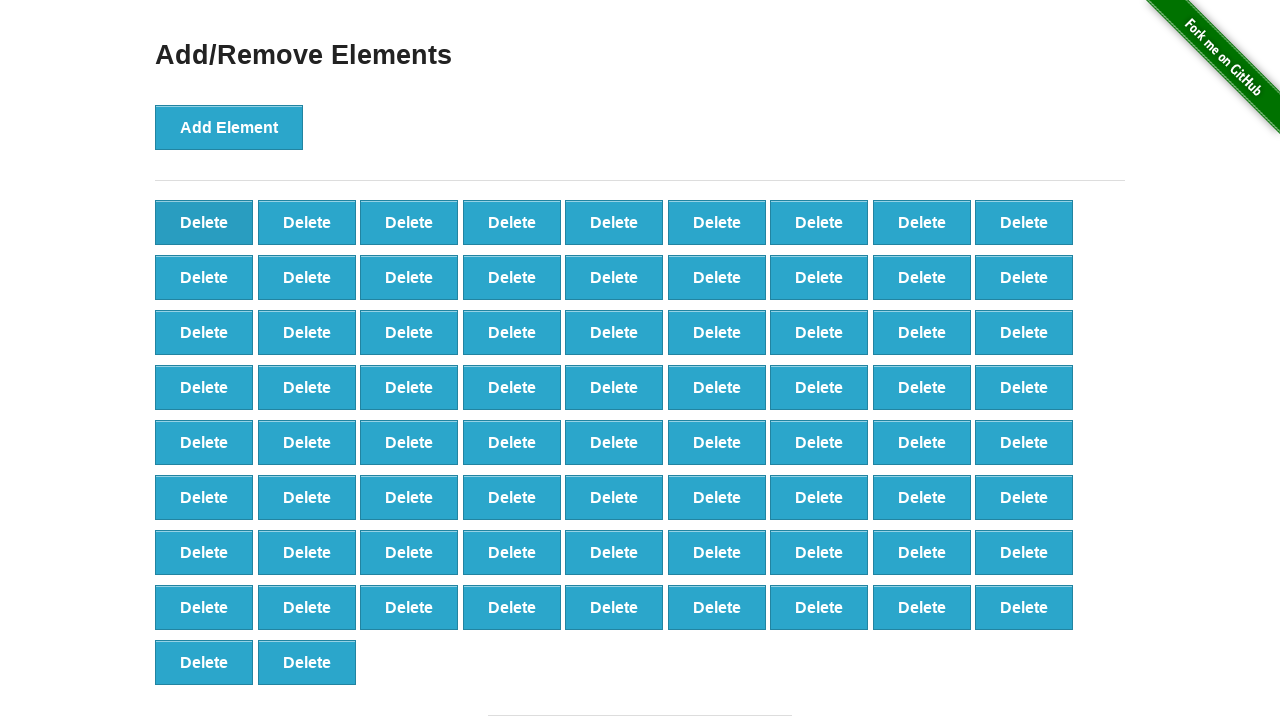

Clicked 'Delete' button (iteration 27/50) at (204, 222) on button[onclick='deleteElement()']
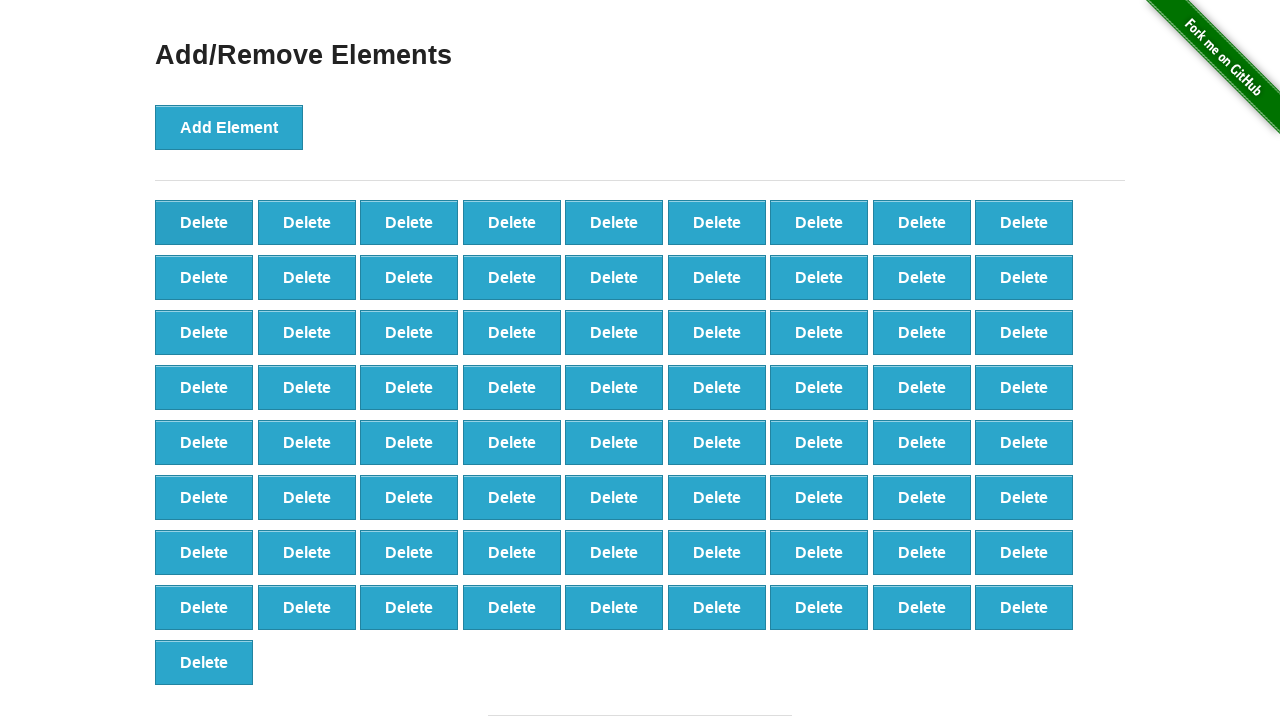

Clicked 'Delete' button (iteration 28/50) at (204, 222) on button[onclick='deleteElement()']
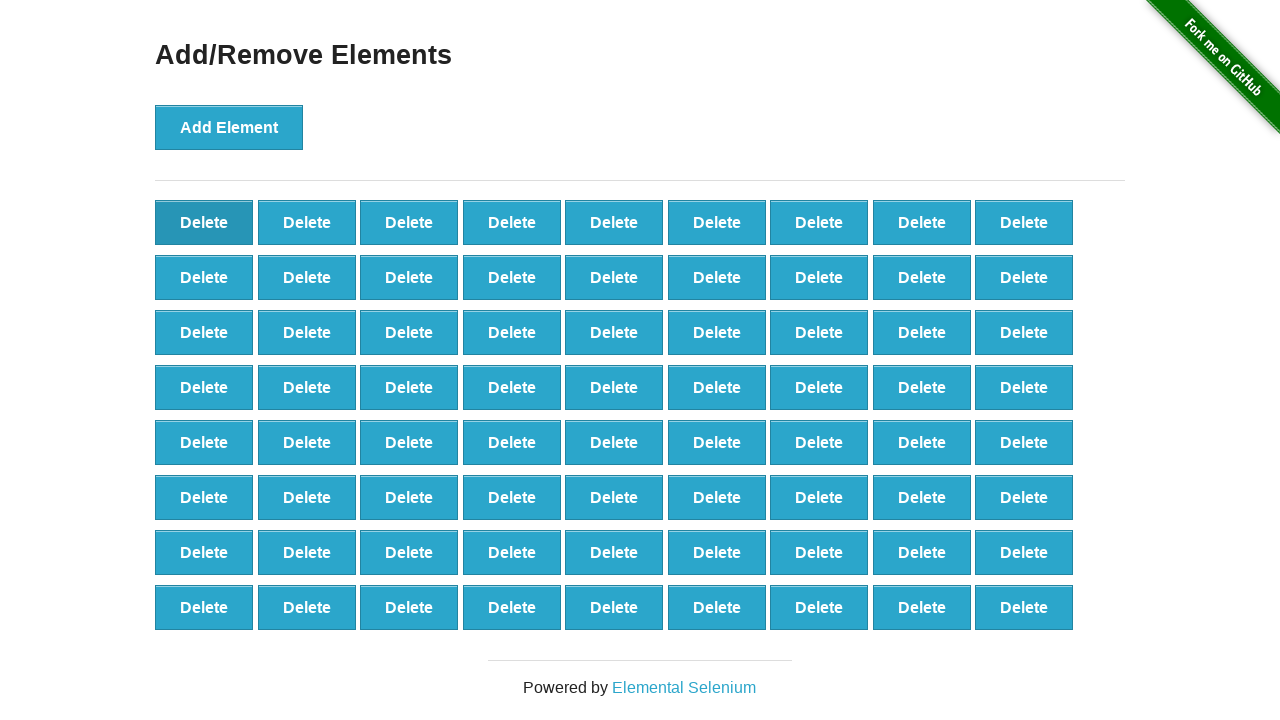

Clicked 'Delete' button (iteration 29/50) at (204, 222) on button[onclick='deleteElement()']
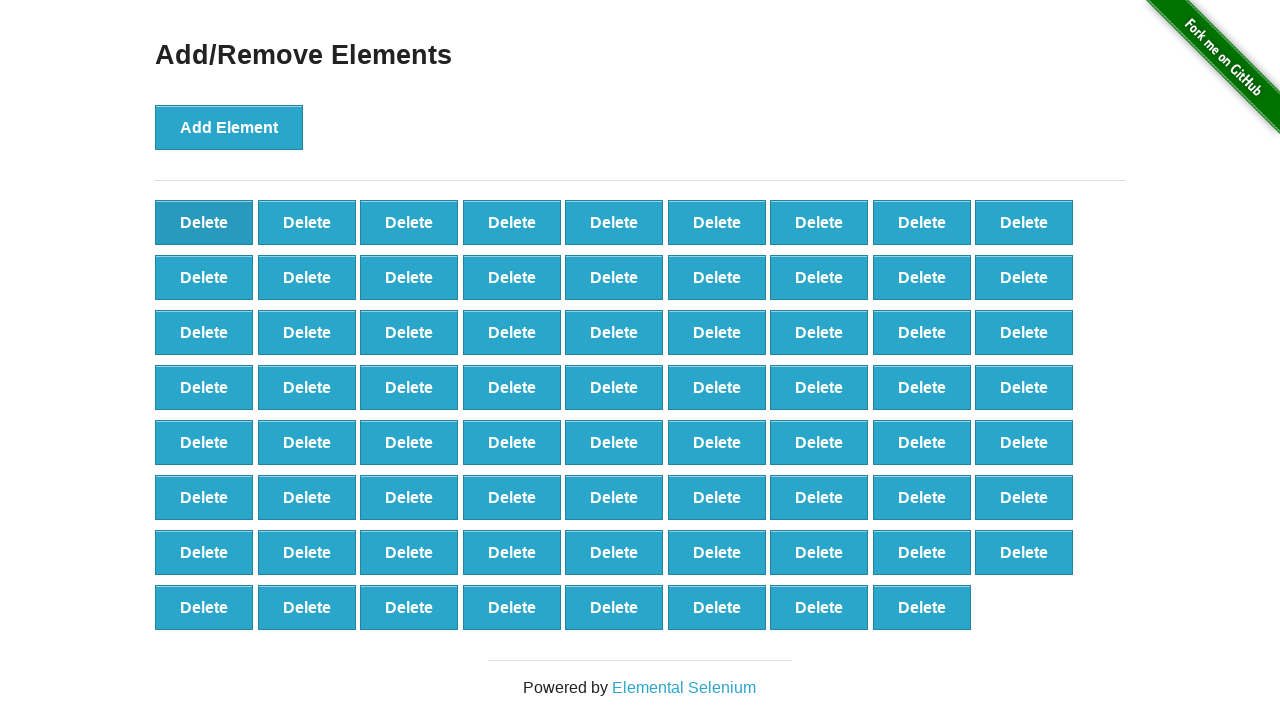

Clicked 'Delete' button (iteration 30/50) at (204, 222) on button[onclick='deleteElement()']
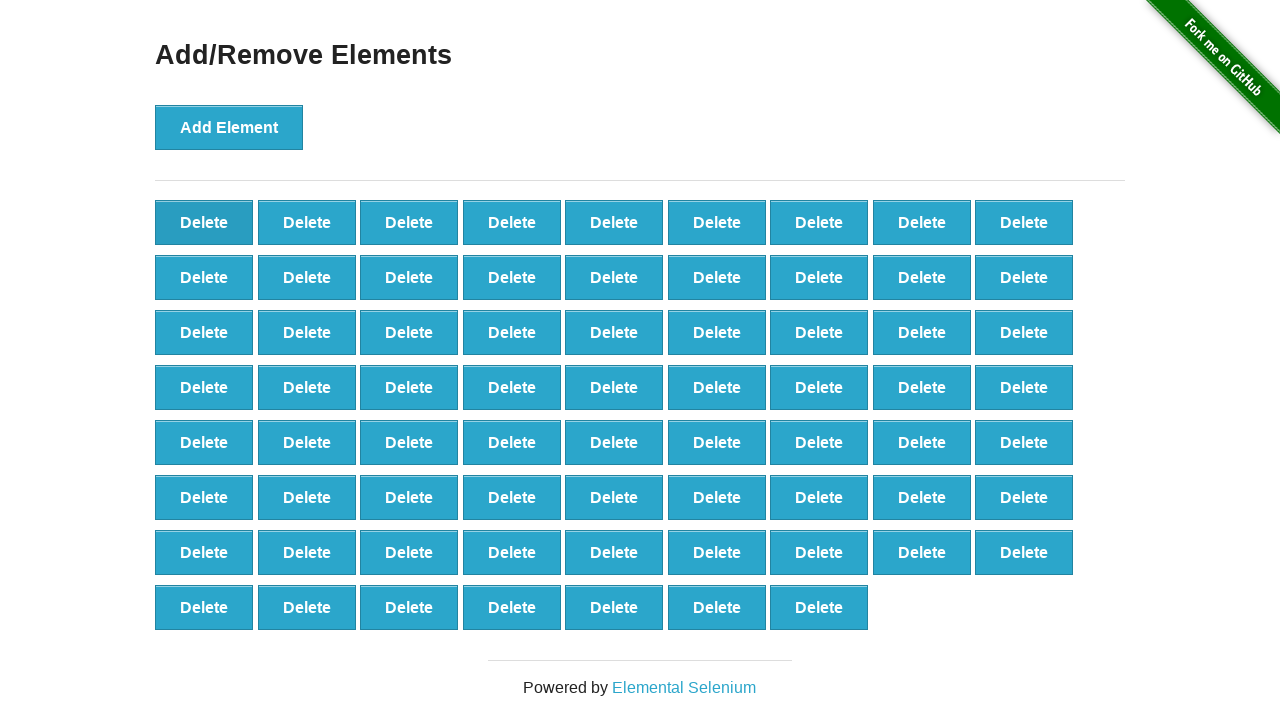

Clicked 'Delete' button (iteration 31/50) at (204, 222) on button[onclick='deleteElement()']
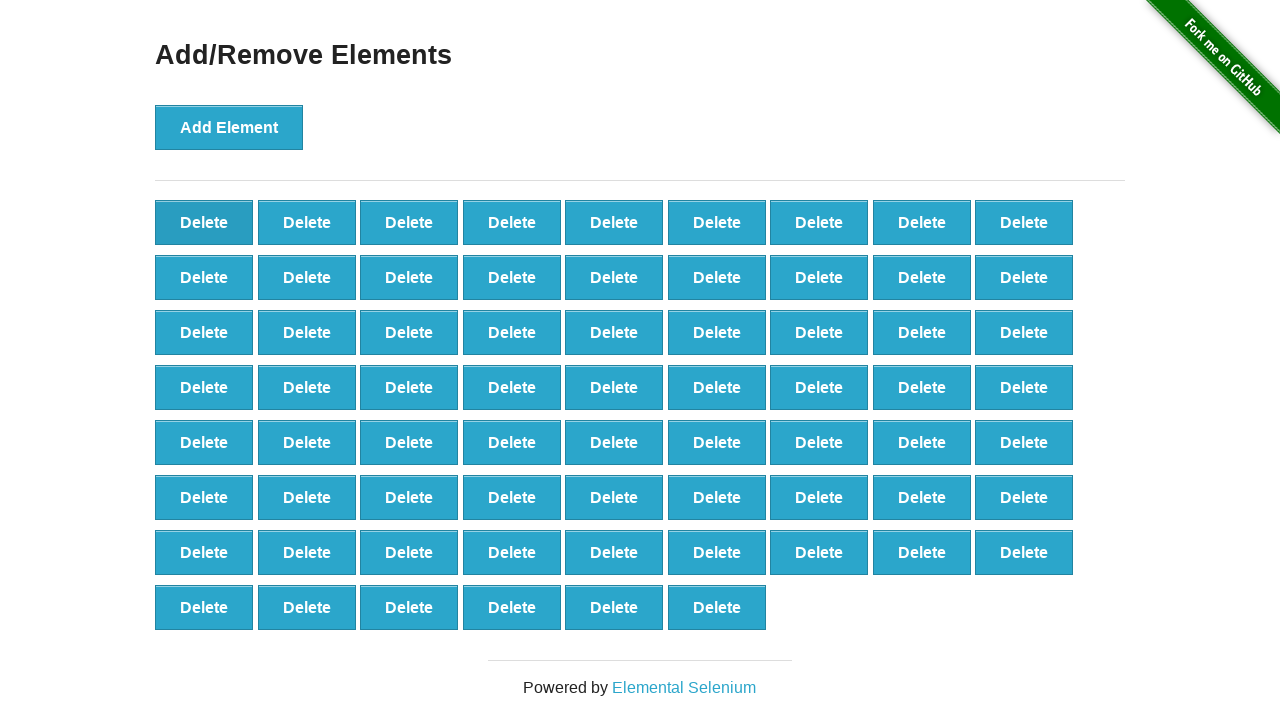

Clicked 'Delete' button (iteration 32/50) at (204, 222) on button[onclick='deleteElement()']
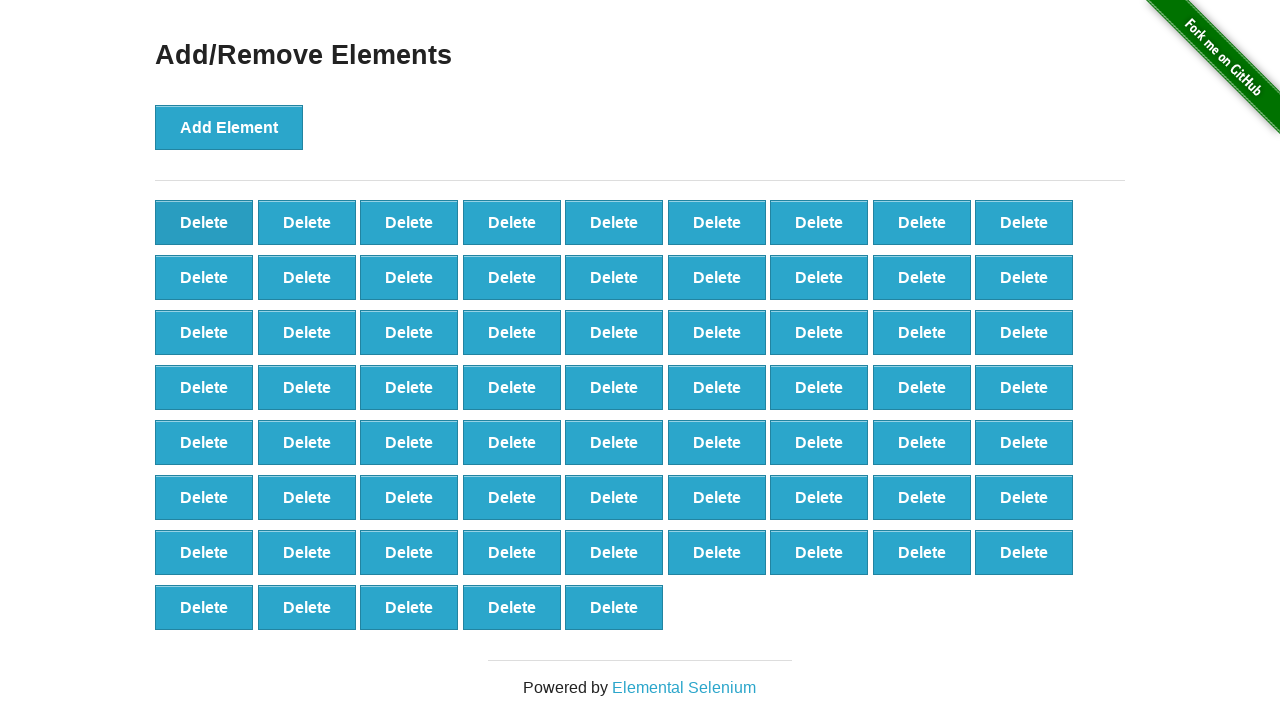

Clicked 'Delete' button (iteration 33/50) at (204, 222) on button[onclick='deleteElement()']
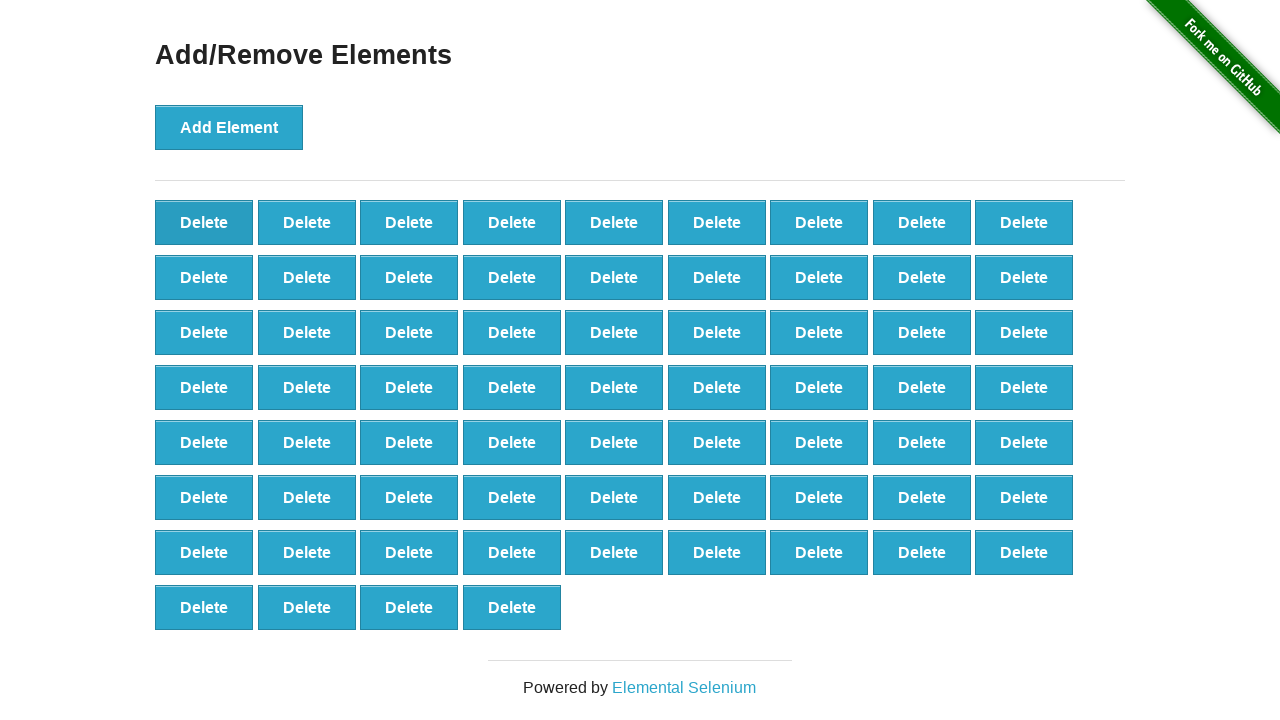

Clicked 'Delete' button (iteration 34/50) at (204, 222) on button[onclick='deleteElement()']
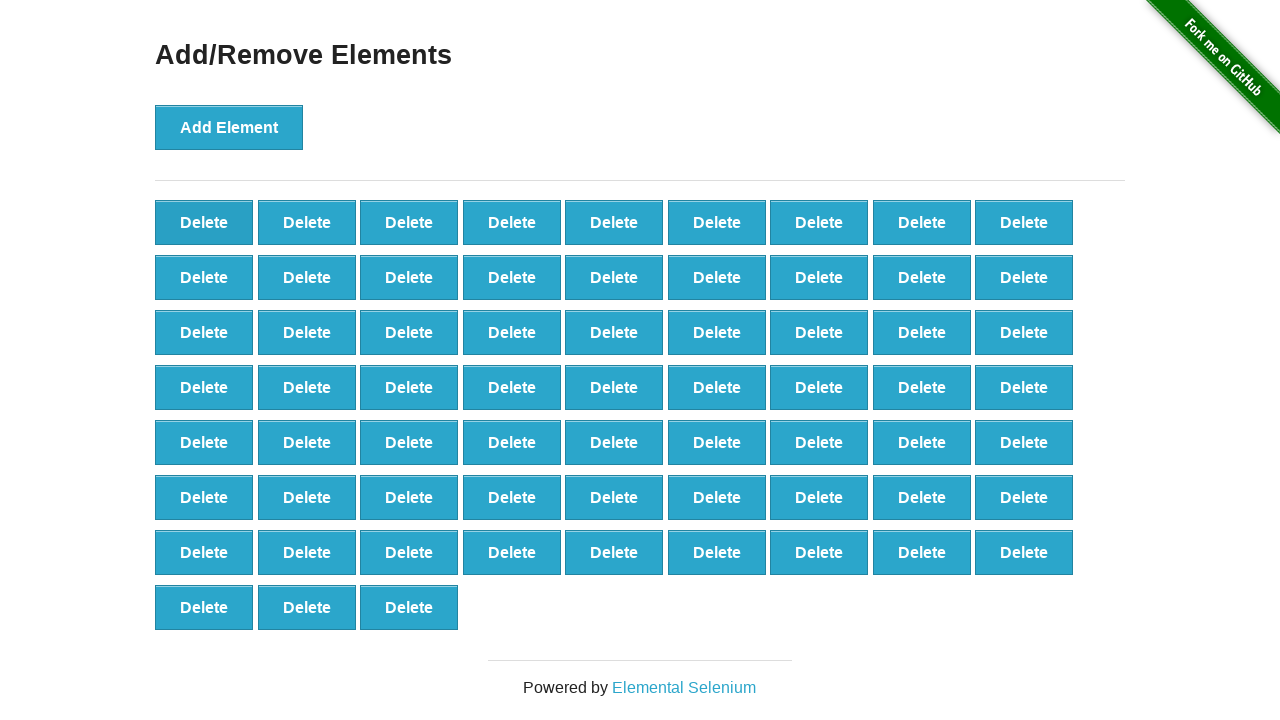

Clicked 'Delete' button (iteration 35/50) at (204, 222) on button[onclick='deleteElement()']
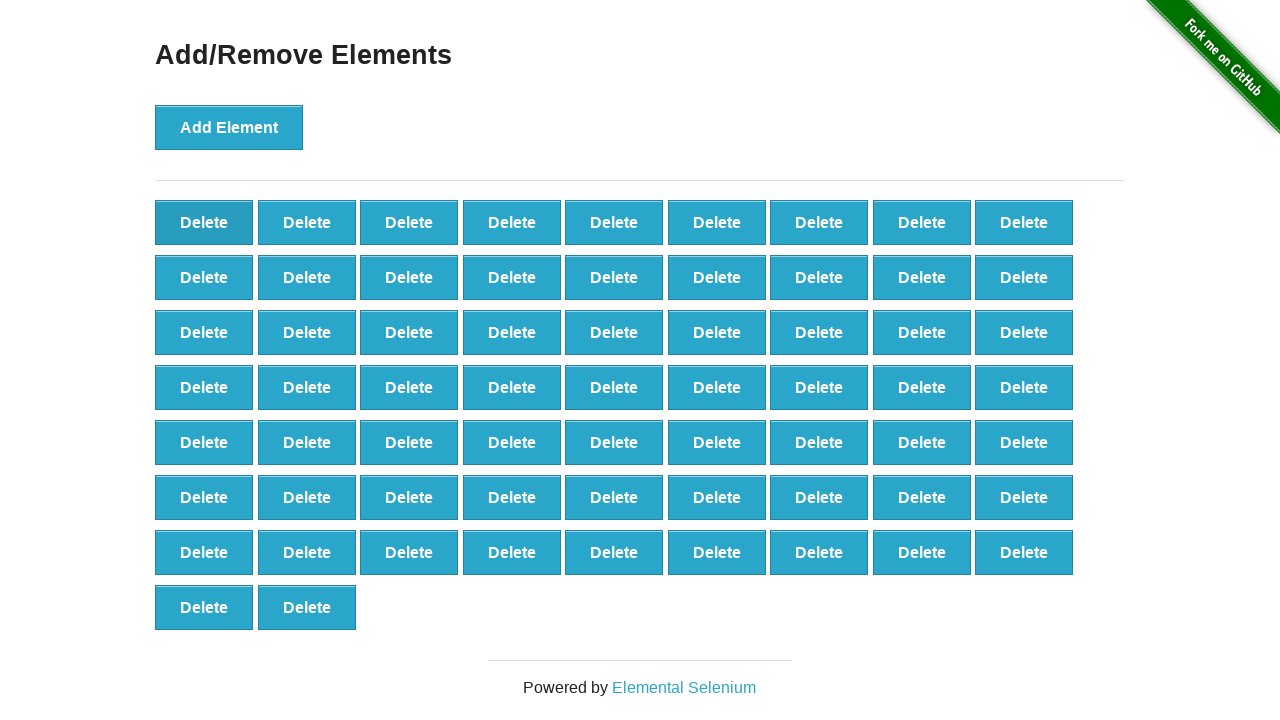

Clicked 'Delete' button (iteration 36/50) at (204, 222) on button[onclick='deleteElement()']
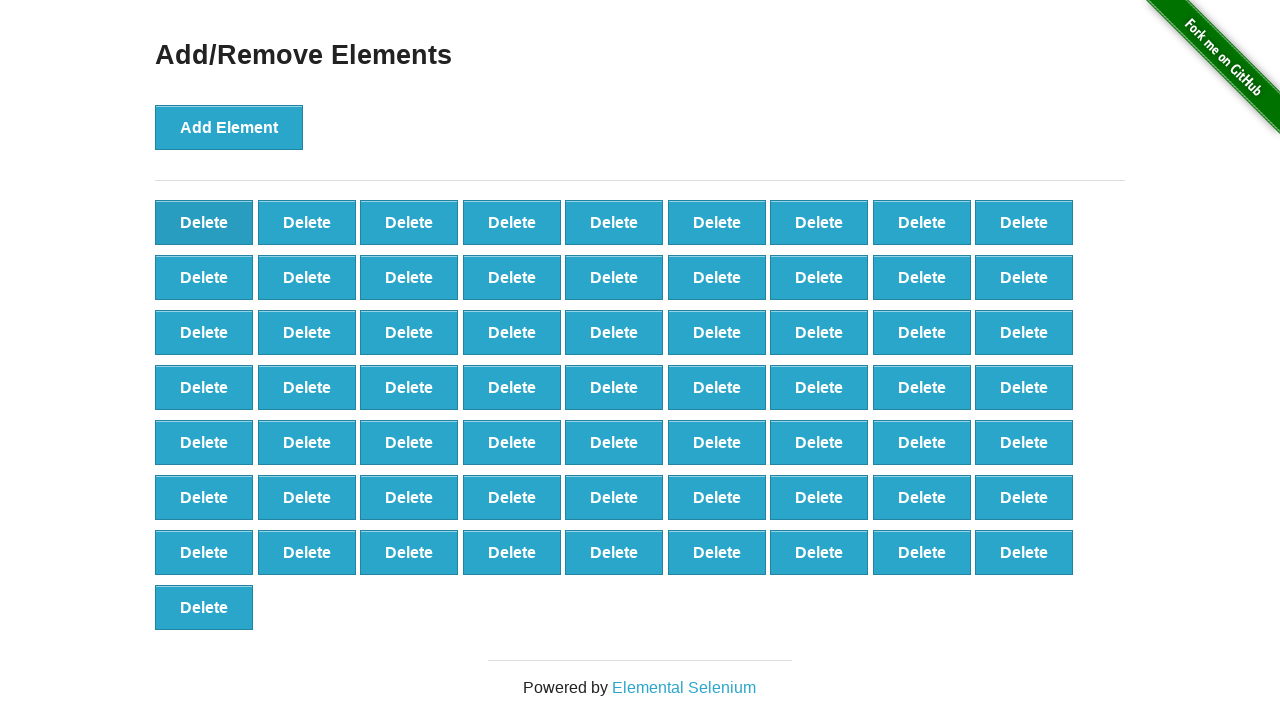

Clicked 'Delete' button (iteration 37/50) at (204, 222) on button[onclick='deleteElement()']
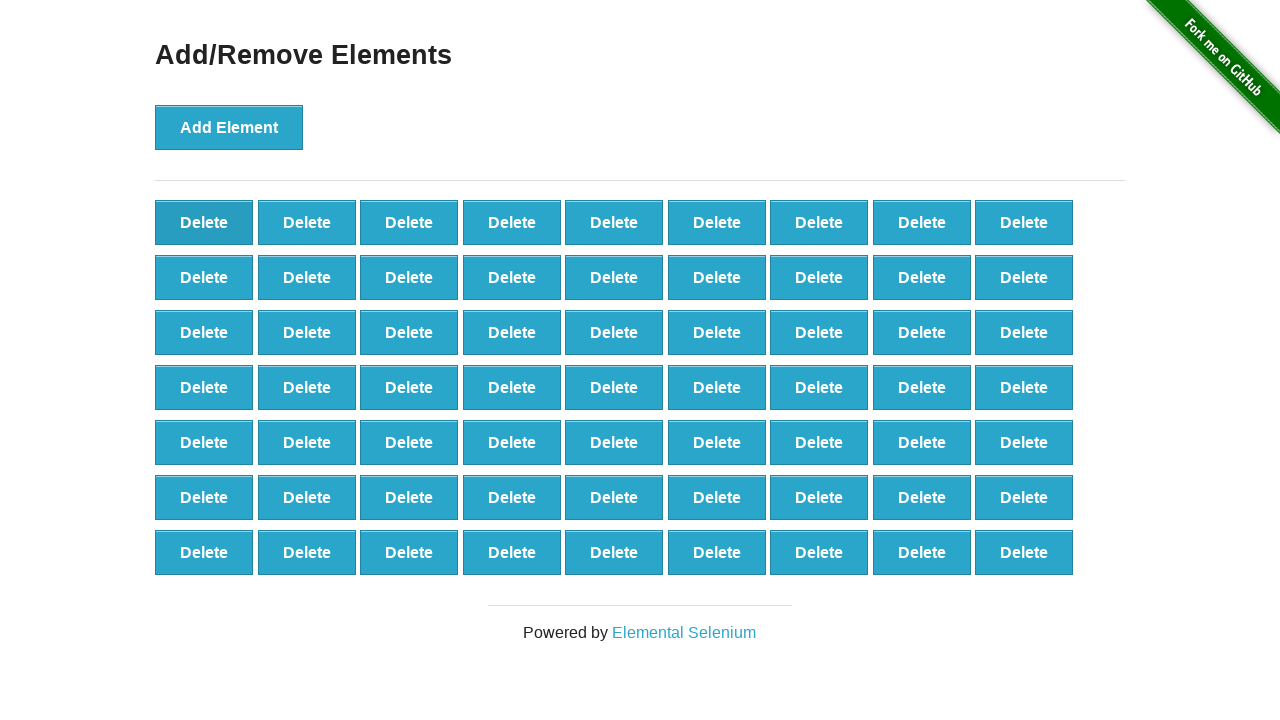

Clicked 'Delete' button (iteration 38/50) at (204, 222) on button[onclick='deleteElement()']
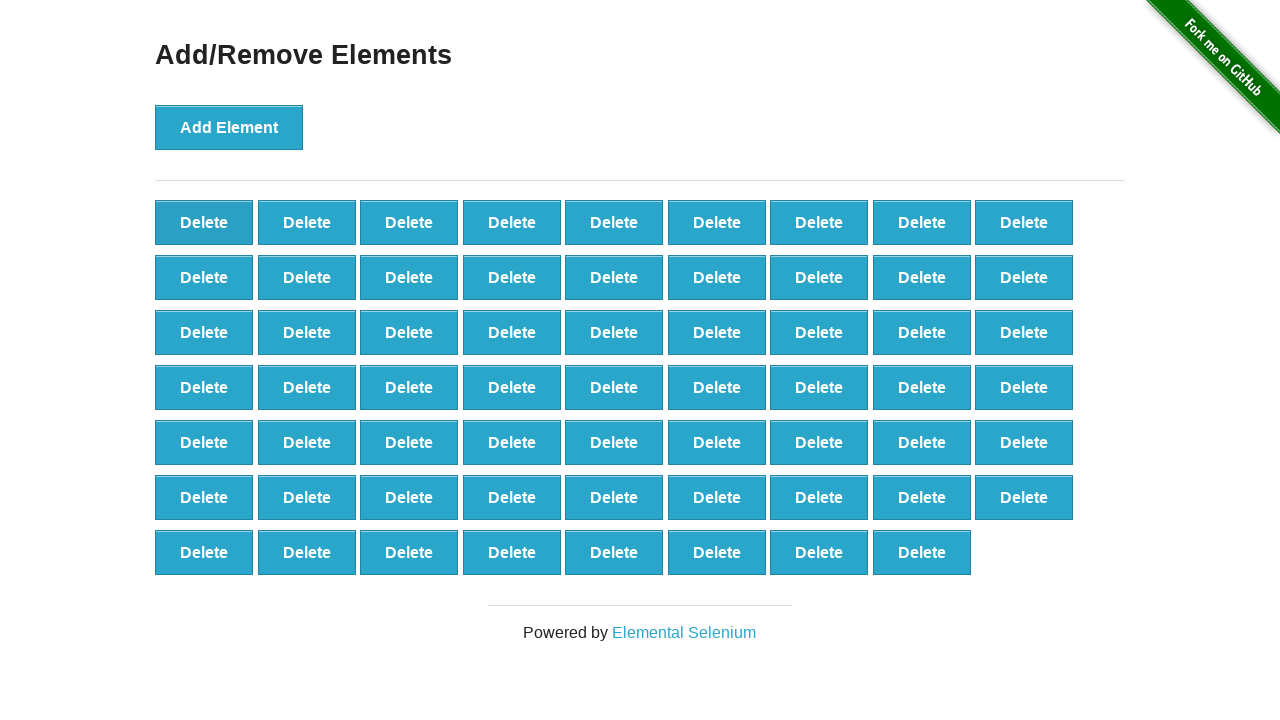

Clicked 'Delete' button (iteration 39/50) at (204, 222) on button[onclick='deleteElement()']
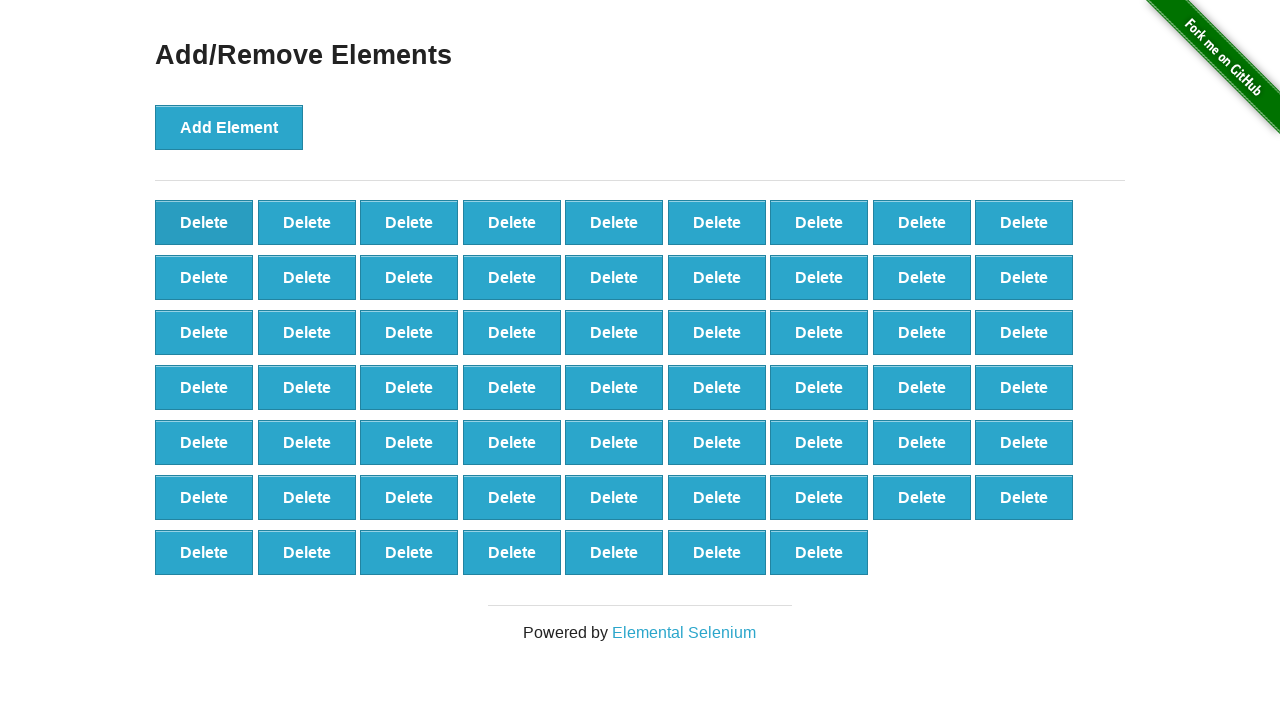

Clicked 'Delete' button (iteration 40/50) at (204, 222) on button[onclick='deleteElement()']
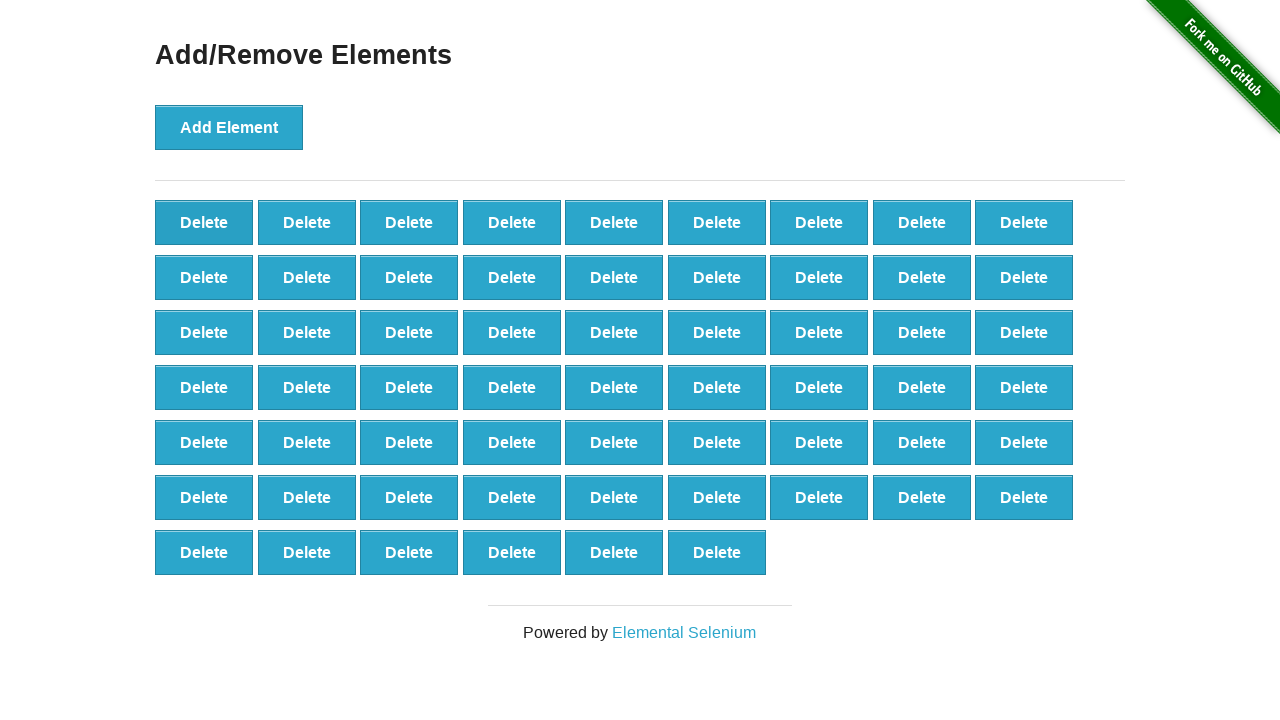

Clicked 'Delete' button (iteration 41/50) at (204, 222) on button[onclick='deleteElement()']
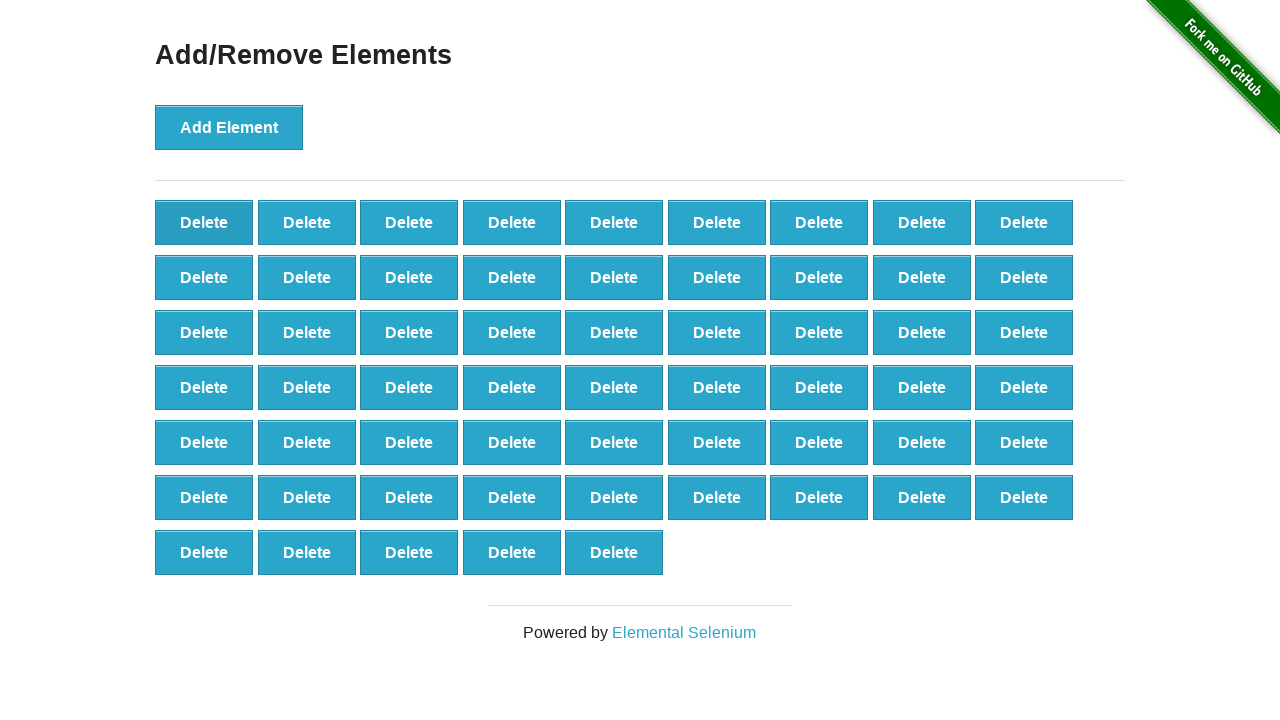

Clicked 'Delete' button (iteration 42/50) at (204, 222) on button[onclick='deleteElement()']
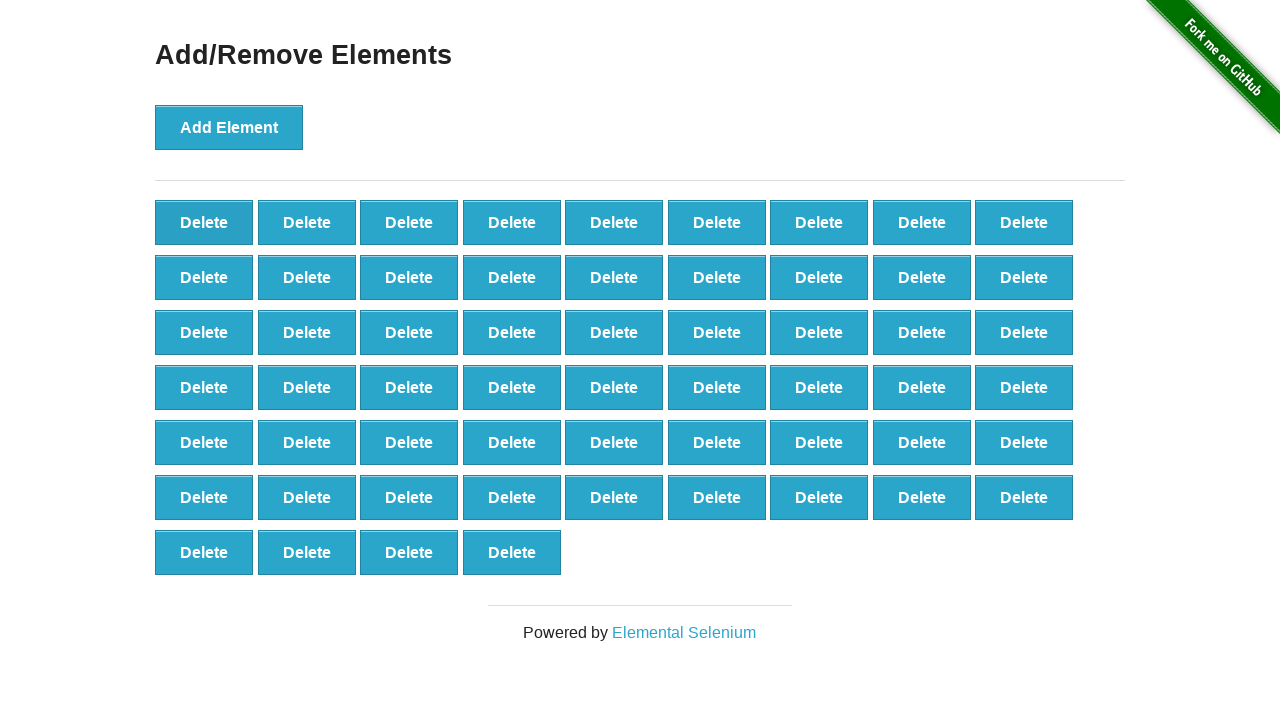

Clicked 'Delete' button (iteration 43/50) at (204, 222) on button[onclick='deleteElement()']
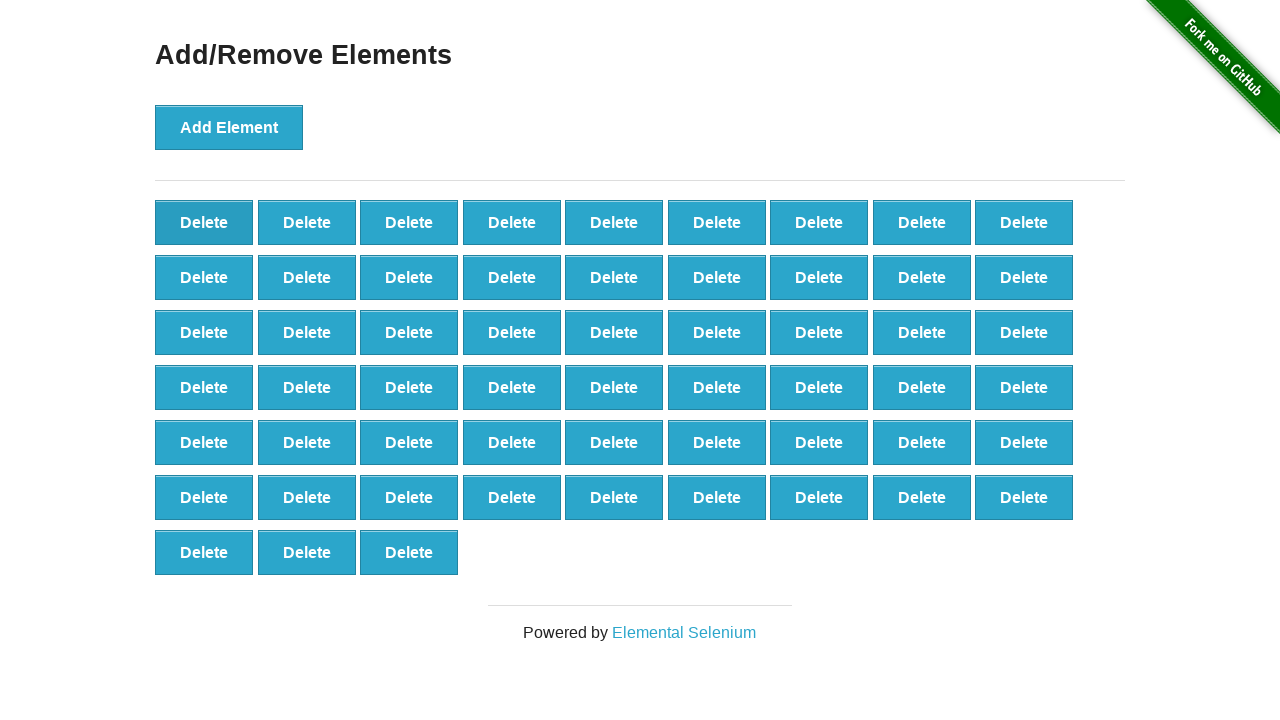

Clicked 'Delete' button (iteration 44/50) at (204, 222) on button[onclick='deleteElement()']
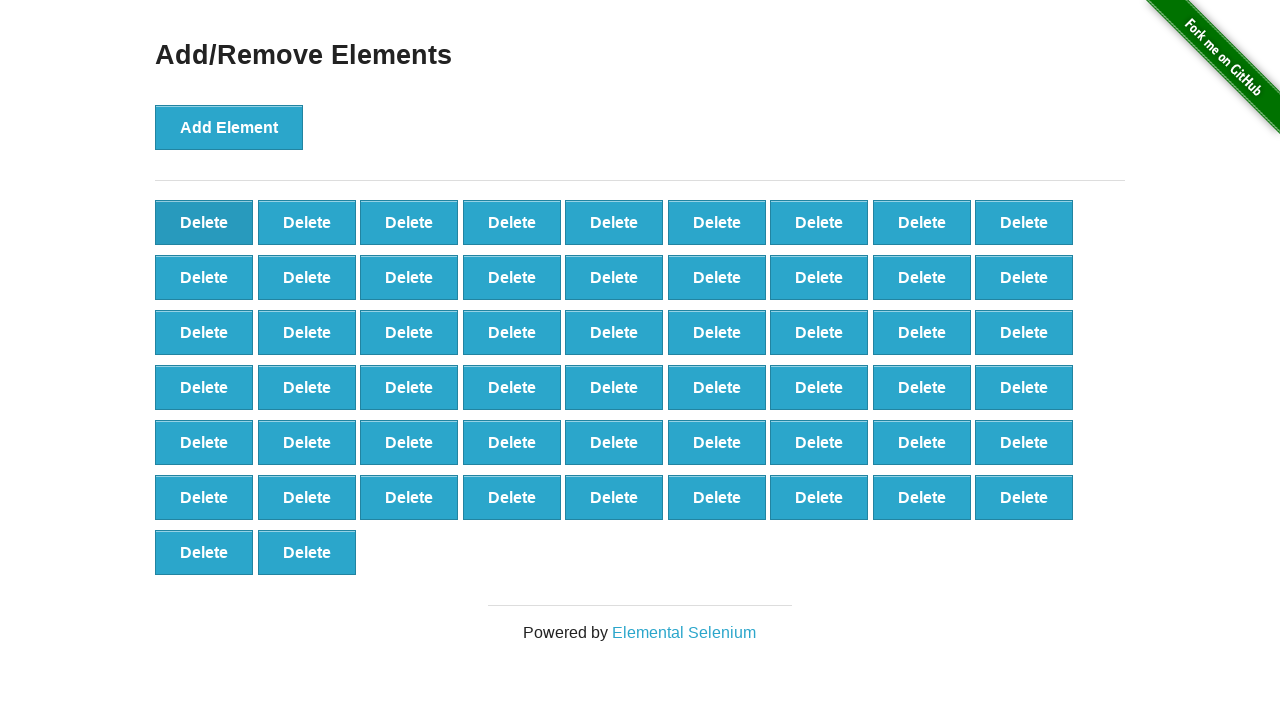

Clicked 'Delete' button (iteration 45/50) at (204, 222) on button[onclick='deleteElement()']
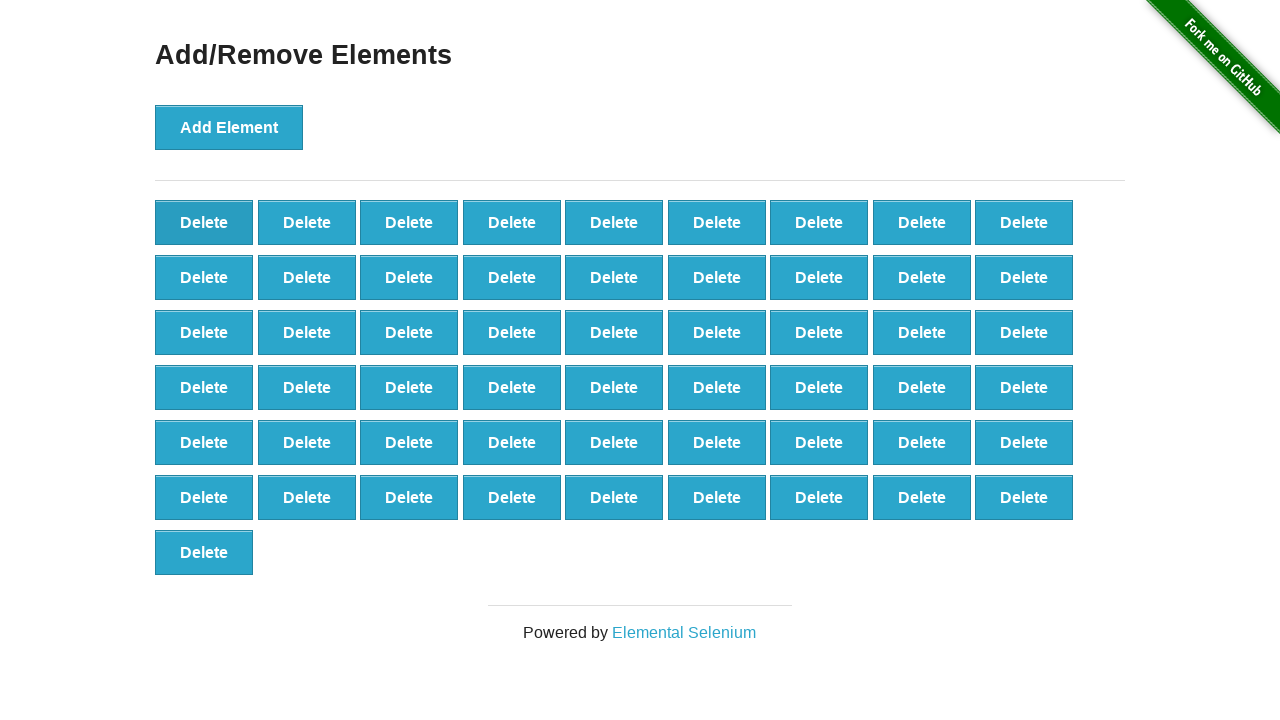

Clicked 'Delete' button (iteration 46/50) at (204, 222) on button[onclick='deleteElement()']
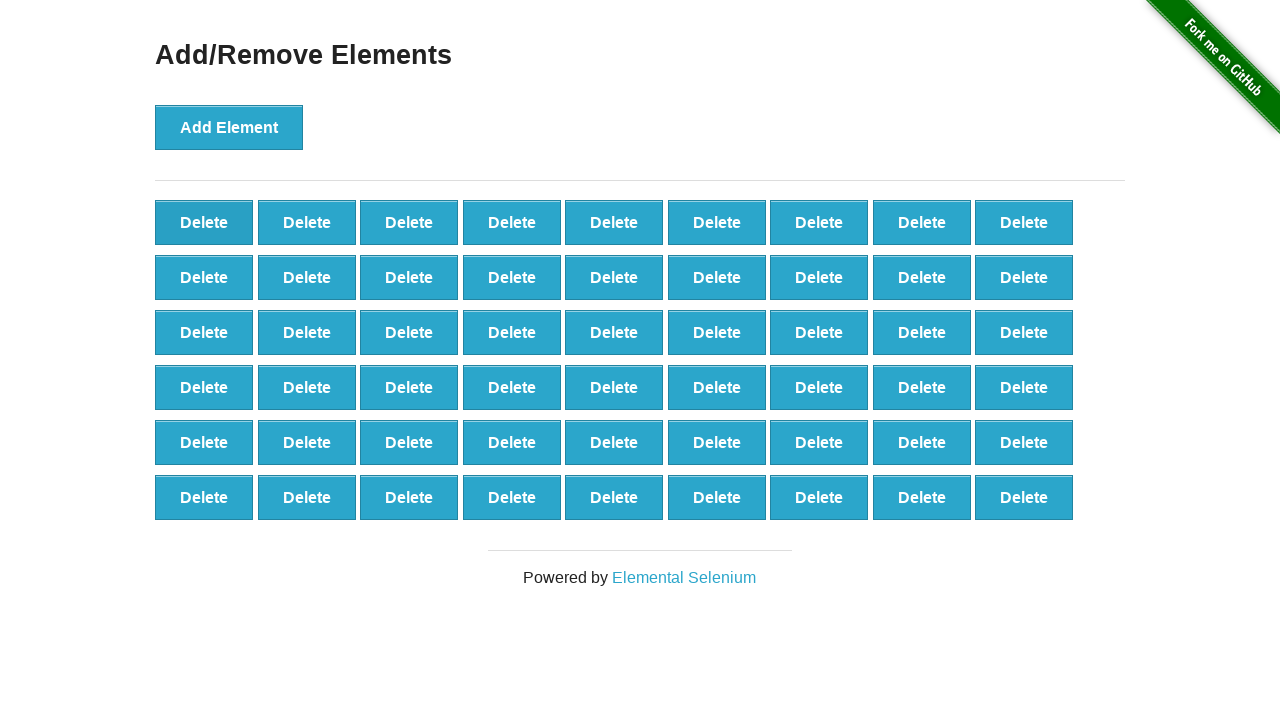

Clicked 'Delete' button (iteration 47/50) at (204, 222) on button[onclick='deleteElement()']
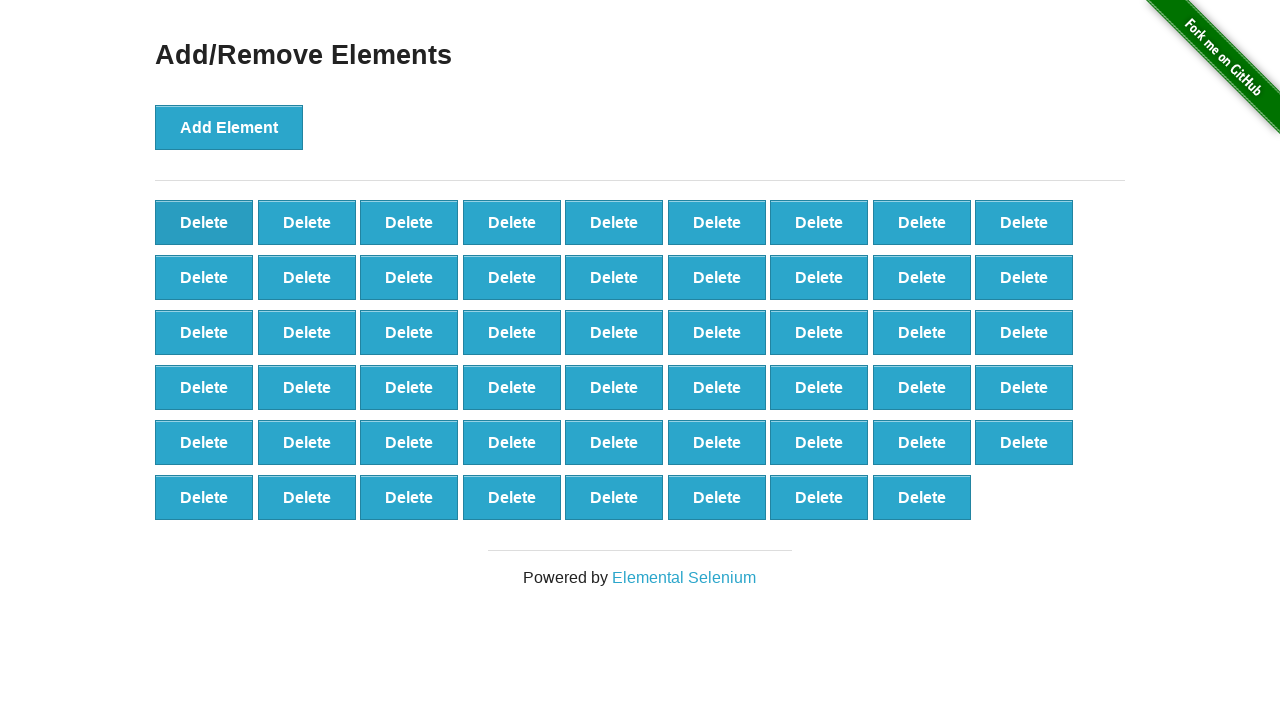

Clicked 'Delete' button (iteration 48/50) at (204, 222) on button[onclick='deleteElement()']
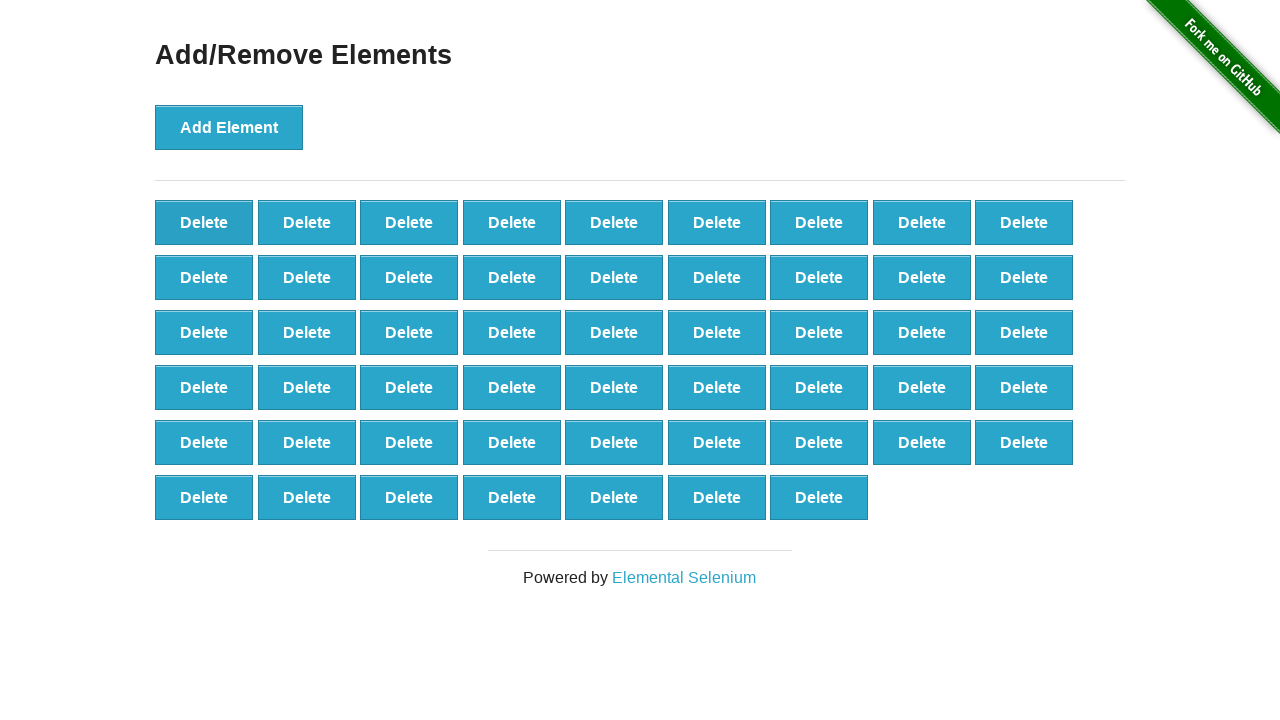

Clicked 'Delete' button (iteration 49/50) at (204, 222) on button[onclick='deleteElement()']
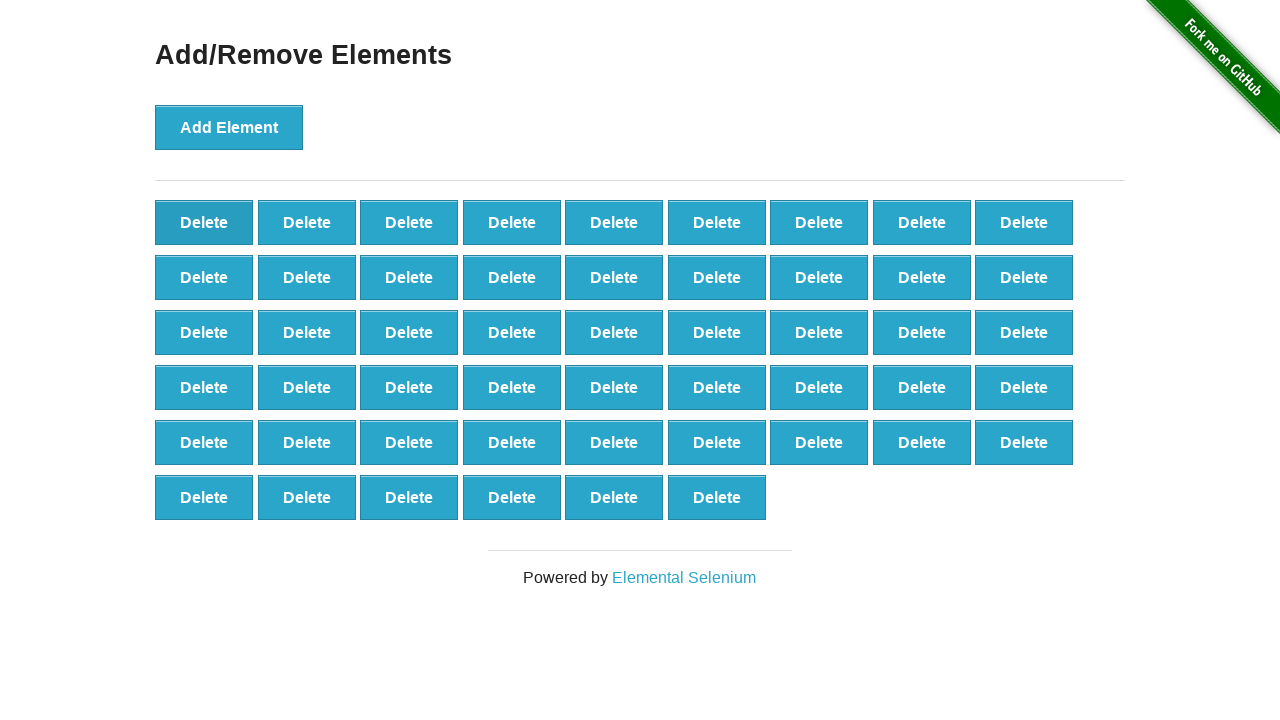

Clicked 'Delete' button (iteration 50/50) at (204, 222) on button[onclick='deleteElement()']
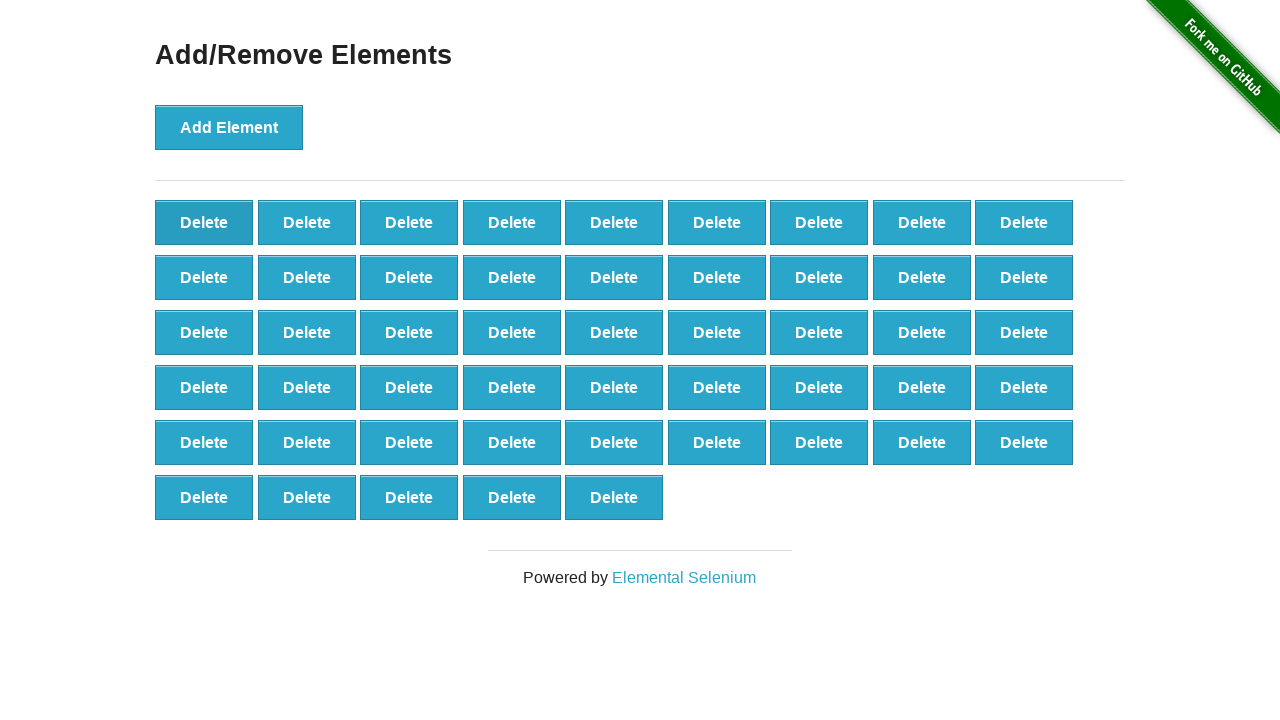

Retrieved count of remaining delete buttons
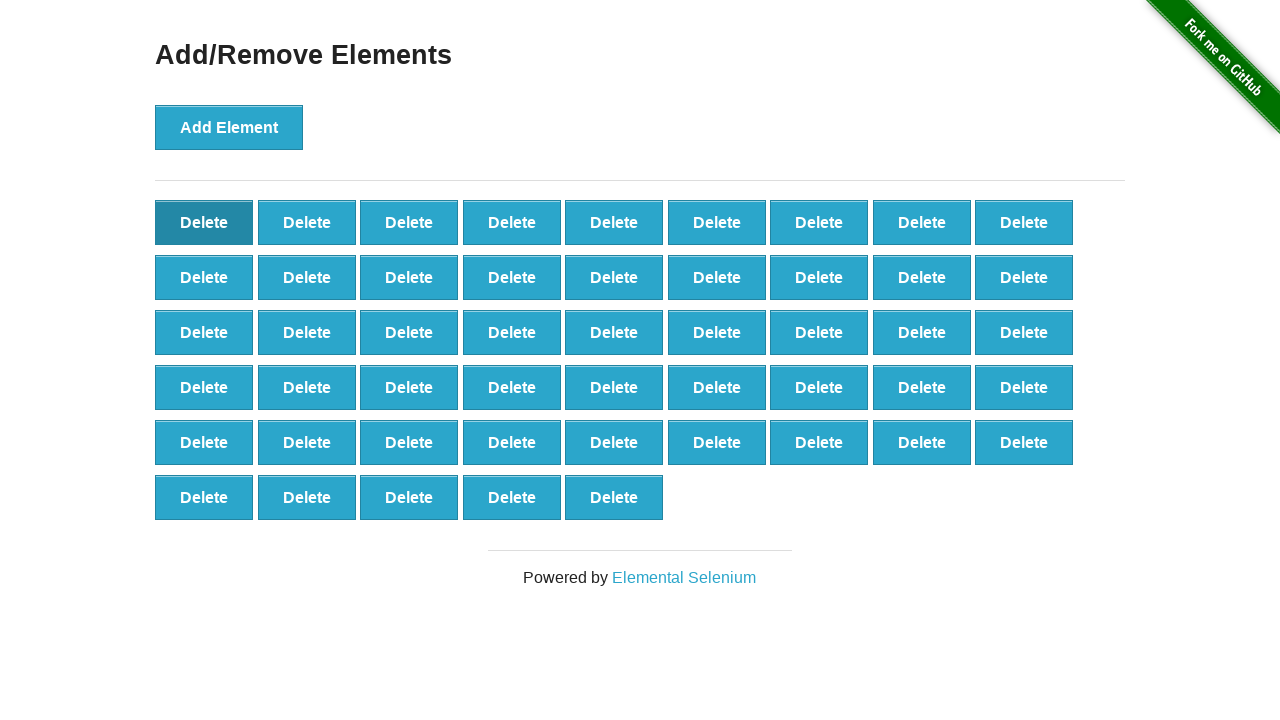

Validated that 50 delete buttons remain
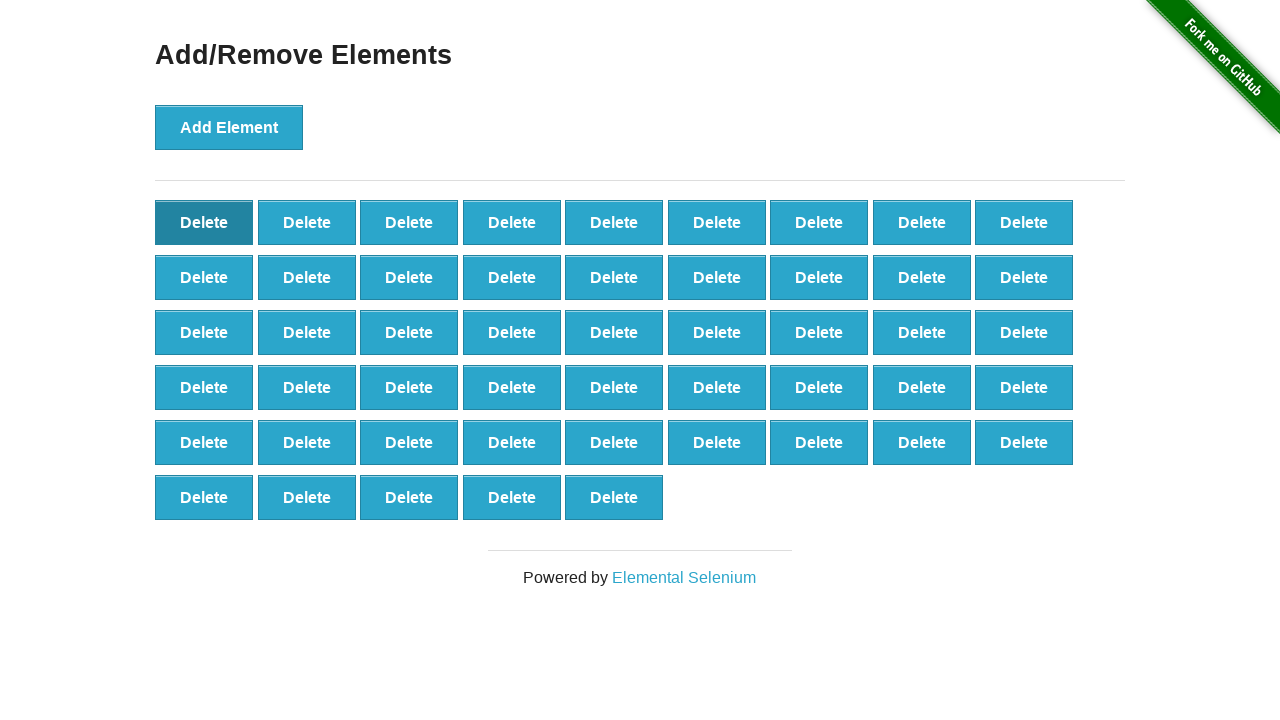

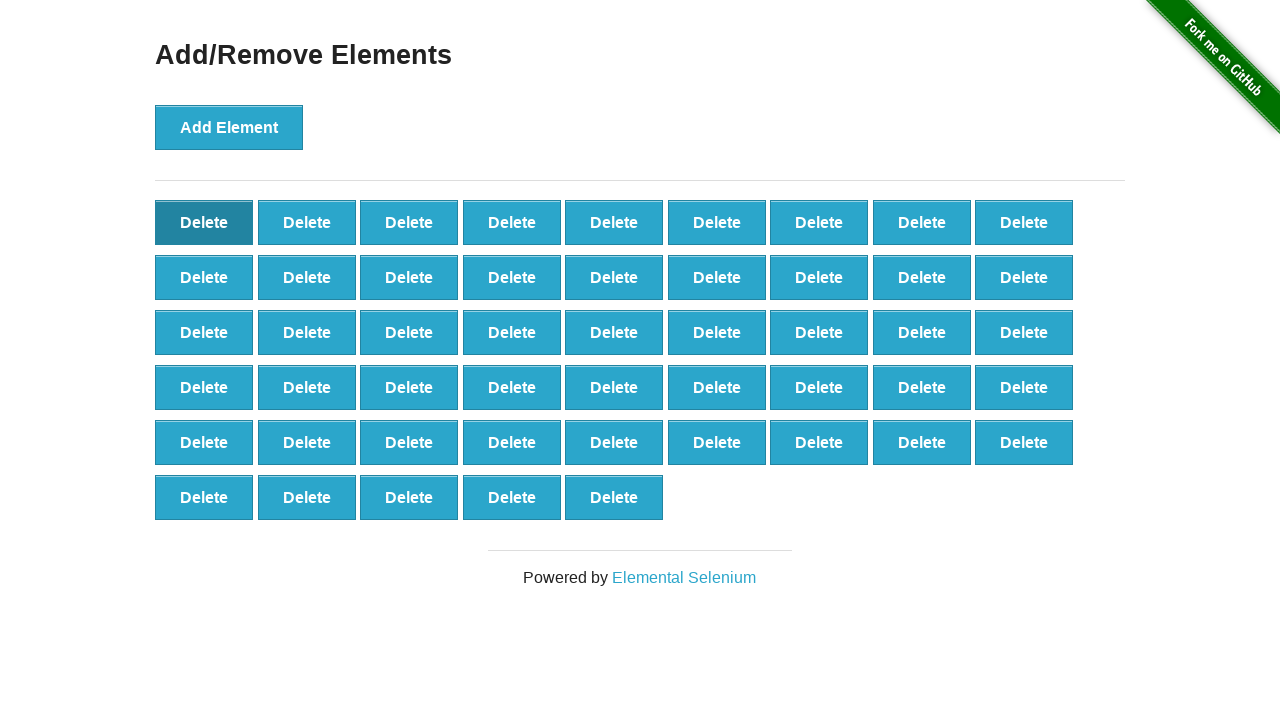